Tests selecting all checkboxes on the page, then refreshing and selecting only the Heart Attack checkbox

Starting URL: https://automationfc.github.io/multiple-fields/

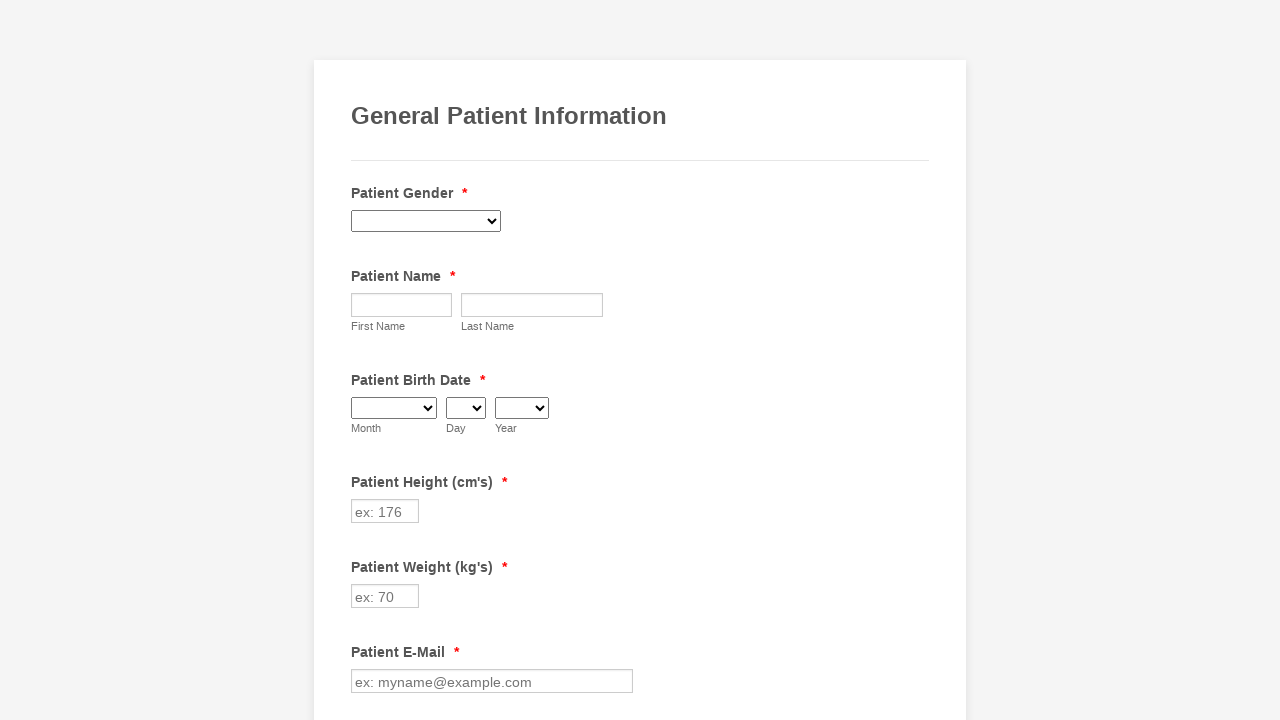

Located all checkboxes on the page
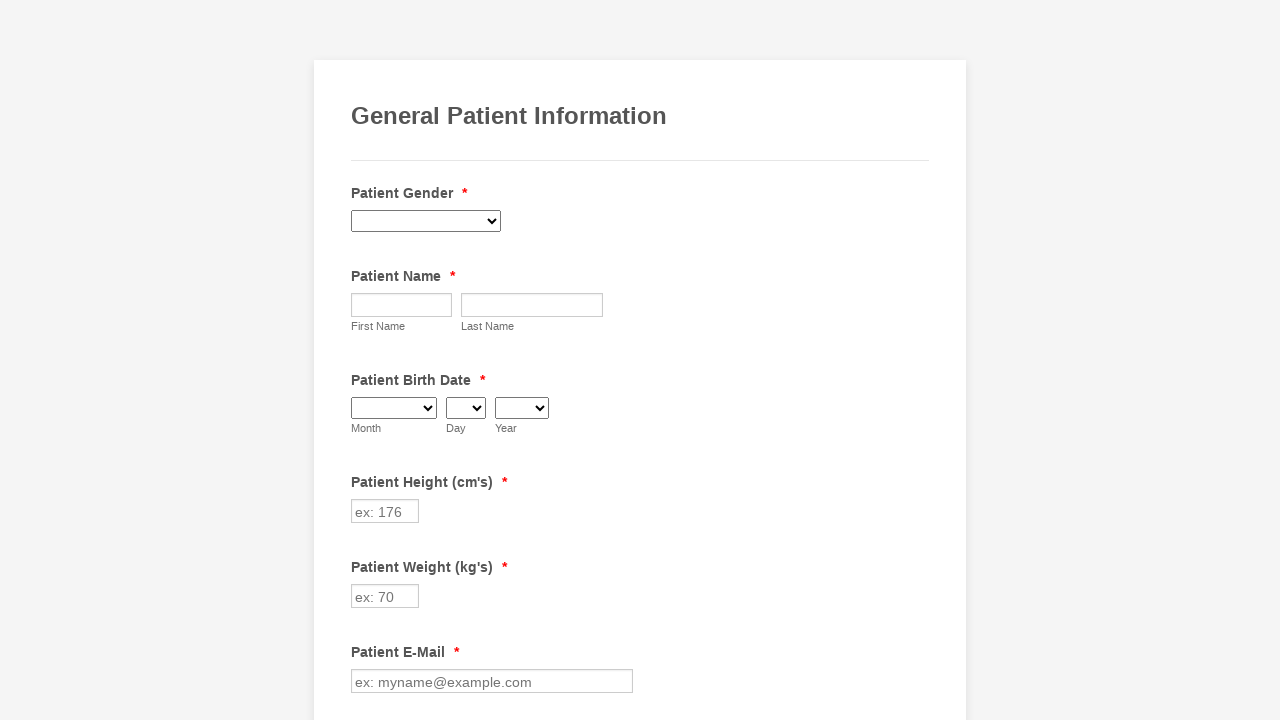

Counted 29 checkboxes total
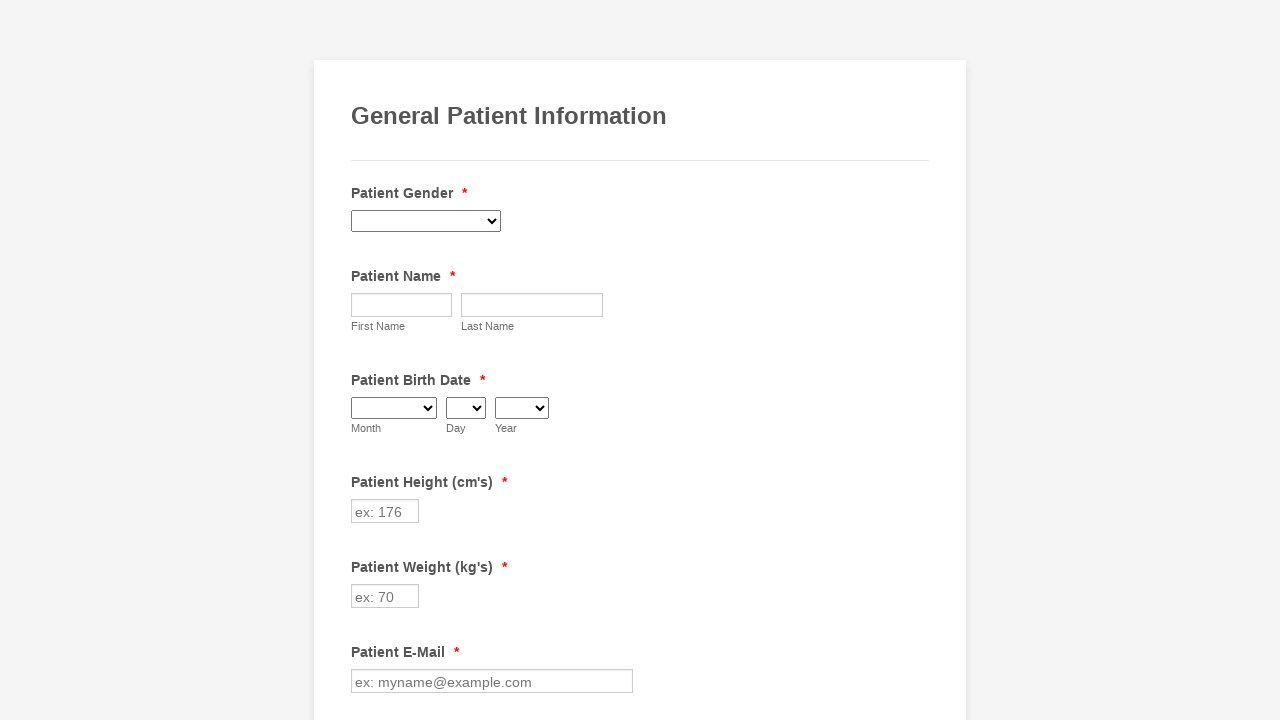

Retrieved checkbox 1 of 29
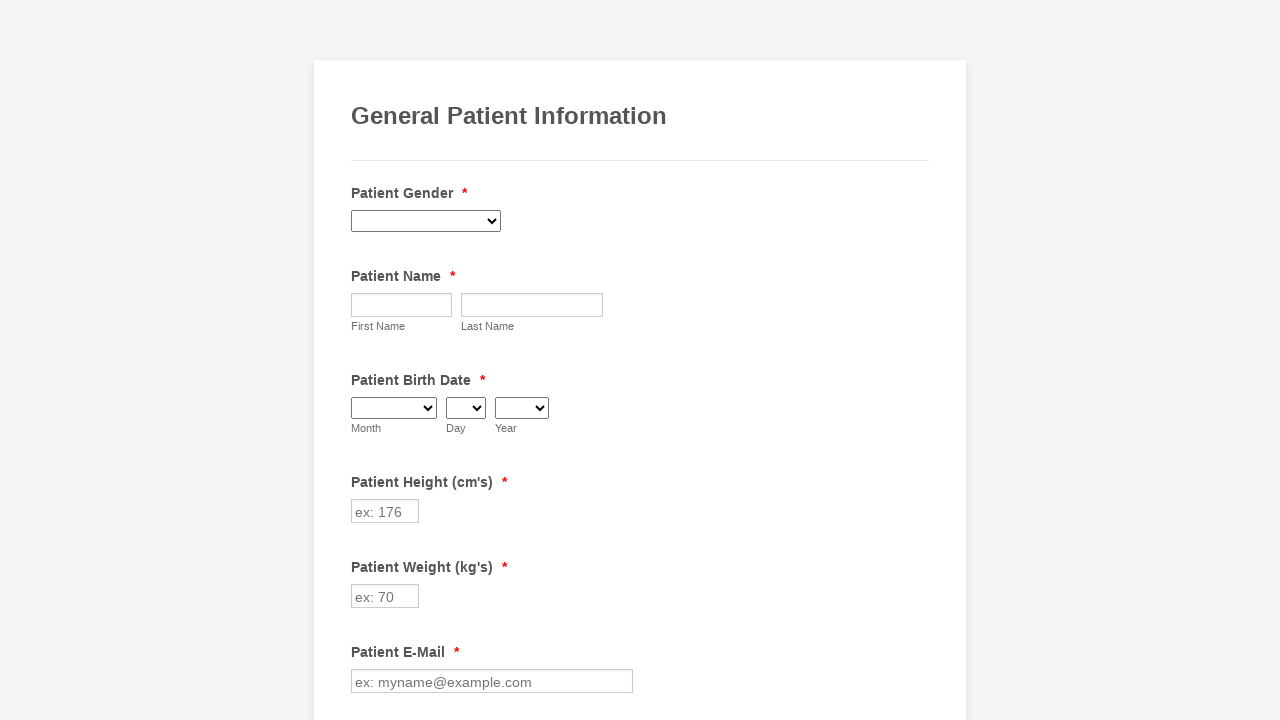

Checkbox 1 is unchecked
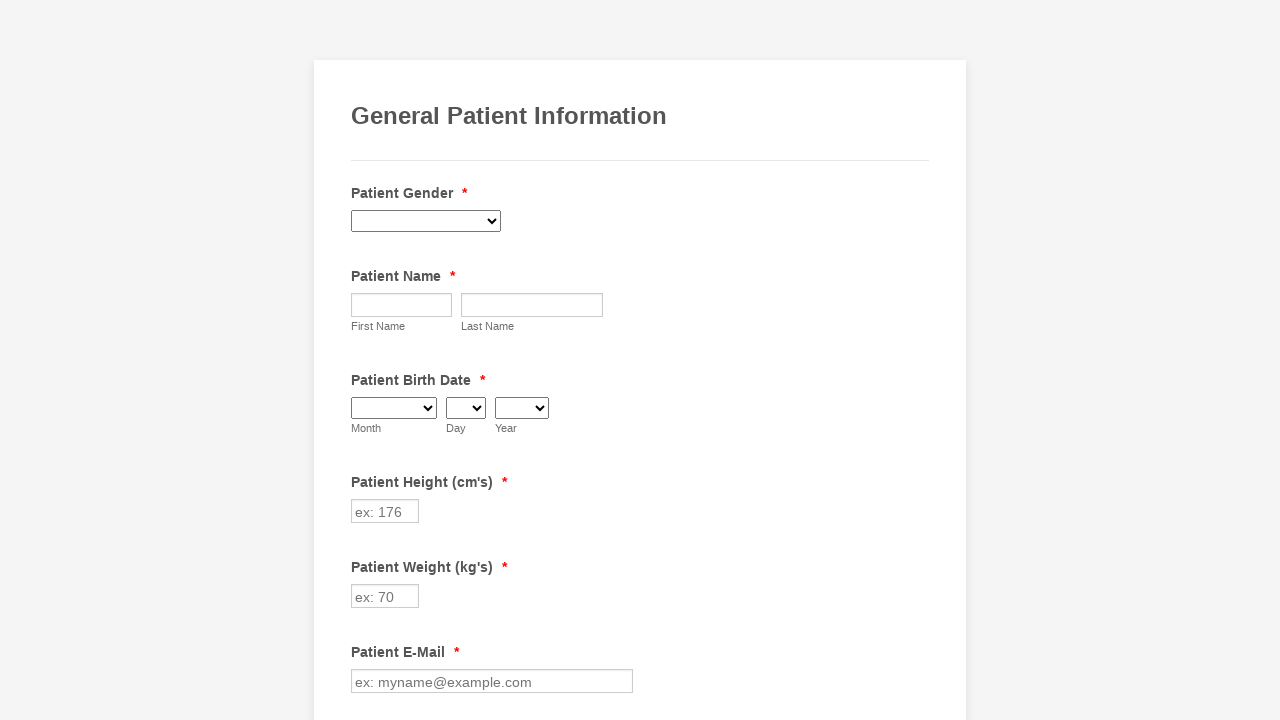

Clicked checkbox 1 to select it at (362, 360) on div.form-single-column input[type='checkbox'] >> nth=0
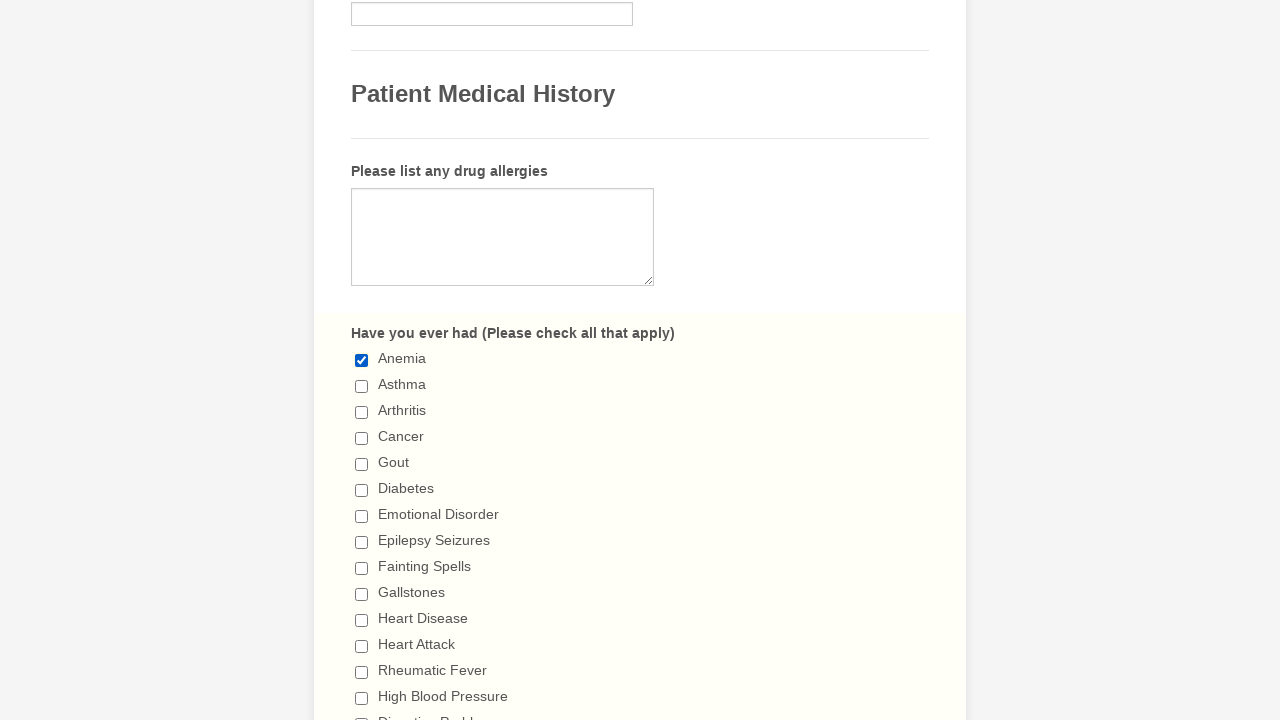

Retrieved checkbox 2 of 29
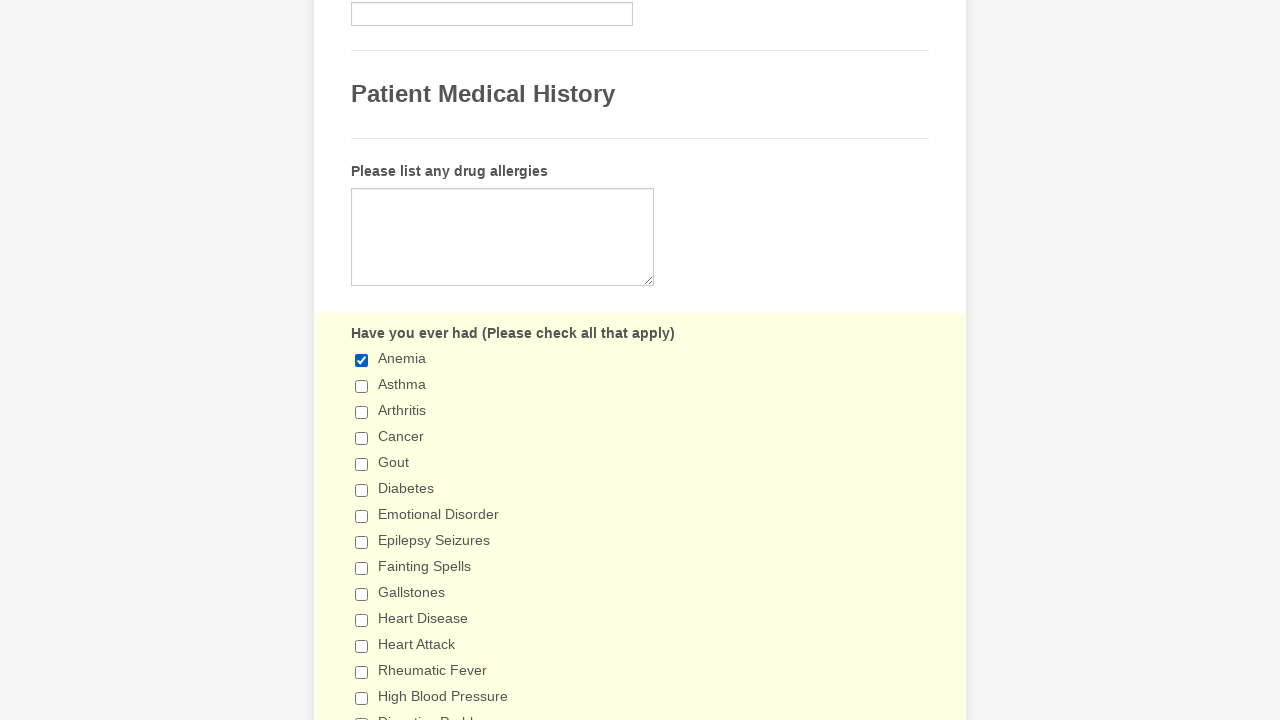

Checkbox 2 is unchecked
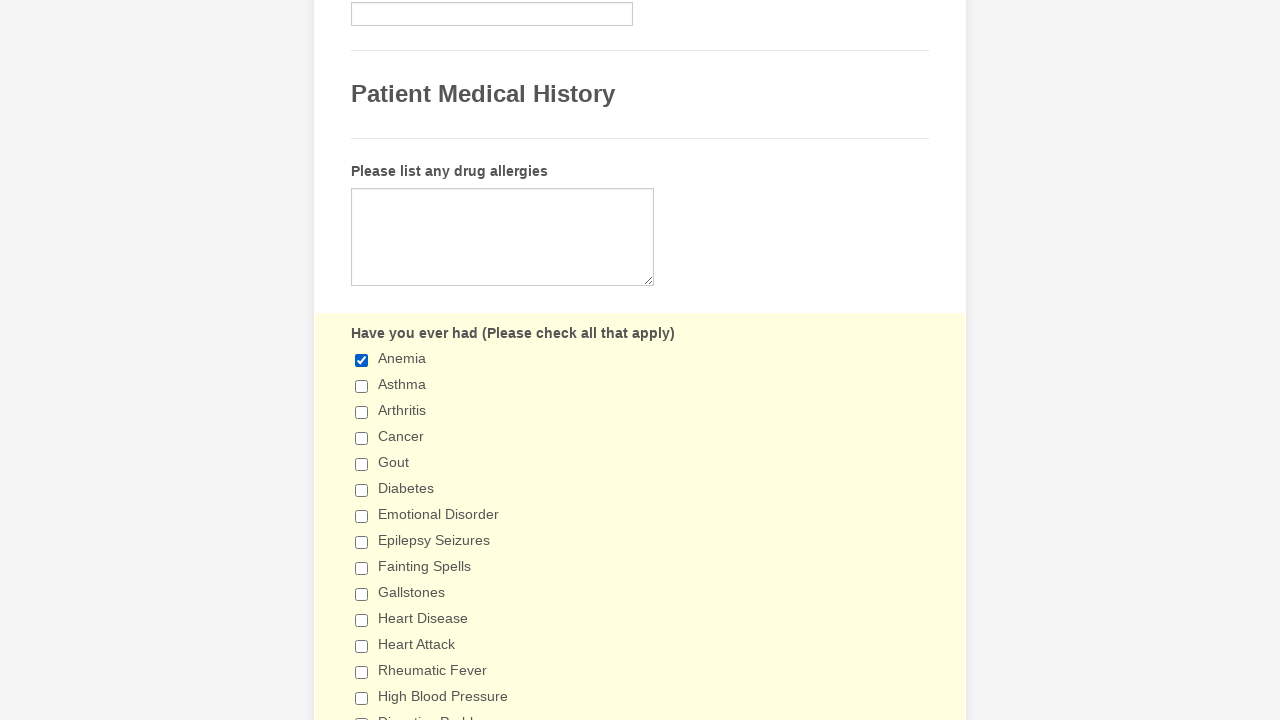

Clicked checkbox 2 to select it at (362, 386) on div.form-single-column input[type='checkbox'] >> nth=1
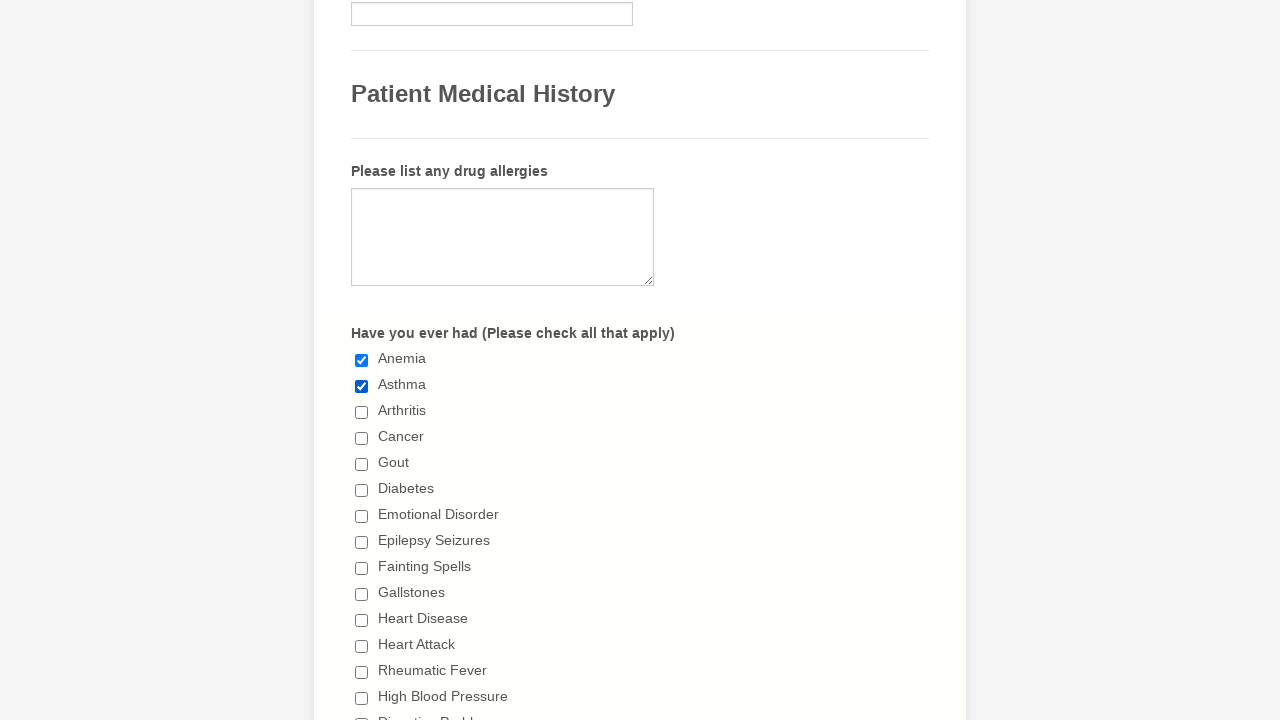

Retrieved checkbox 3 of 29
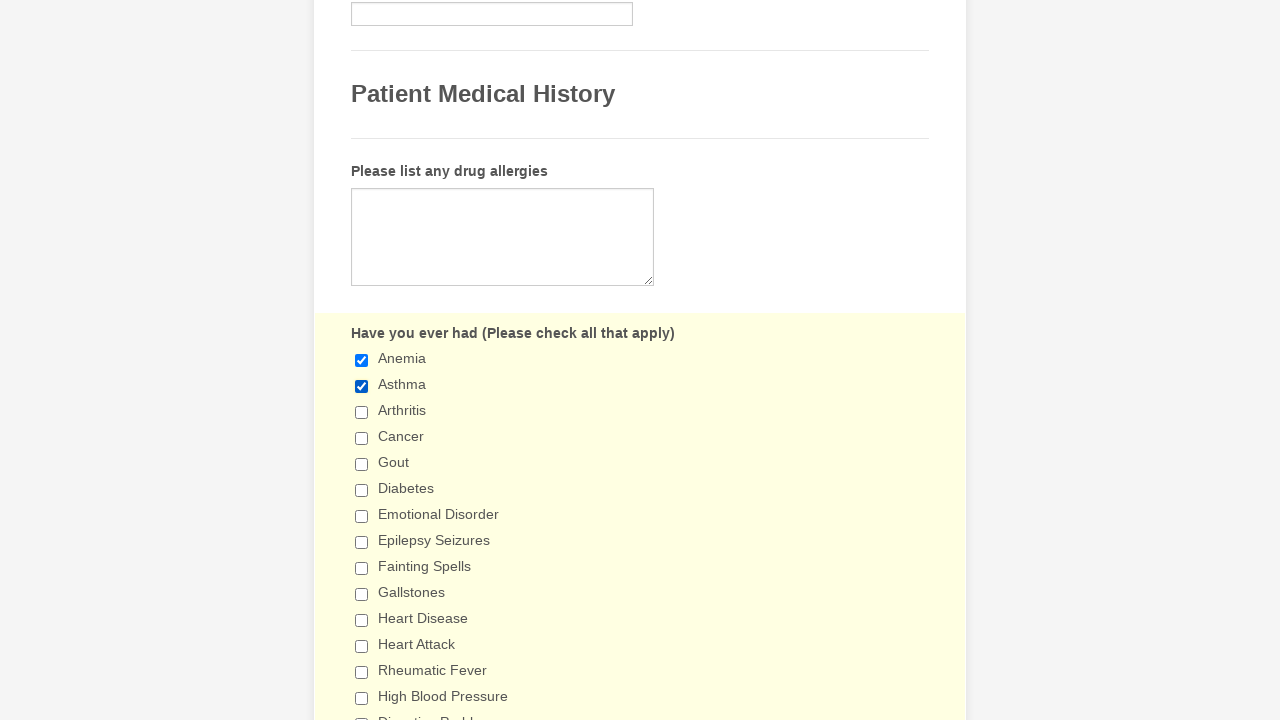

Checkbox 3 is unchecked
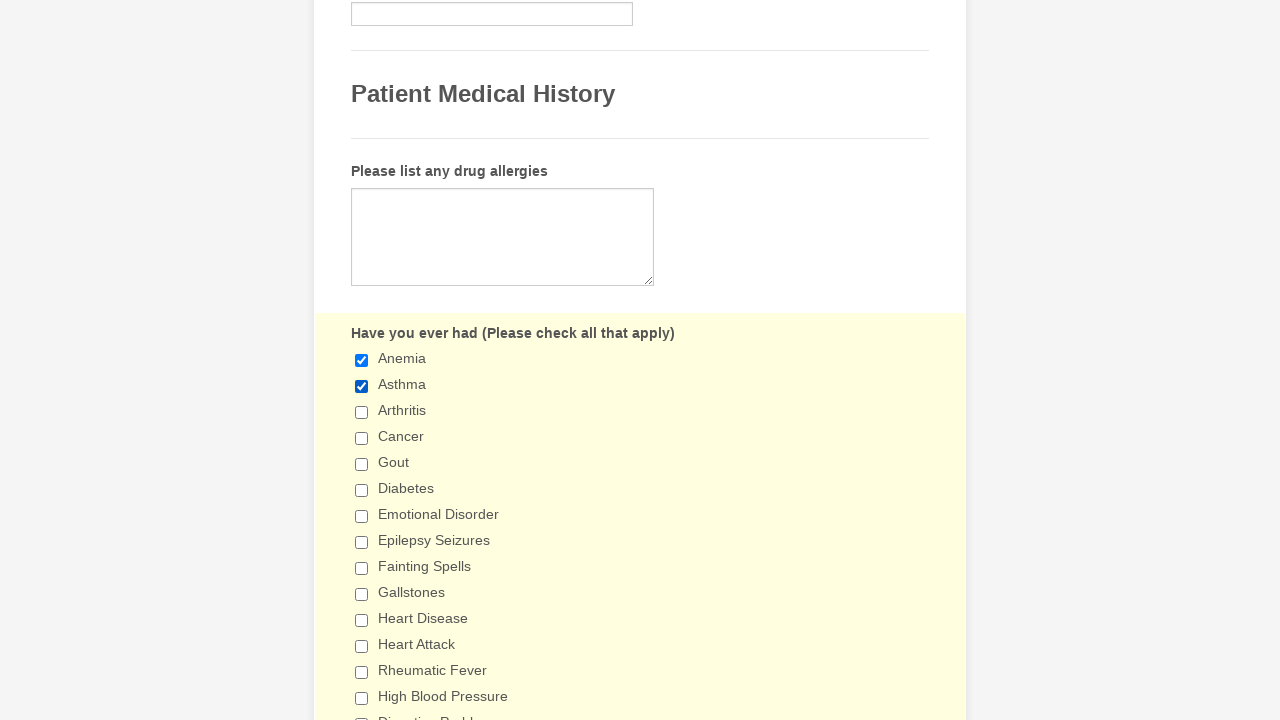

Clicked checkbox 3 to select it at (362, 412) on div.form-single-column input[type='checkbox'] >> nth=2
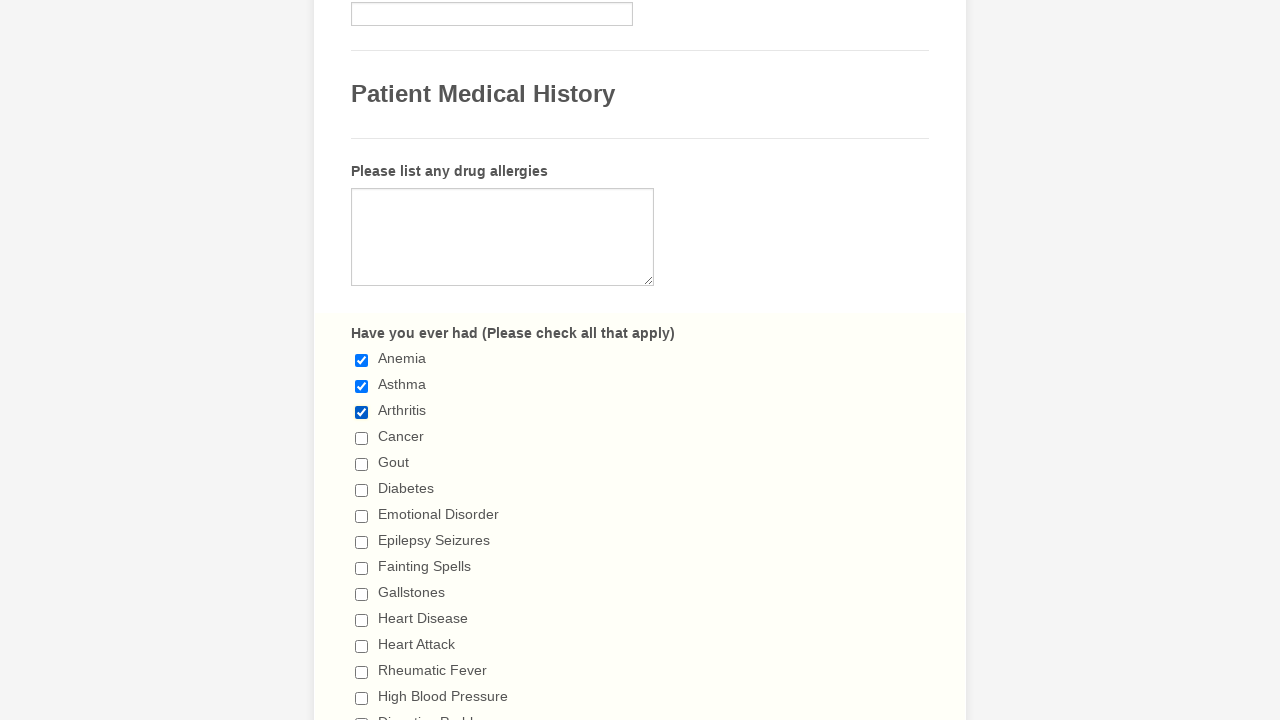

Retrieved checkbox 4 of 29
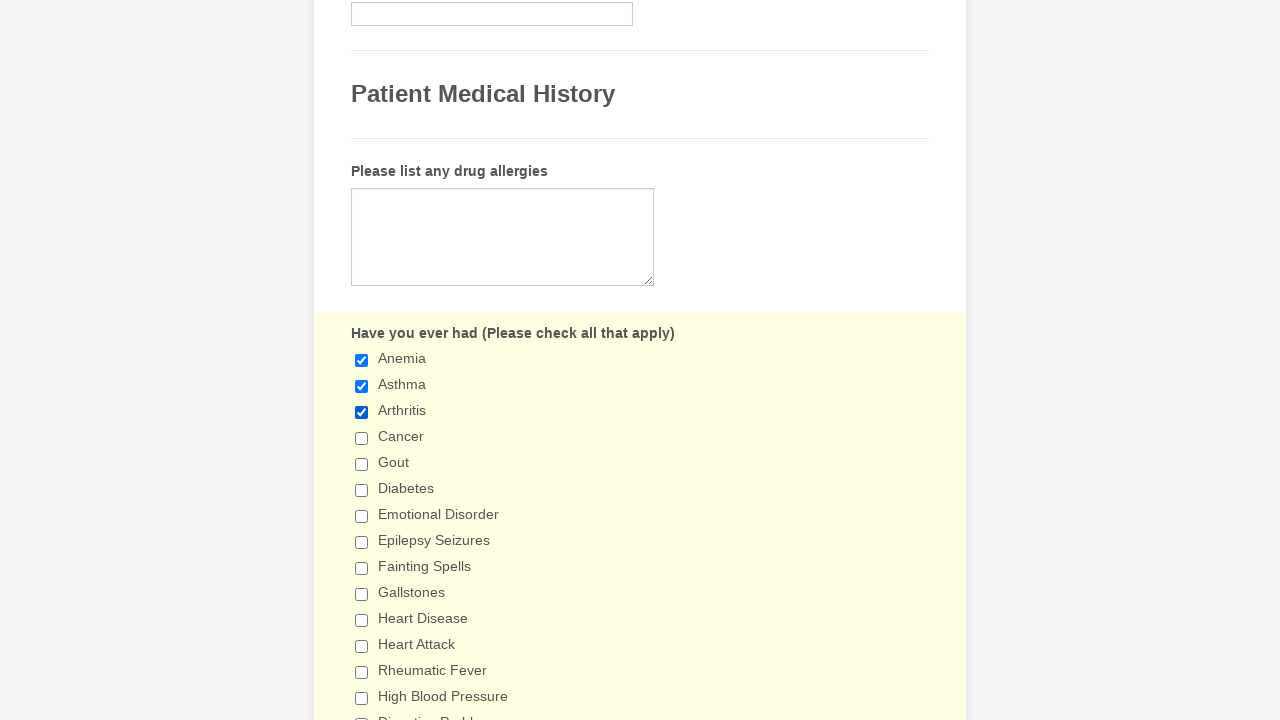

Checkbox 4 is unchecked
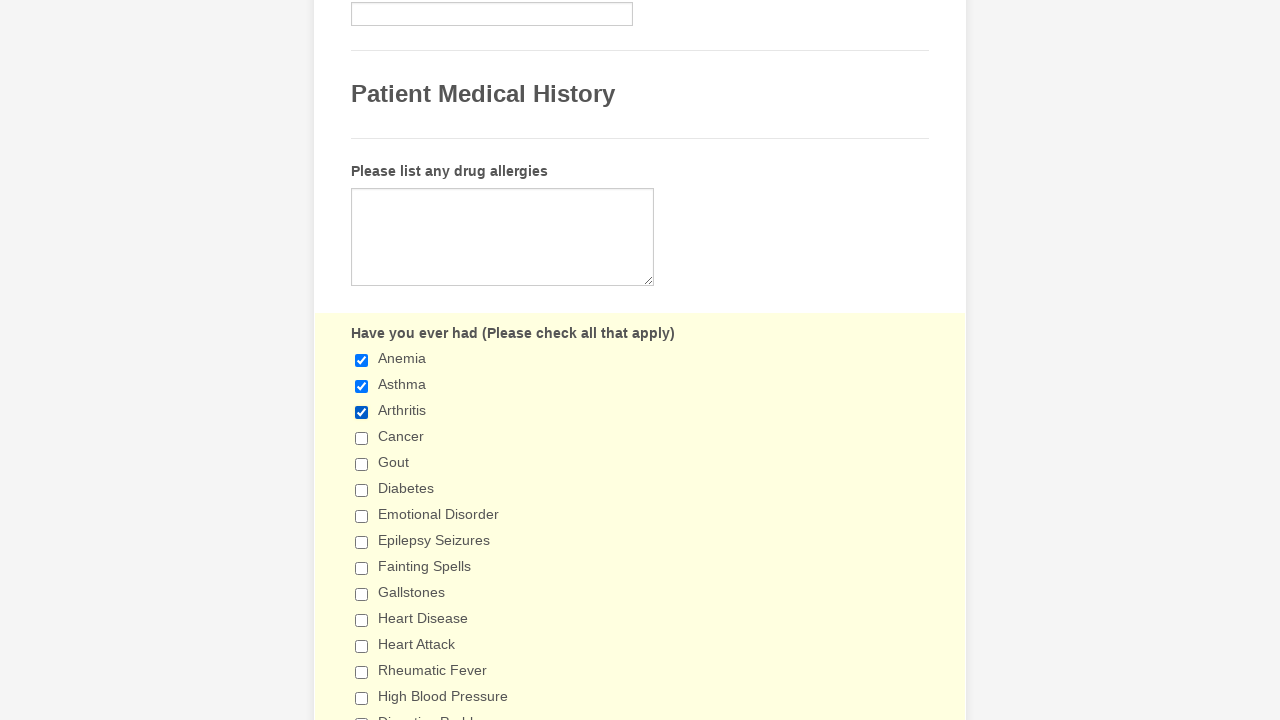

Clicked checkbox 4 to select it at (362, 438) on div.form-single-column input[type='checkbox'] >> nth=3
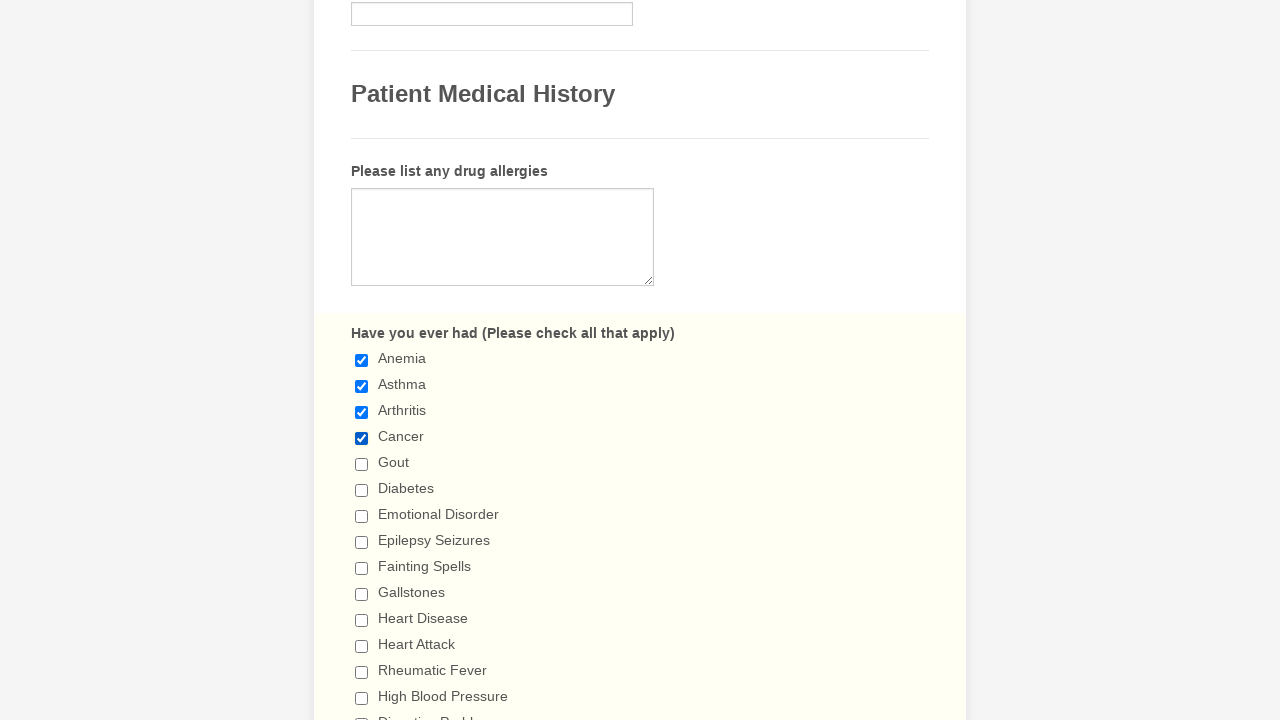

Retrieved checkbox 5 of 29
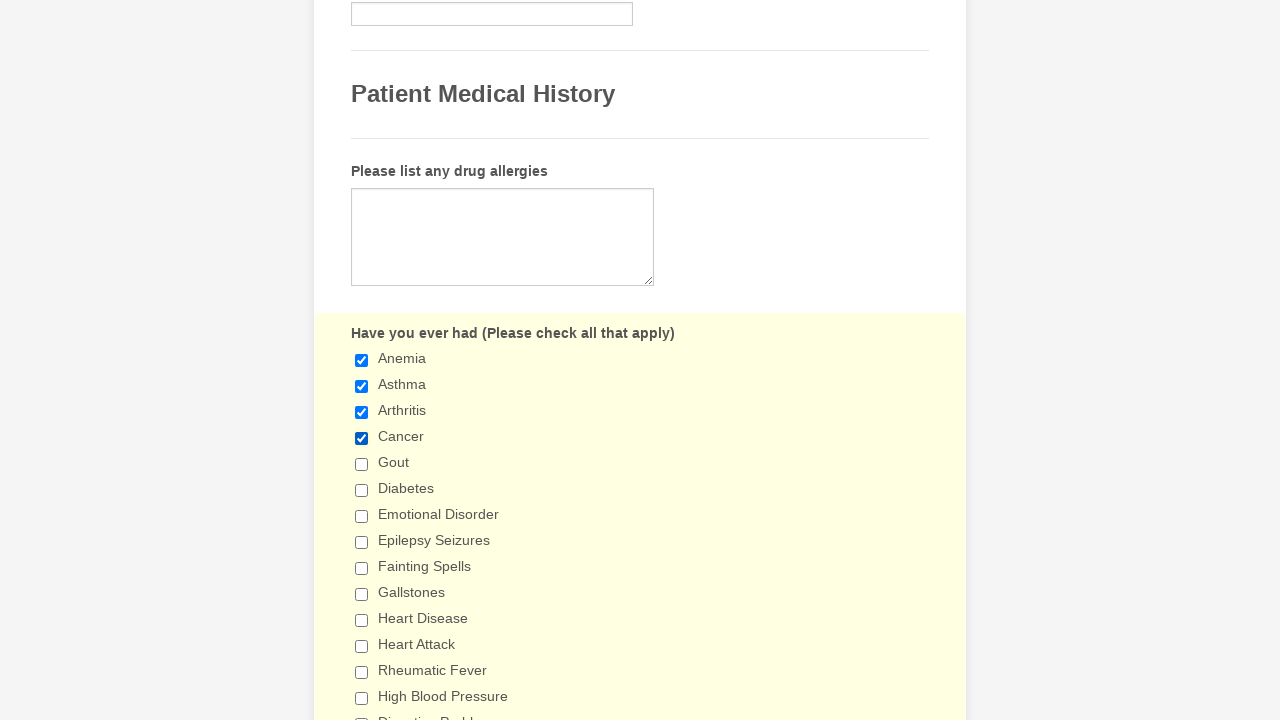

Checkbox 5 is unchecked
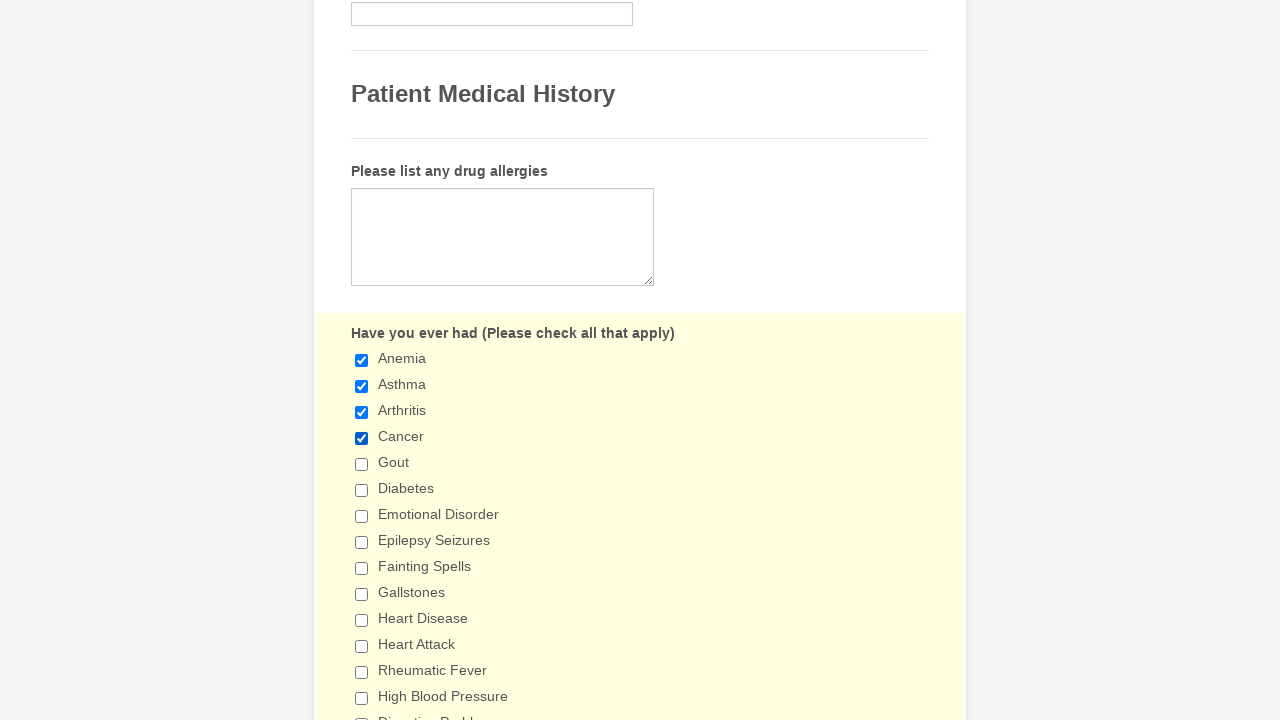

Clicked checkbox 5 to select it at (362, 464) on div.form-single-column input[type='checkbox'] >> nth=4
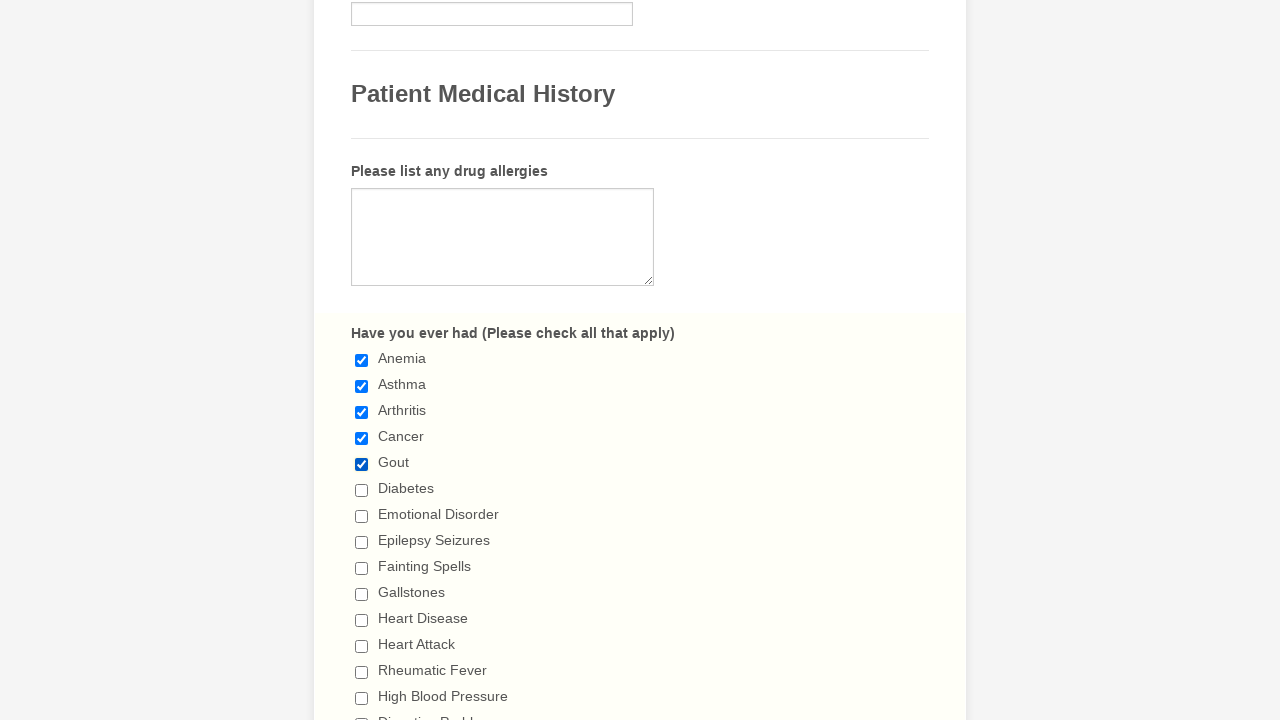

Retrieved checkbox 6 of 29
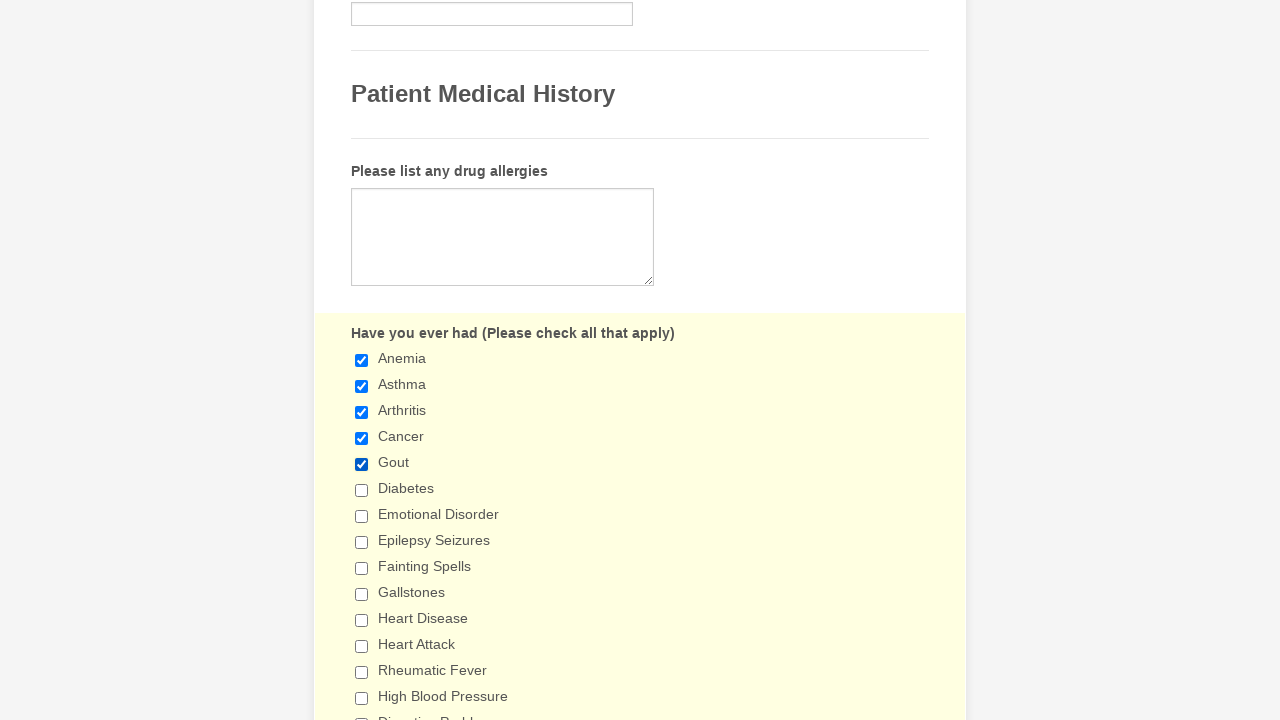

Checkbox 6 is unchecked
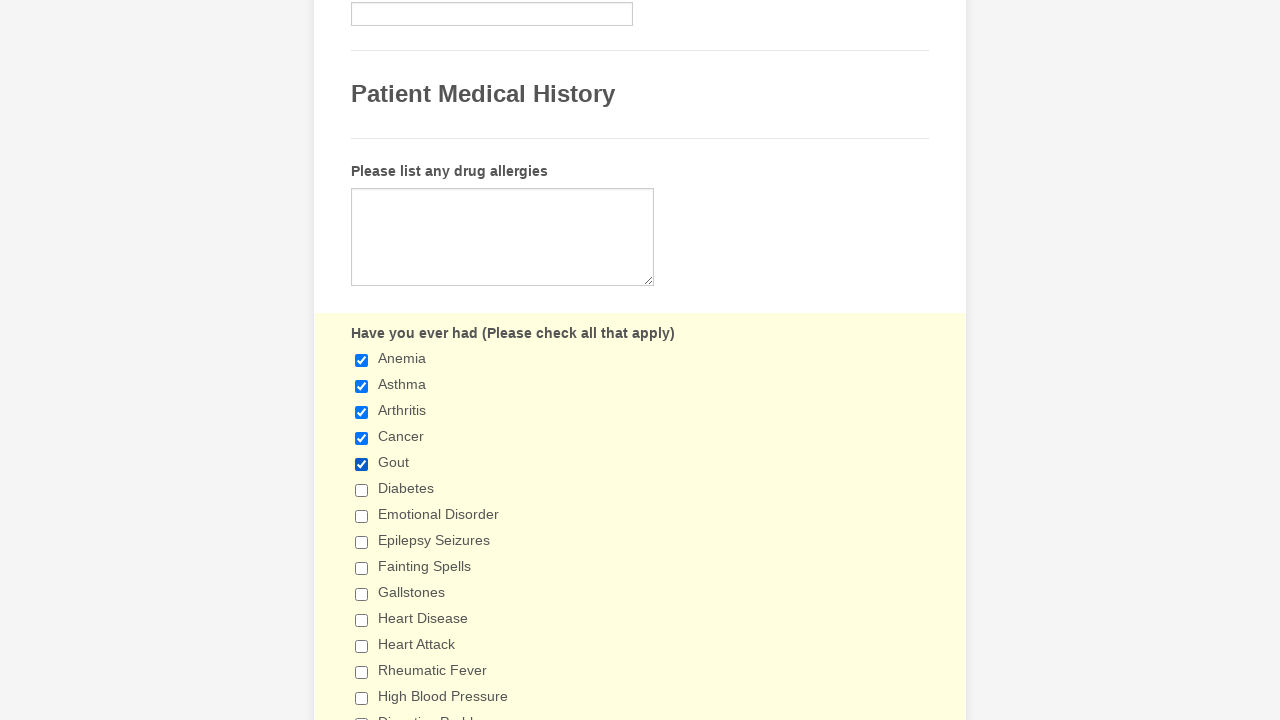

Clicked checkbox 6 to select it at (362, 490) on div.form-single-column input[type='checkbox'] >> nth=5
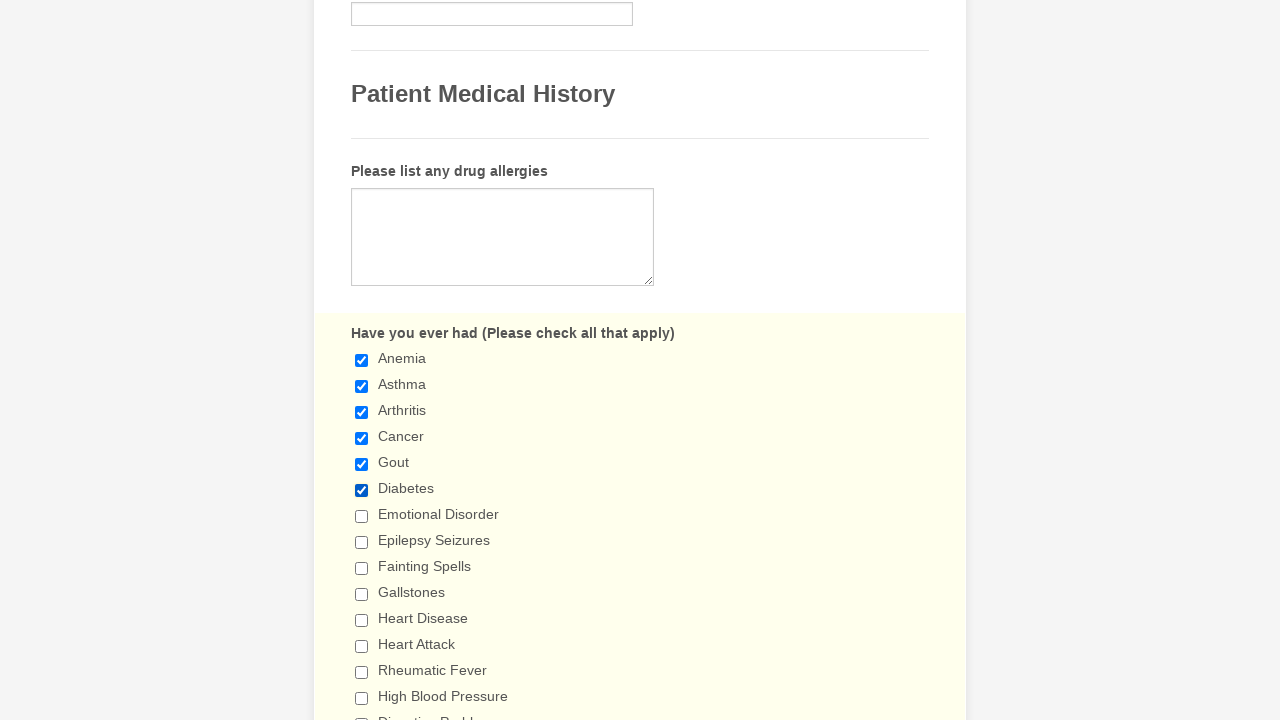

Retrieved checkbox 7 of 29
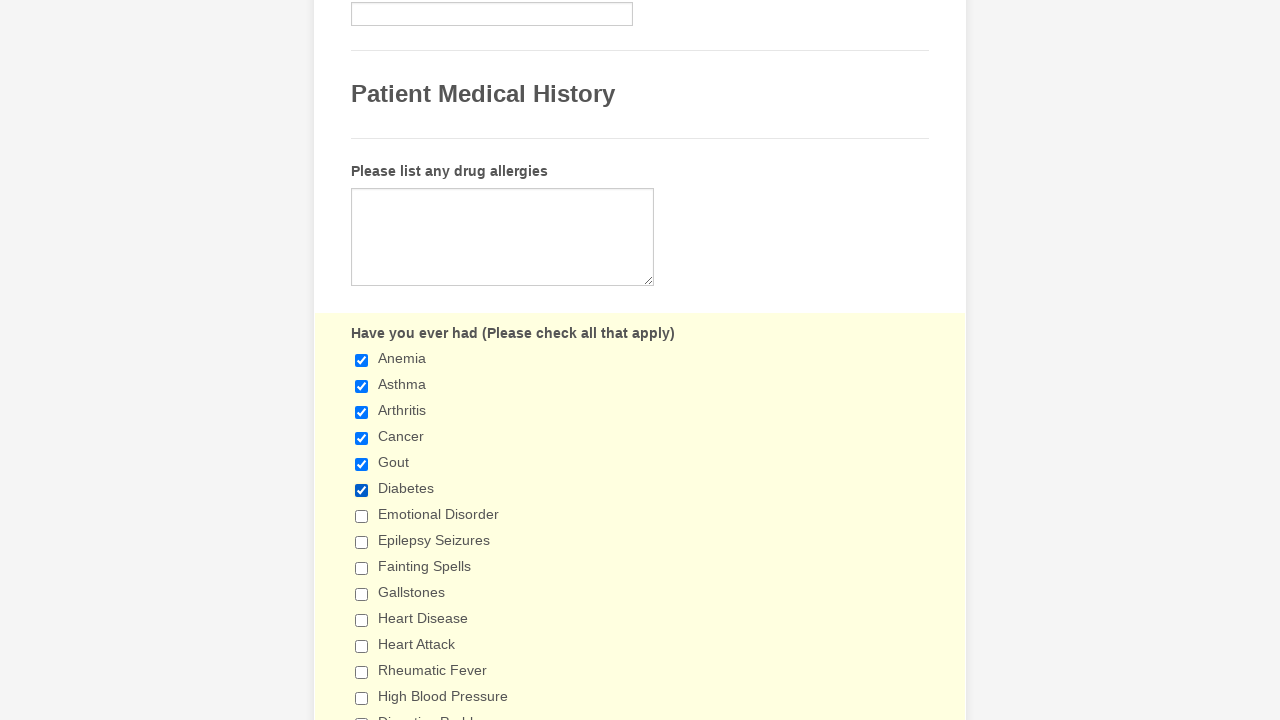

Checkbox 7 is unchecked
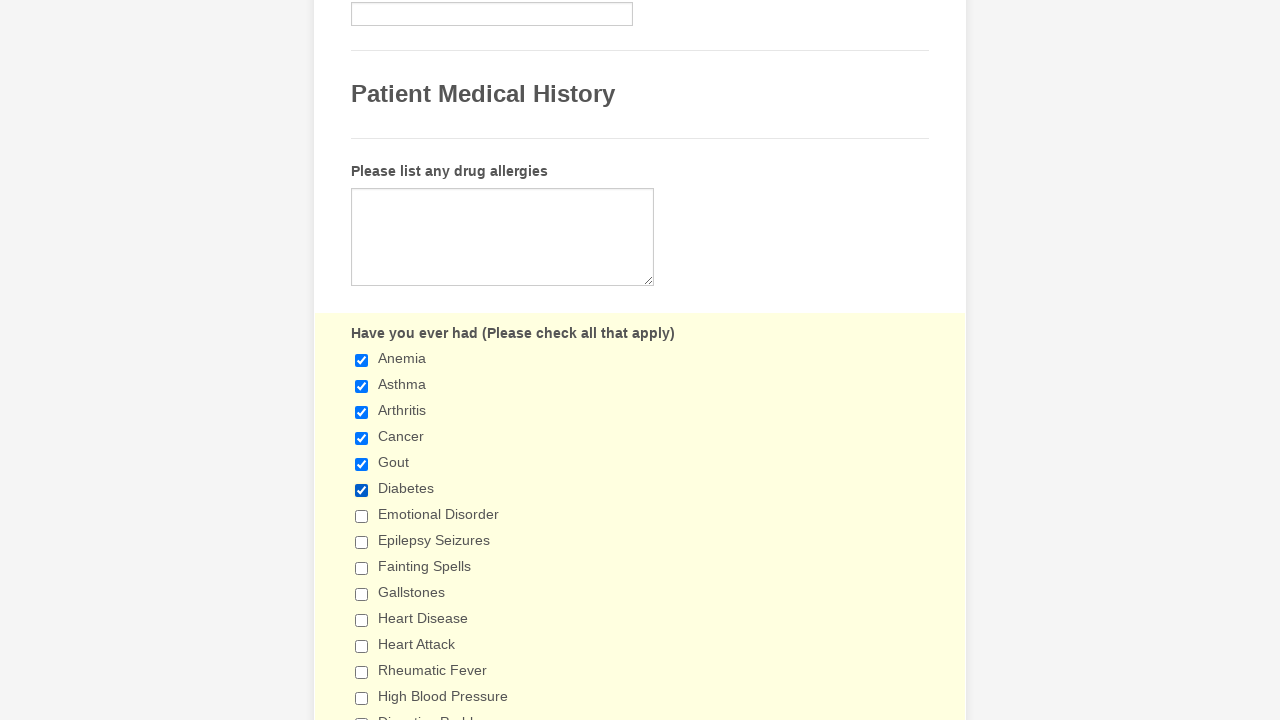

Clicked checkbox 7 to select it at (362, 516) on div.form-single-column input[type='checkbox'] >> nth=6
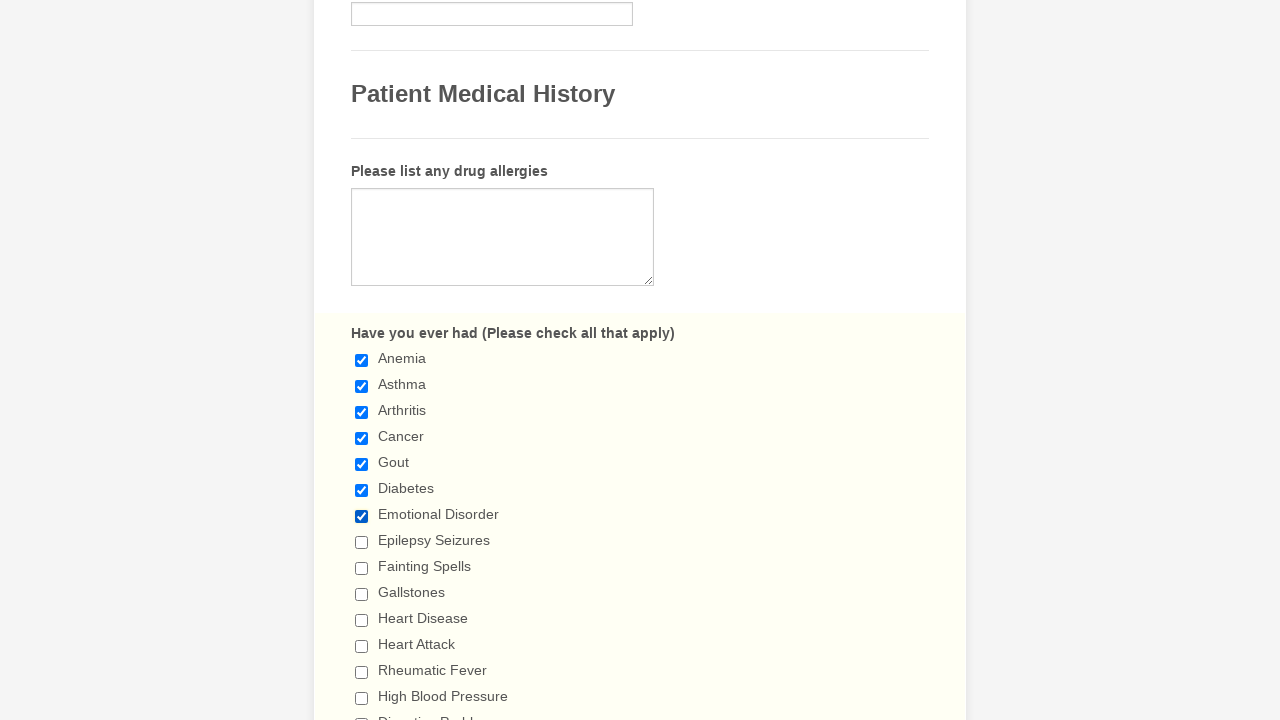

Retrieved checkbox 8 of 29
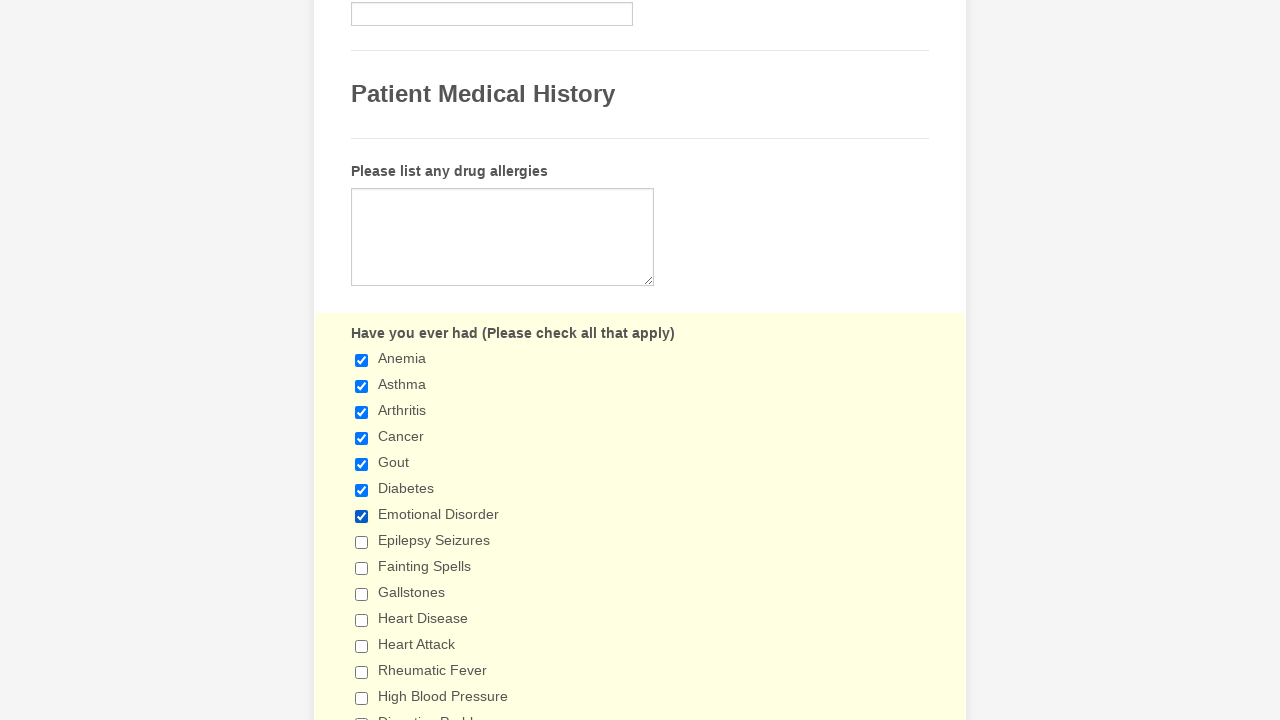

Checkbox 8 is unchecked
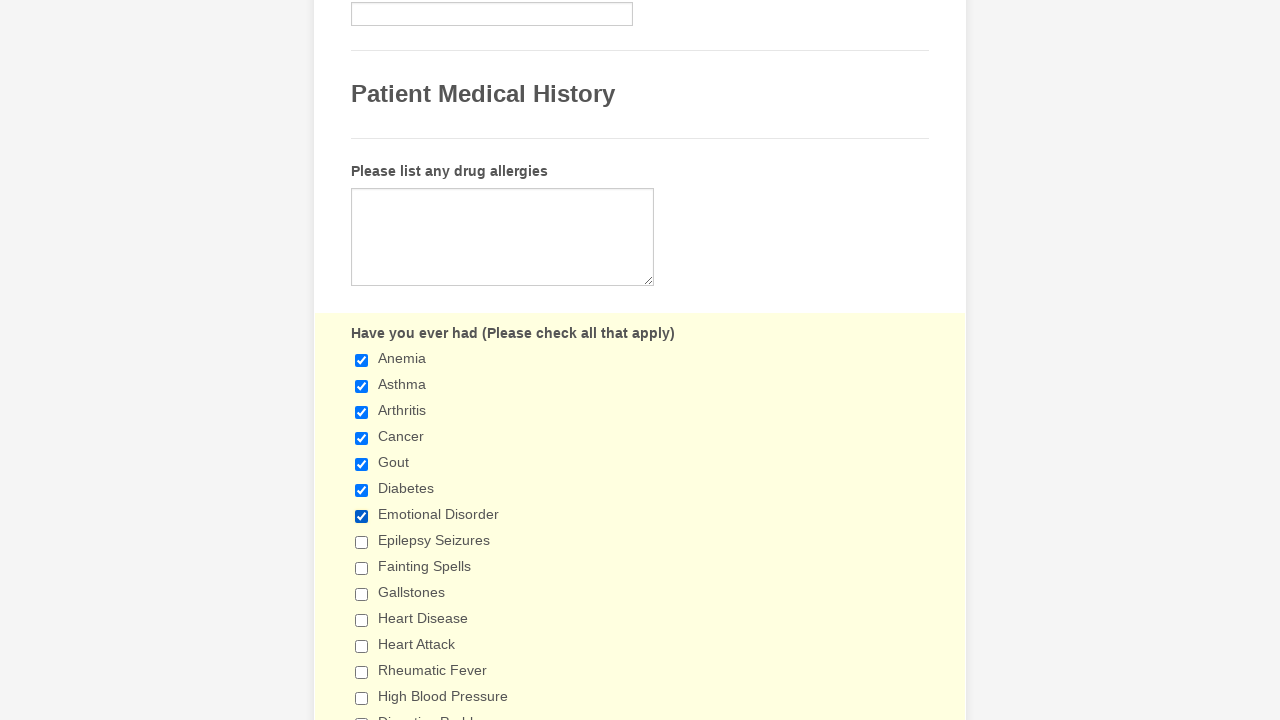

Clicked checkbox 8 to select it at (362, 542) on div.form-single-column input[type='checkbox'] >> nth=7
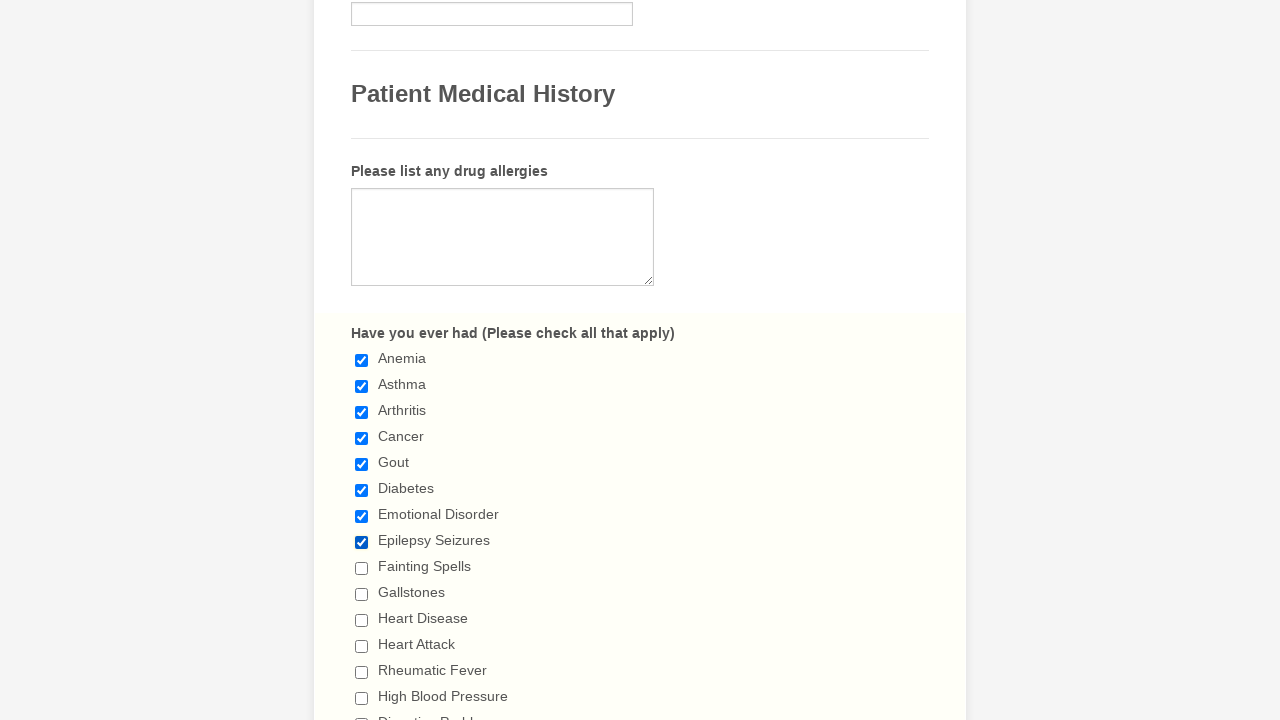

Retrieved checkbox 9 of 29
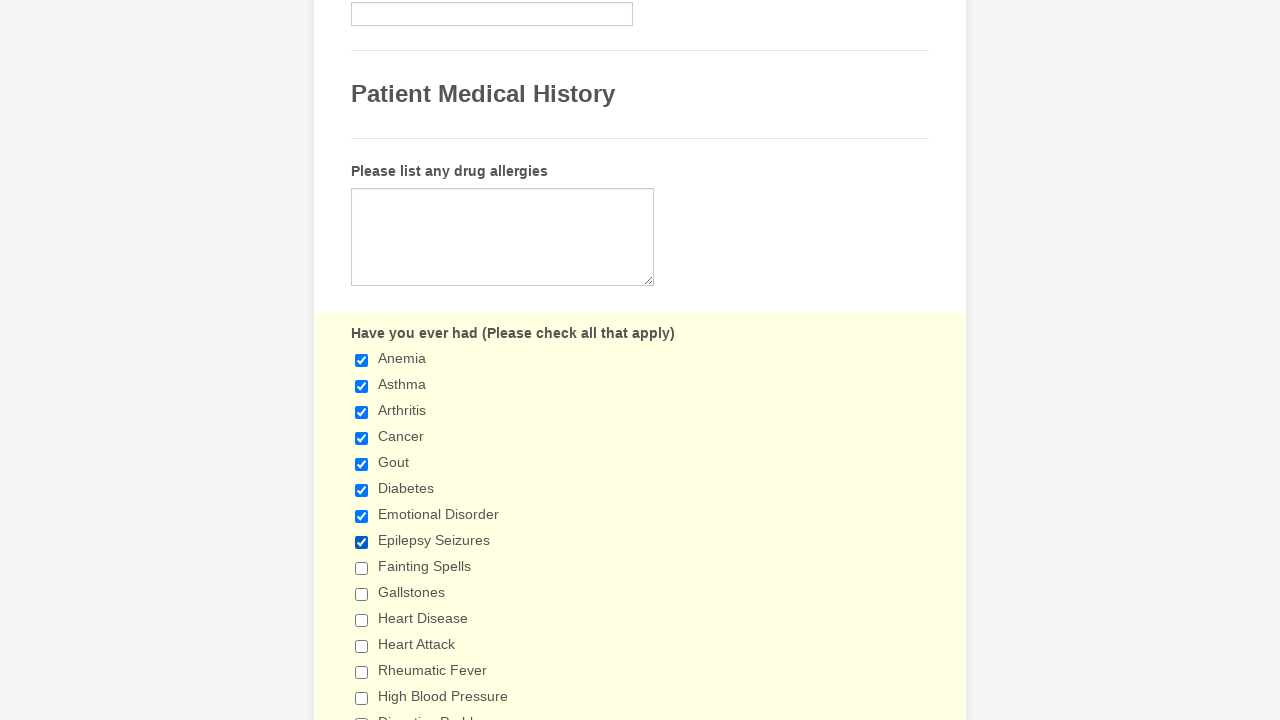

Checkbox 9 is unchecked
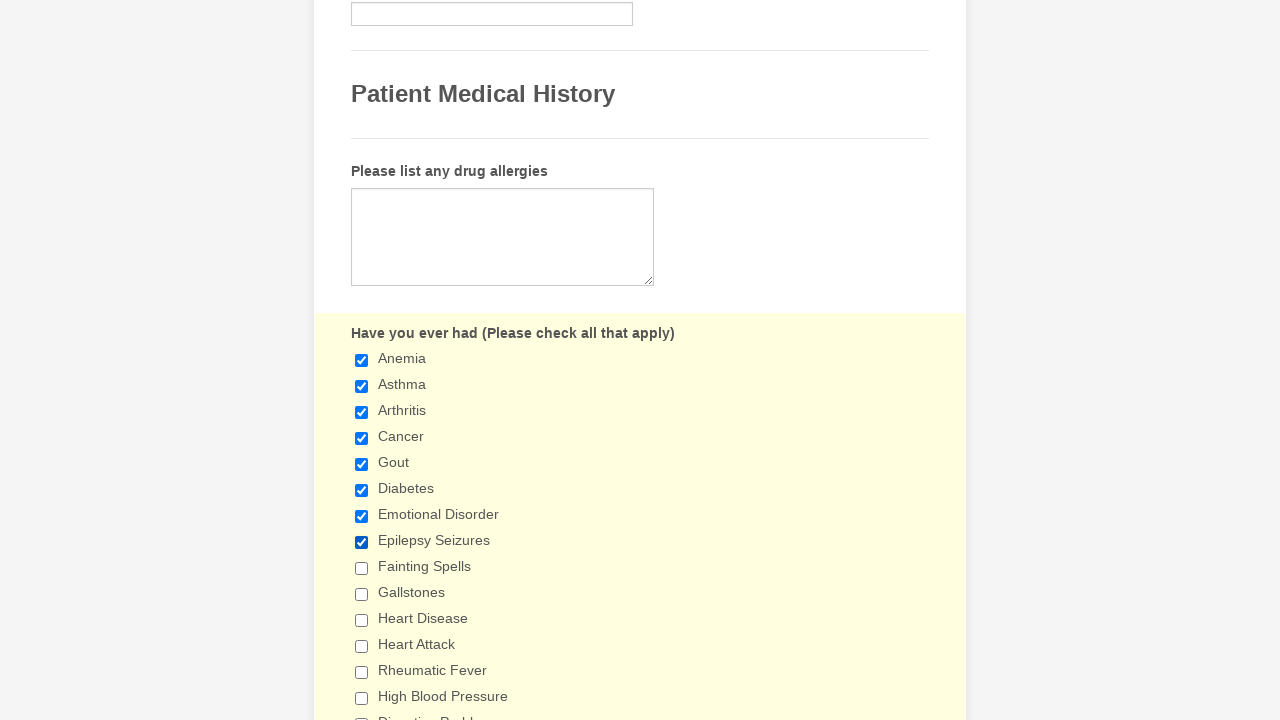

Clicked checkbox 9 to select it at (362, 568) on div.form-single-column input[type='checkbox'] >> nth=8
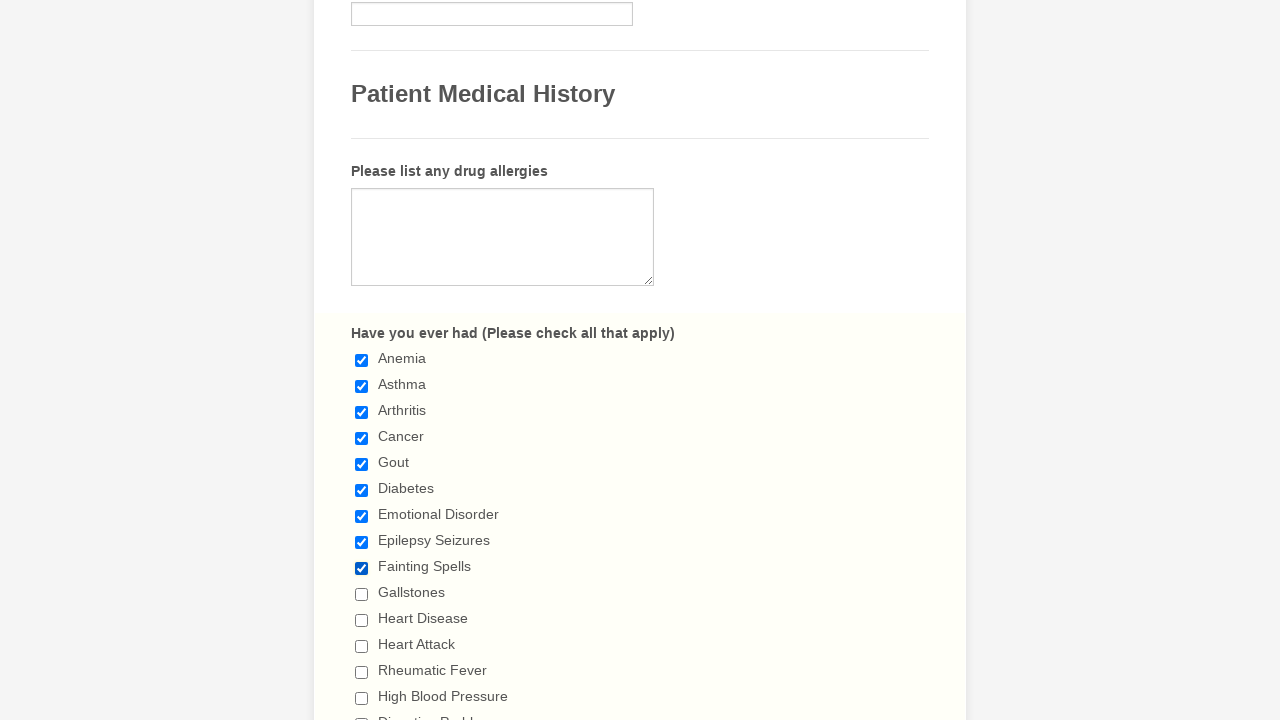

Retrieved checkbox 10 of 29
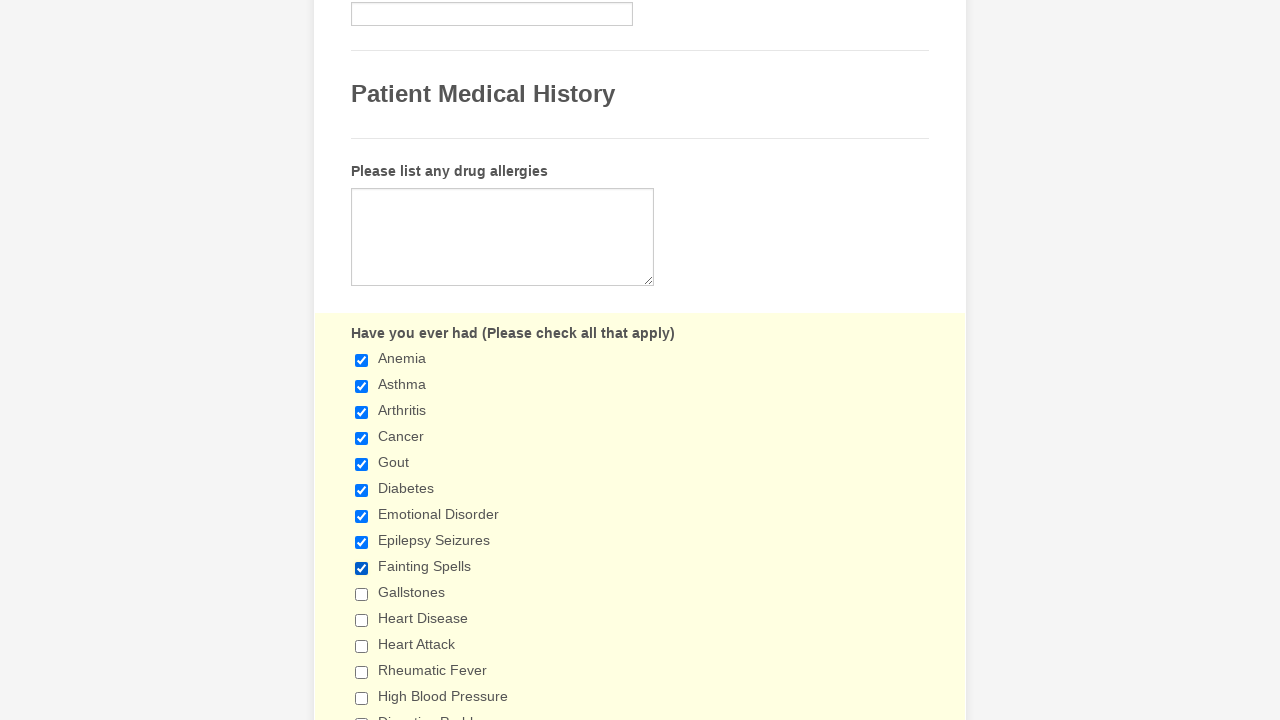

Checkbox 10 is unchecked
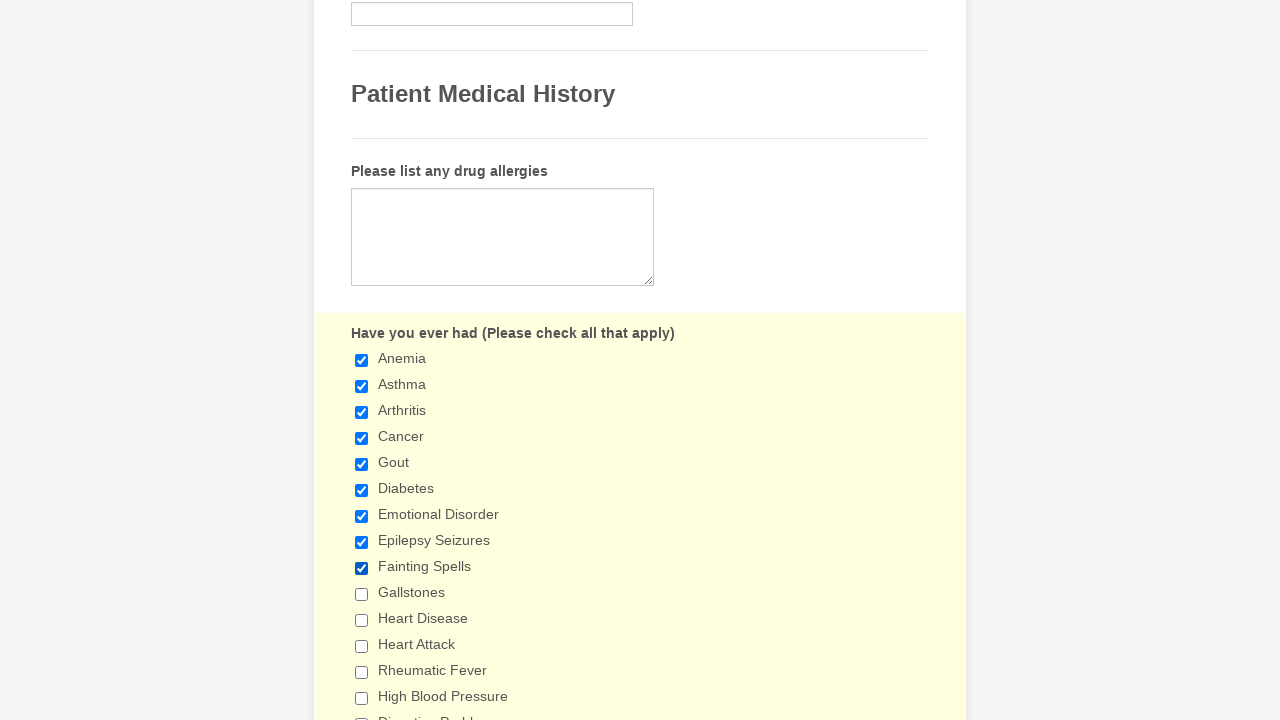

Clicked checkbox 10 to select it at (362, 594) on div.form-single-column input[type='checkbox'] >> nth=9
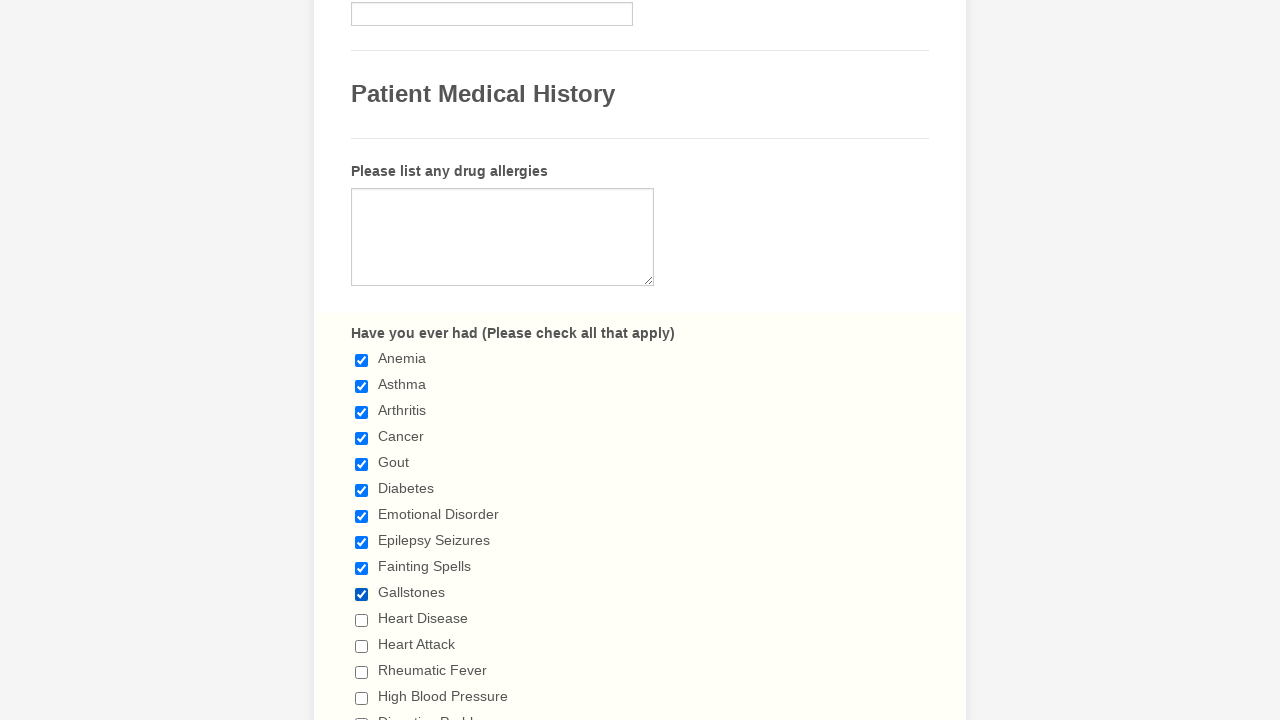

Retrieved checkbox 11 of 29
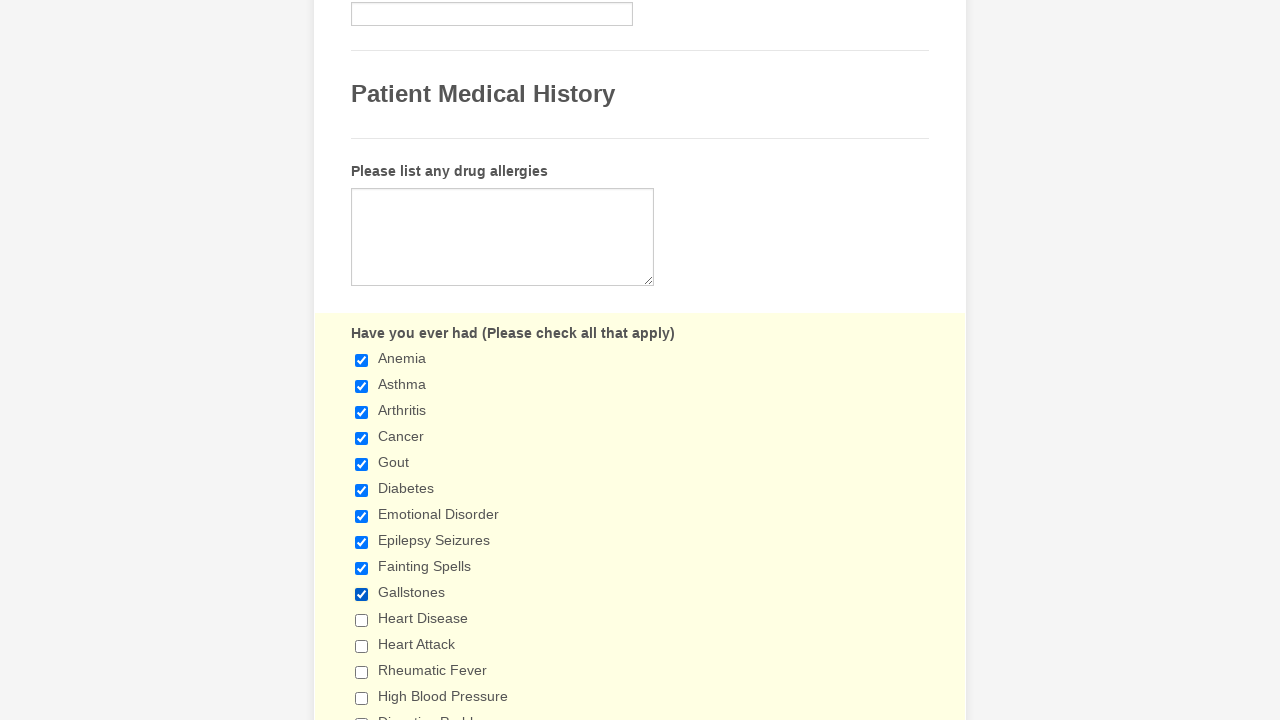

Checkbox 11 is unchecked
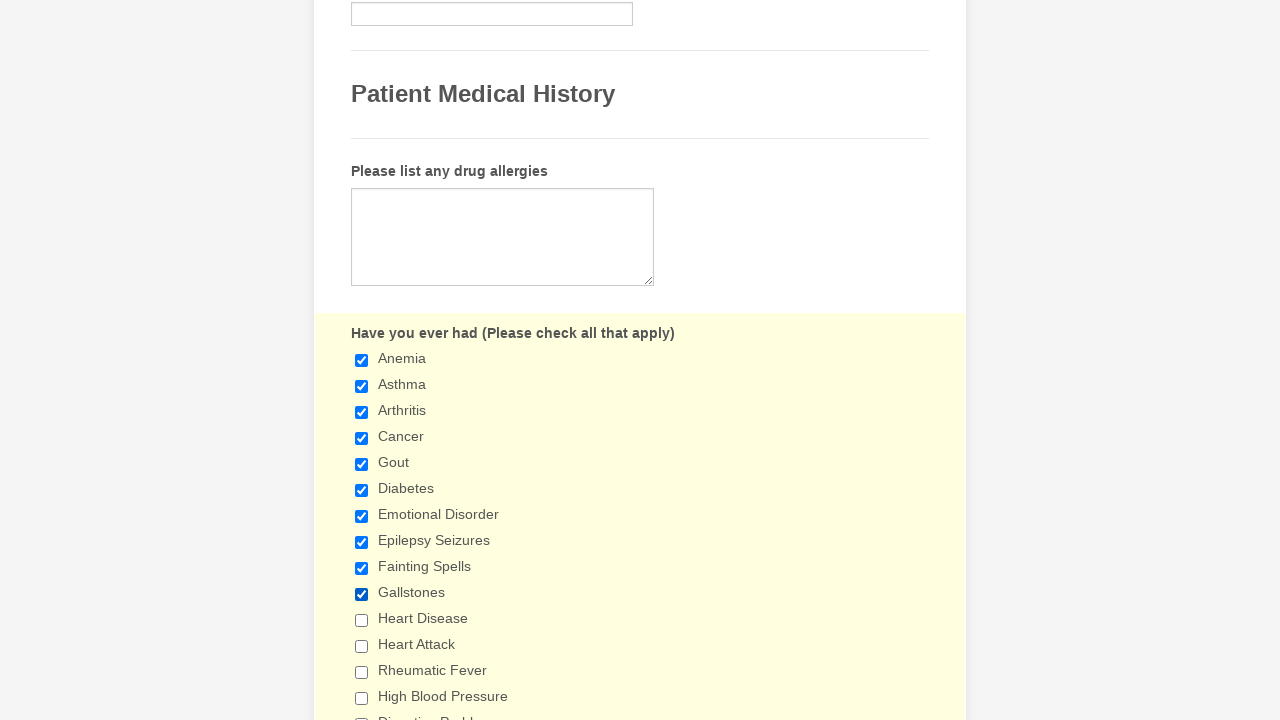

Clicked checkbox 11 to select it at (362, 620) on div.form-single-column input[type='checkbox'] >> nth=10
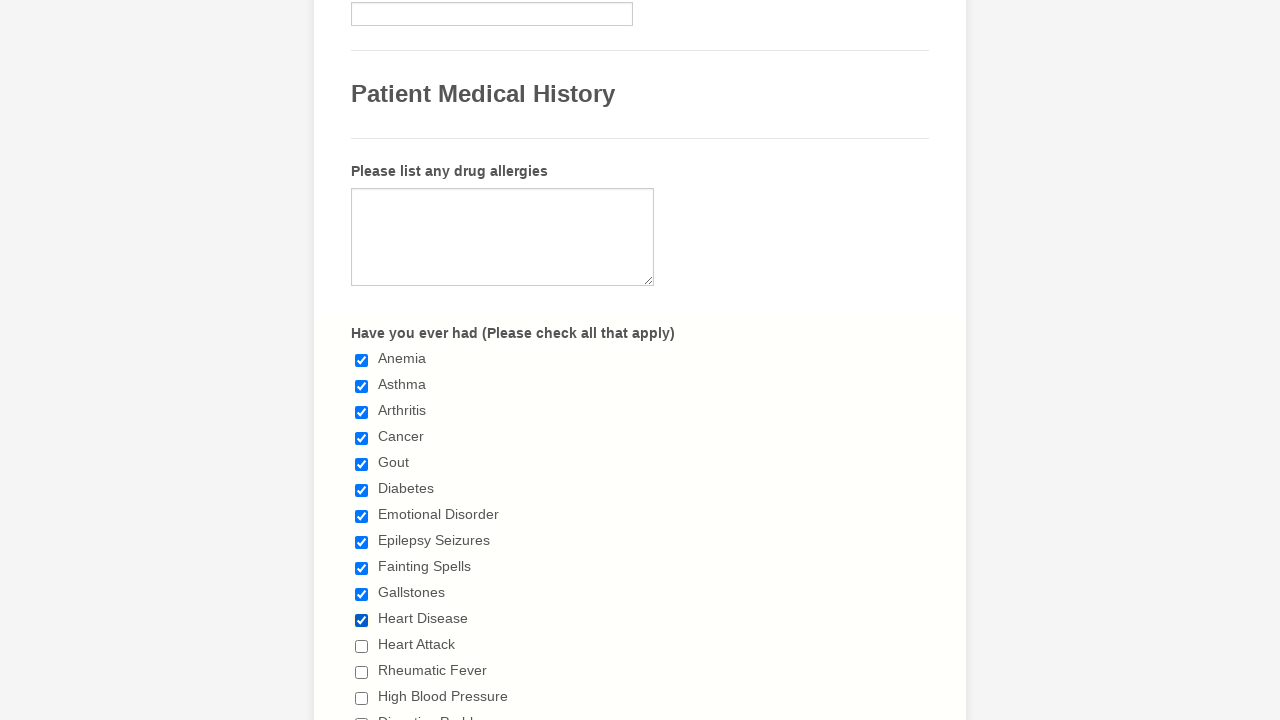

Retrieved checkbox 12 of 29
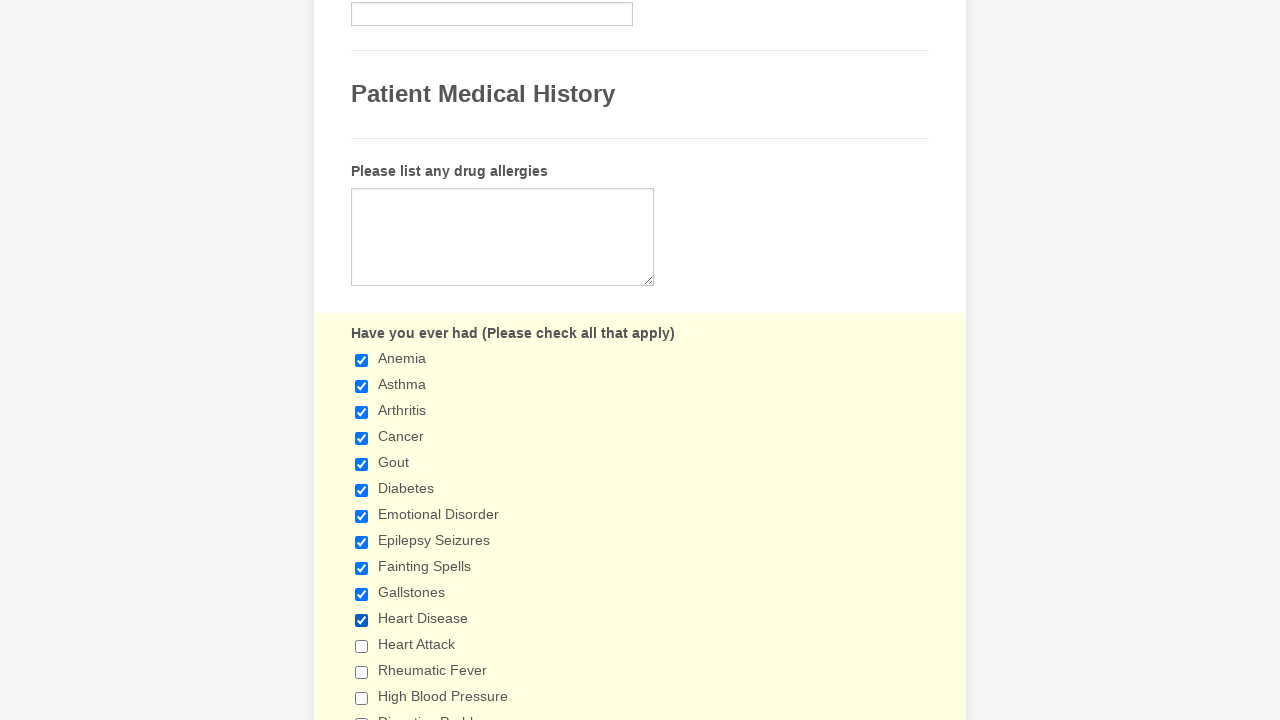

Checkbox 12 is unchecked
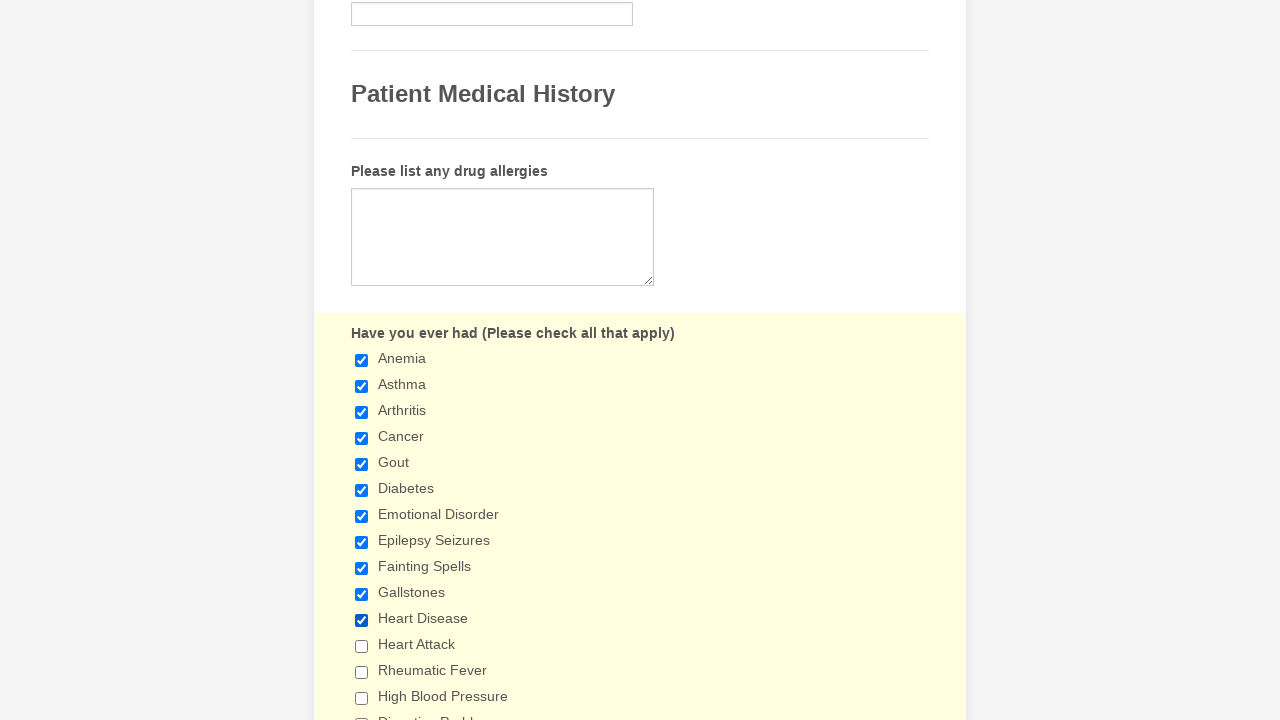

Clicked checkbox 12 to select it at (362, 646) on div.form-single-column input[type='checkbox'] >> nth=11
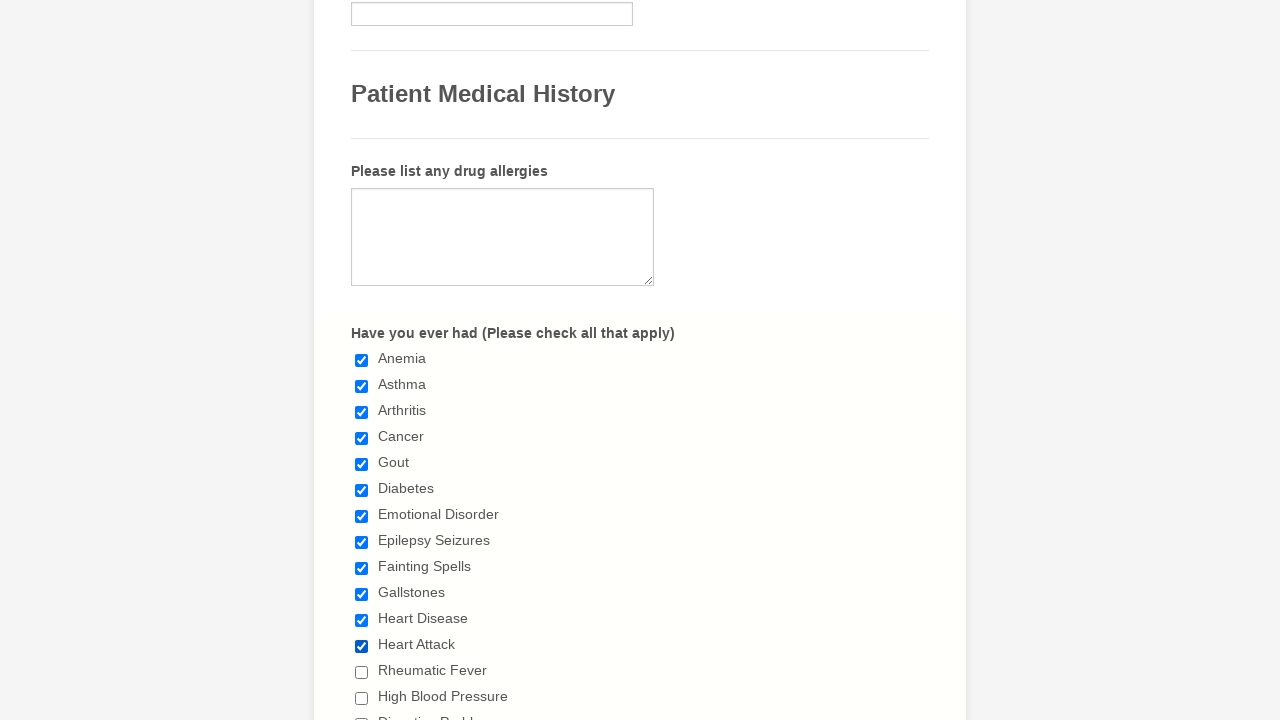

Retrieved checkbox 13 of 29
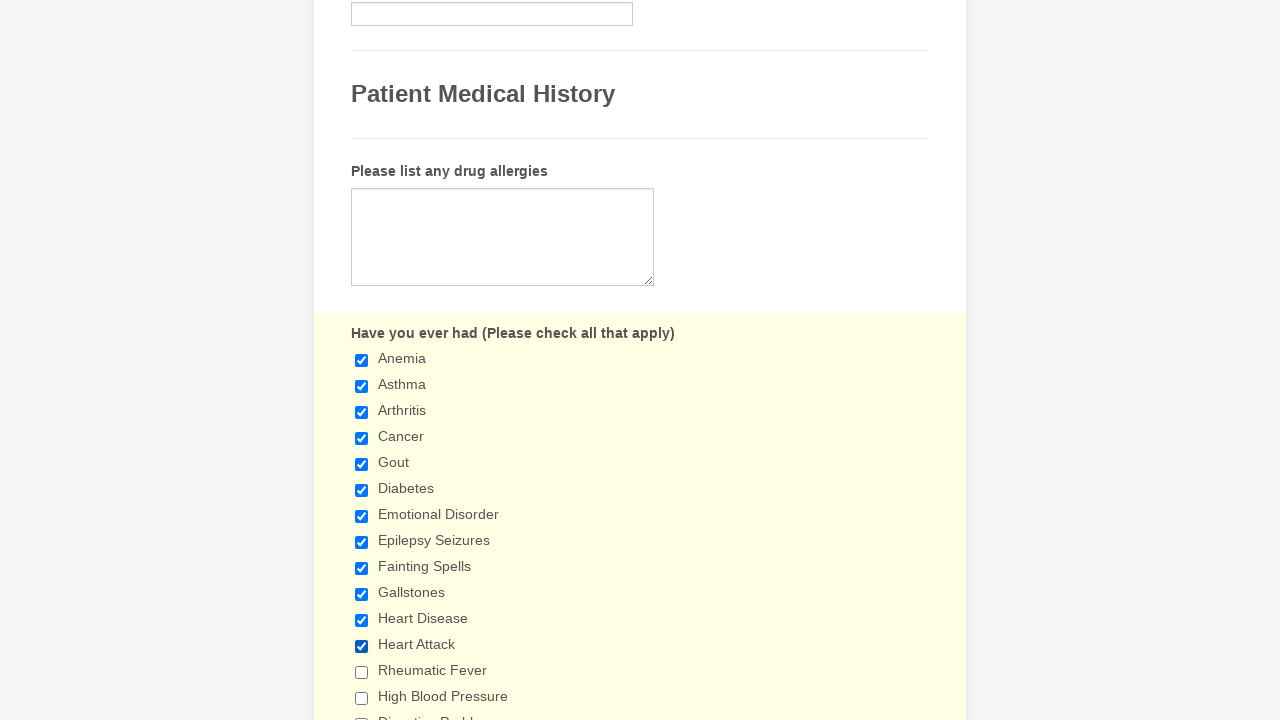

Checkbox 13 is unchecked
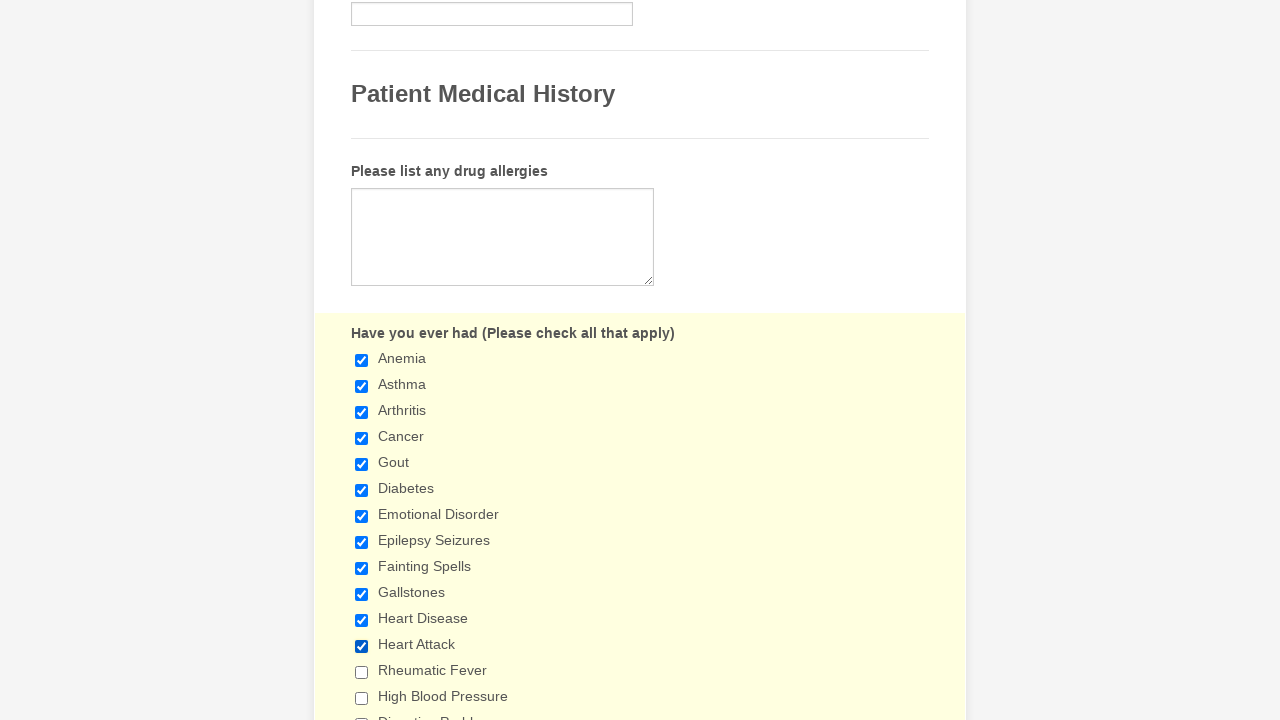

Clicked checkbox 13 to select it at (362, 672) on div.form-single-column input[type='checkbox'] >> nth=12
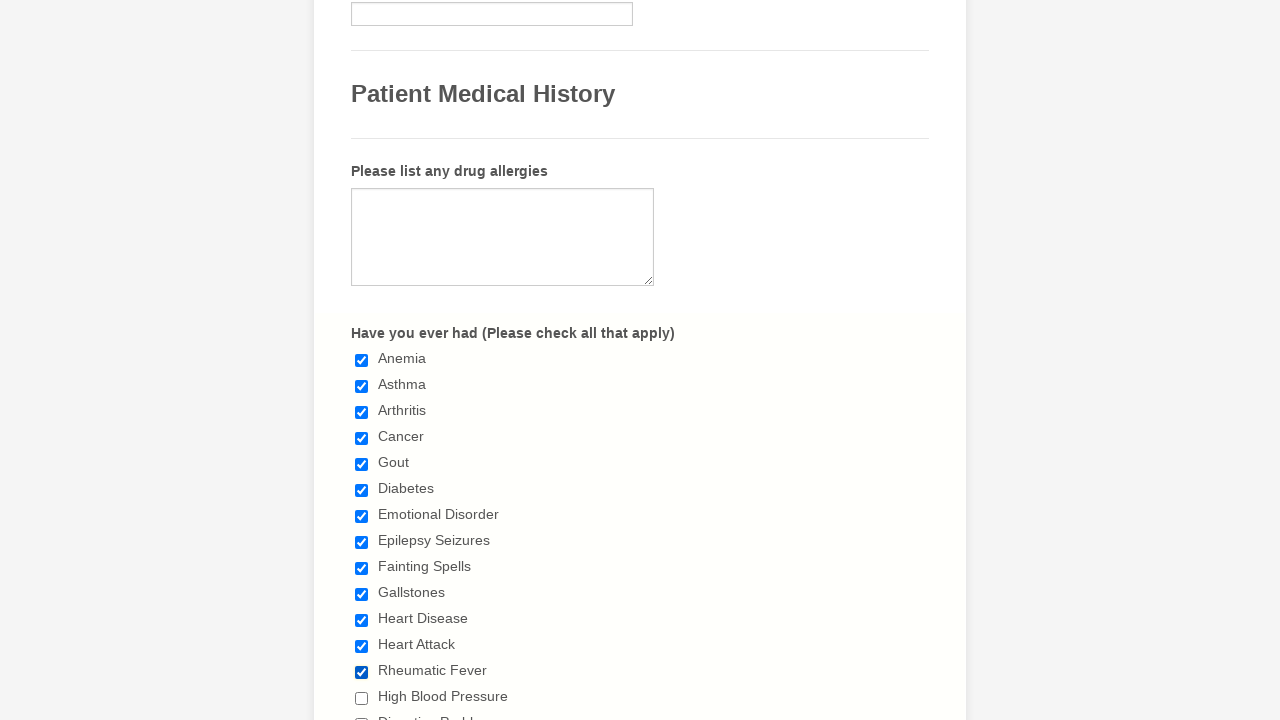

Retrieved checkbox 14 of 29
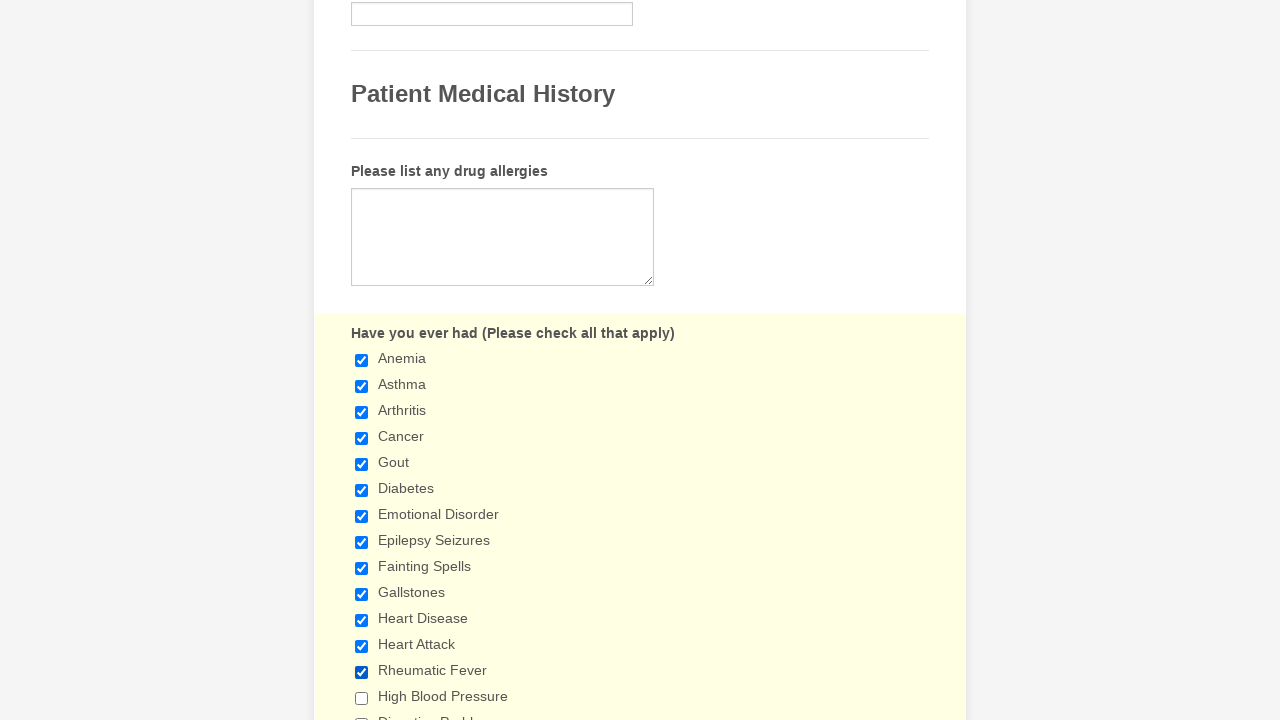

Checkbox 14 is unchecked
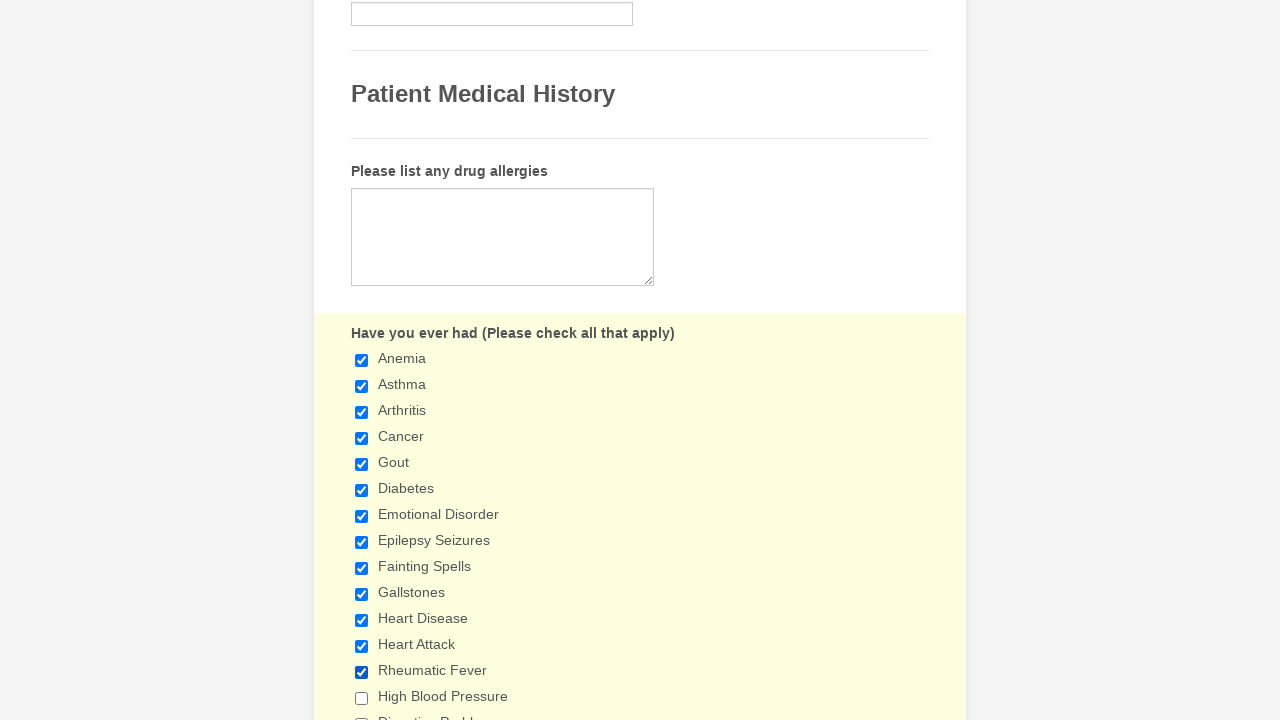

Clicked checkbox 14 to select it at (362, 698) on div.form-single-column input[type='checkbox'] >> nth=13
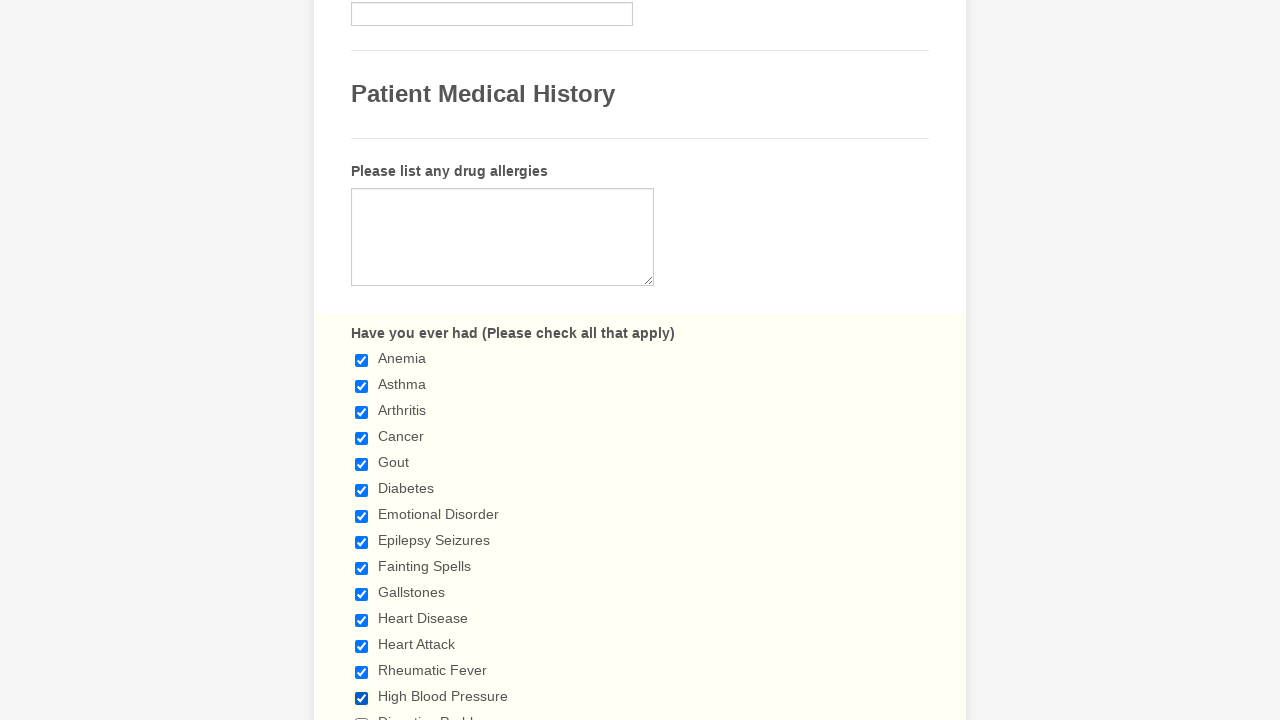

Retrieved checkbox 15 of 29
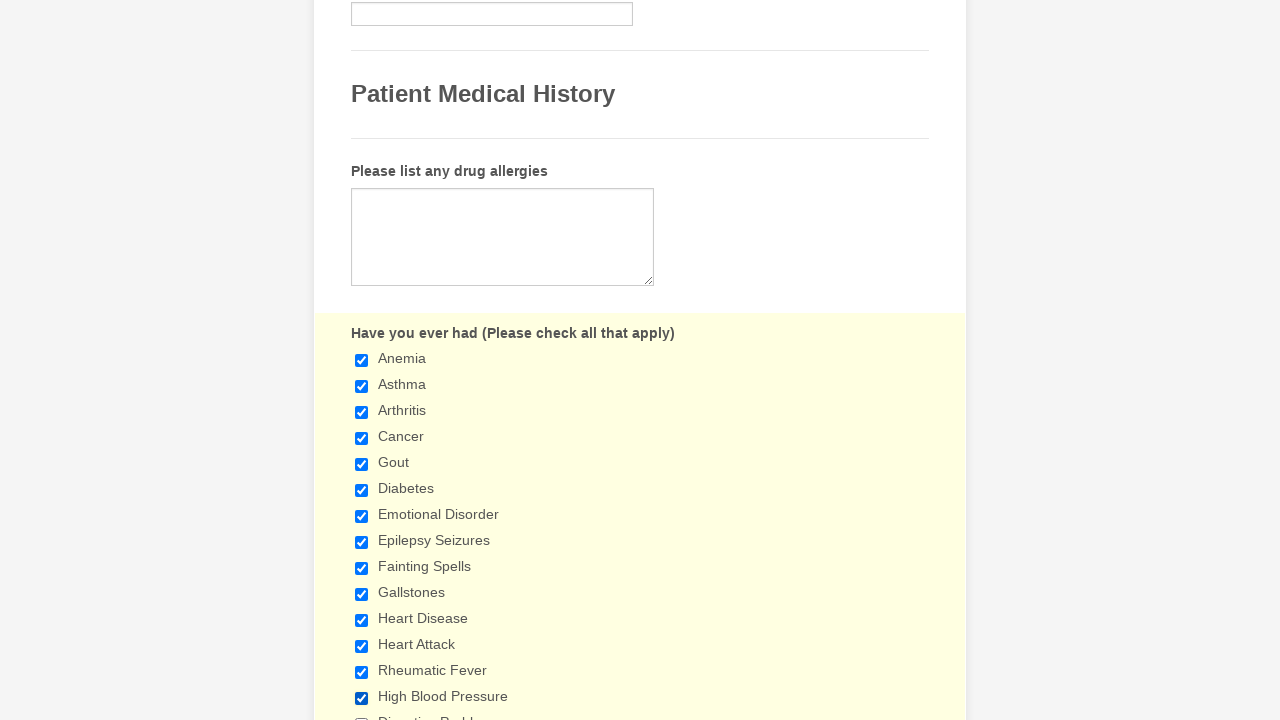

Checkbox 15 is unchecked
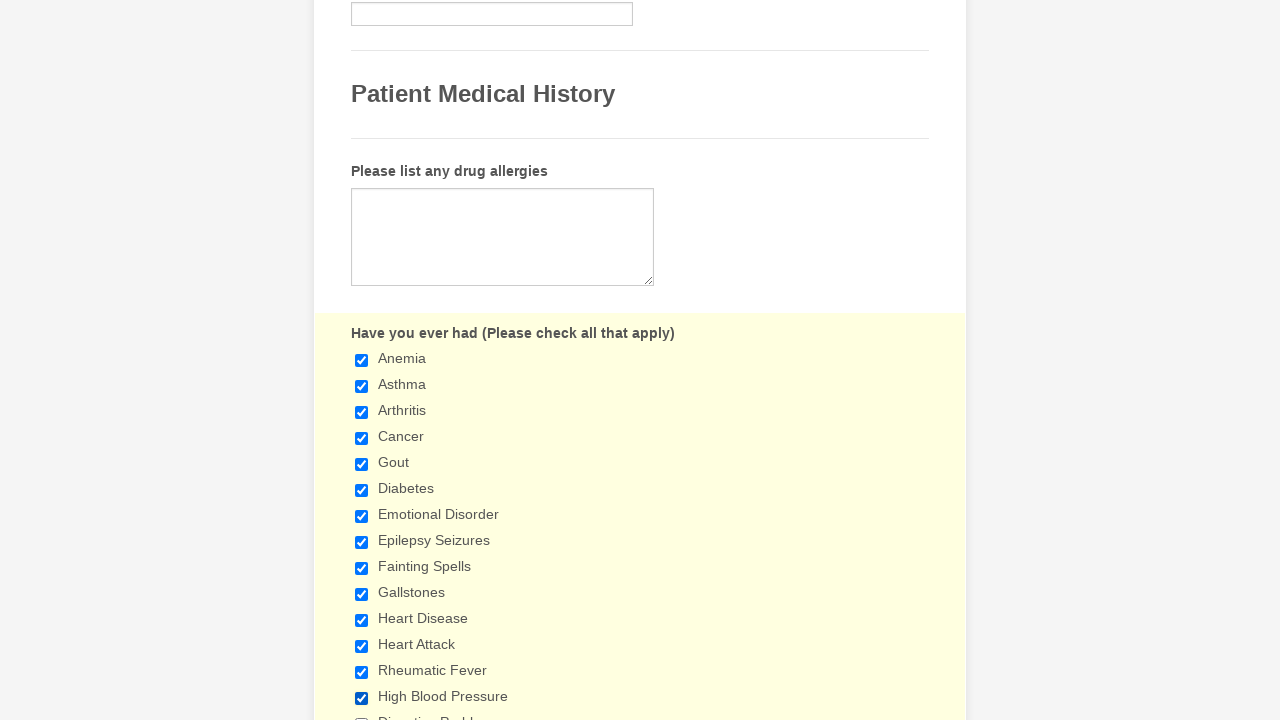

Clicked checkbox 15 to select it at (362, 714) on div.form-single-column input[type='checkbox'] >> nth=14
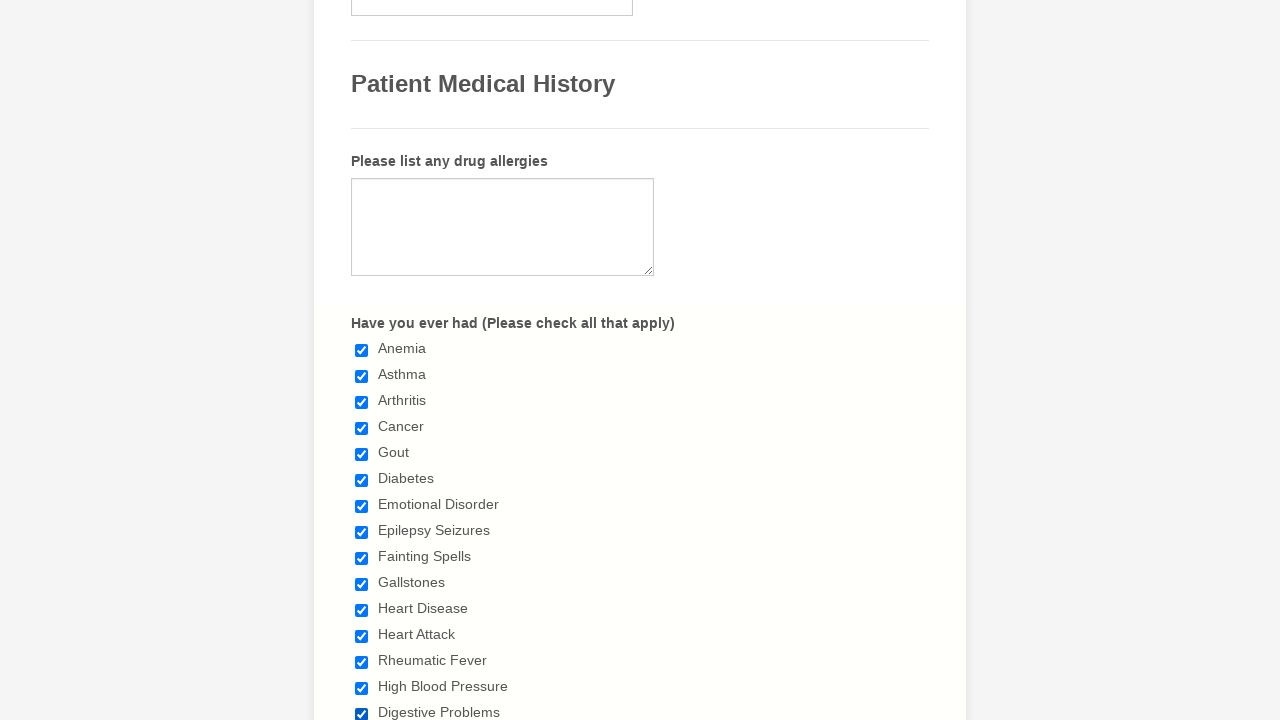

Retrieved checkbox 16 of 29
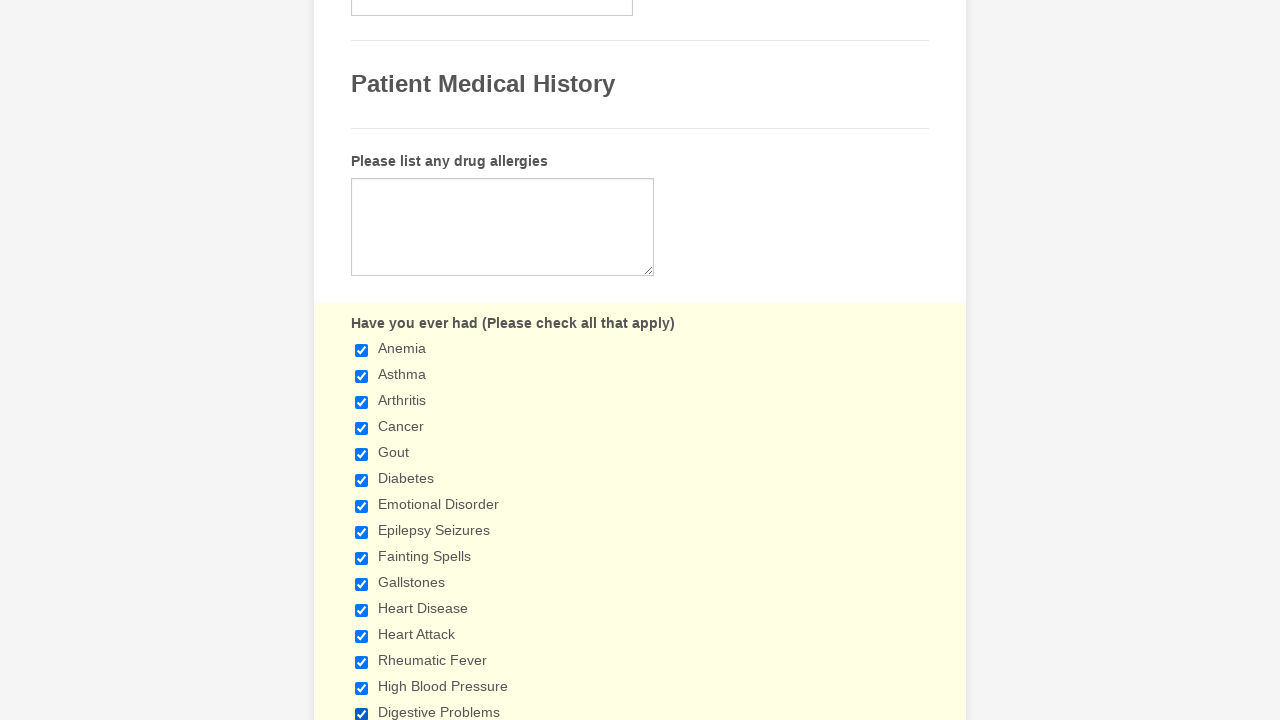

Checkbox 16 is unchecked
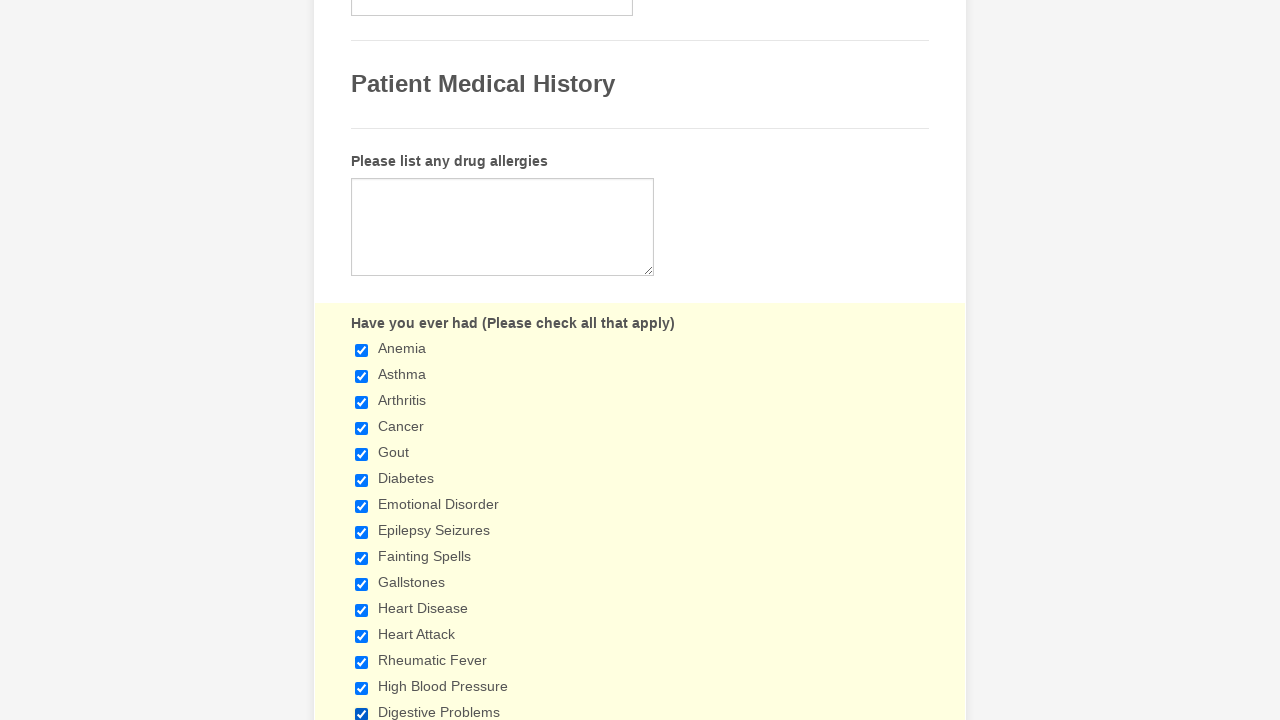

Clicked checkbox 16 to select it at (362, 360) on div.form-single-column input[type='checkbox'] >> nth=15
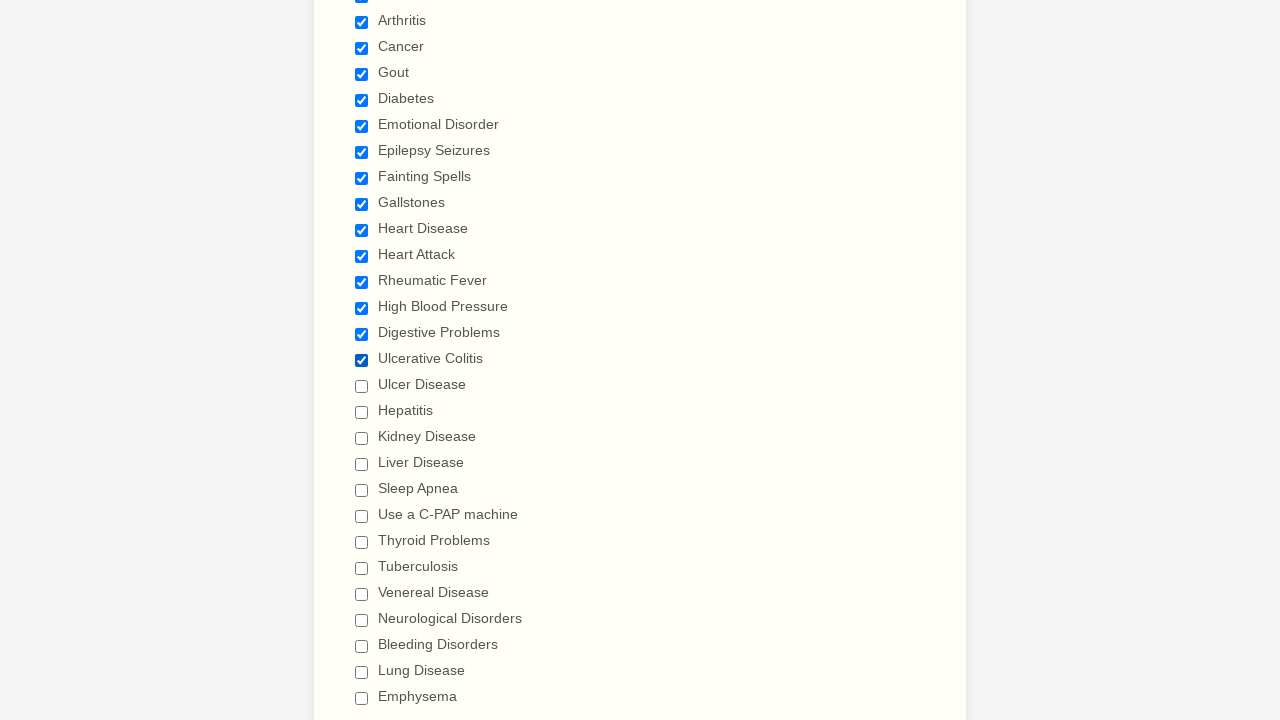

Retrieved checkbox 17 of 29
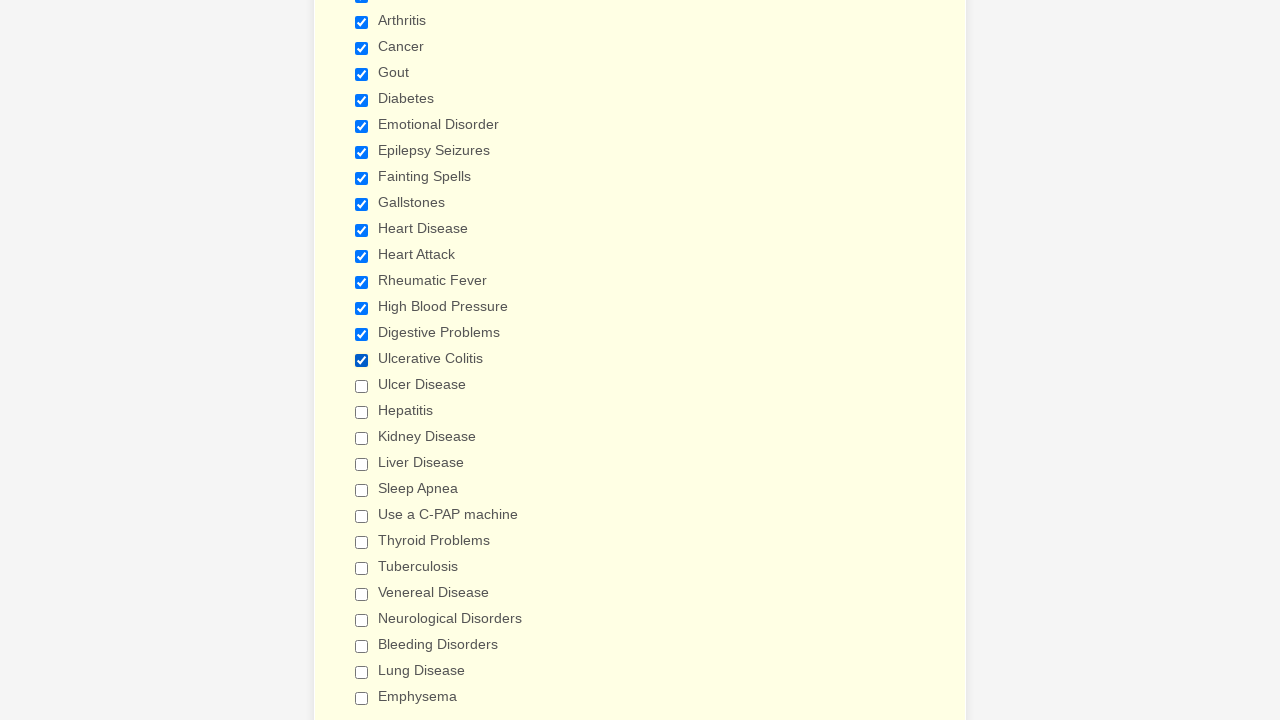

Checkbox 17 is unchecked
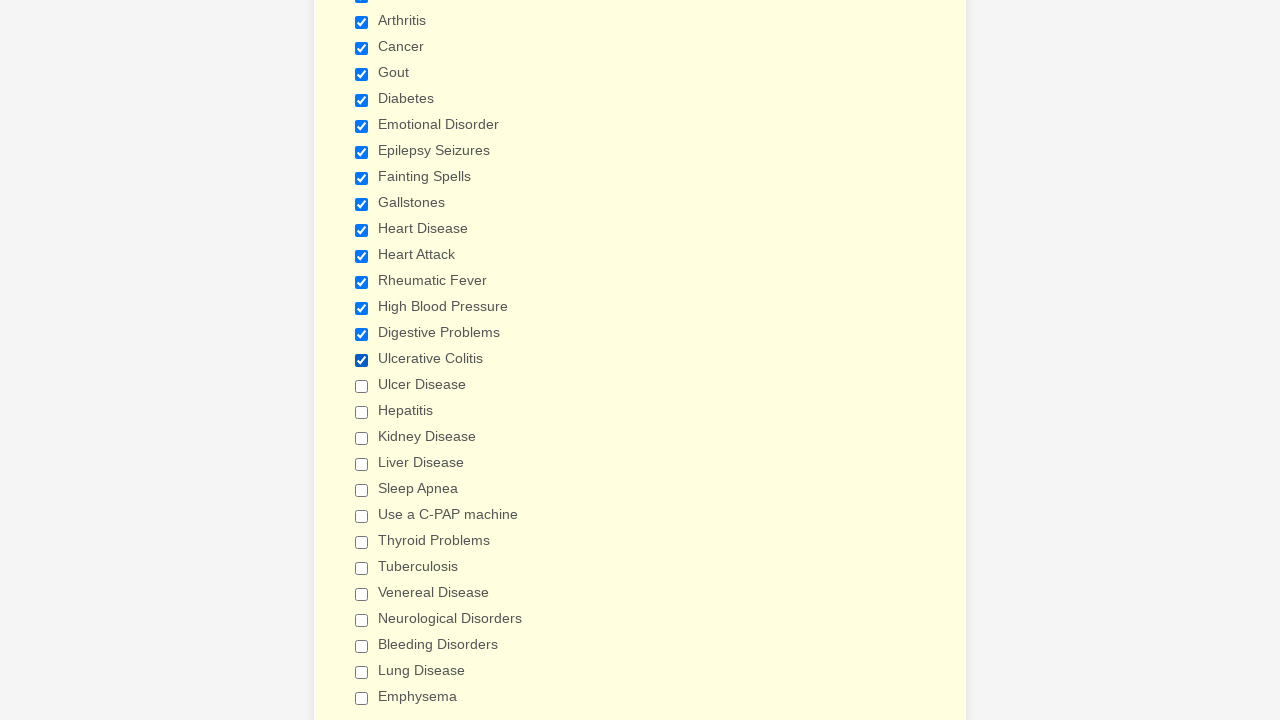

Clicked checkbox 17 to select it at (362, 386) on div.form-single-column input[type='checkbox'] >> nth=16
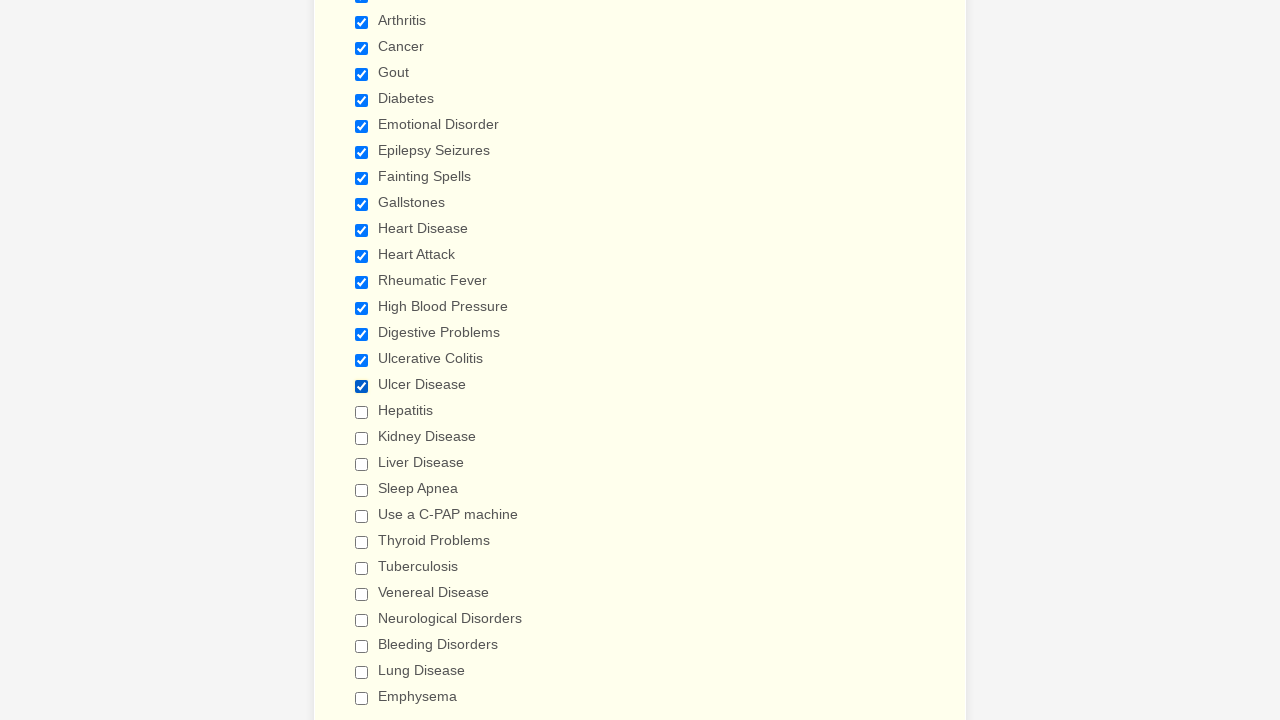

Retrieved checkbox 18 of 29
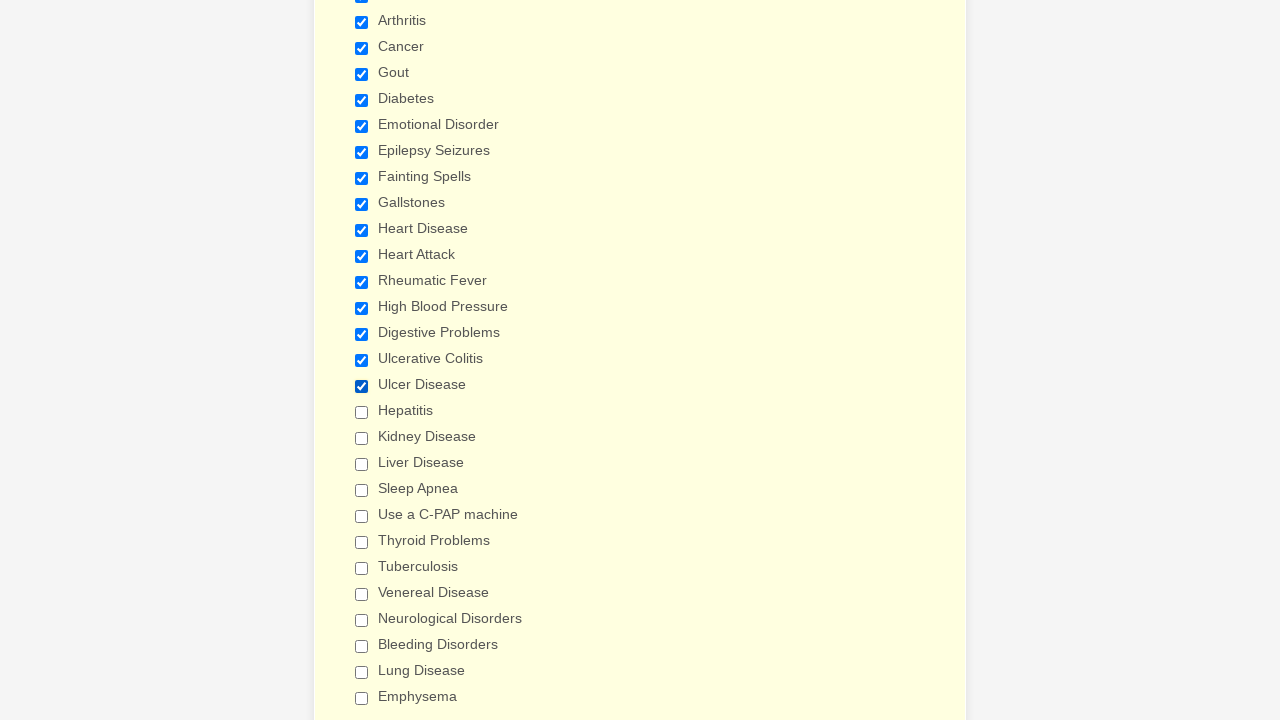

Checkbox 18 is unchecked
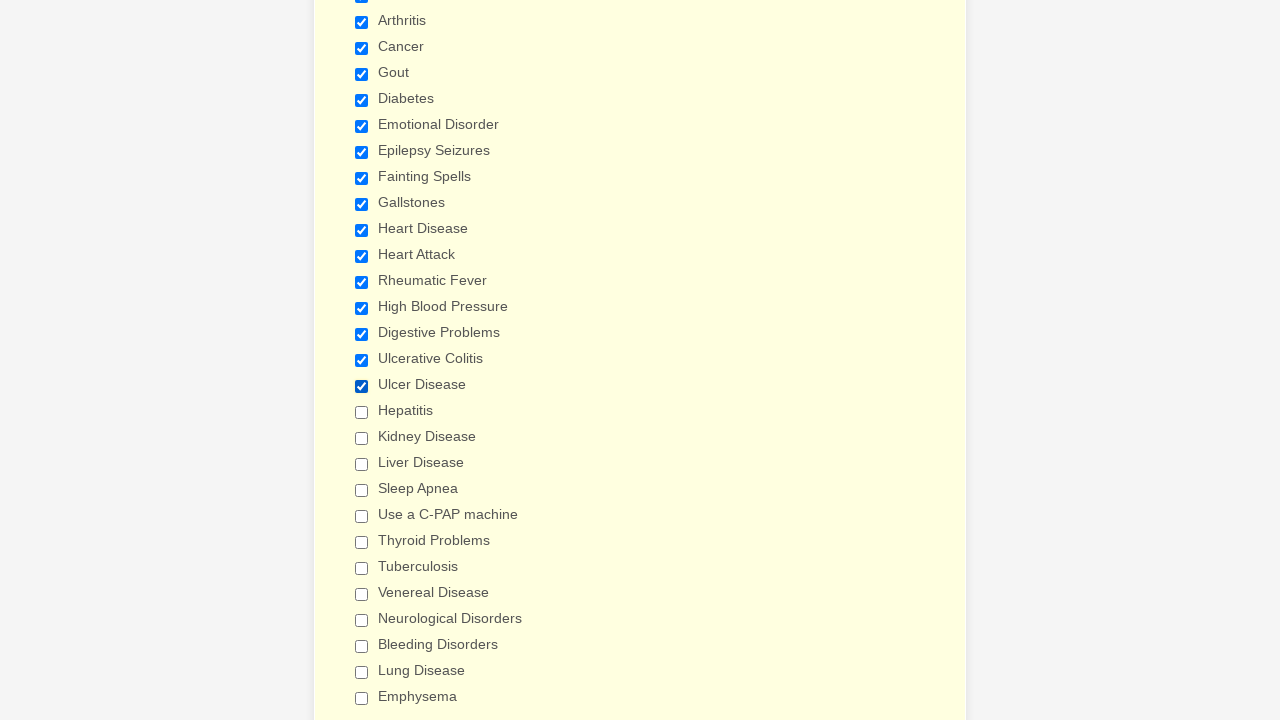

Clicked checkbox 18 to select it at (362, 412) on div.form-single-column input[type='checkbox'] >> nth=17
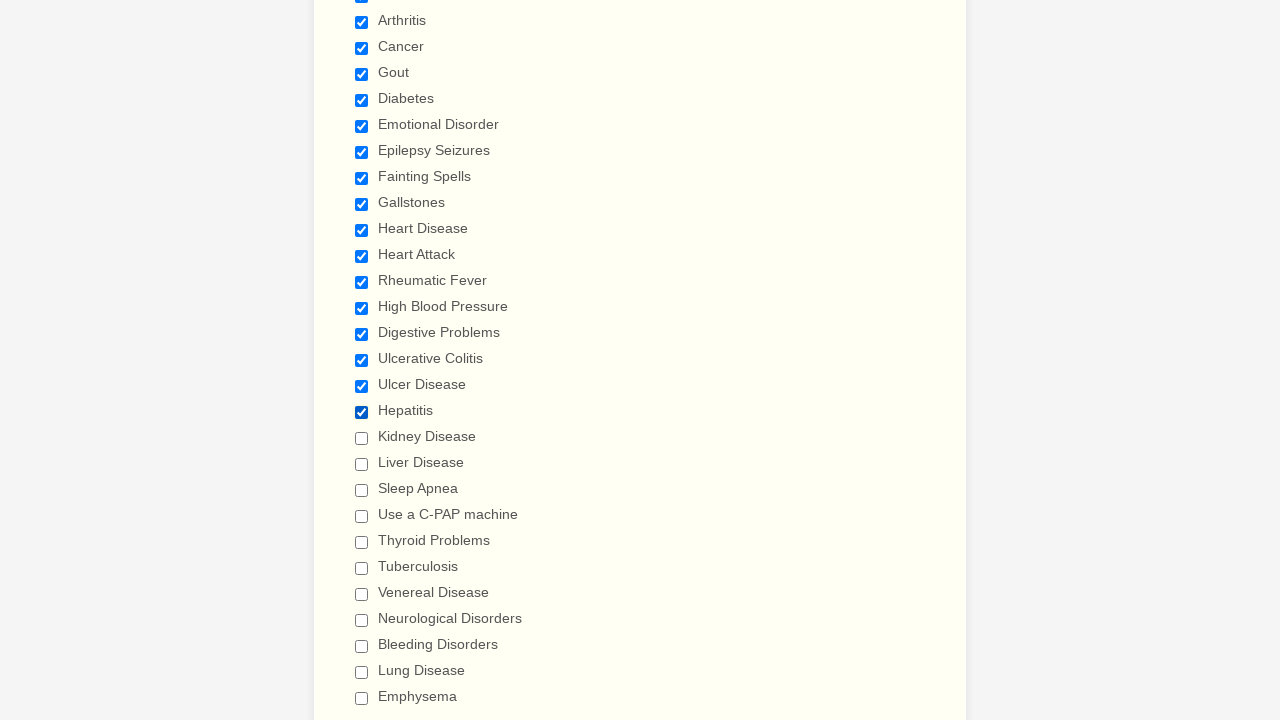

Retrieved checkbox 19 of 29
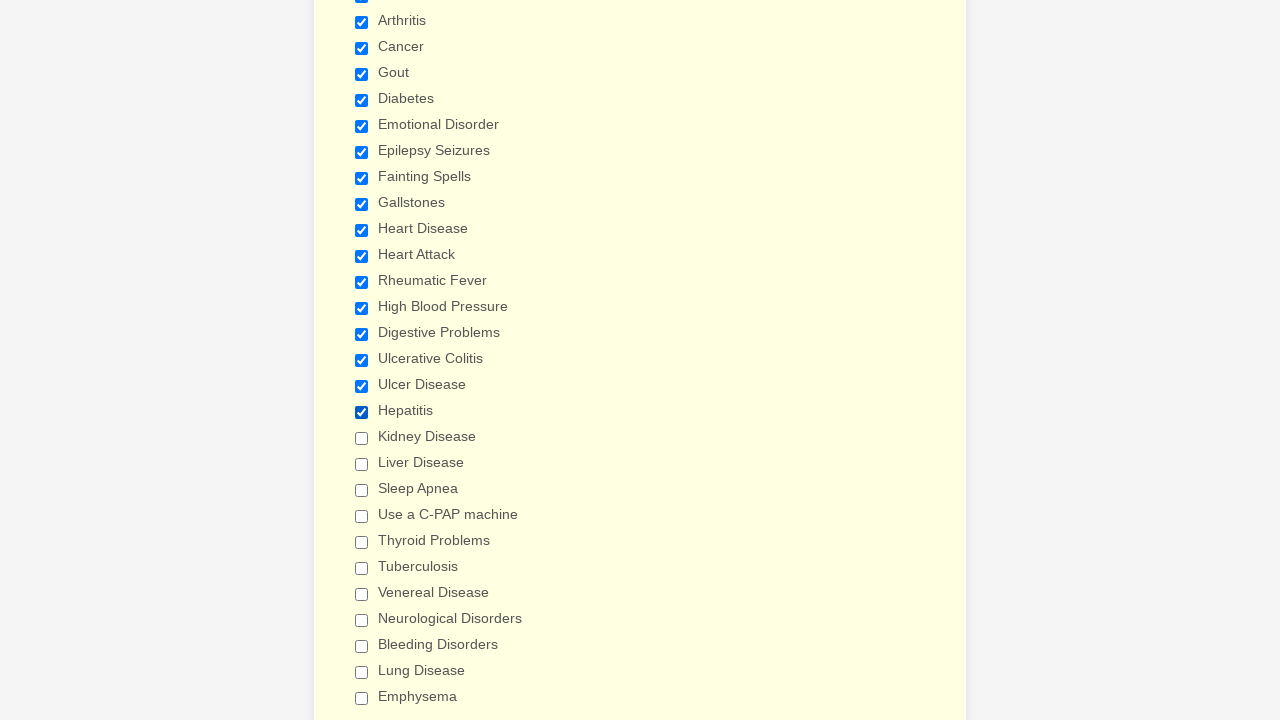

Checkbox 19 is unchecked
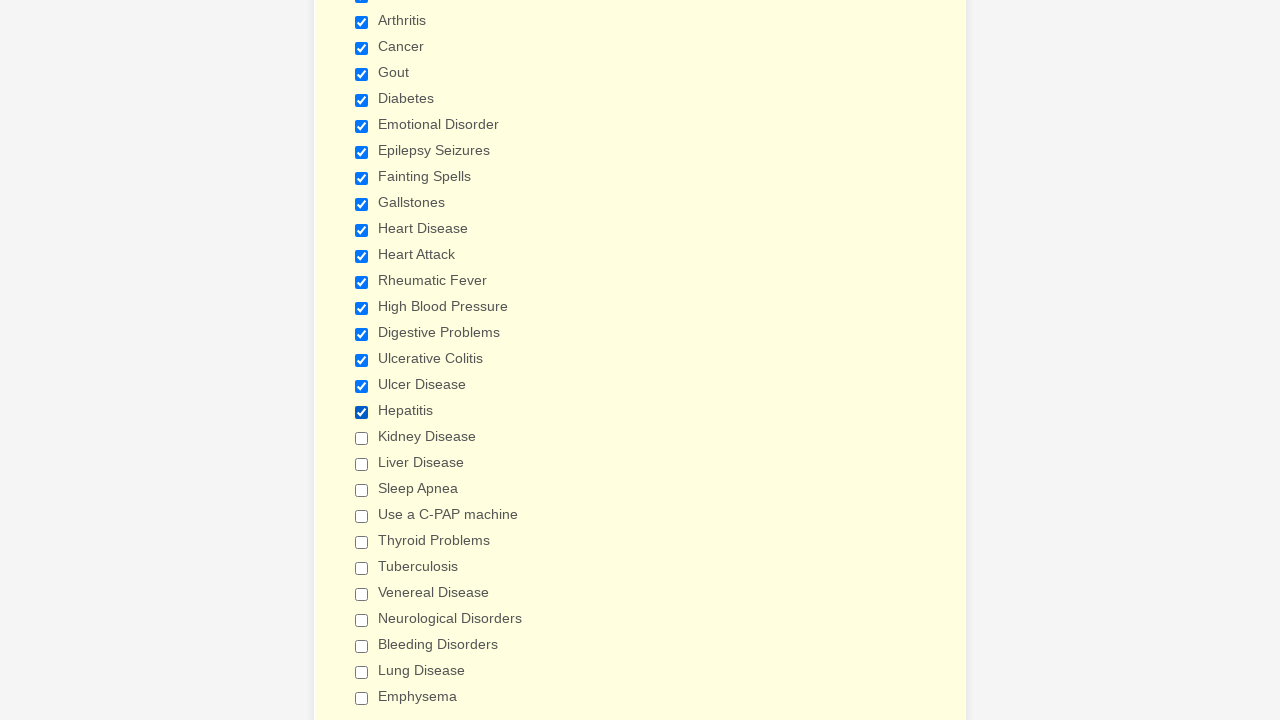

Clicked checkbox 19 to select it at (362, 438) on div.form-single-column input[type='checkbox'] >> nth=18
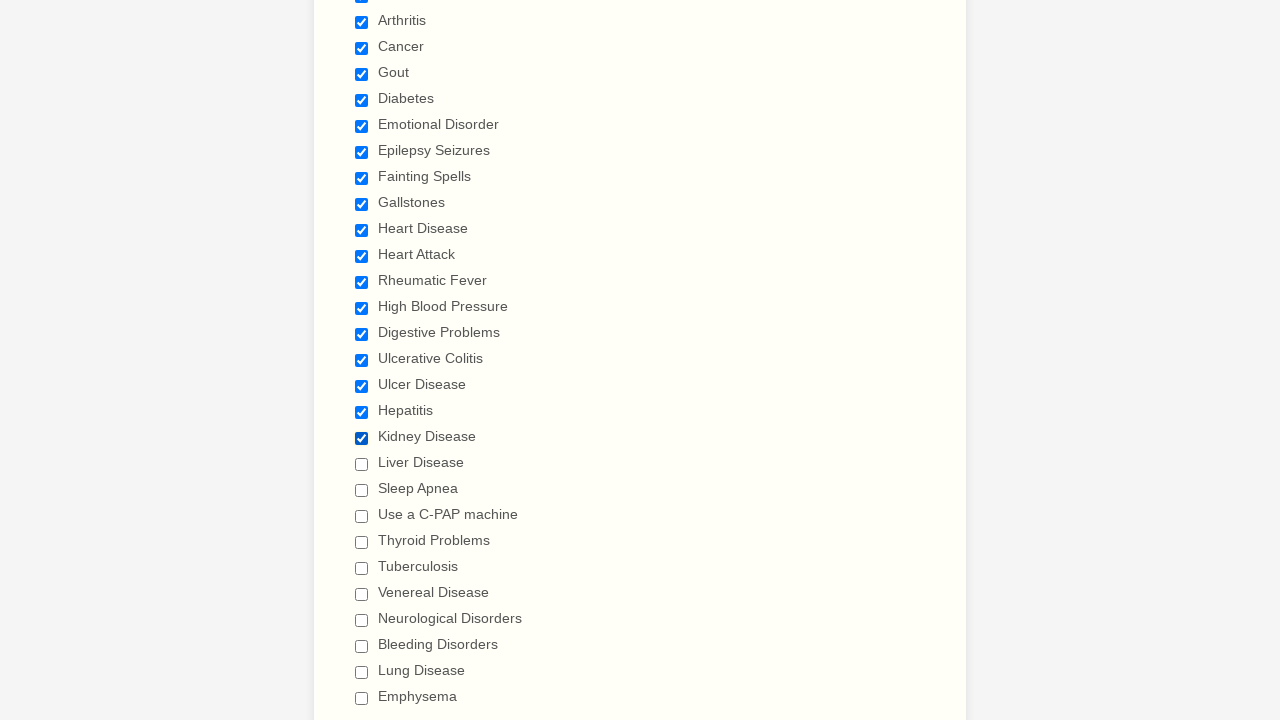

Retrieved checkbox 20 of 29
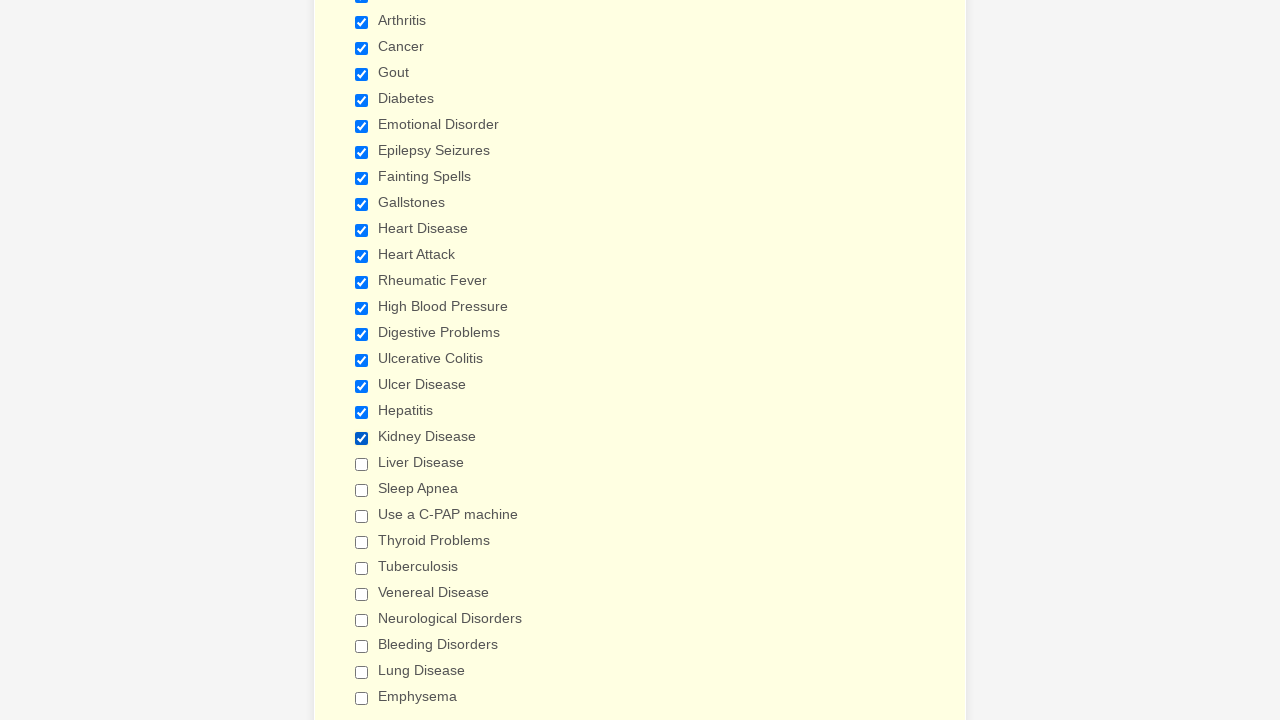

Checkbox 20 is unchecked
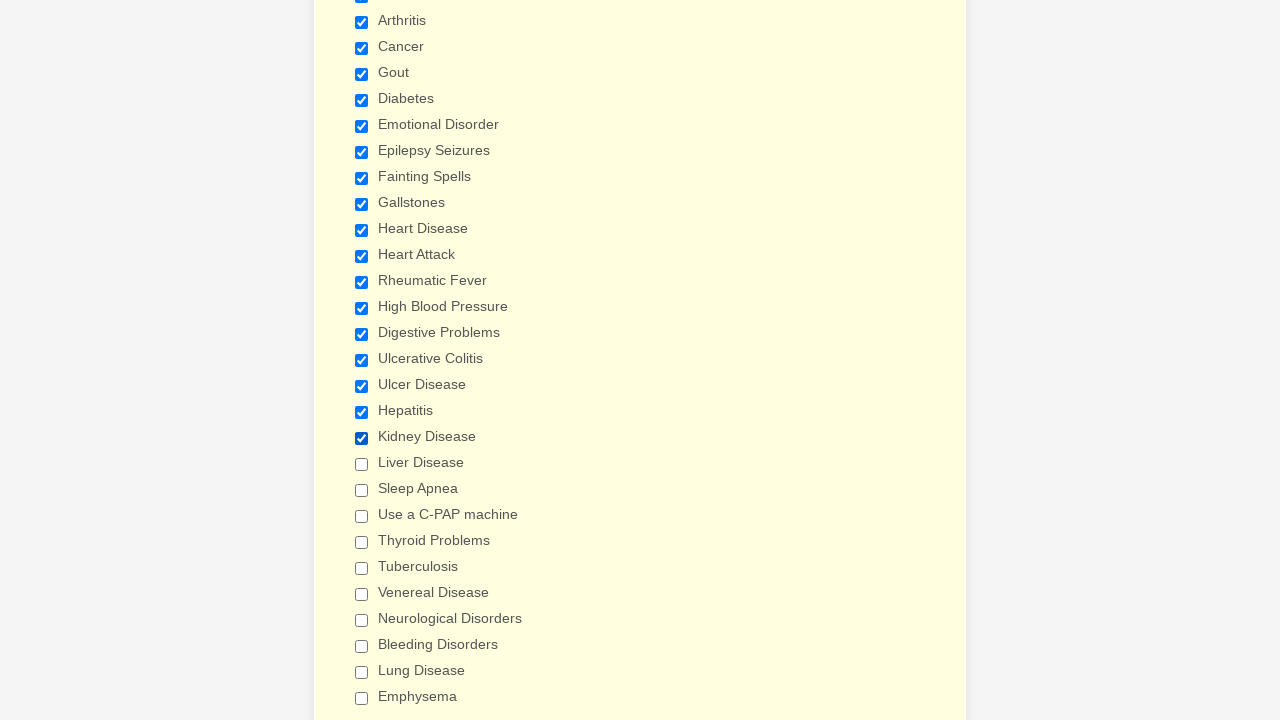

Clicked checkbox 20 to select it at (362, 464) on div.form-single-column input[type='checkbox'] >> nth=19
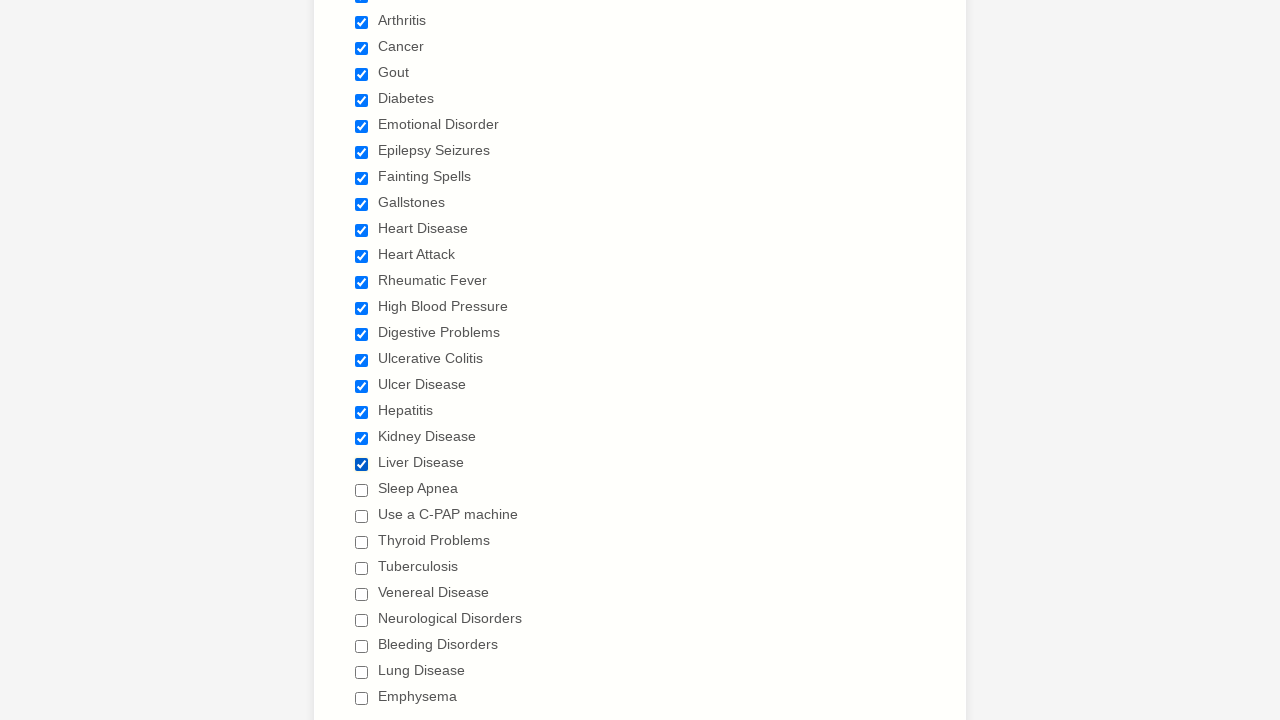

Retrieved checkbox 21 of 29
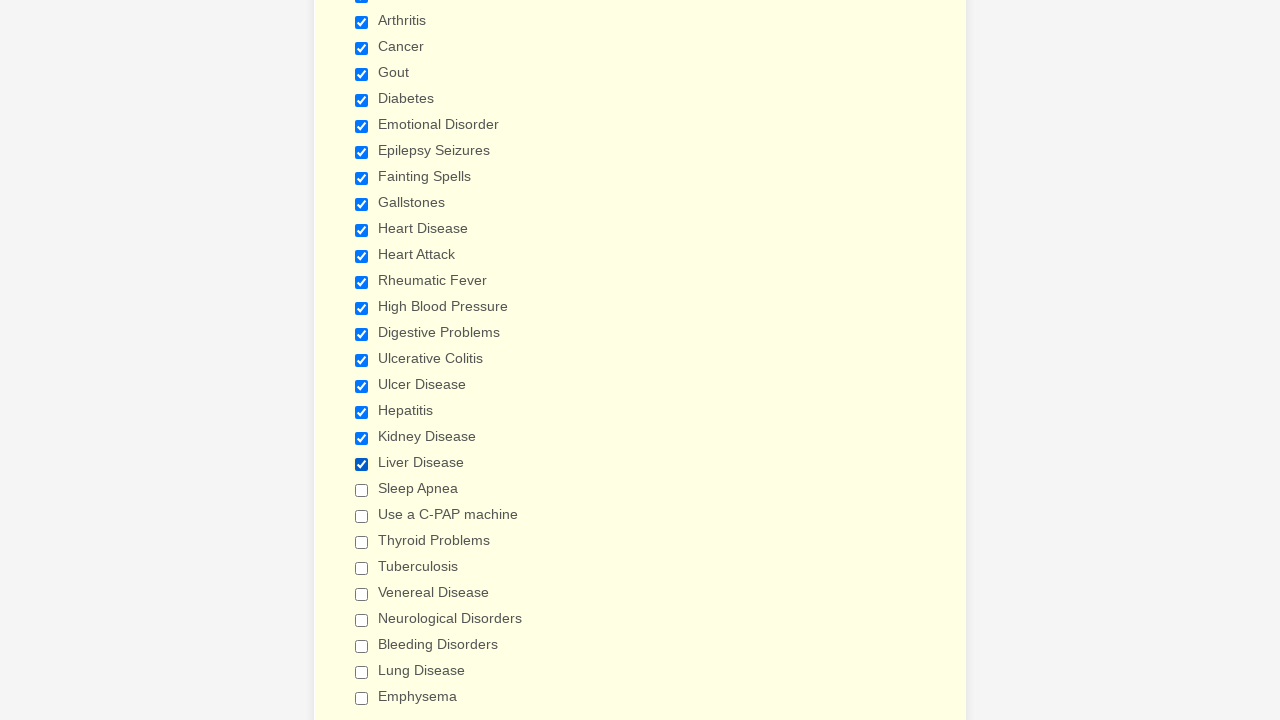

Checkbox 21 is unchecked
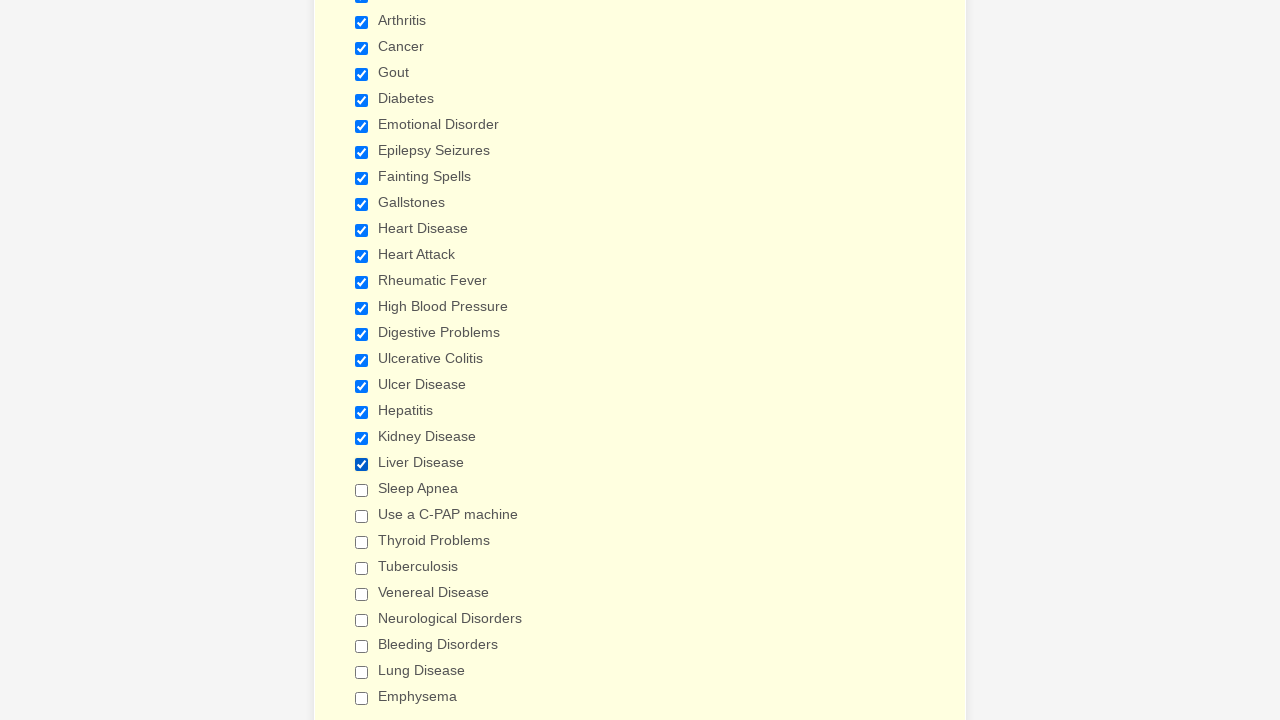

Clicked checkbox 21 to select it at (362, 490) on div.form-single-column input[type='checkbox'] >> nth=20
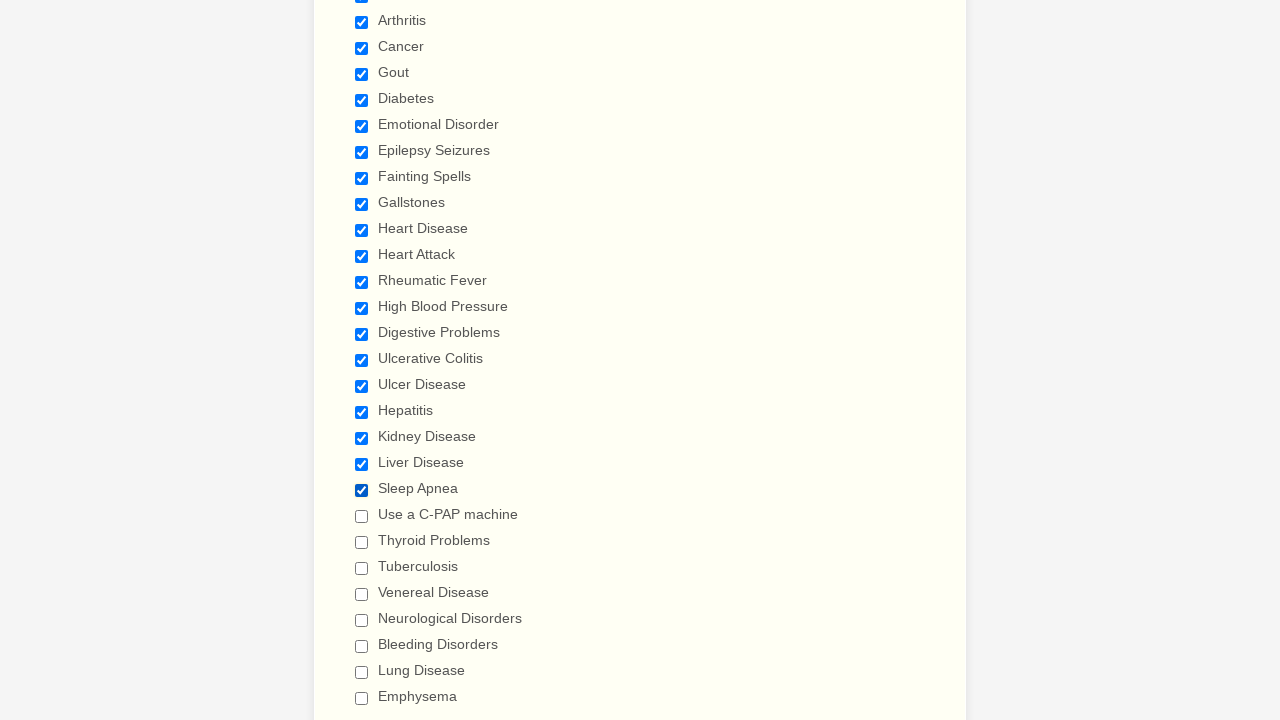

Retrieved checkbox 22 of 29
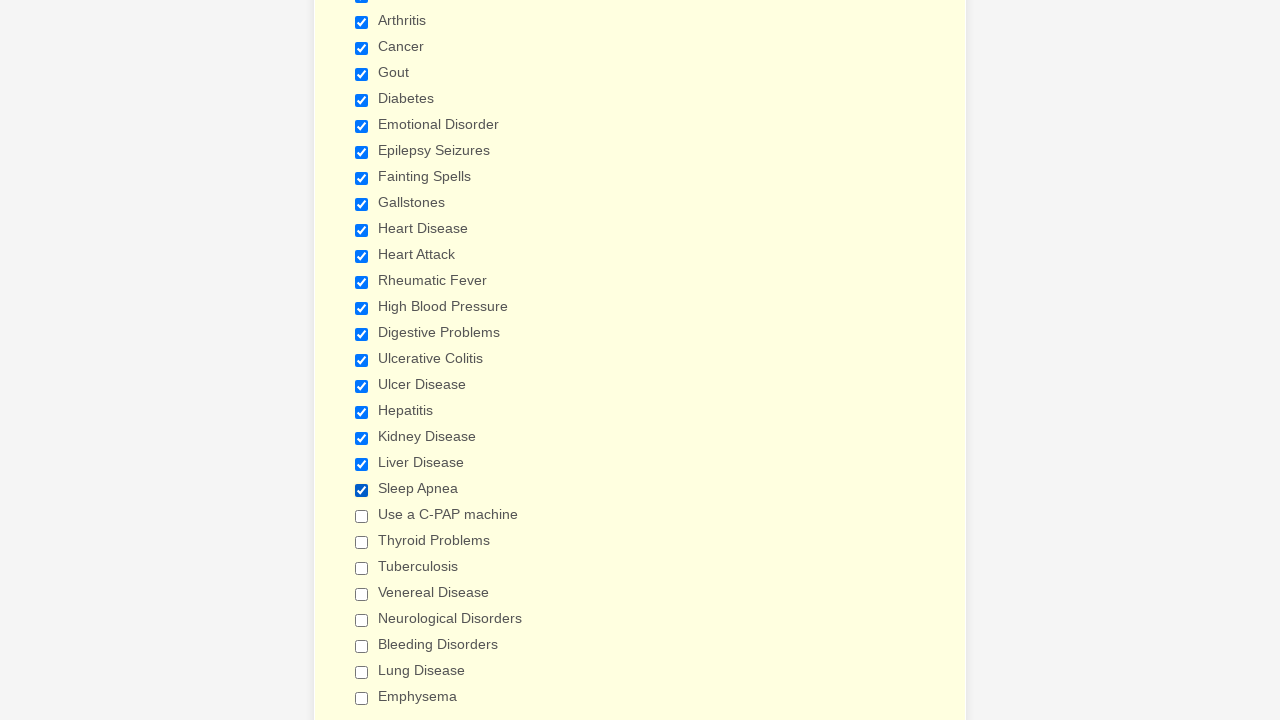

Checkbox 22 is unchecked
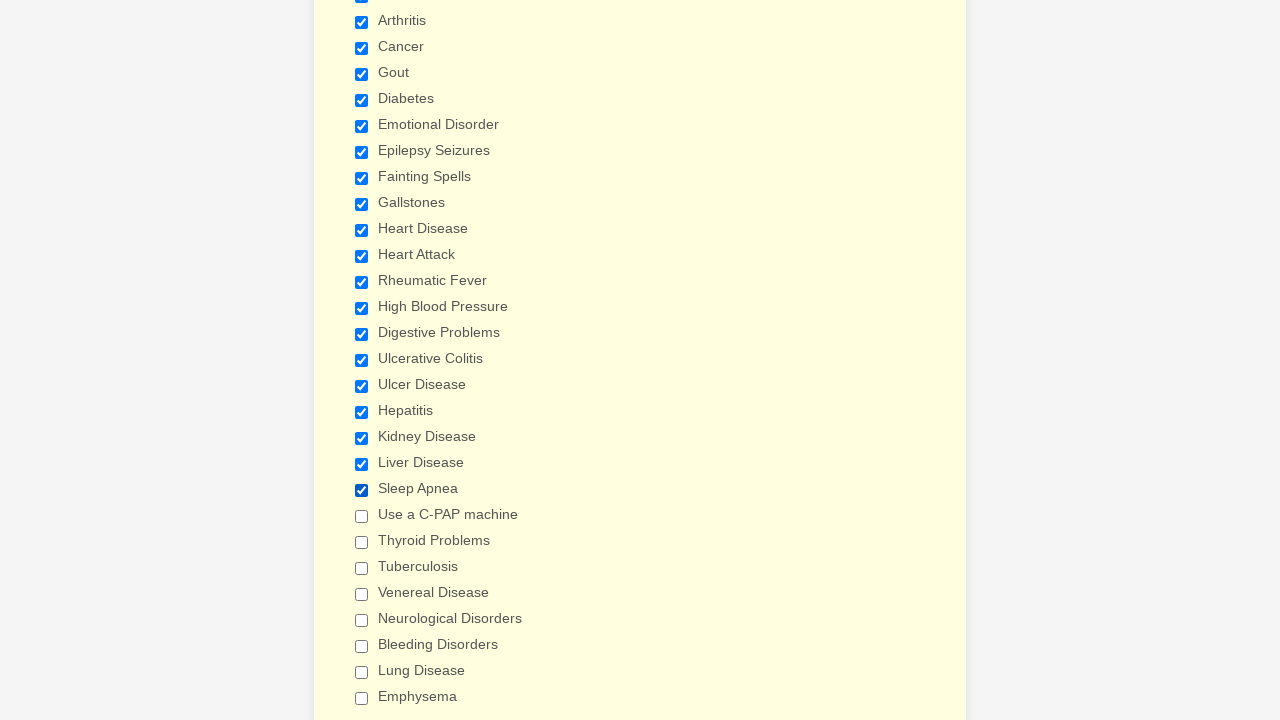

Clicked checkbox 22 to select it at (362, 516) on div.form-single-column input[type='checkbox'] >> nth=21
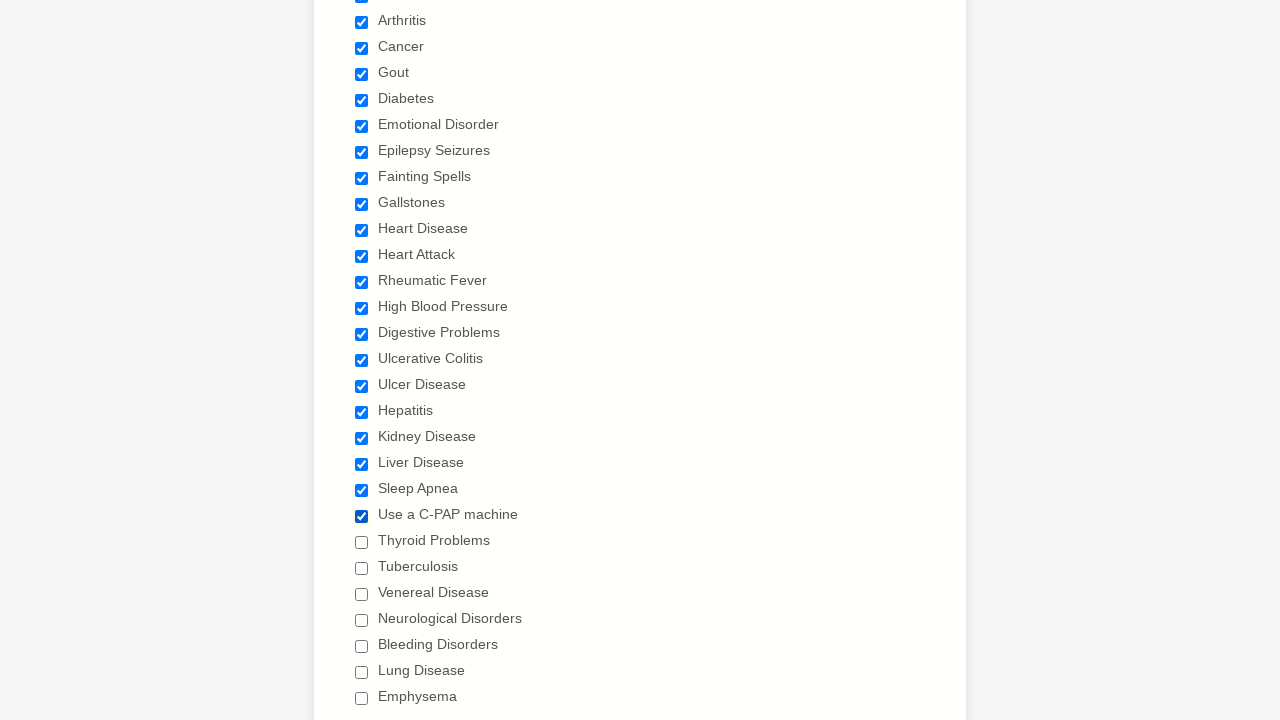

Retrieved checkbox 23 of 29
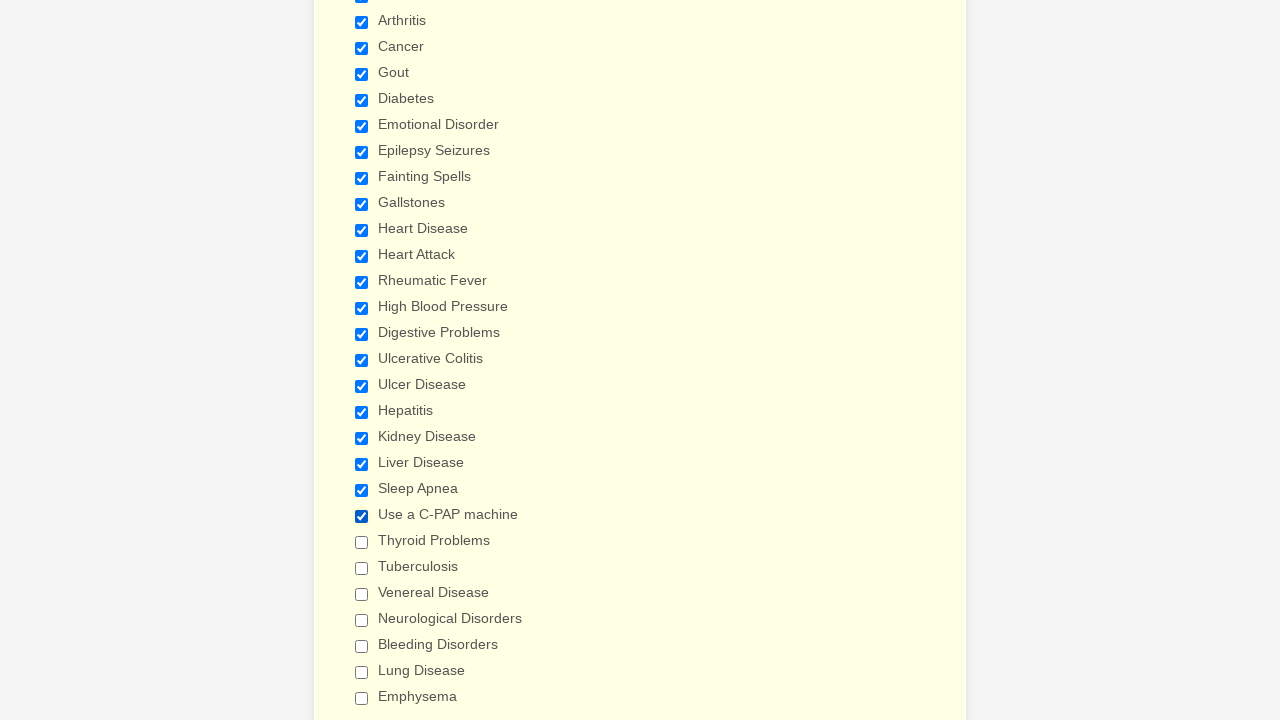

Checkbox 23 is unchecked
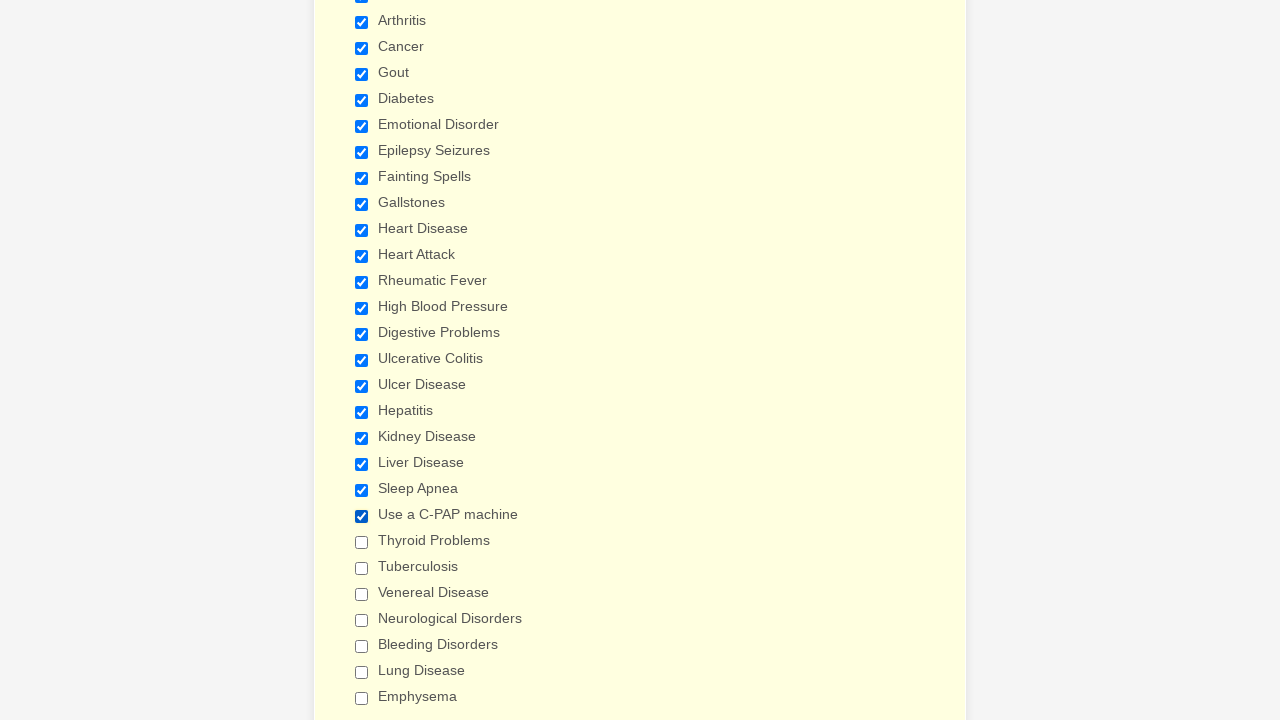

Clicked checkbox 23 to select it at (362, 542) on div.form-single-column input[type='checkbox'] >> nth=22
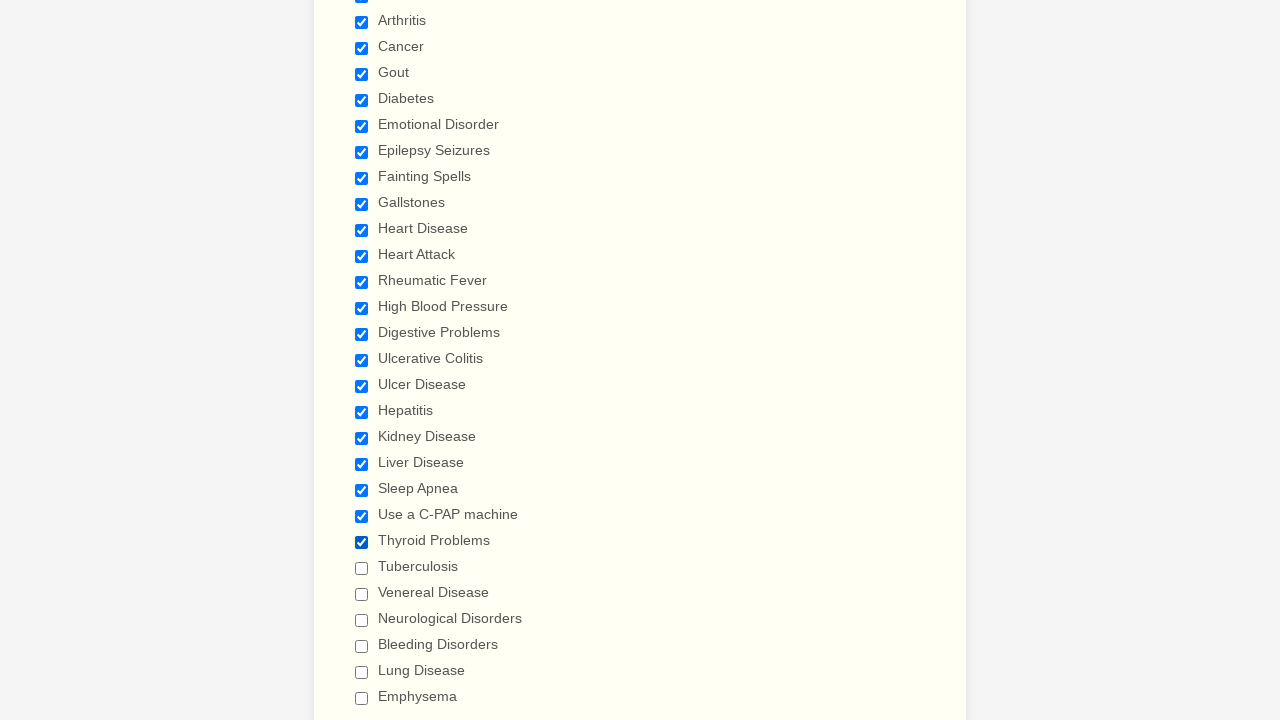

Retrieved checkbox 24 of 29
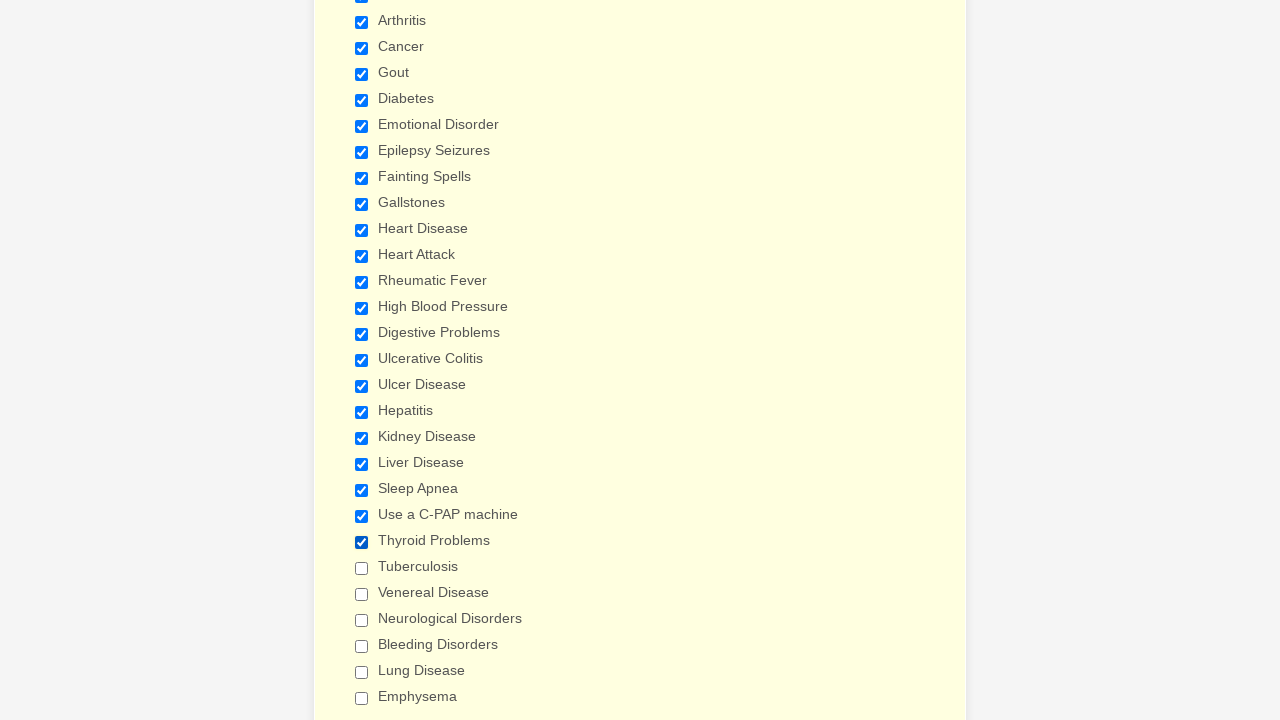

Checkbox 24 is unchecked
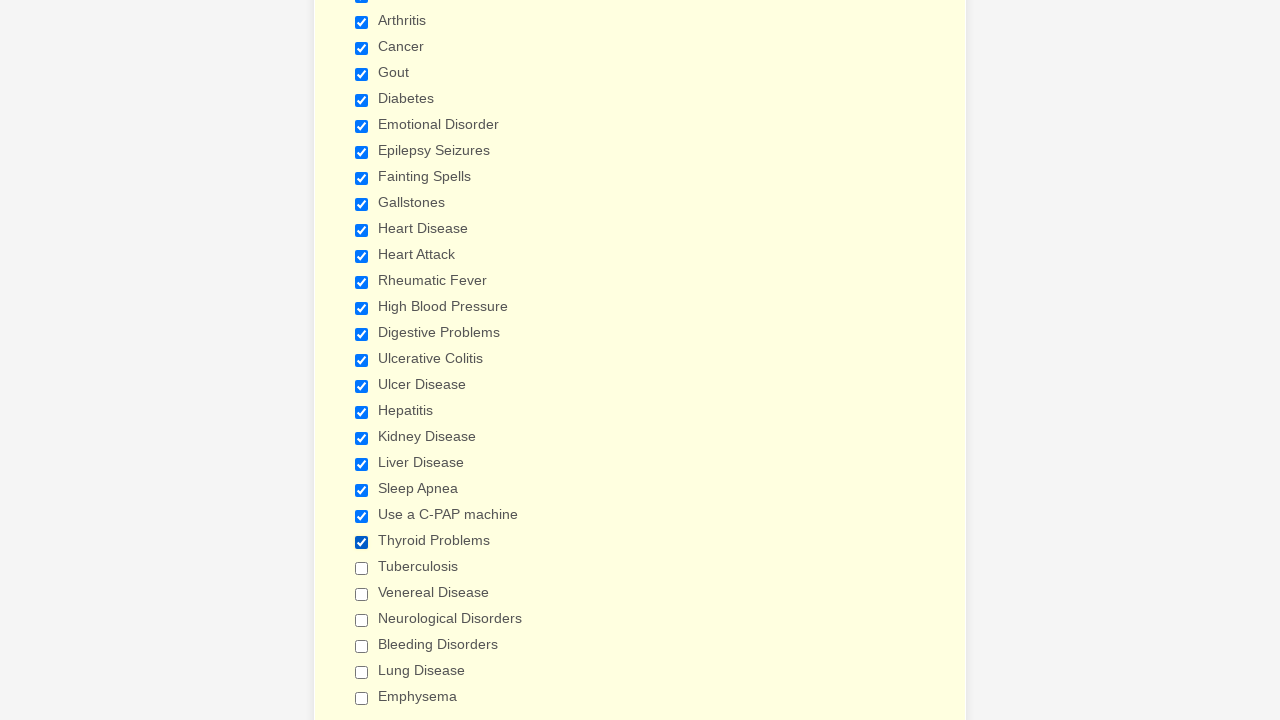

Clicked checkbox 24 to select it at (362, 568) on div.form-single-column input[type='checkbox'] >> nth=23
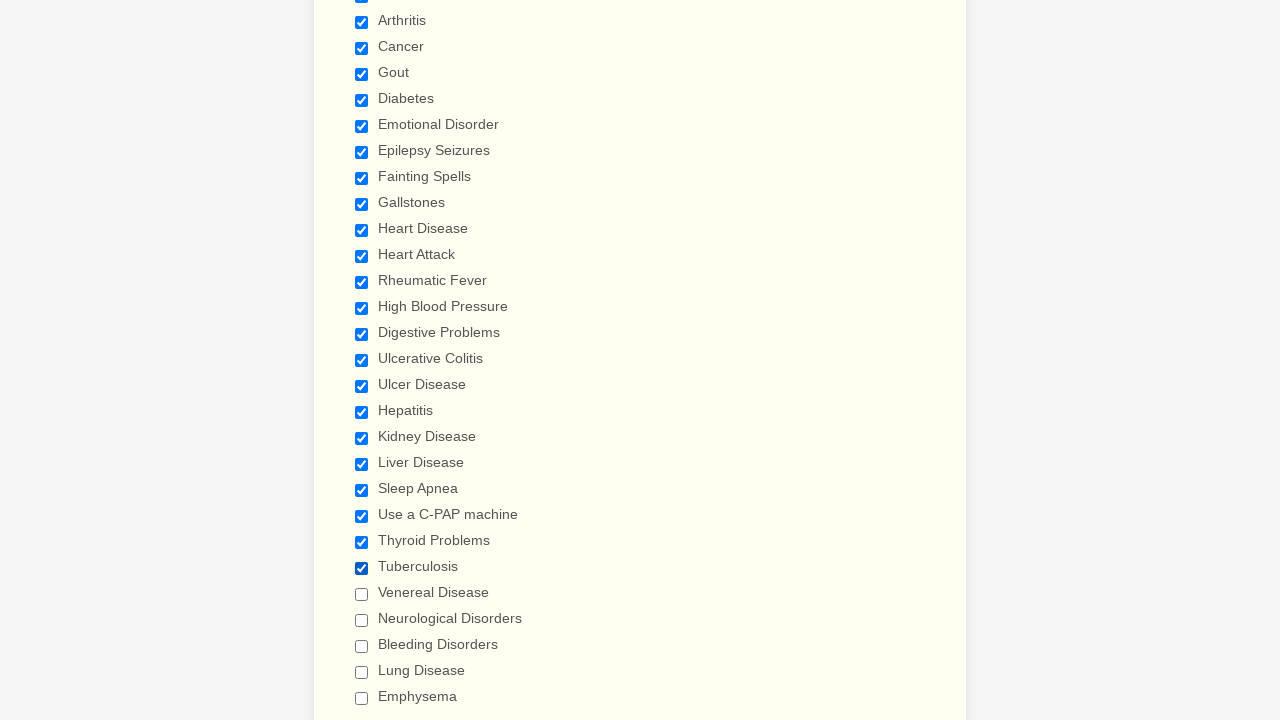

Retrieved checkbox 25 of 29
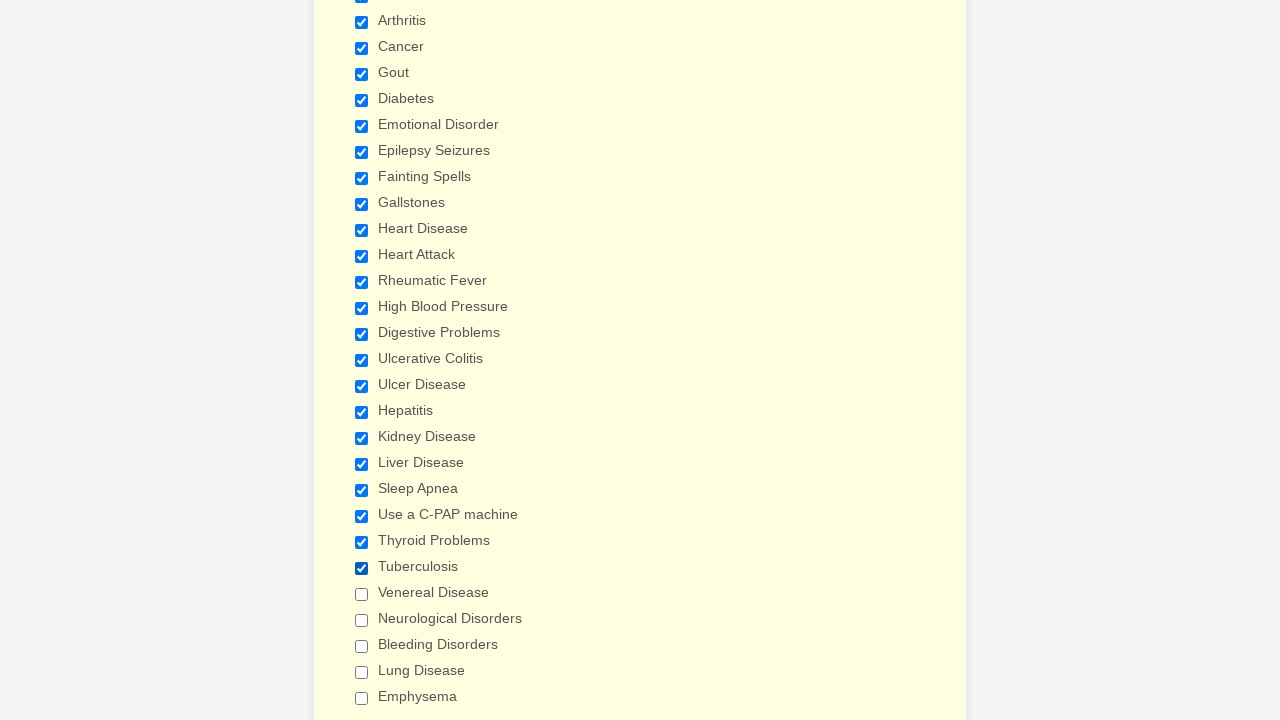

Checkbox 25 is unchecked
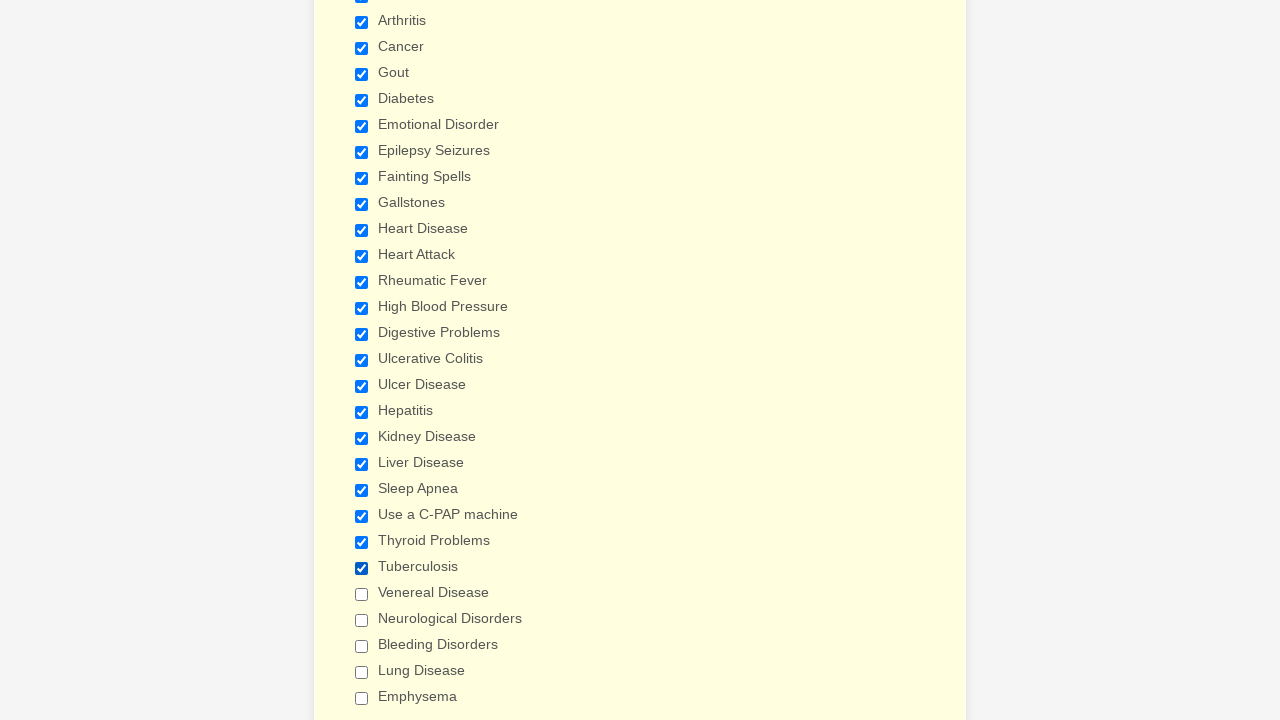

Clicked checkbox 25 to select it at (362, 594) on div.form-single-column input[type='checkbox'] >> nth=24
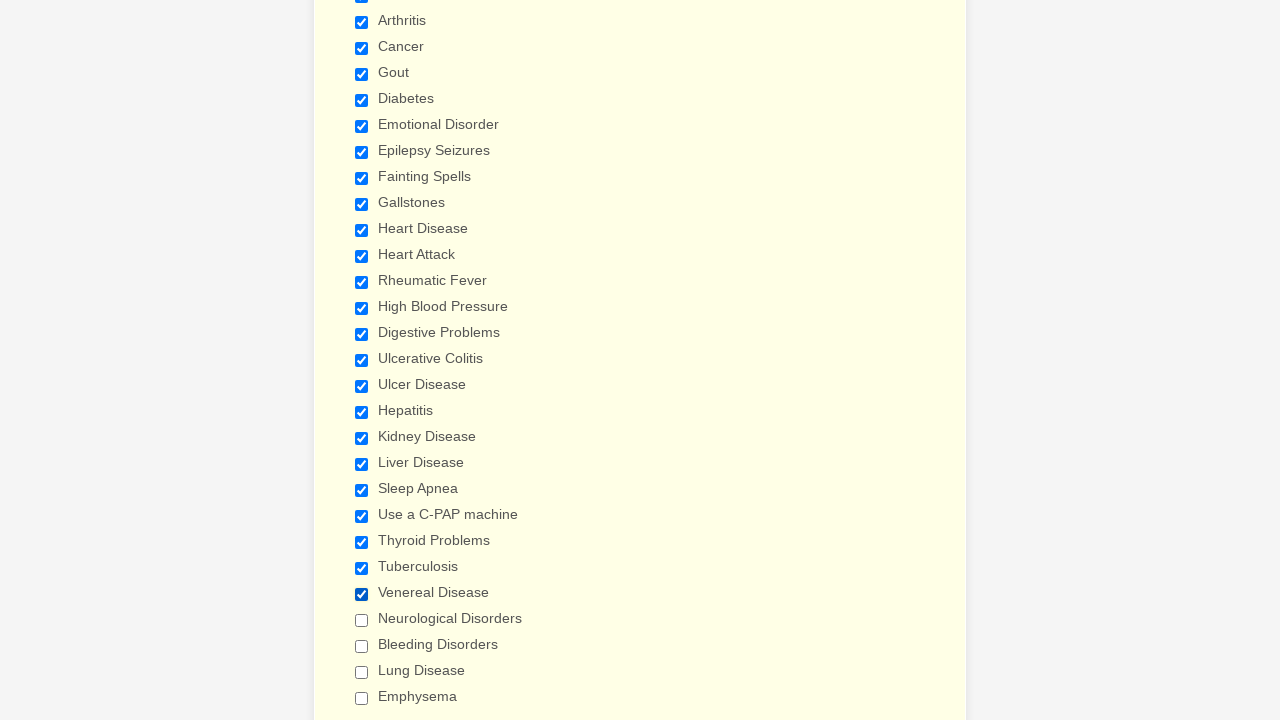

Retrieved checkbox 26 of 29
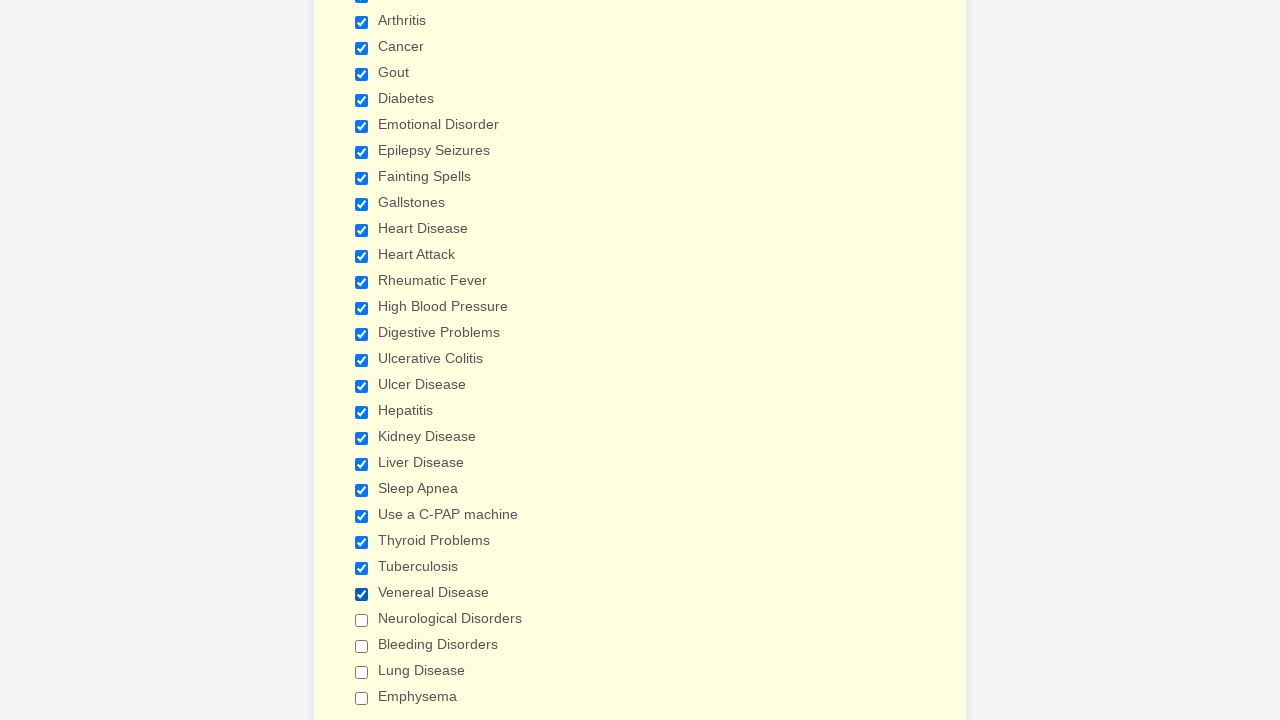

Checkbox 26 is unchecked
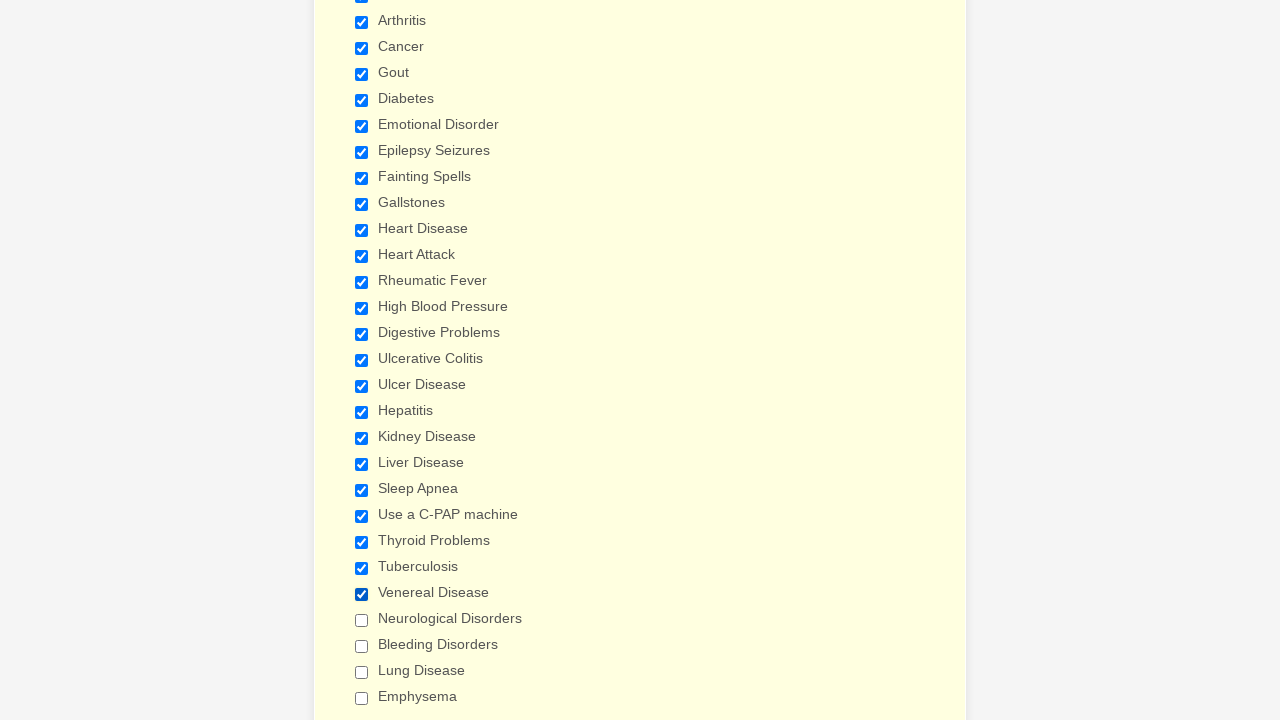

Clicked checkbox 26 to select it at (362, 620) on div.form-single-column input[type='checkbox'] >> nth=25
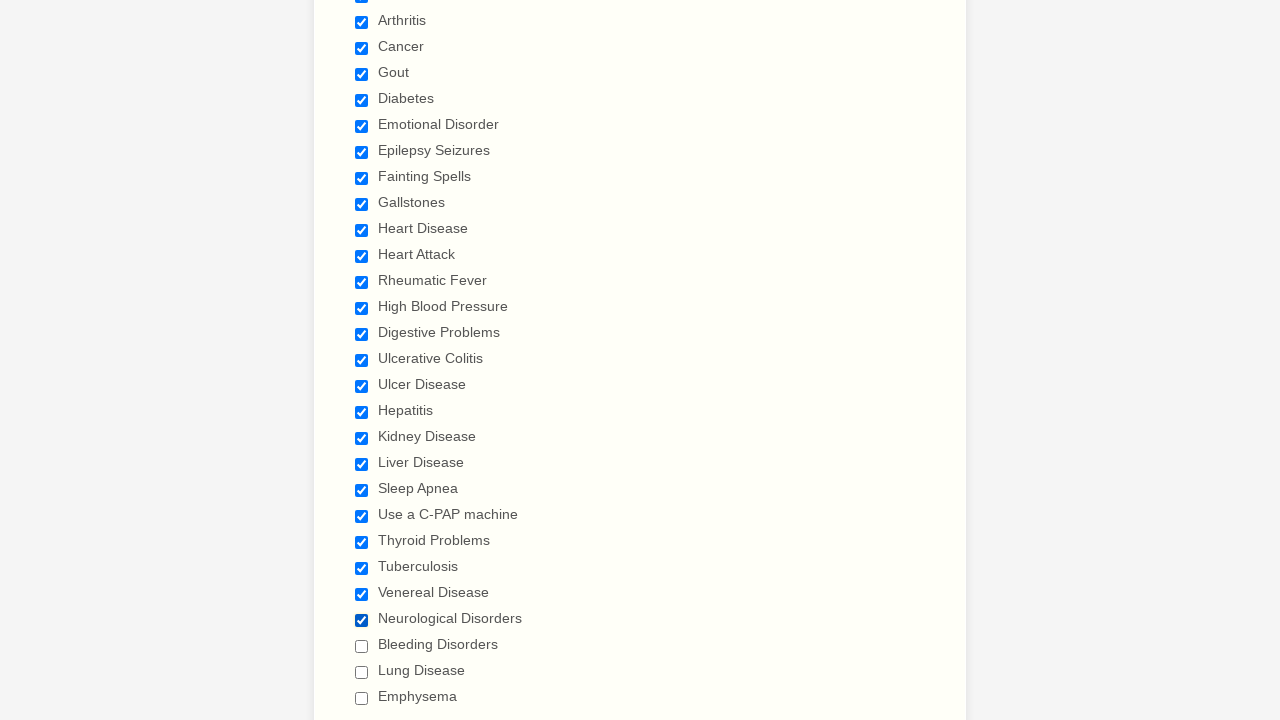

Retrieved checkbox 27 of 29
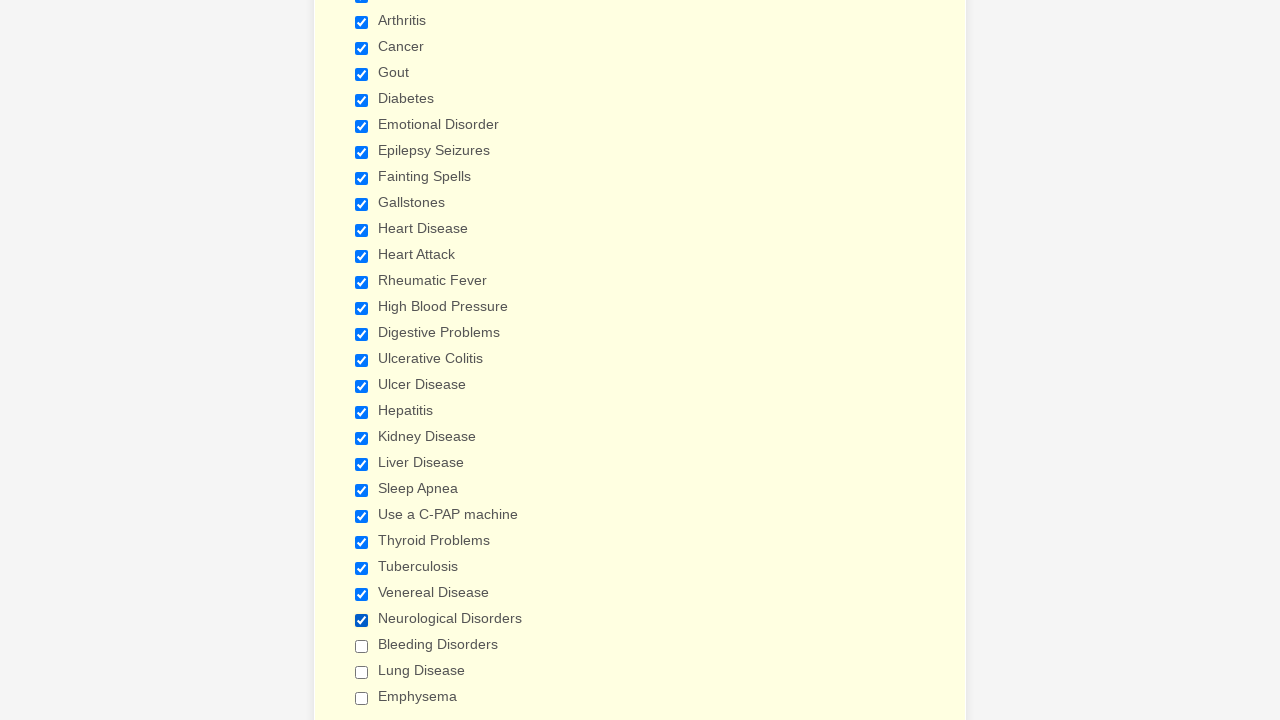

Checkbox 27 is unchecked
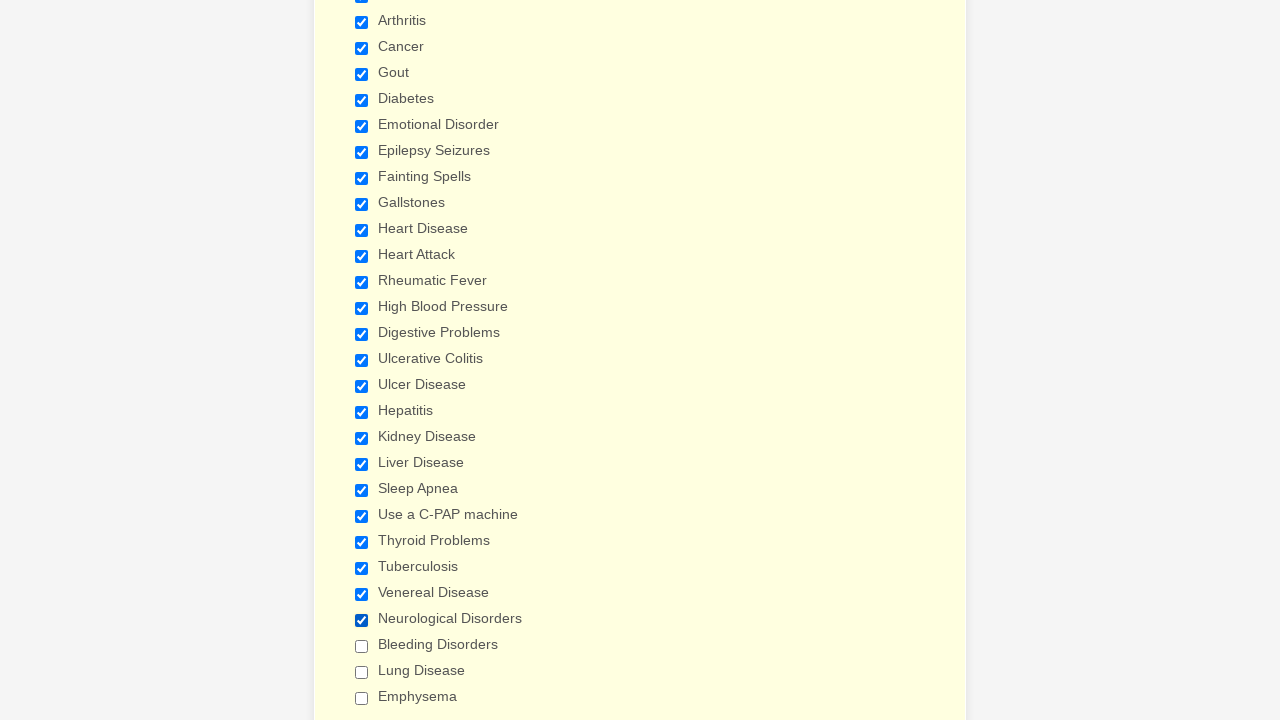

Clicked checkbox 27 to select it at (362, 646) on div.form-single-column input[type='checkbox'] >> nth=26
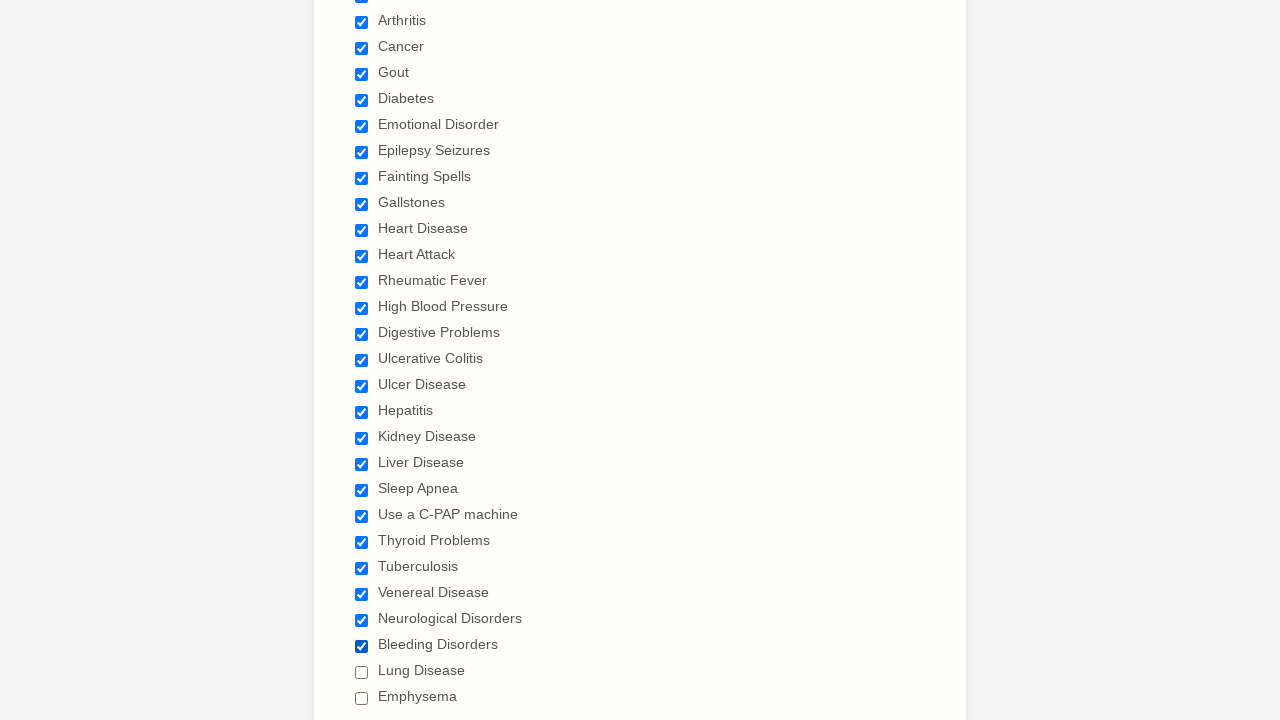

Retrieved checkbox 28 of 29
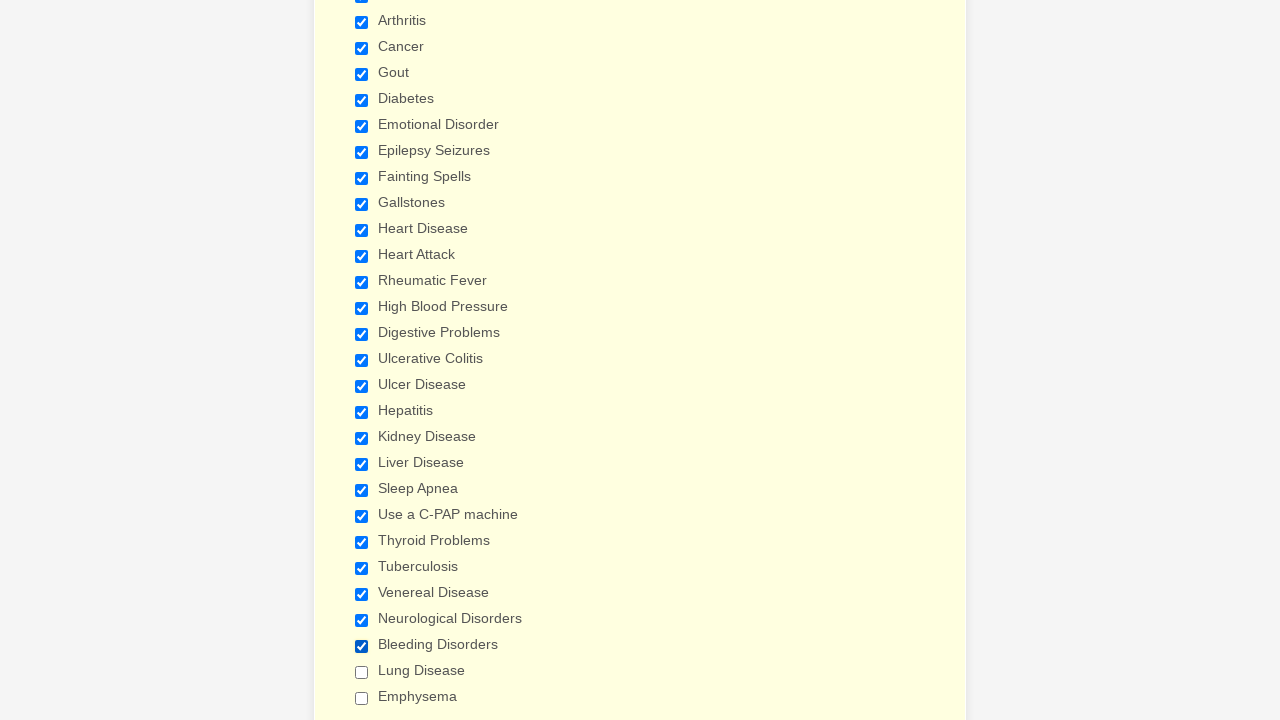

Checkbox 28 is unchecked
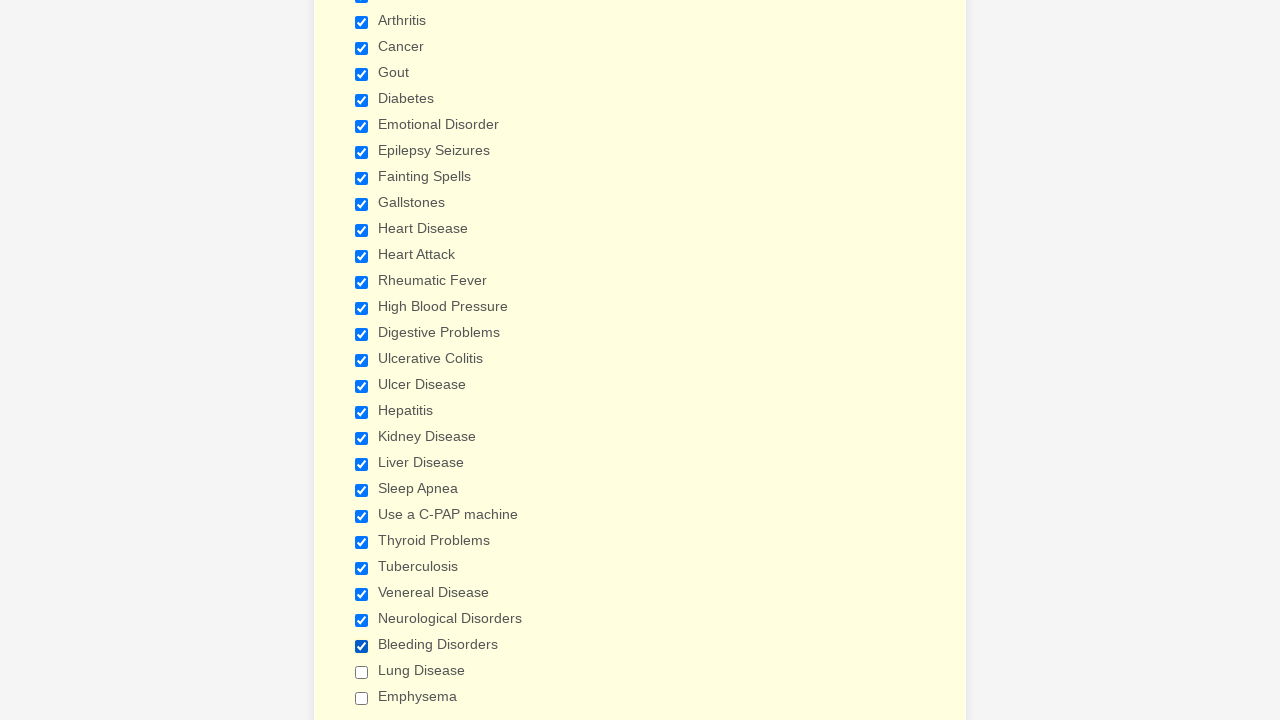

Clicked checkbox 28 to select it at (362, 672) on div.form-single-column input[type='checkbox'] >> nth=27
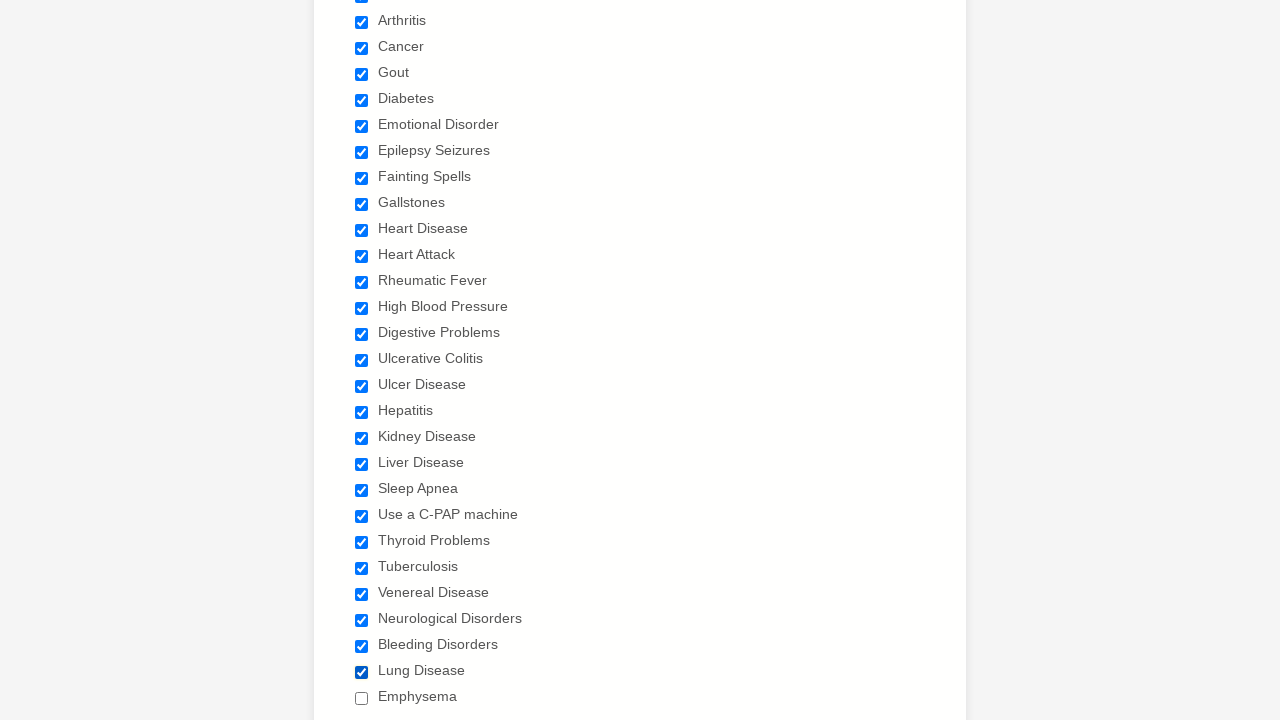

Retrieved checkbox 29 of 29
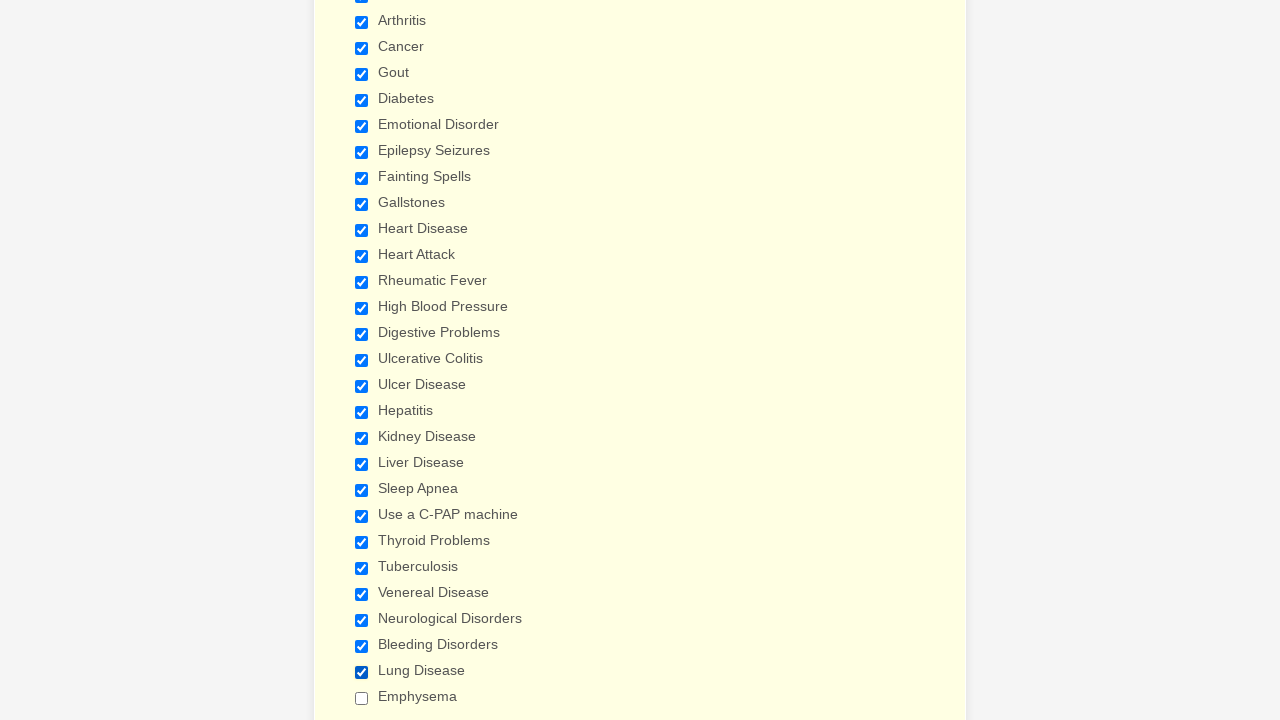

Checkbox 29 is unchecked
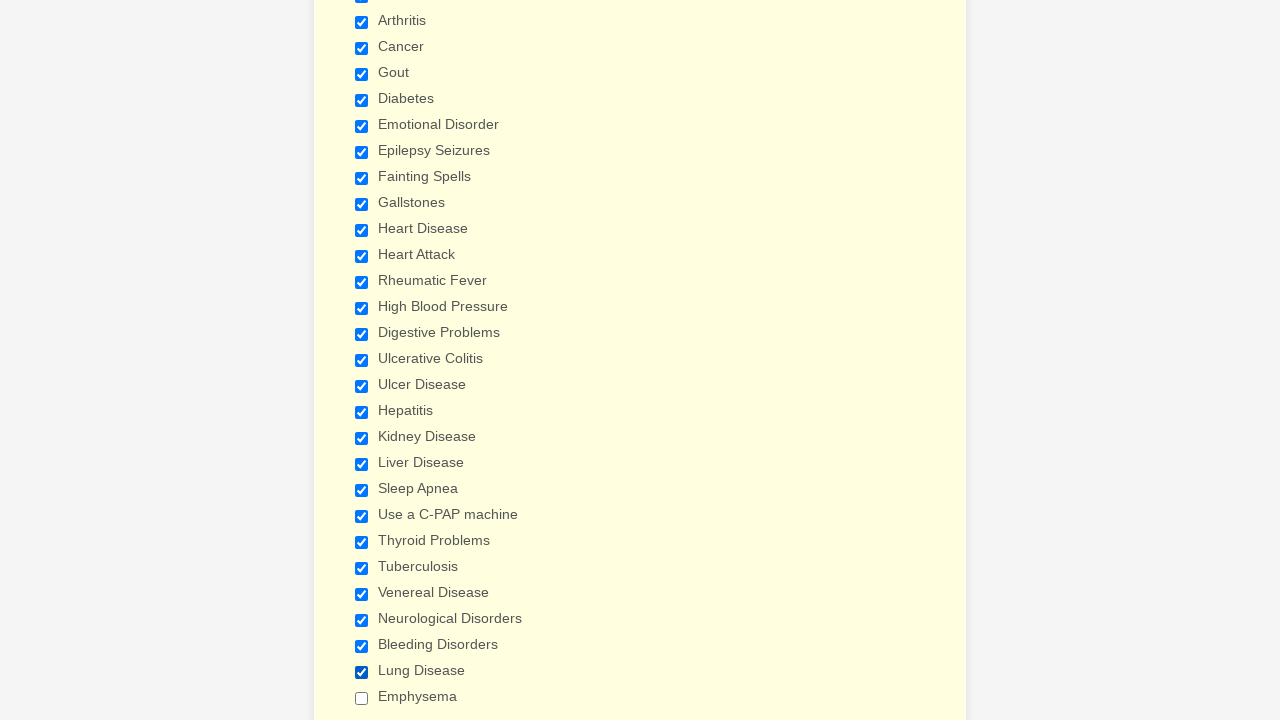

Clicked checkbox 29 to select it at (362, 698) on div.form-single-column input[type='checkbox'] >> nth=28
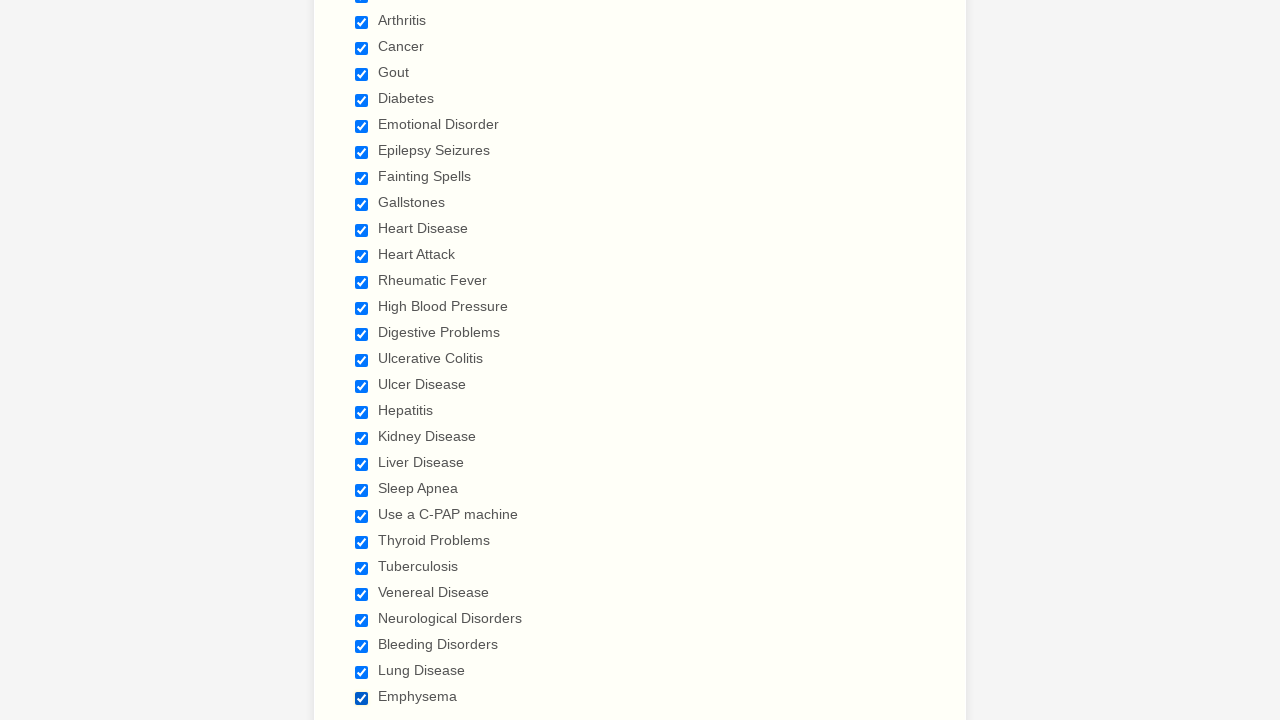

Reloaded the page to reset all checkboxes
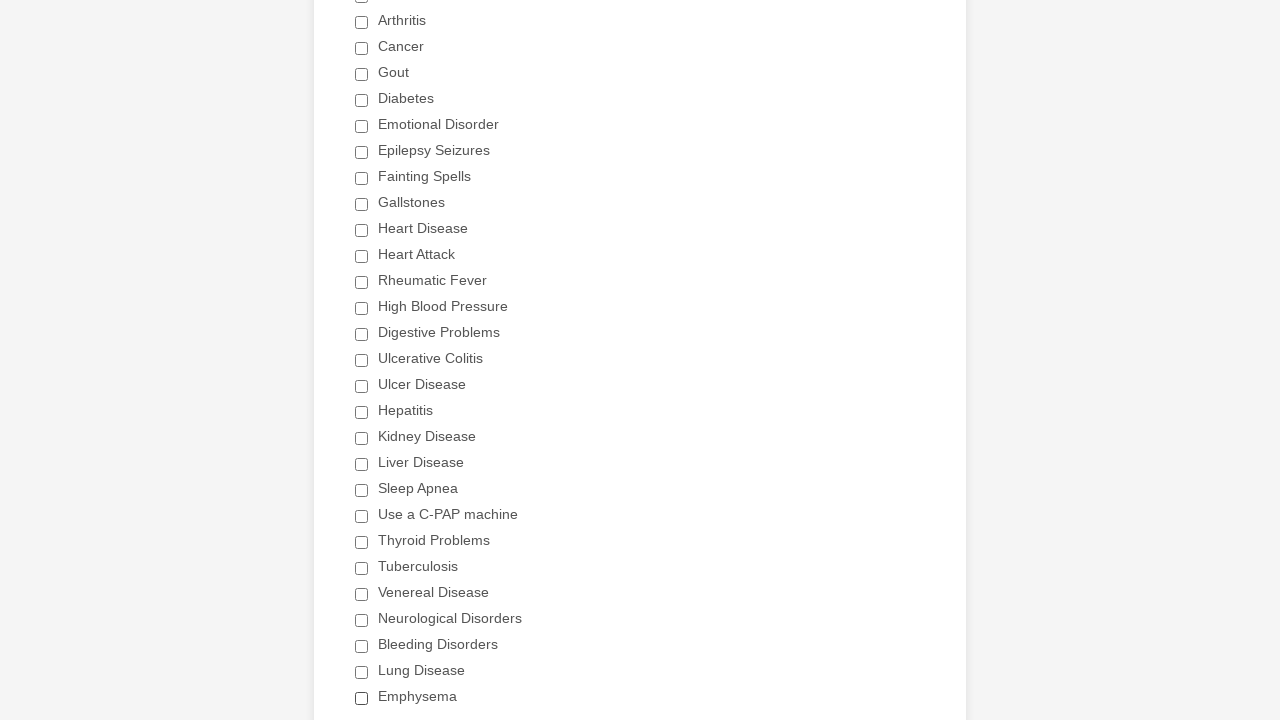

Located all checkboxes after page refresh
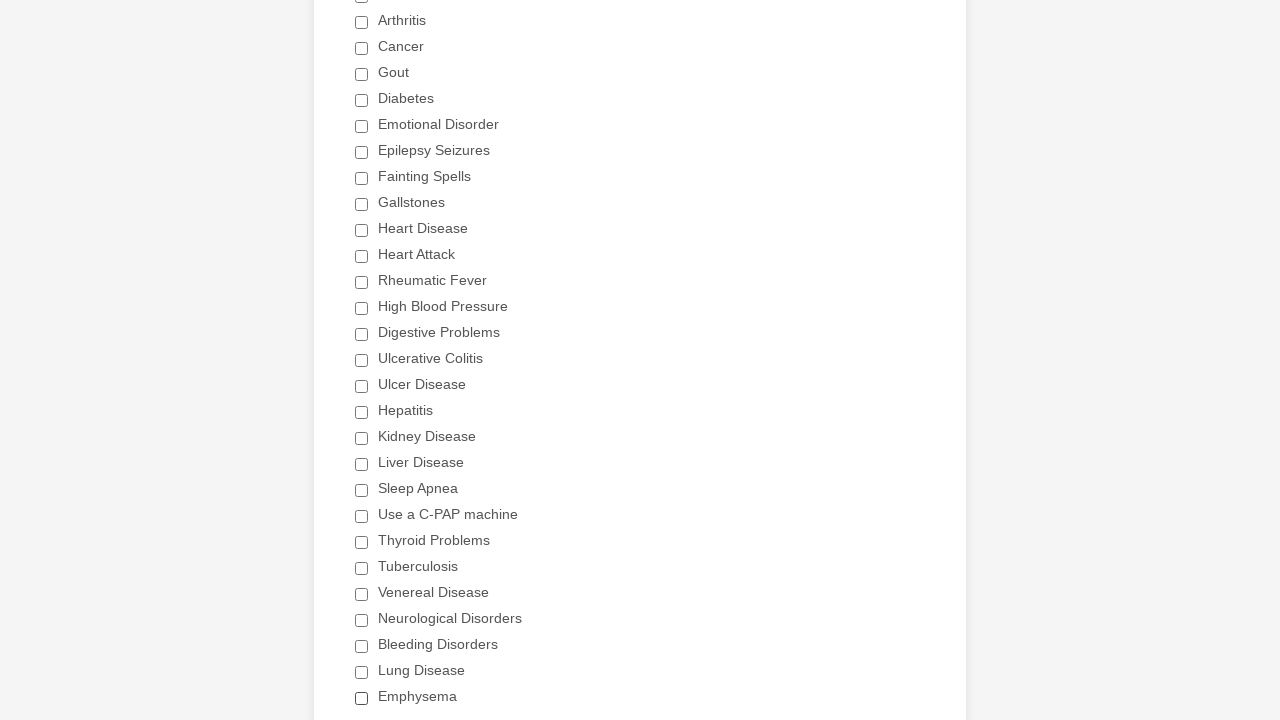

Counted 29 checkboxes after refresh
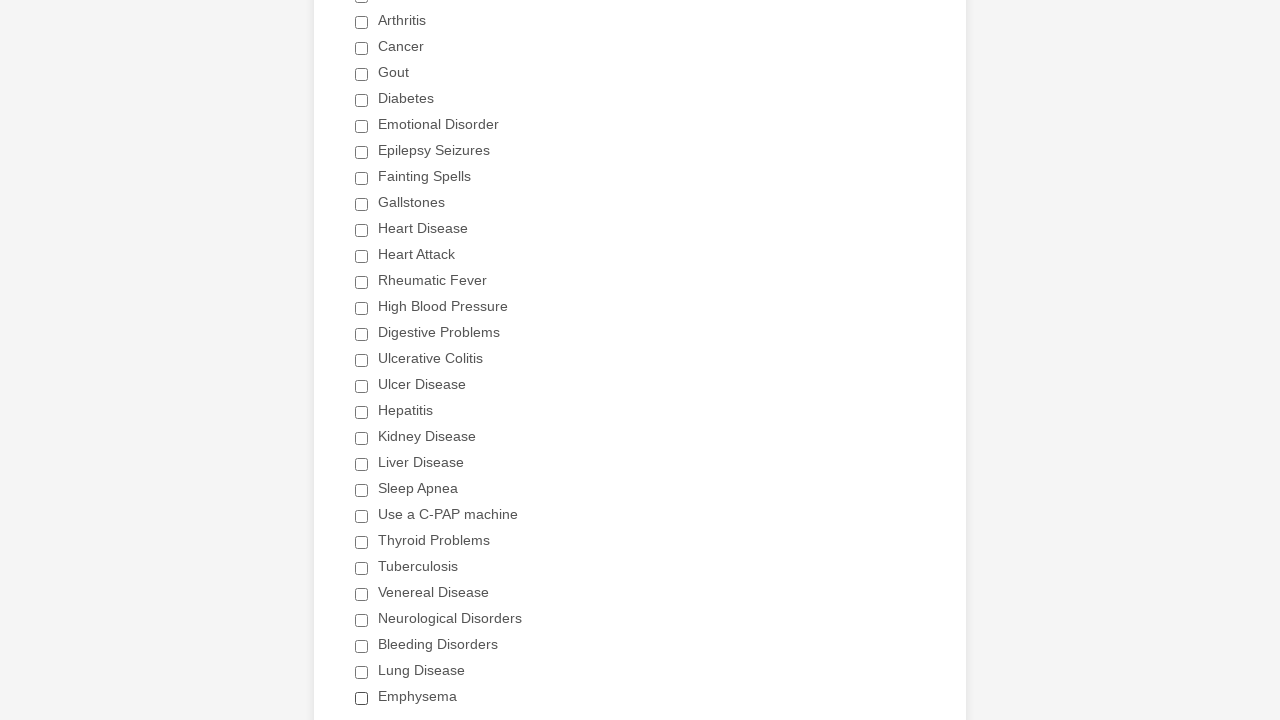

Retrieved checkbox 1 of 29 after refresh
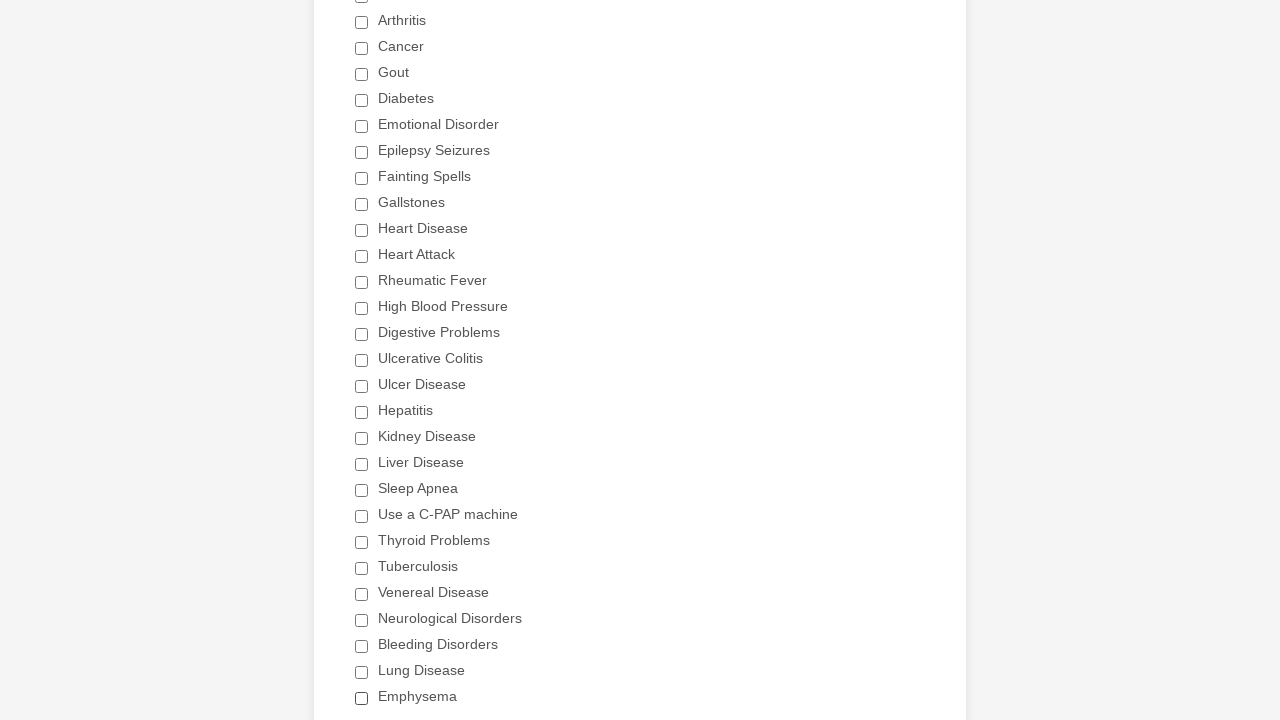

Retrieved checkbox 1 value: Anemia
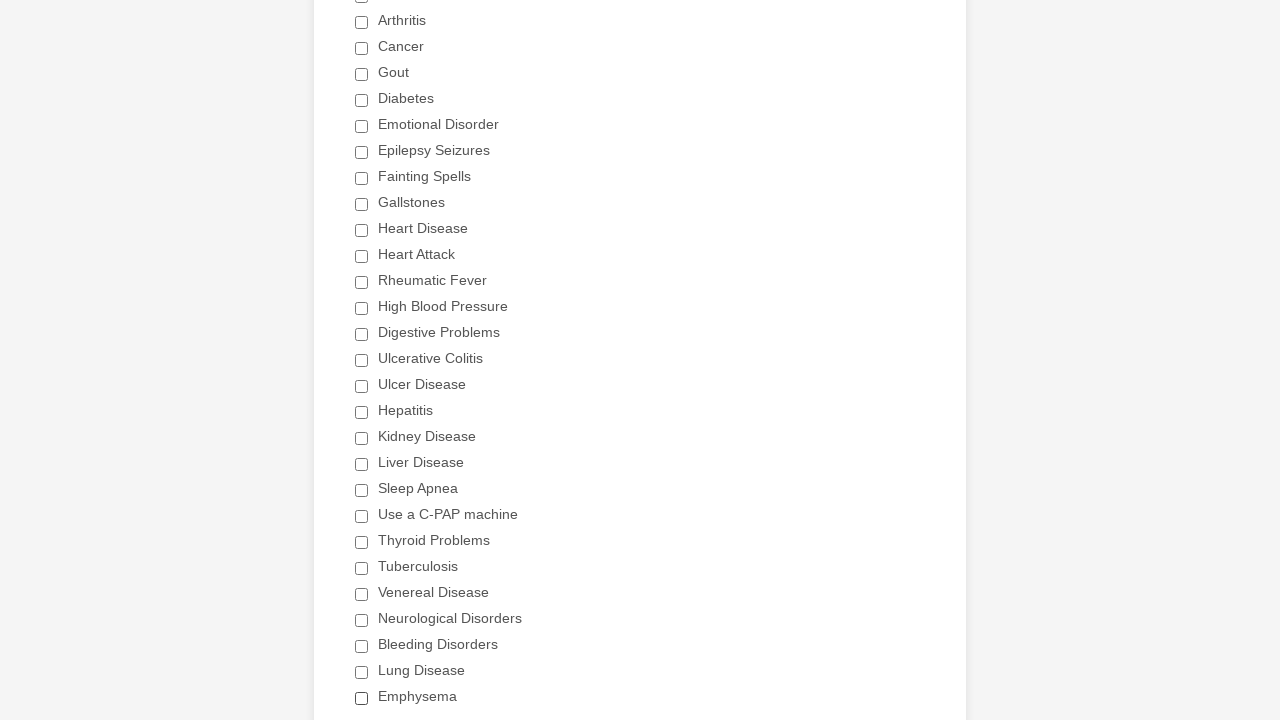

Retrieved checkbox 2 of 29 after refresh
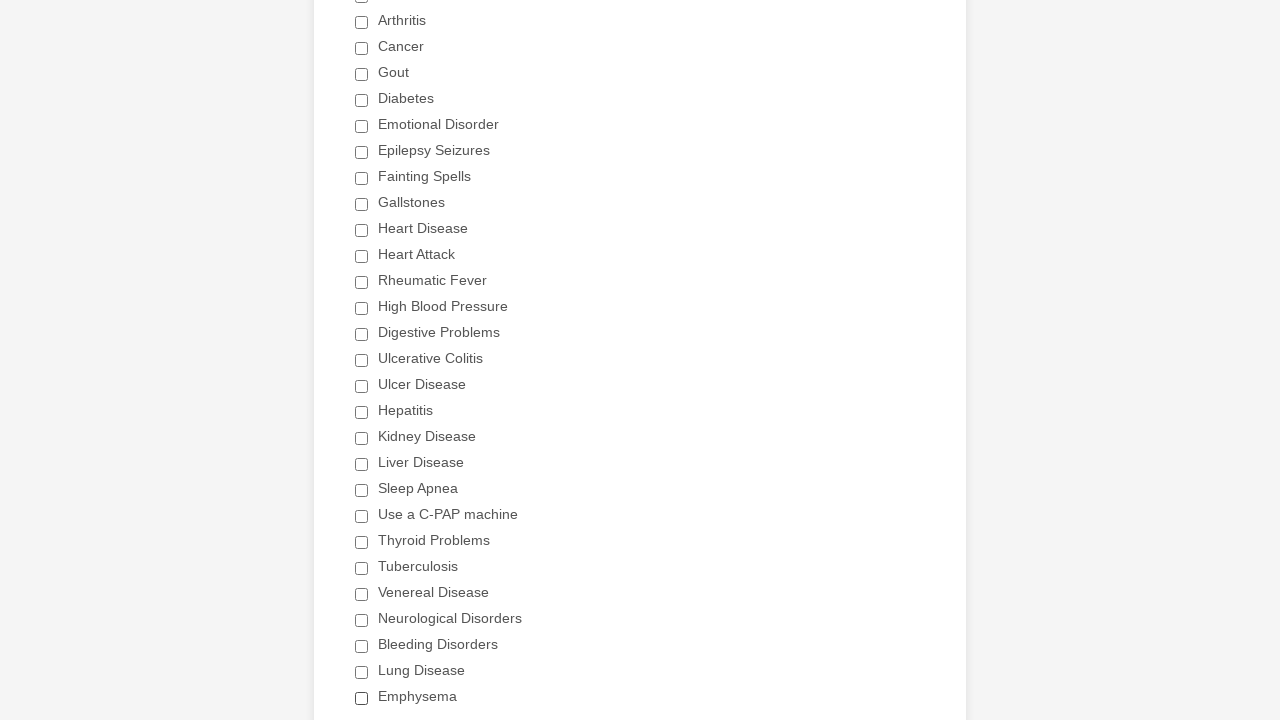

Retrieved checkbox 2 value: Asthma
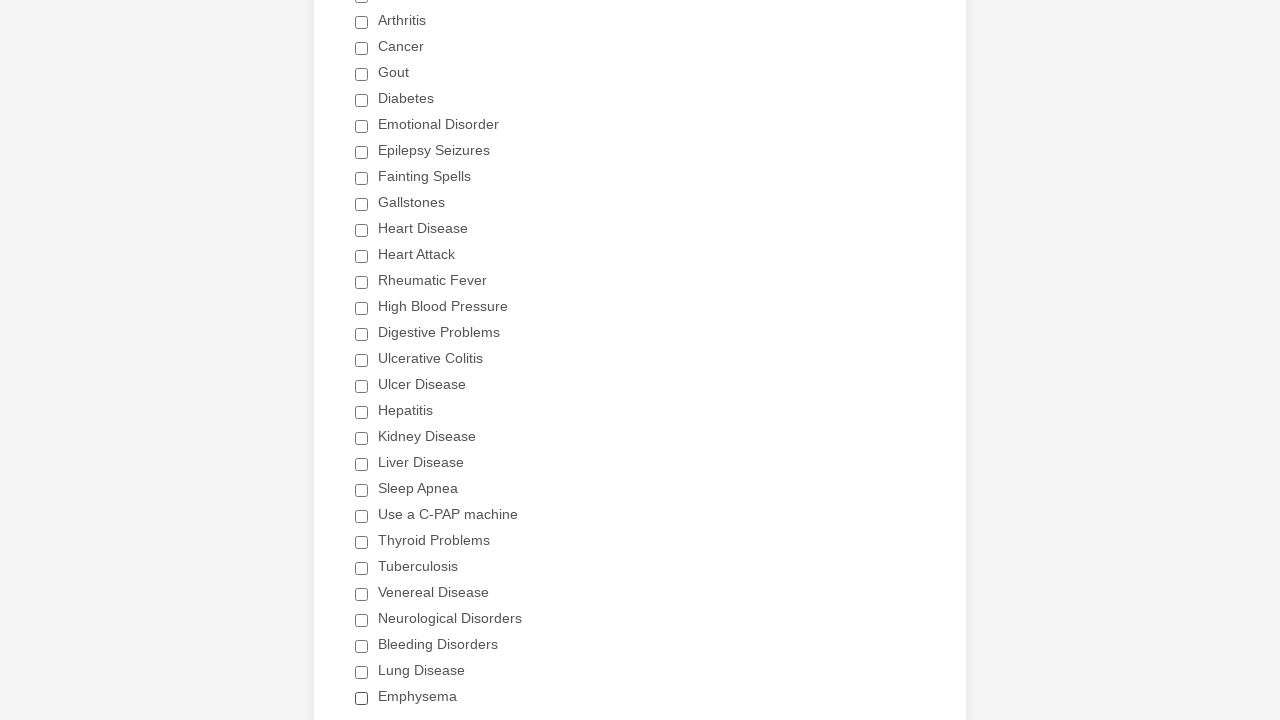

Retrieved checkbox 3 of 29 after refresh
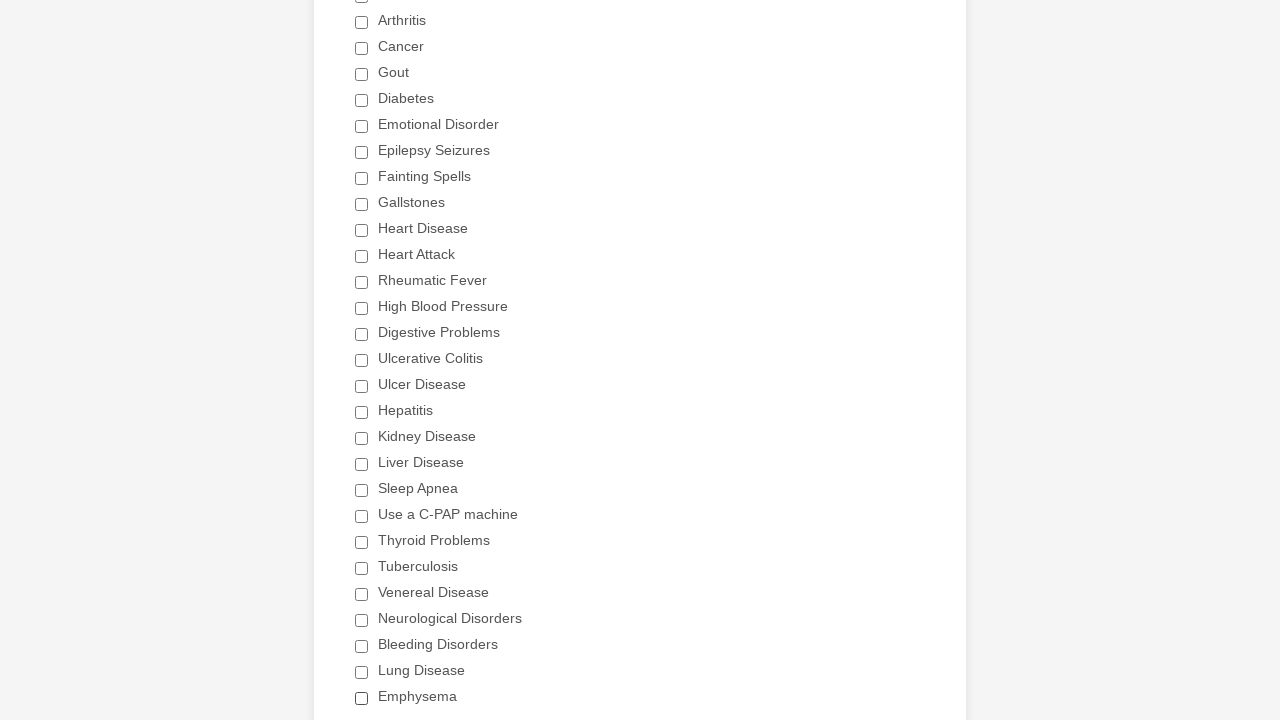

Retrieved checkbox 3 value: Arthritis
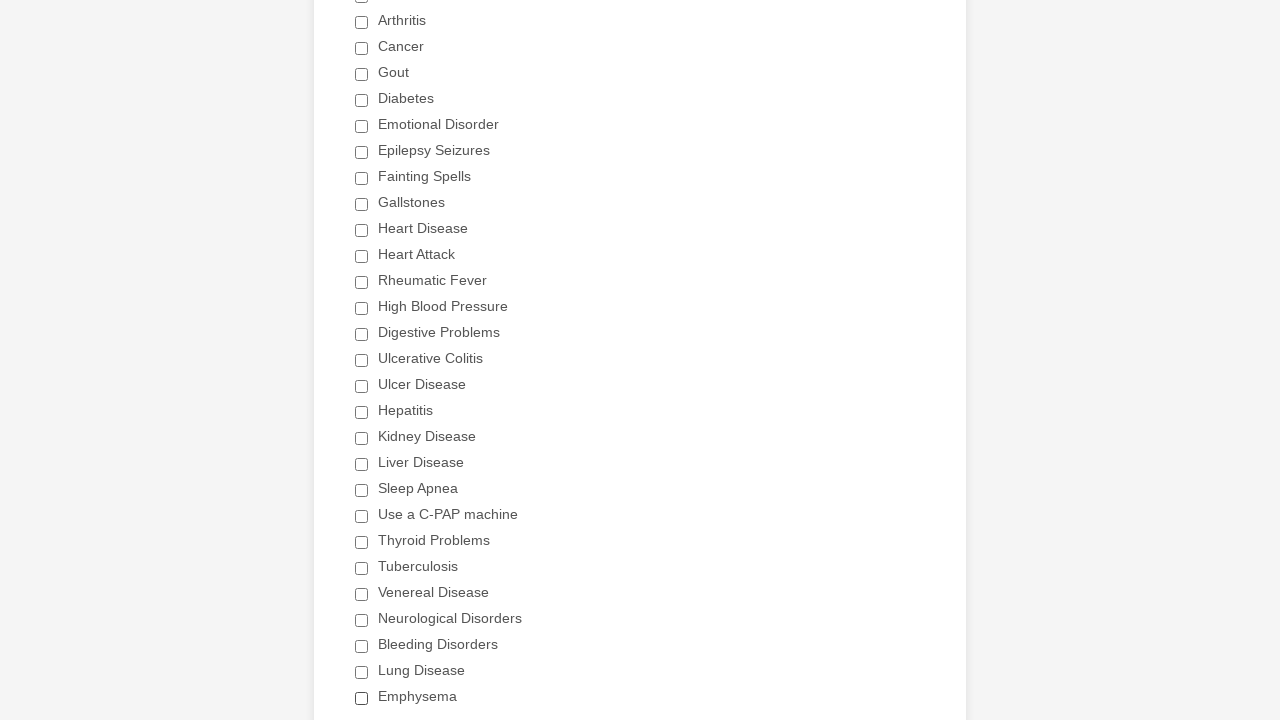

Retrieved checkbox 4 of 29 after refresh
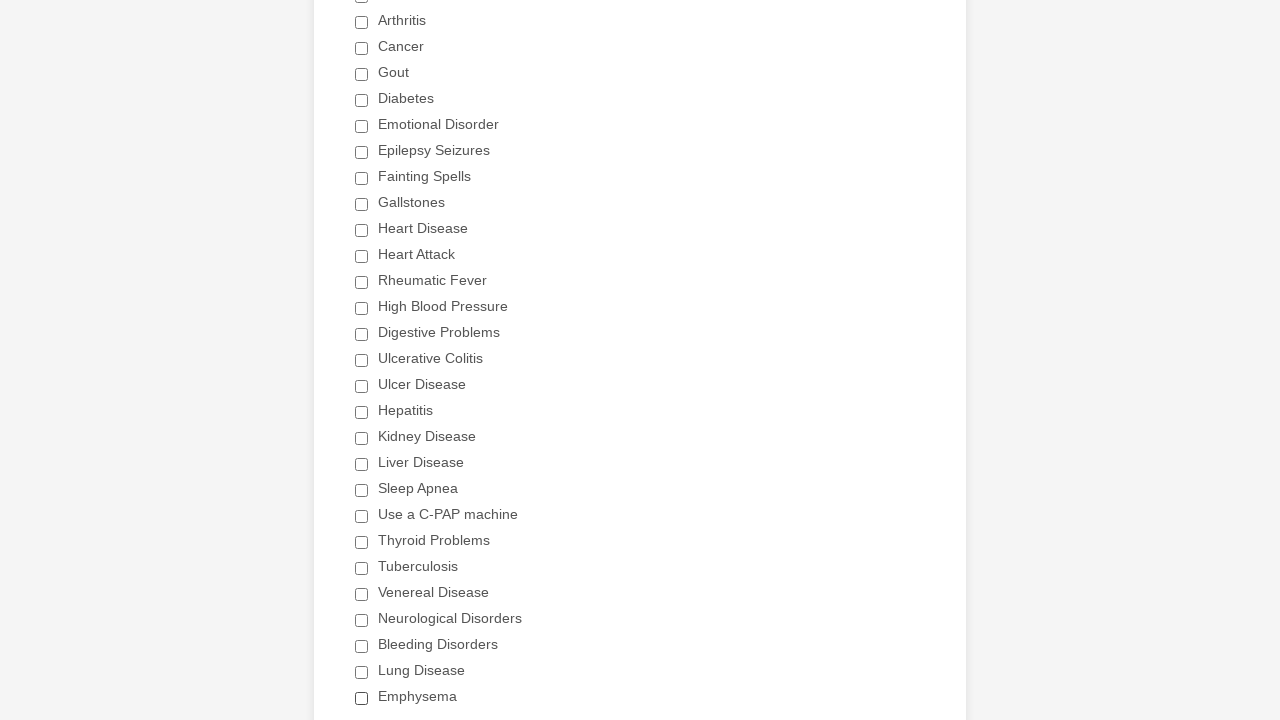

Retrieved checkbox 4 value: Cancer
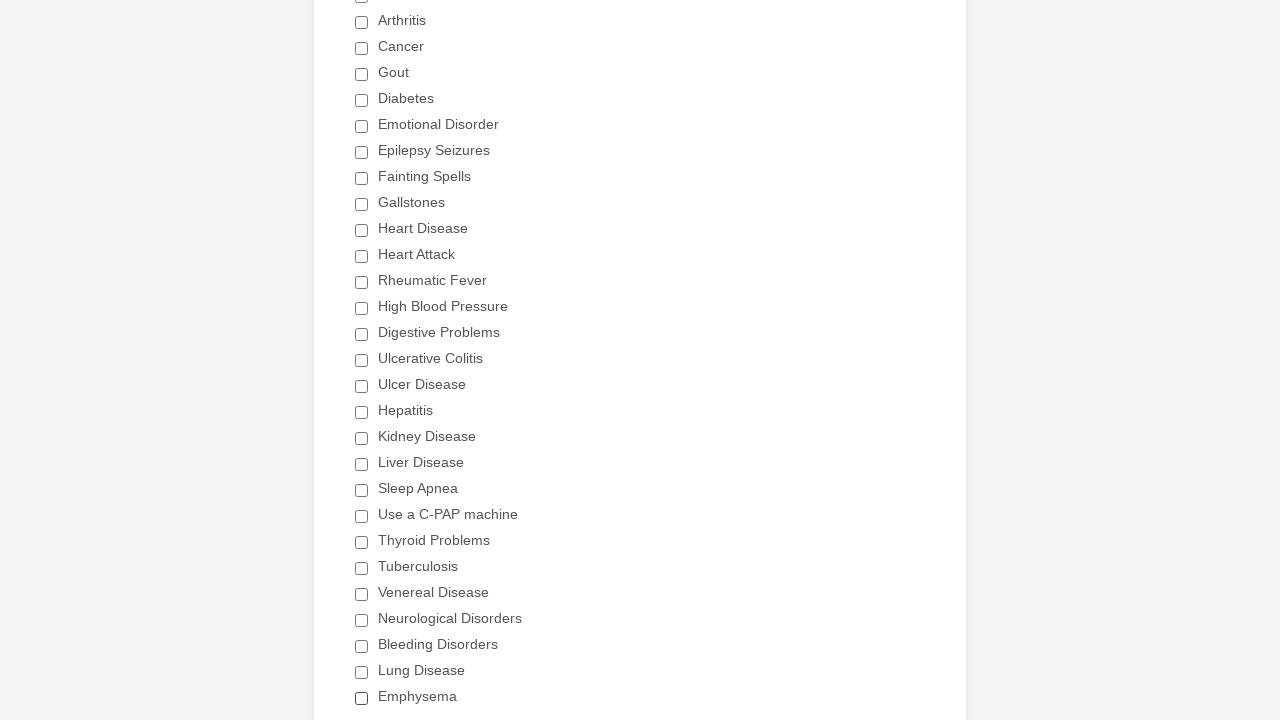

Retrieved checkbox 5 of 29 after refresh
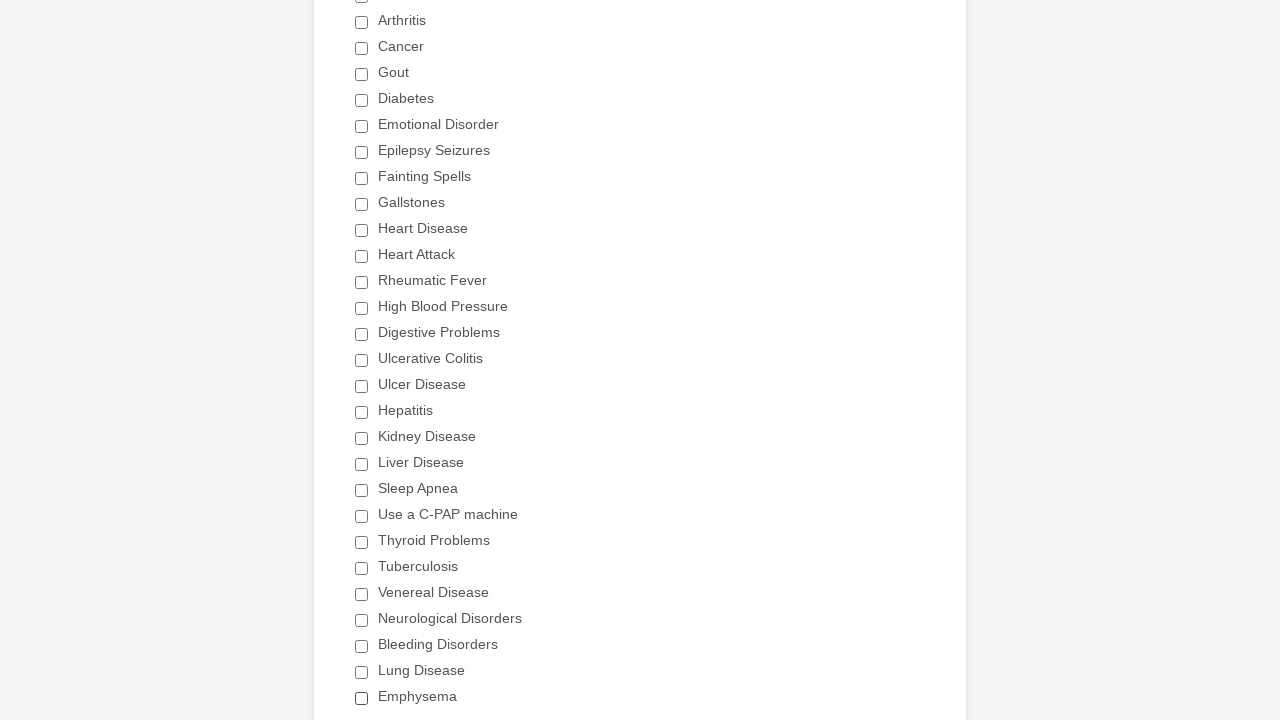

Retrieved checkbox 5 value: Gout
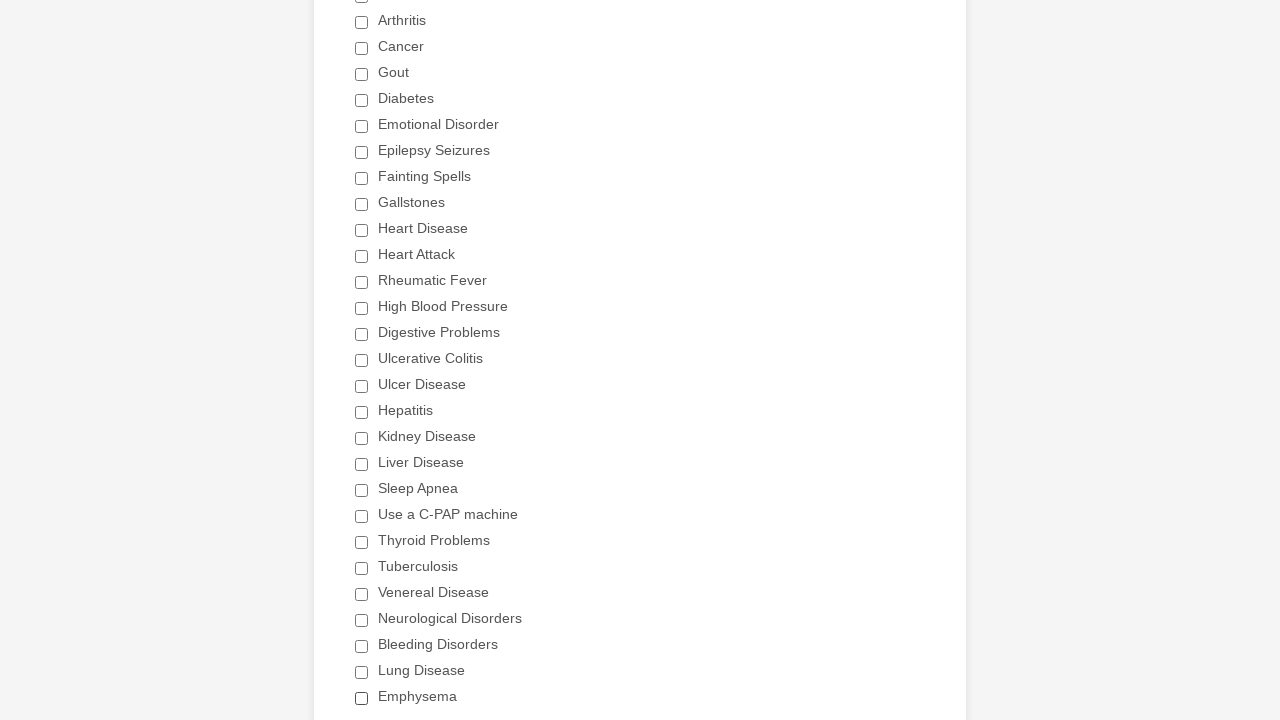

Retrieved checkbox 6 of 29 after refresh
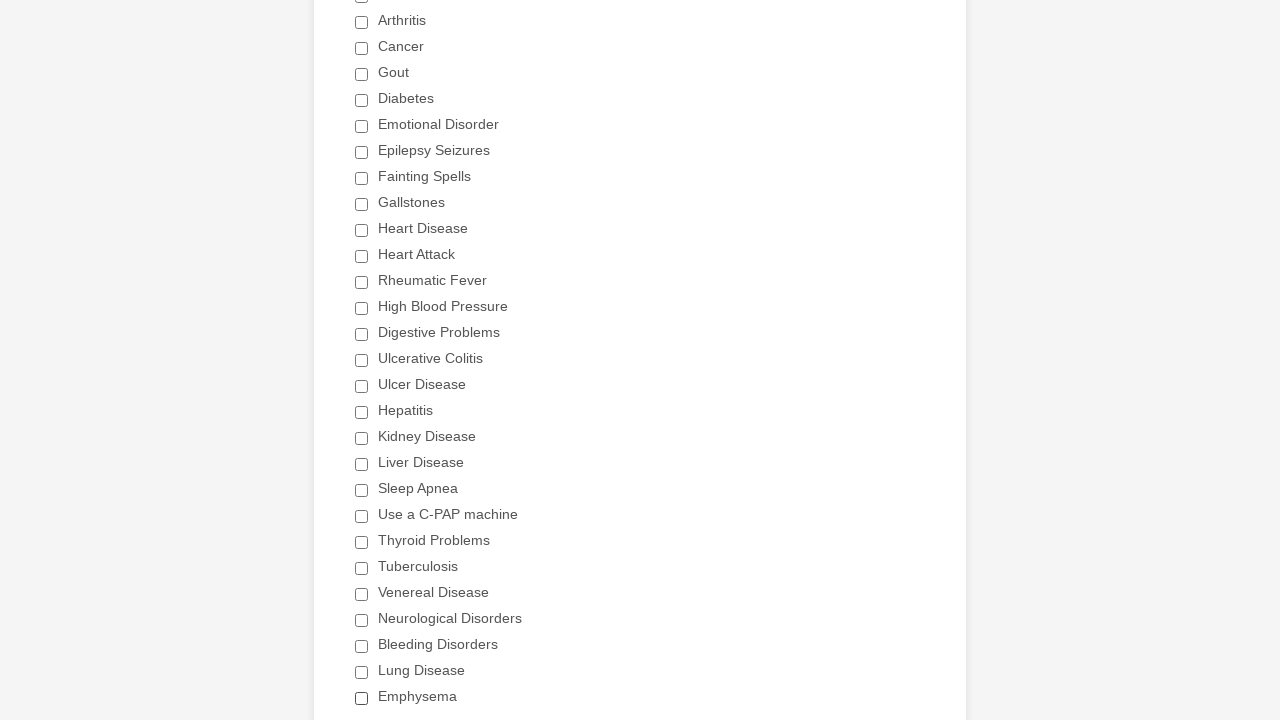

Retrieved checkbox 6 value: Diabetes
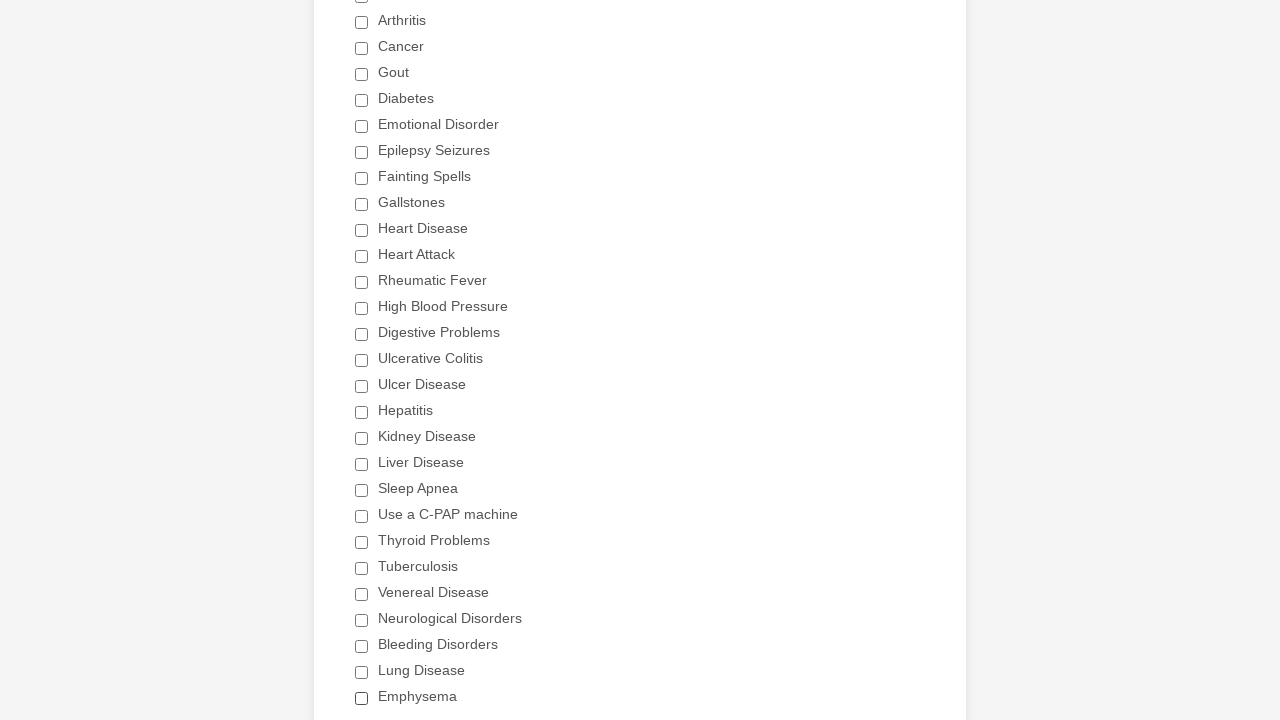

Retrieved checkbox 7 of 29 after refresh
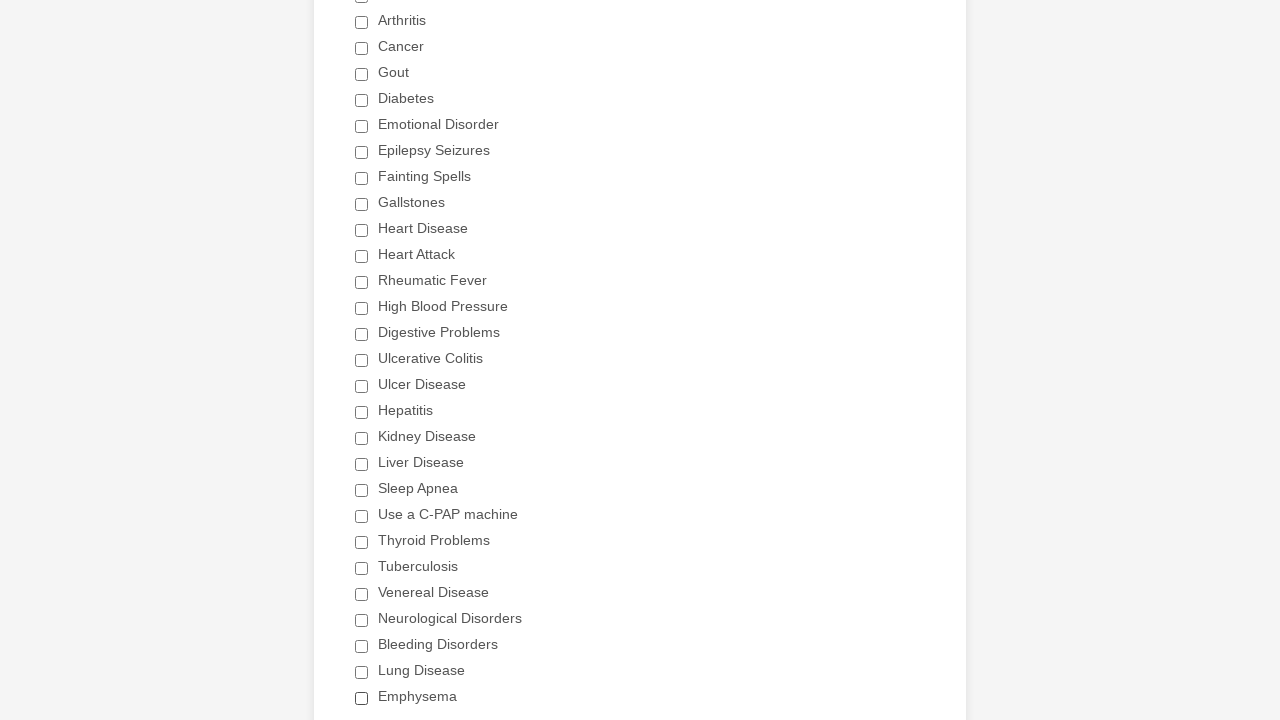

Retrieved checkbox 7 value: Emotional Disorder
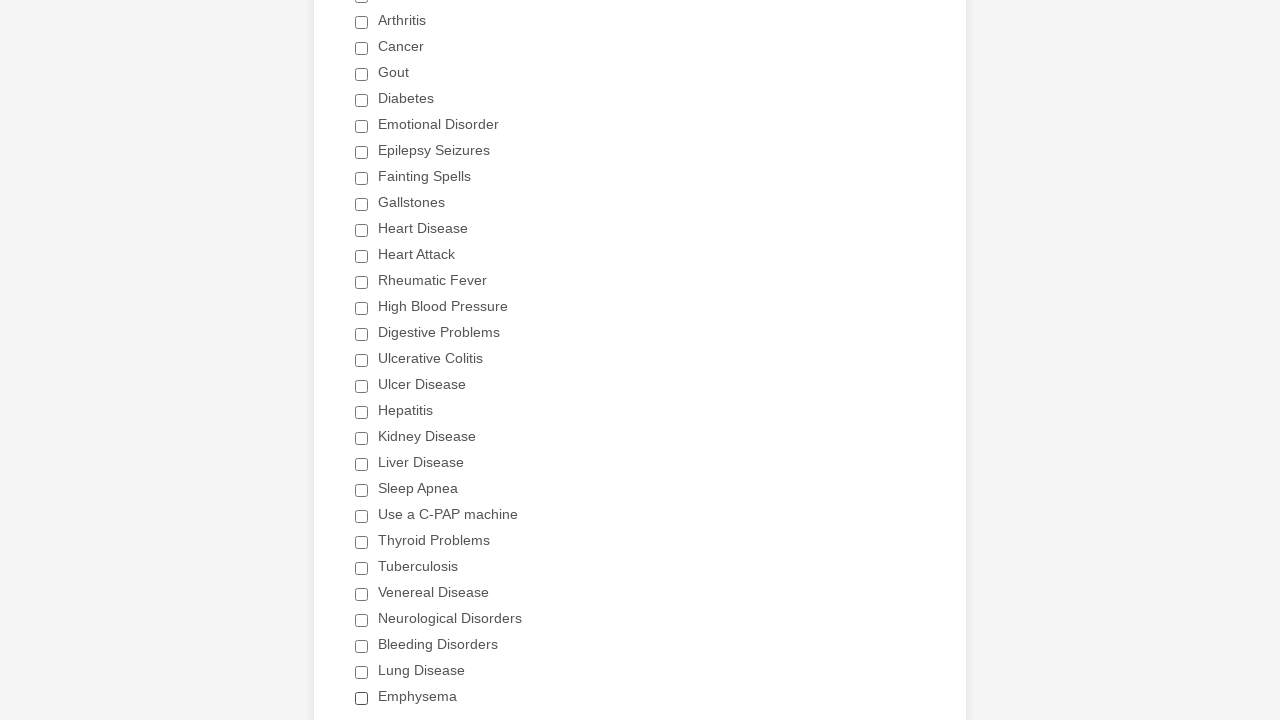

Retrieved checkbox 8 of 29 after refresh
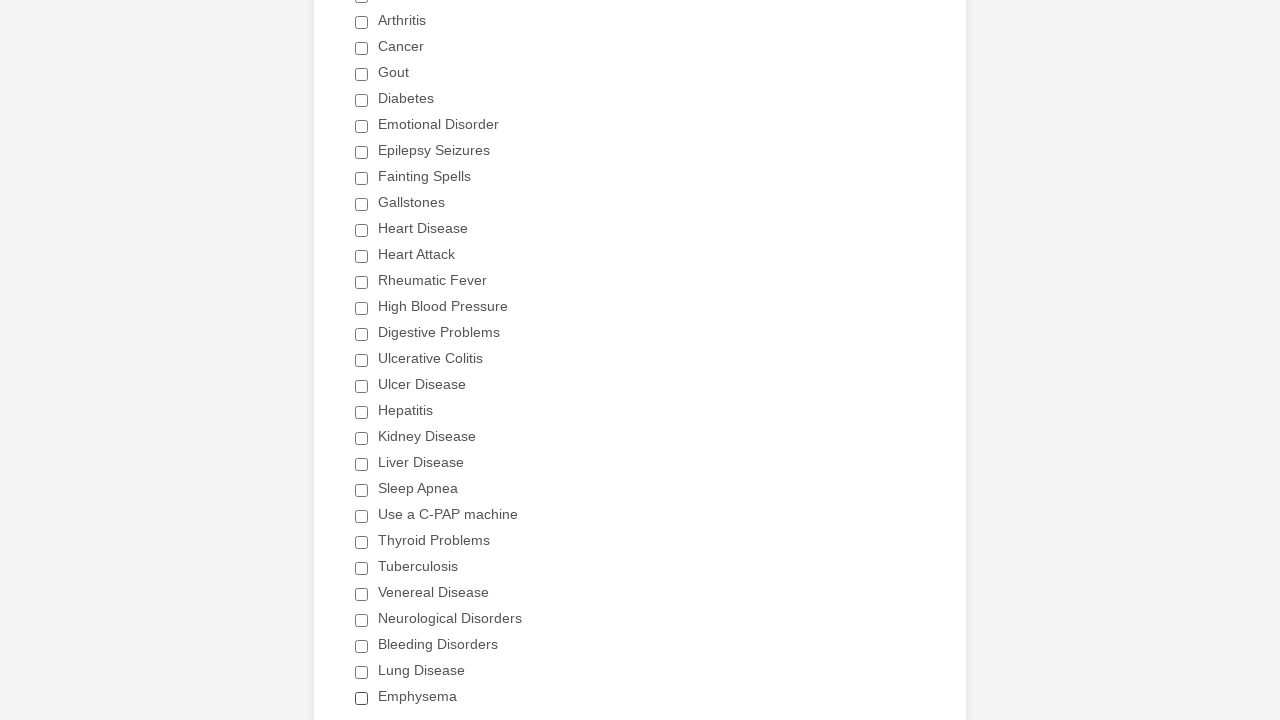

Retrieved checkbox 8 value: Epilepsy Seizures
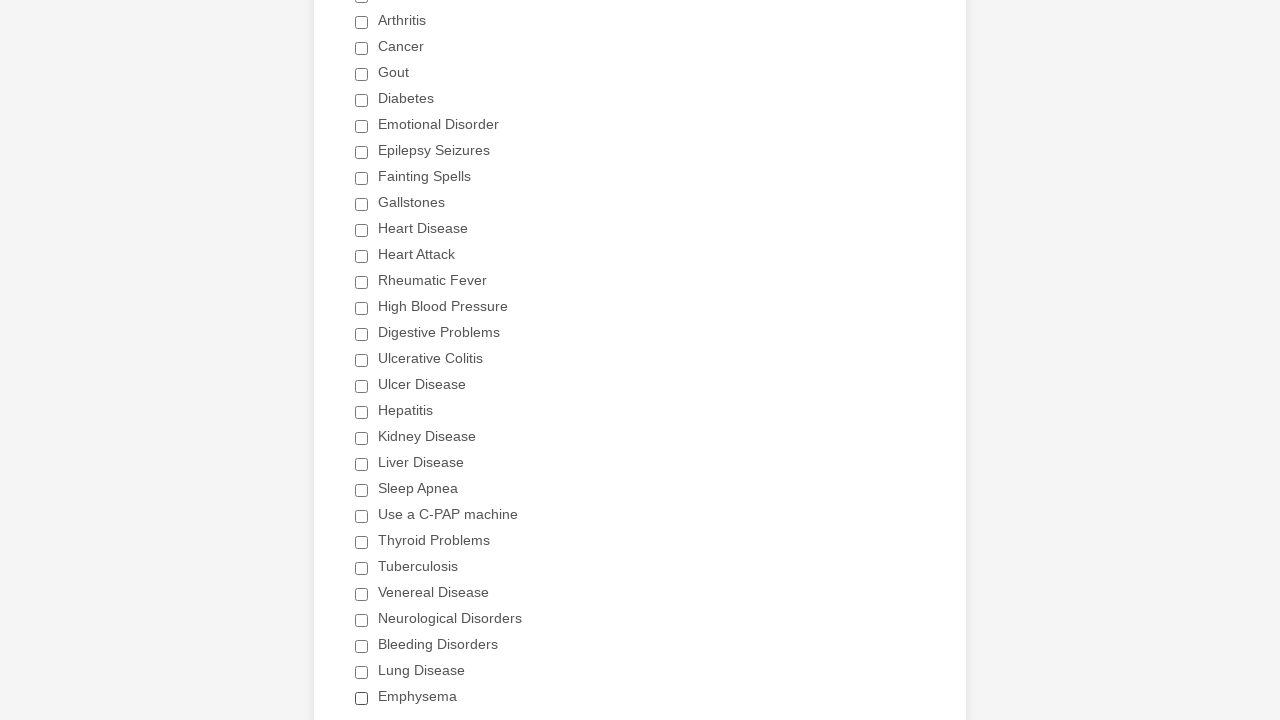

Retrieved checkbox 9 of 29 after refresh
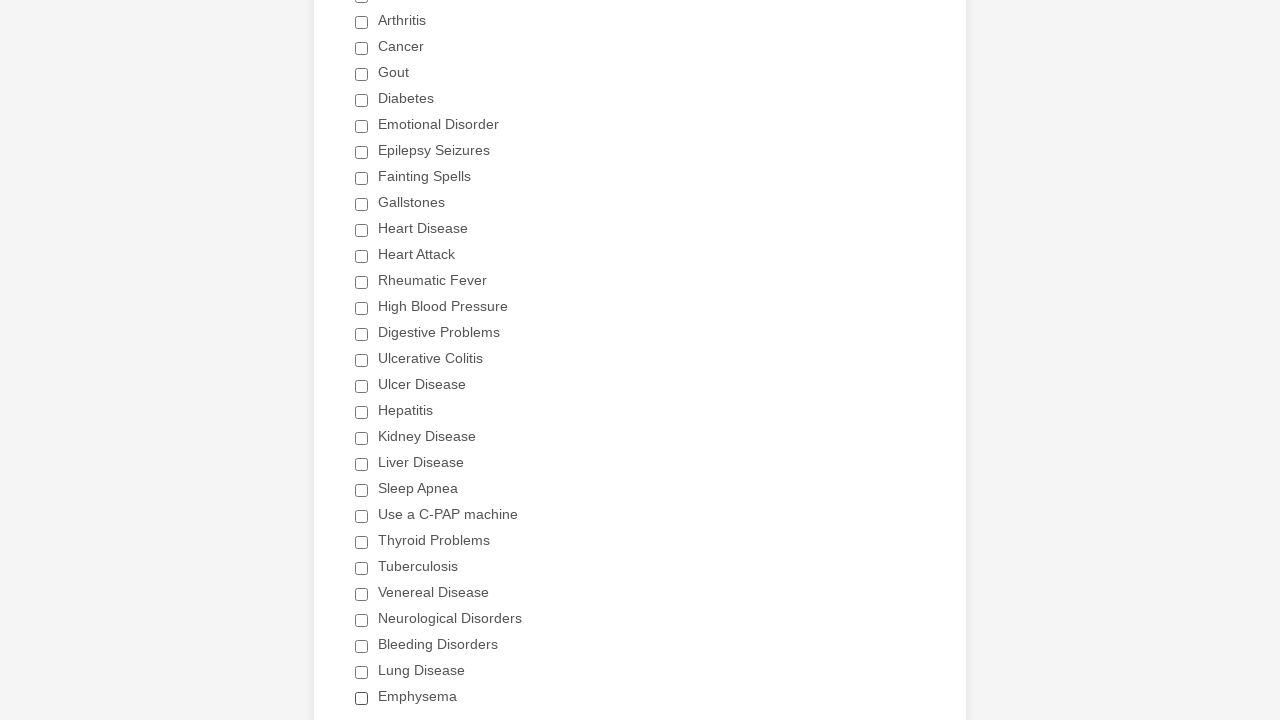

Retrieved checkbox 9 value: Fainting Spells
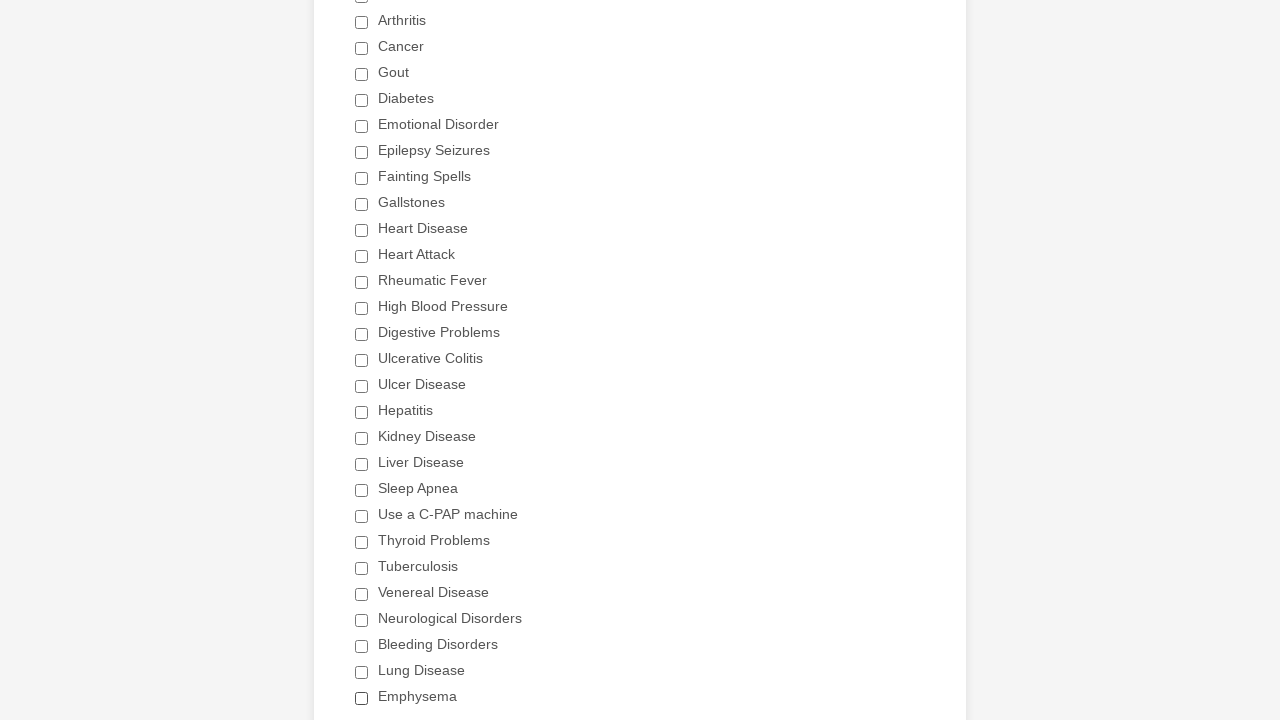

Retrieved checkbox 10 of 29 after refresh
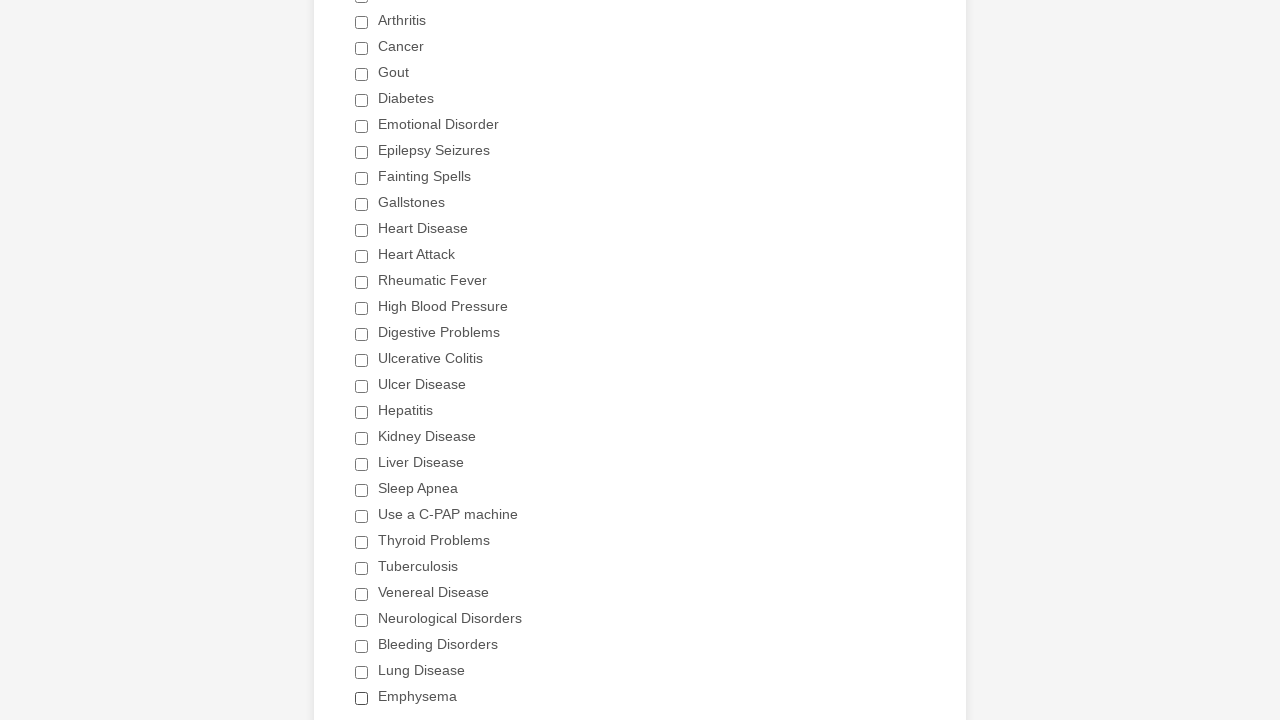

Retrieved checkbox 10 value: Gallstones
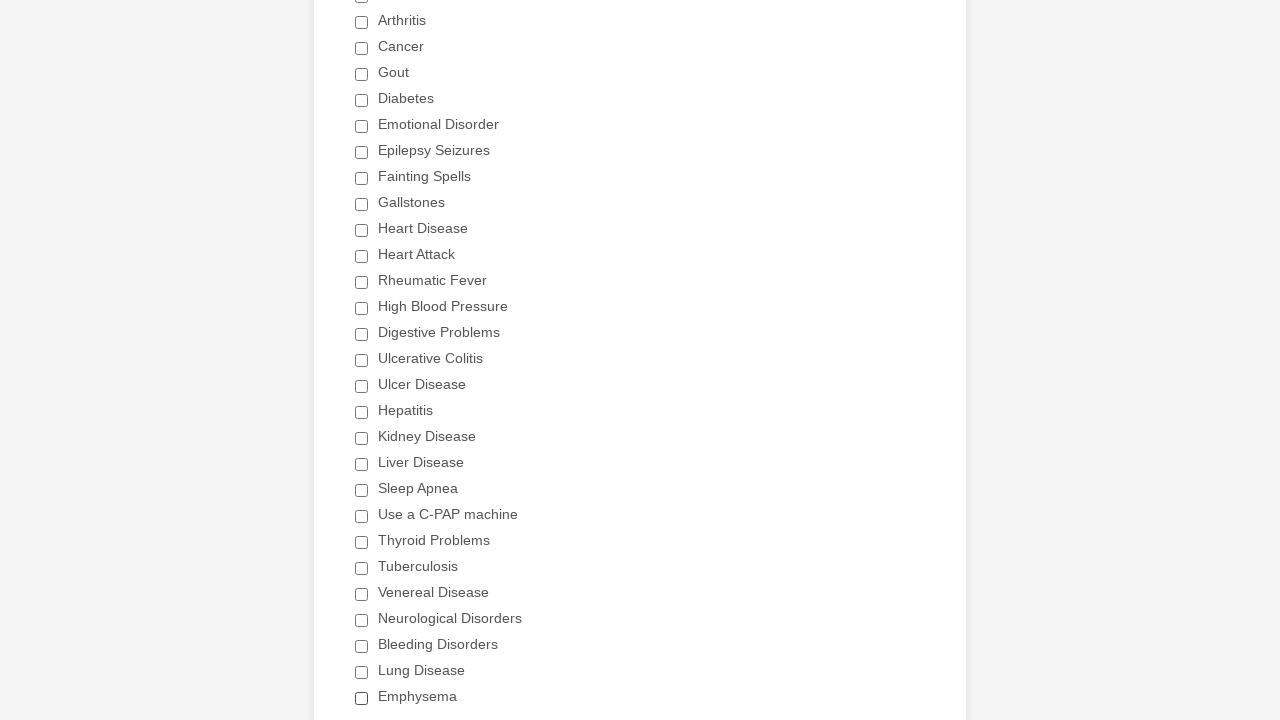

Retrieved checkbox 11 of 29 after refresh
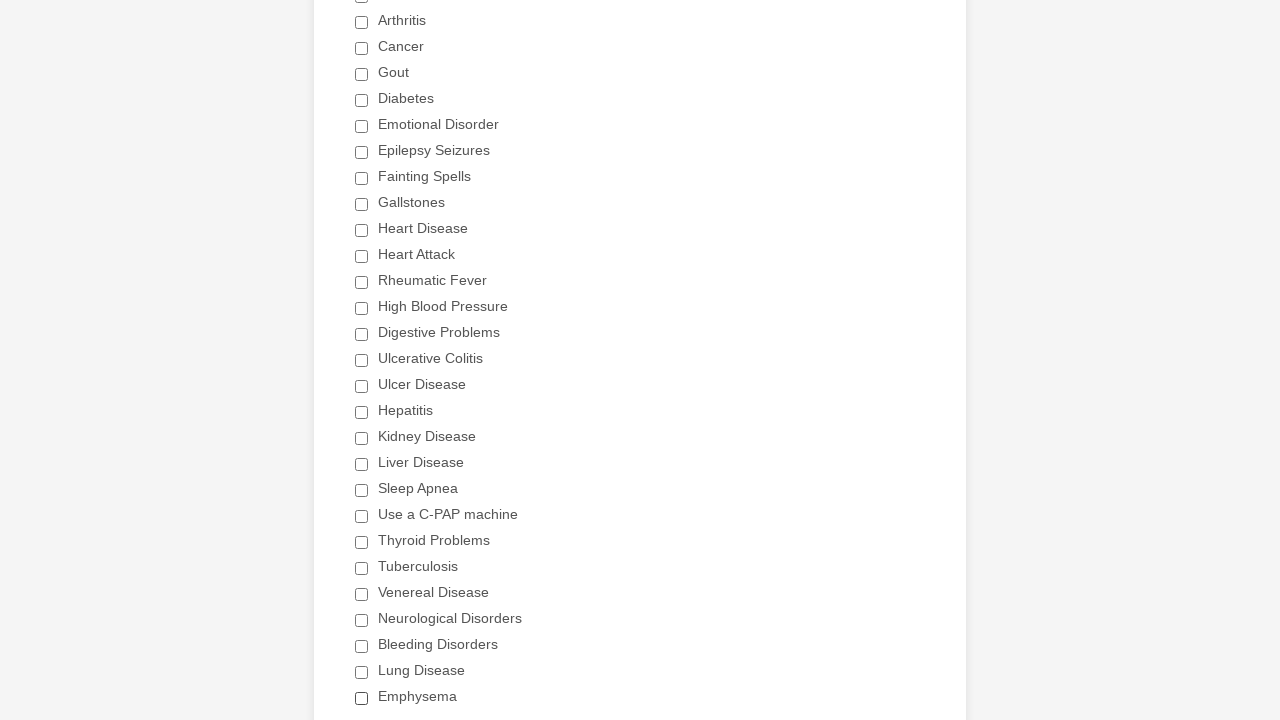

Retrieved checkbox 11 value: Heart Disease
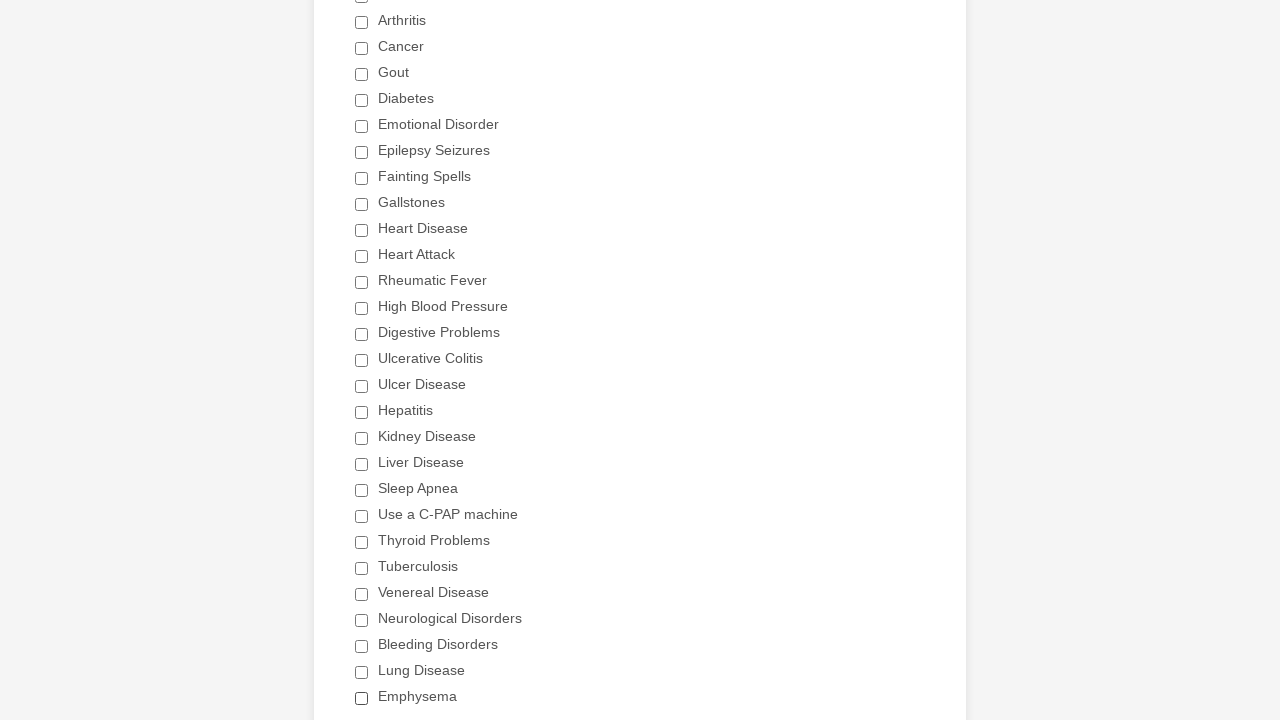

Retrieved checkbox 12 of 29 after refresh
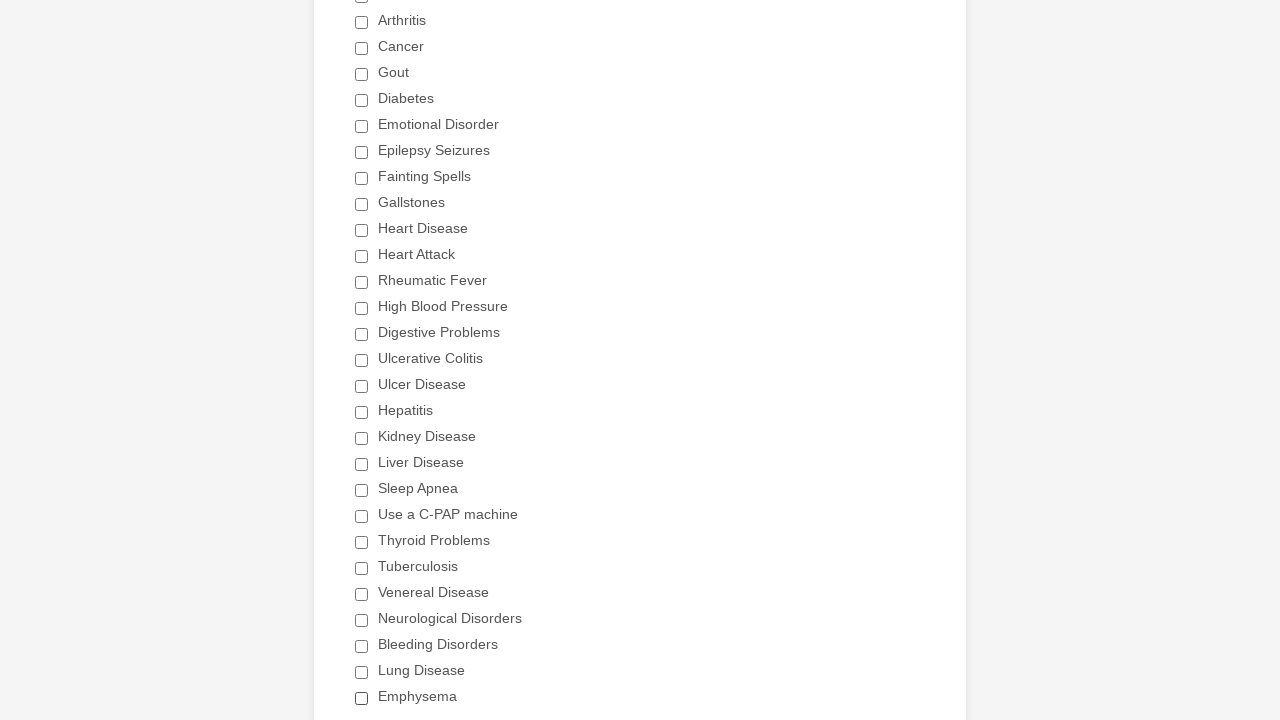

Retrieved checkbox 12 value: Heart Attack
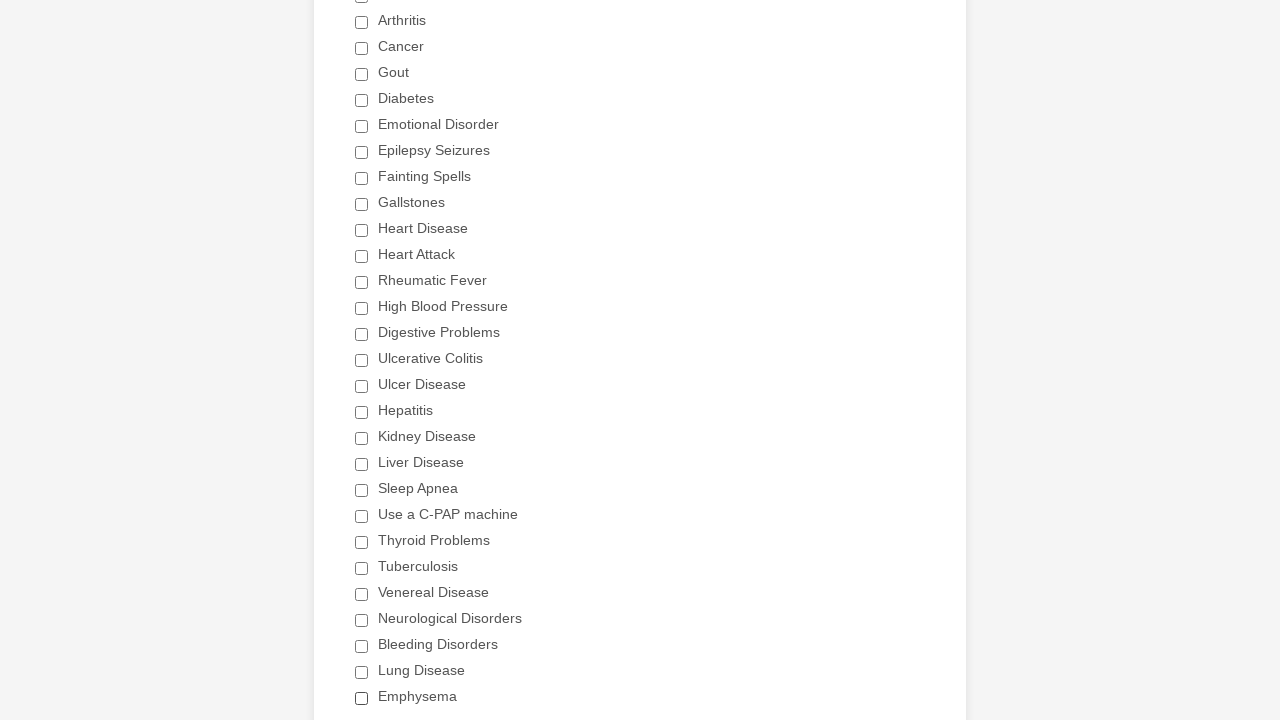

Checkbox 12 is unchecked and is Heart Attack checkbox
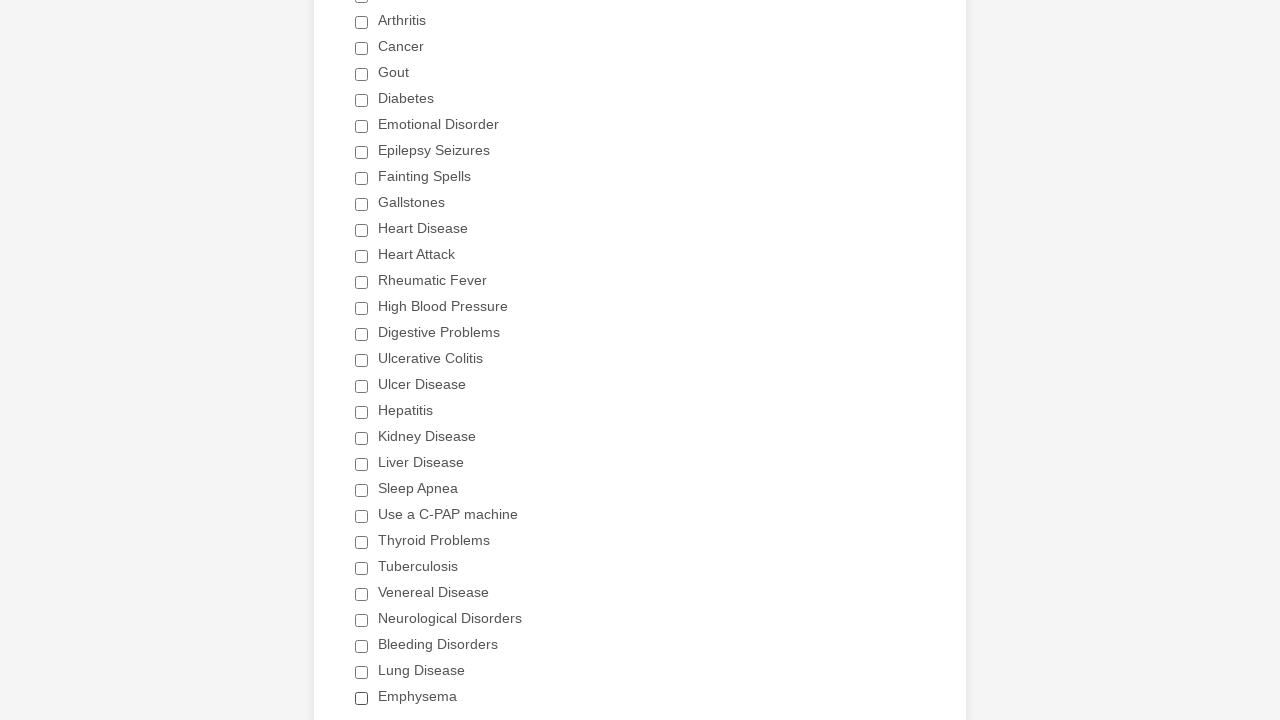

Clicked Heart Attack checkbox to select it at (362, 256) on div.form-single-column input[type='checkbox'] >> nth=11
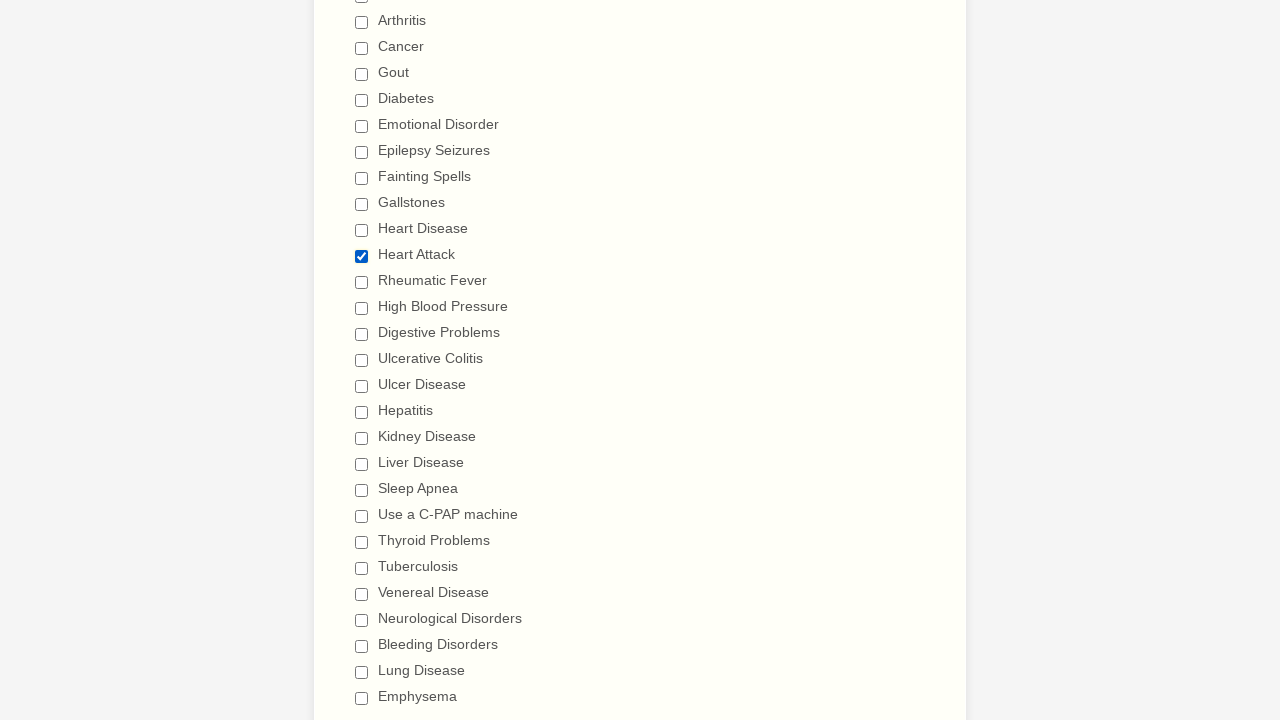

Retrieved checkbox 13 of 29 after refresh
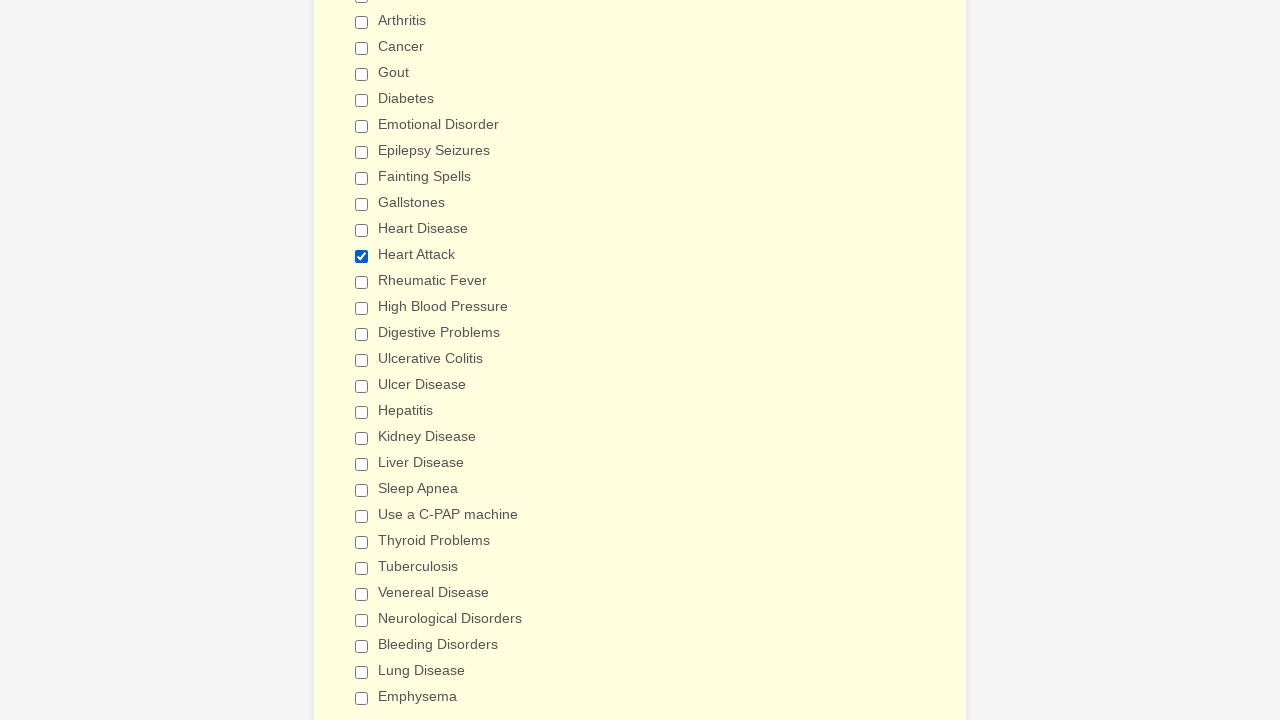

Retrieved checkbox 13 value: Rheumatic Fever
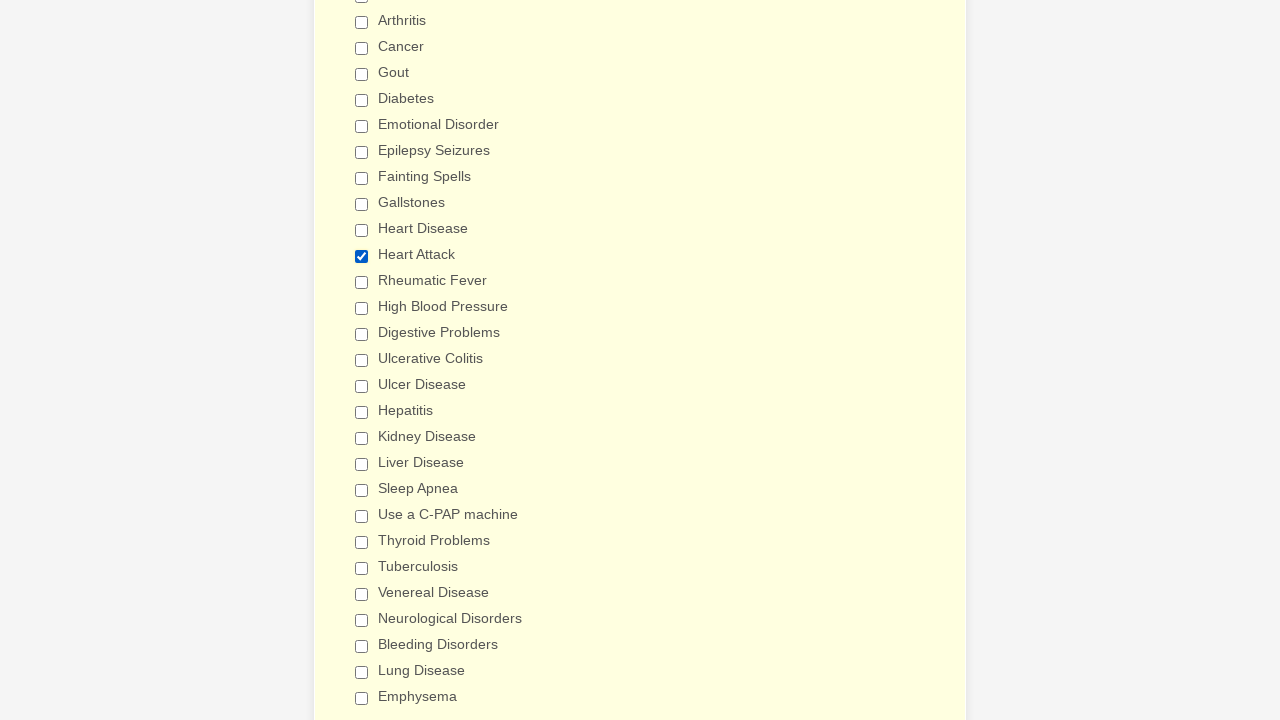

Retrieved checkbox 14 of 29 after refresh
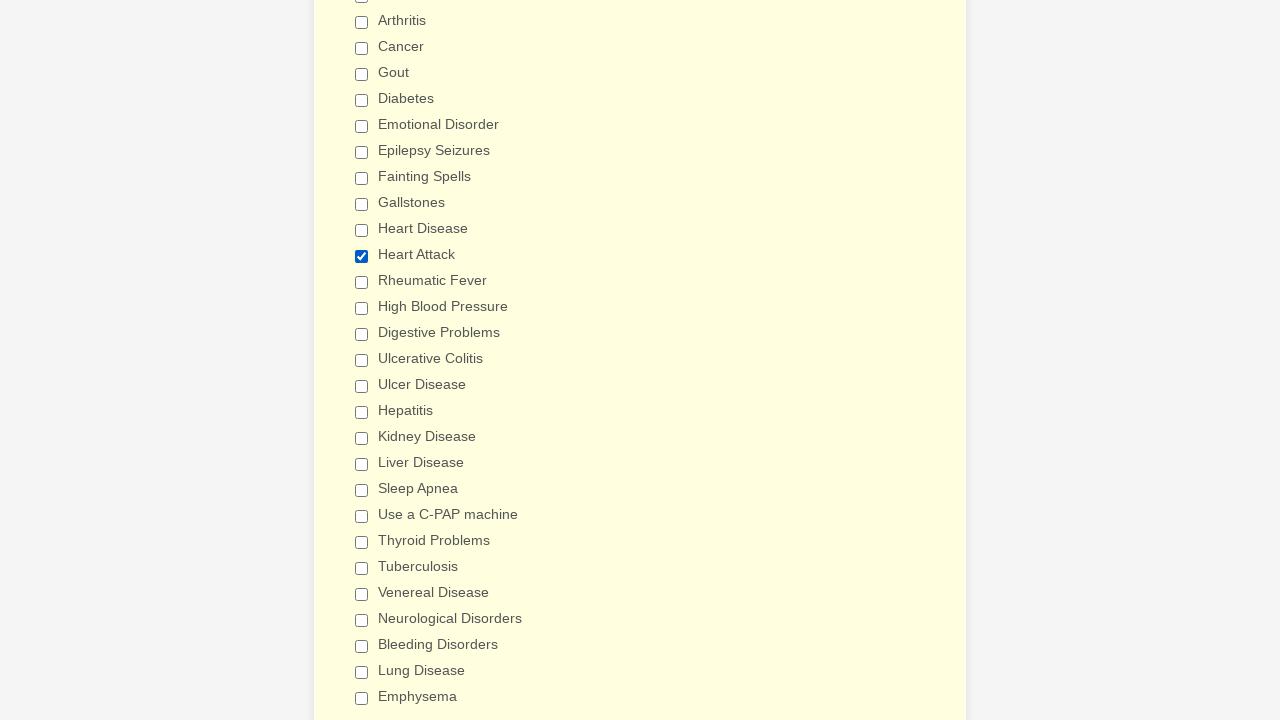

Retrieved checkbox 14 value: High Blood Pressure
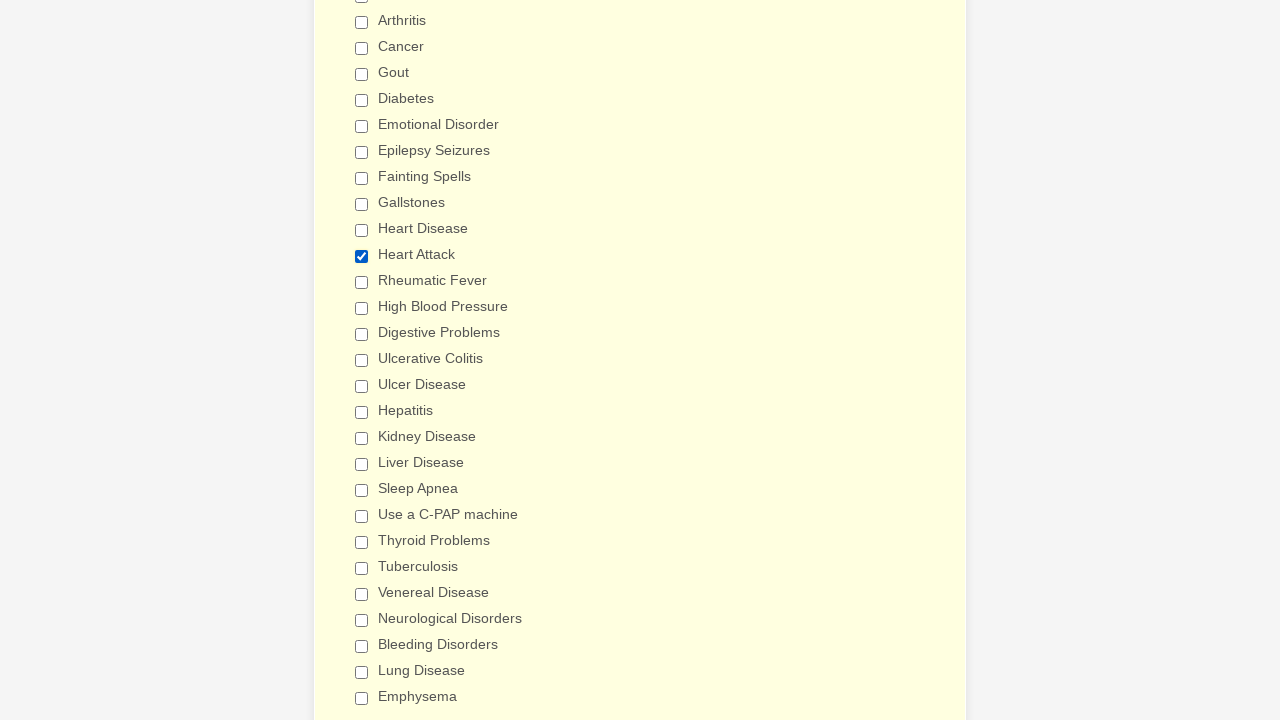

Retrieved checkbox 15 of 29 after refresh
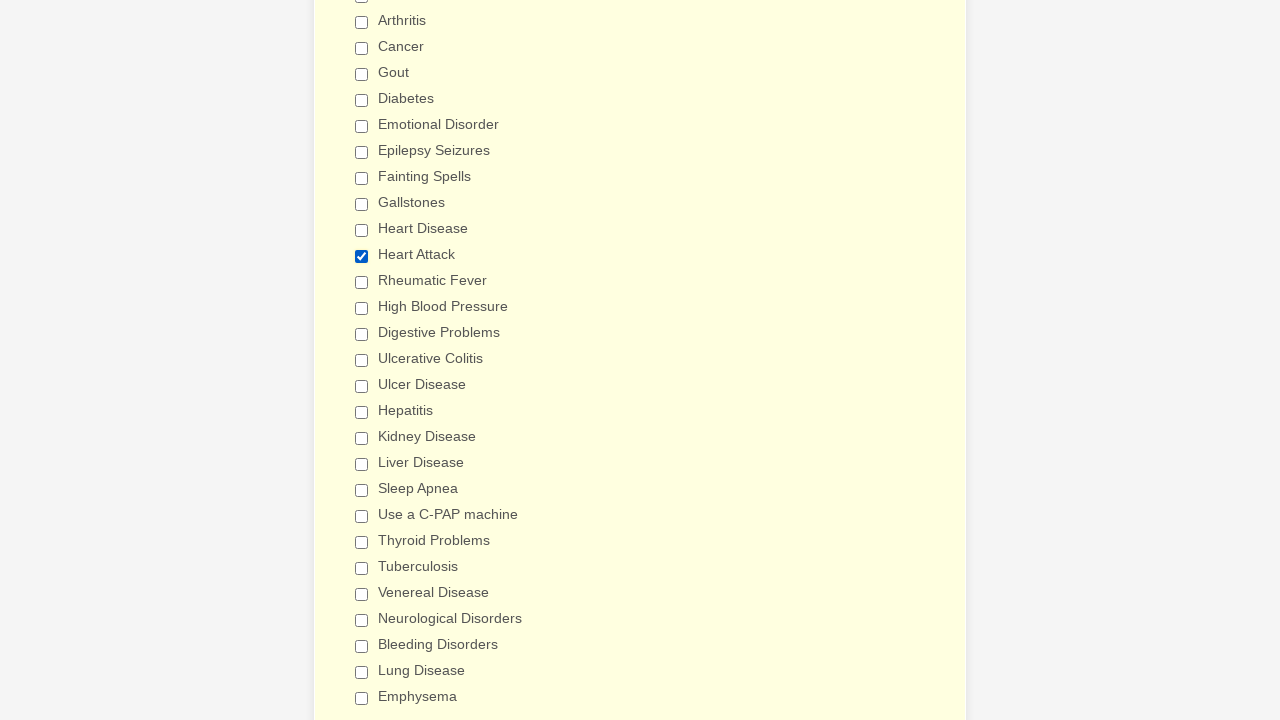

Retrieved checkbox 15 value: Digestive Problems
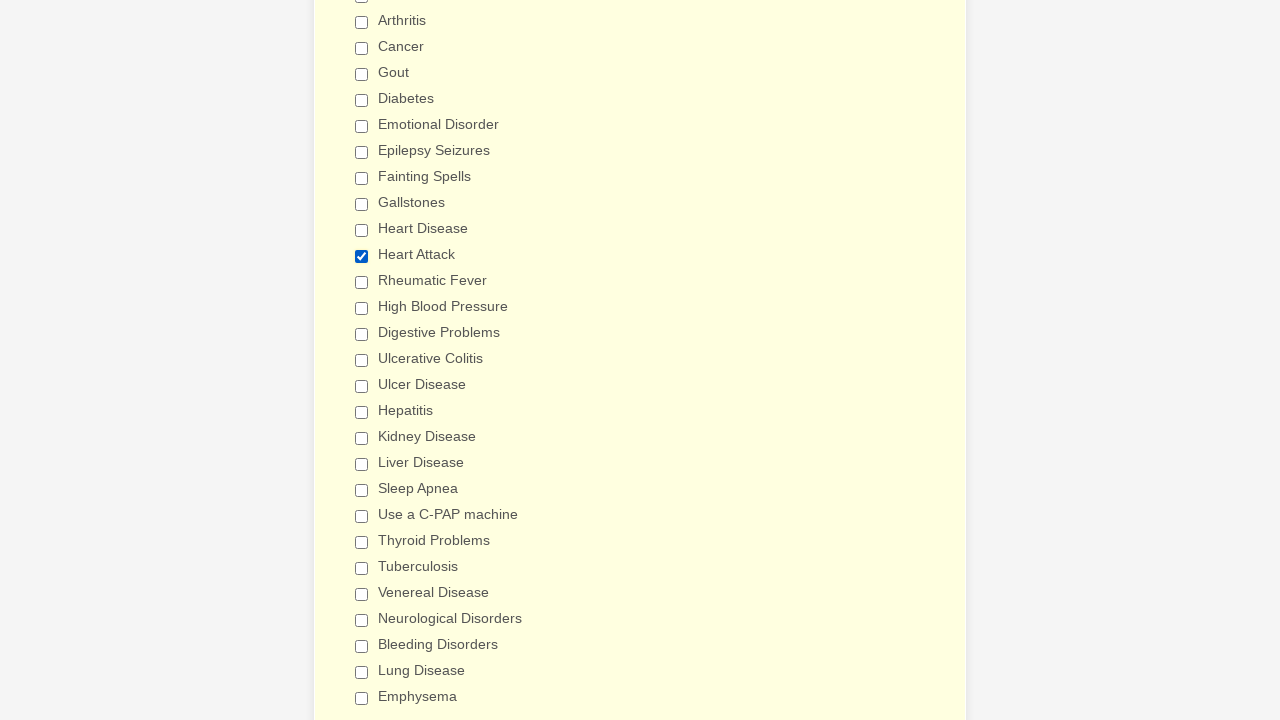

Retrieved checkbox 16 of 29 after refresh
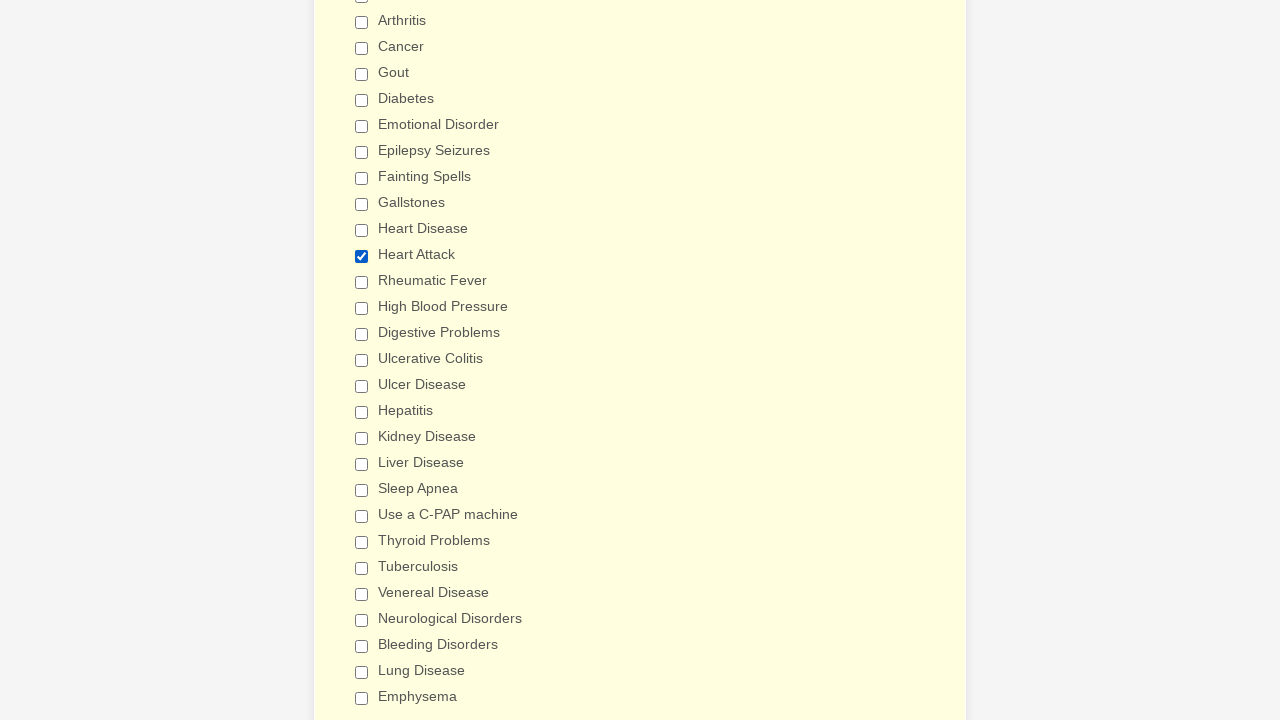

Retrieved checkbox 16 value: Ulcerative Colitis
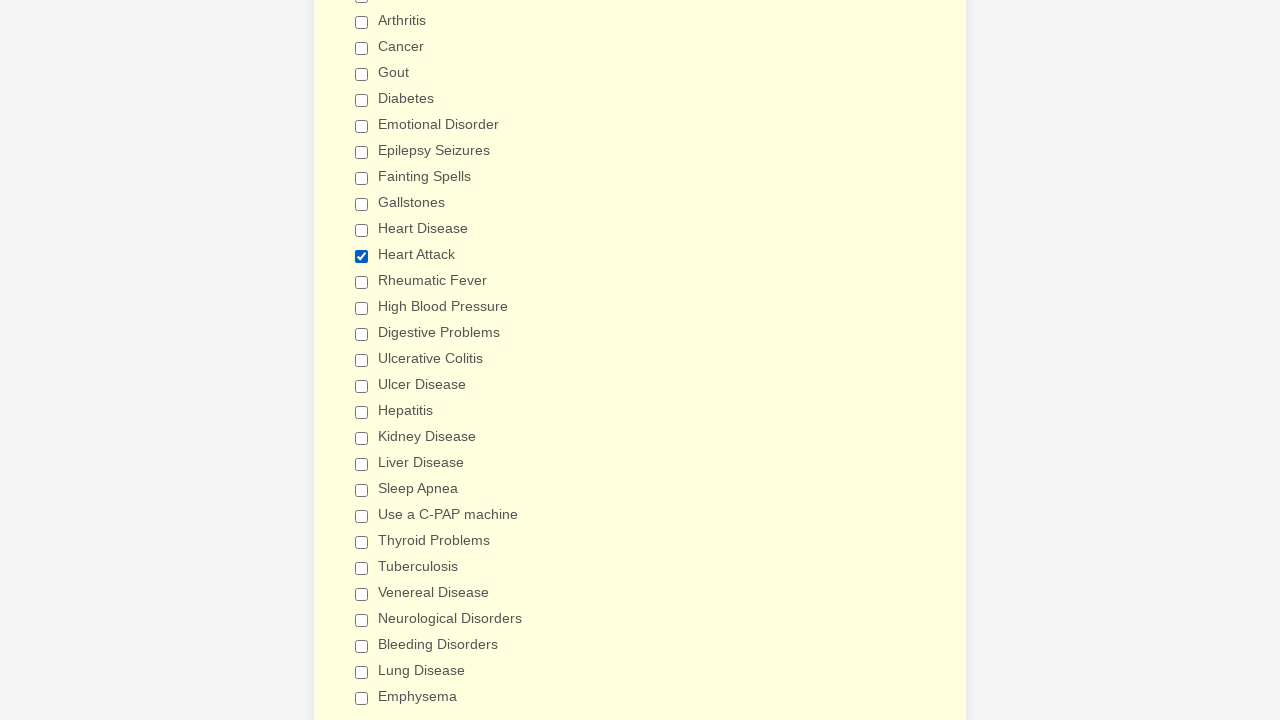

Retrieved checkbox 17 of 29 after refresh
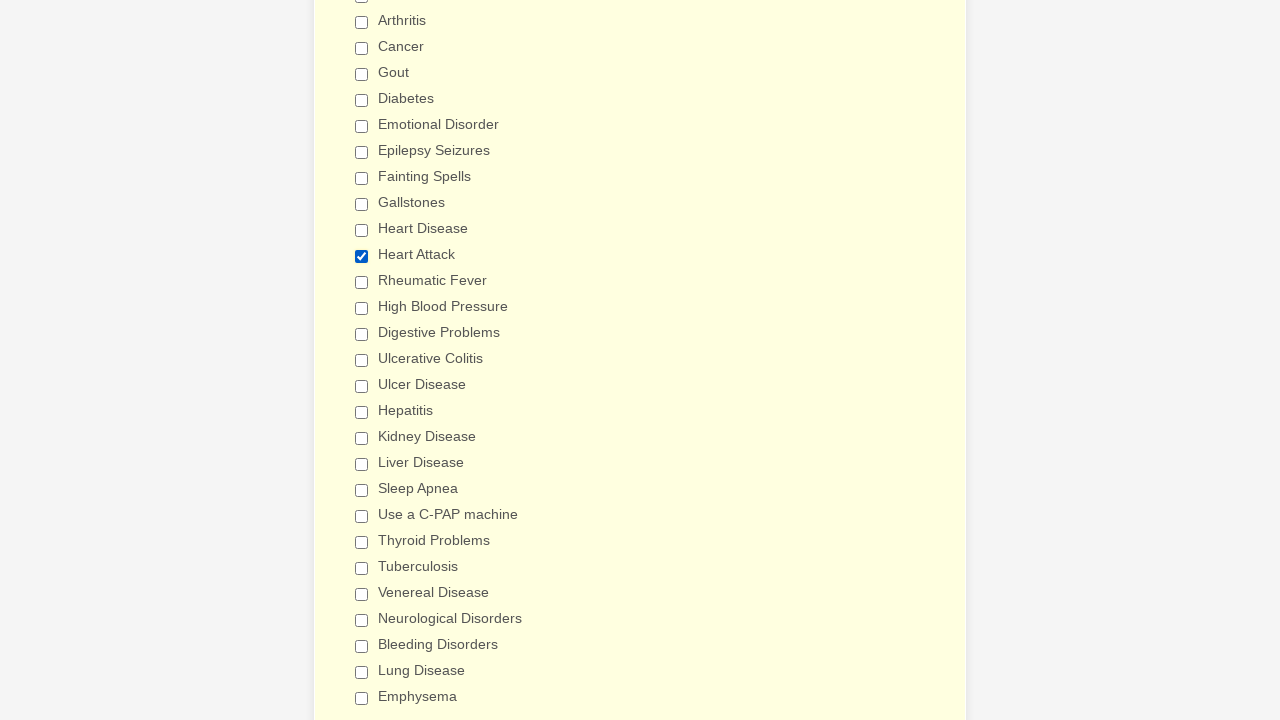

Retrieved checkbox 17 value: Ulcer Disease
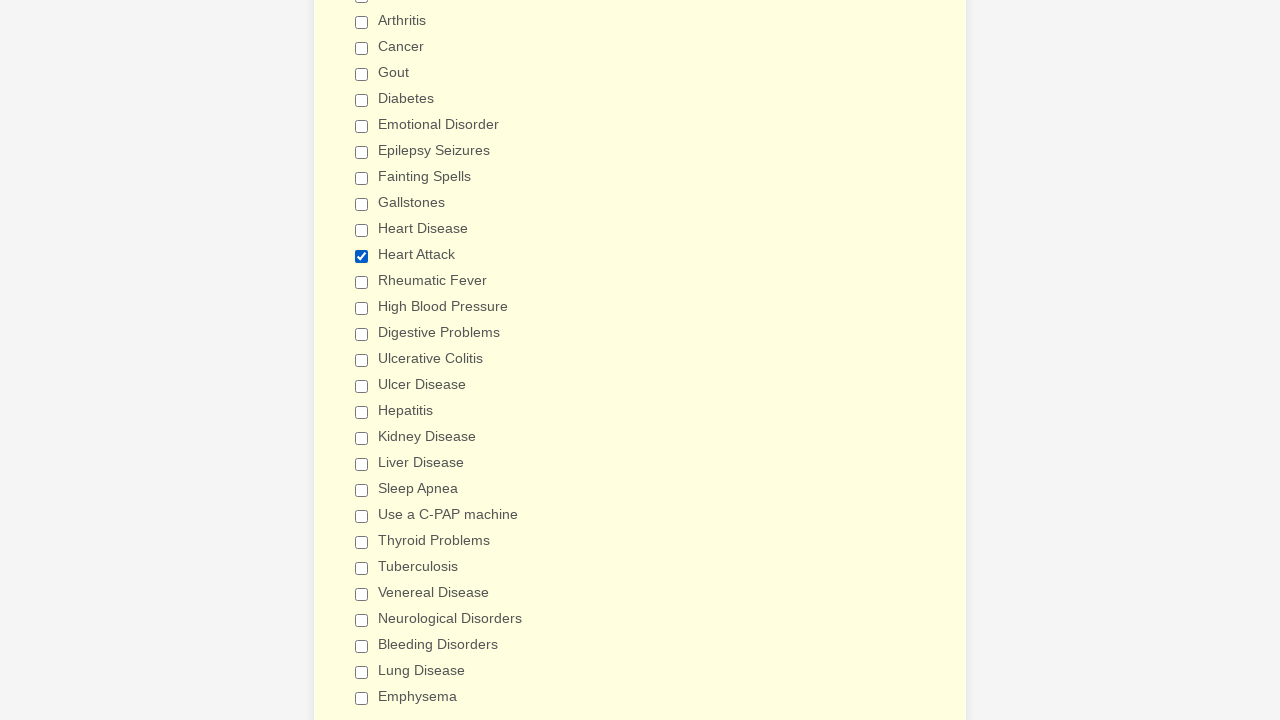

Retrieved checkbox 18 of 29 after refresh
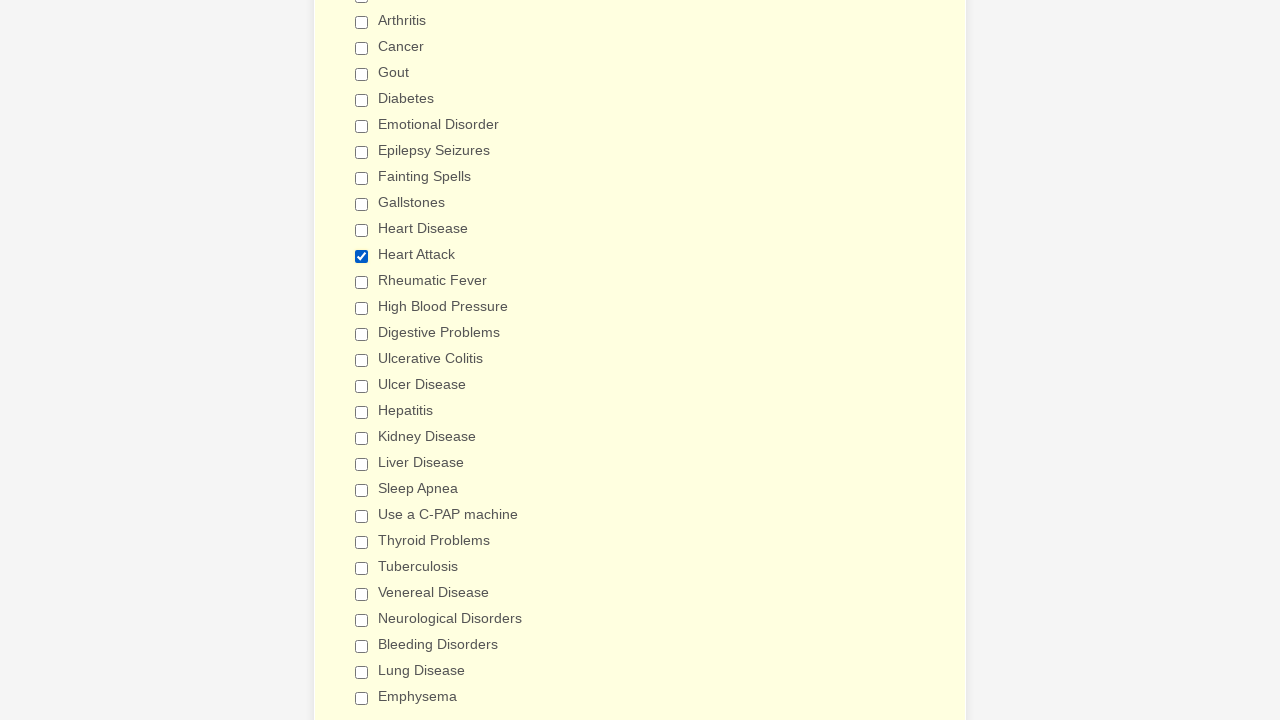

Retrieved checkbox 18 value: Hepatitis
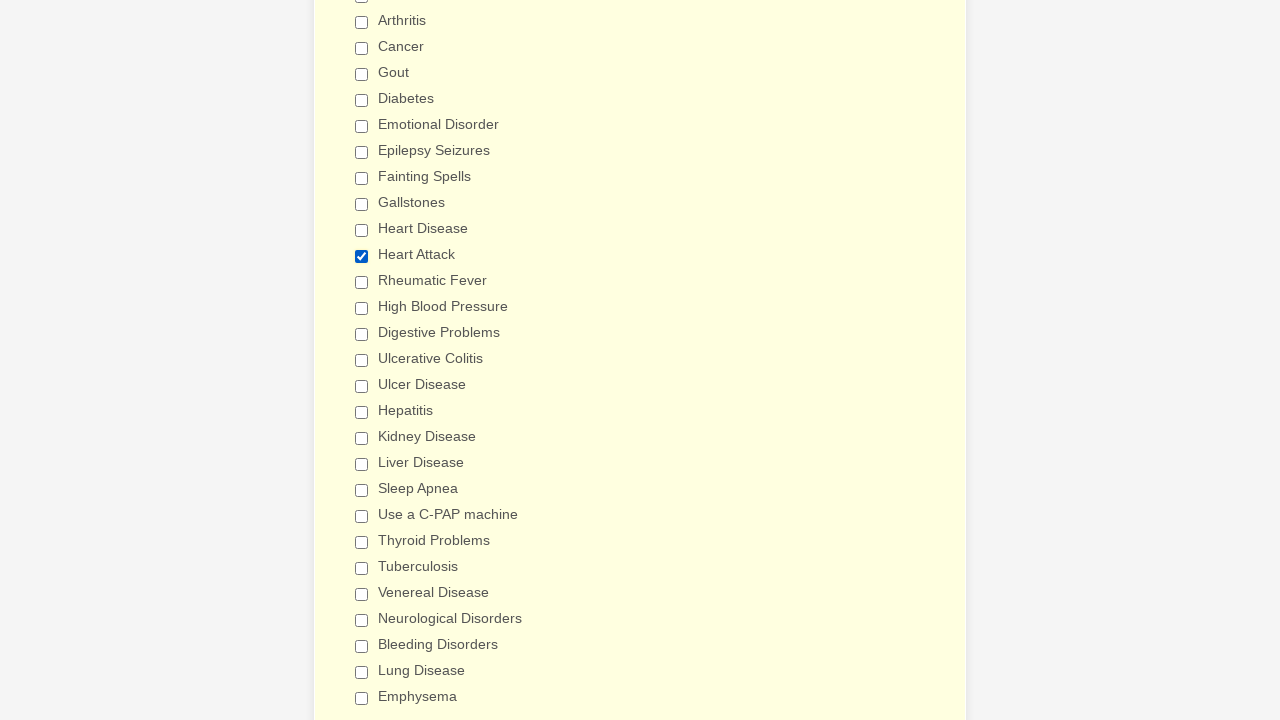

Retrieved checkbox 19 of 29 after refresh
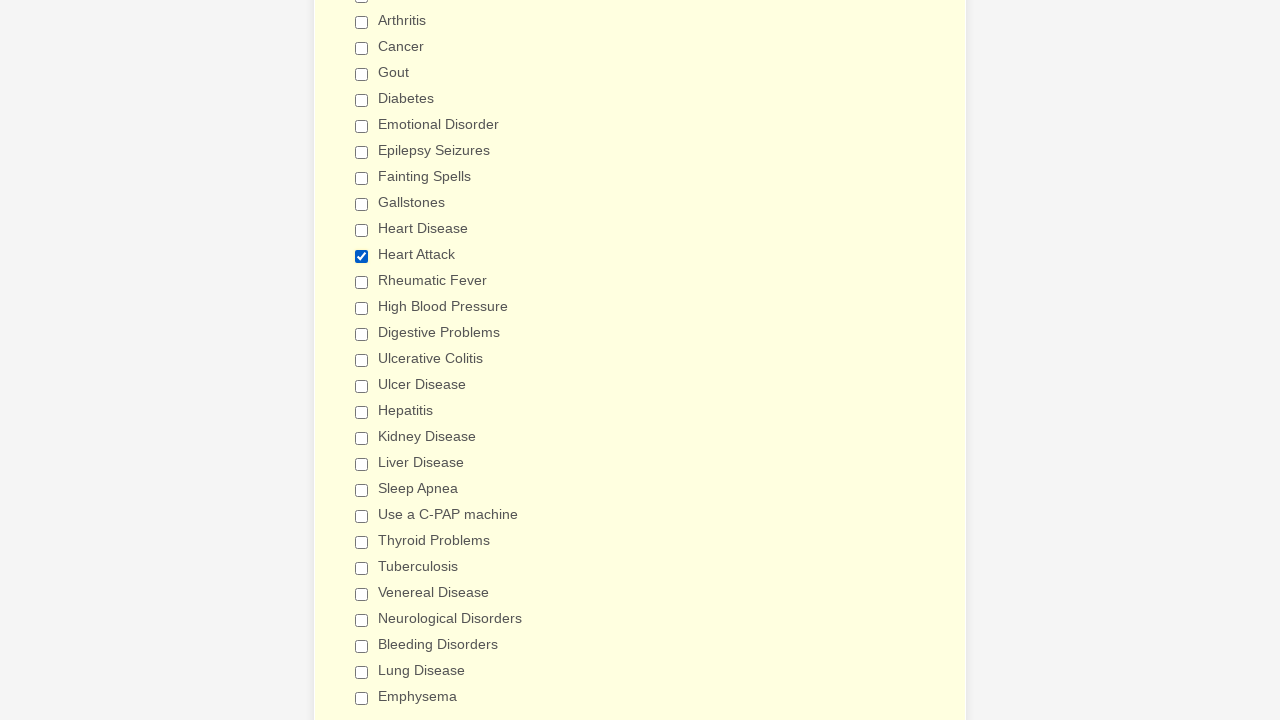

Retrieved checkbox 19 value: Kidney Disease
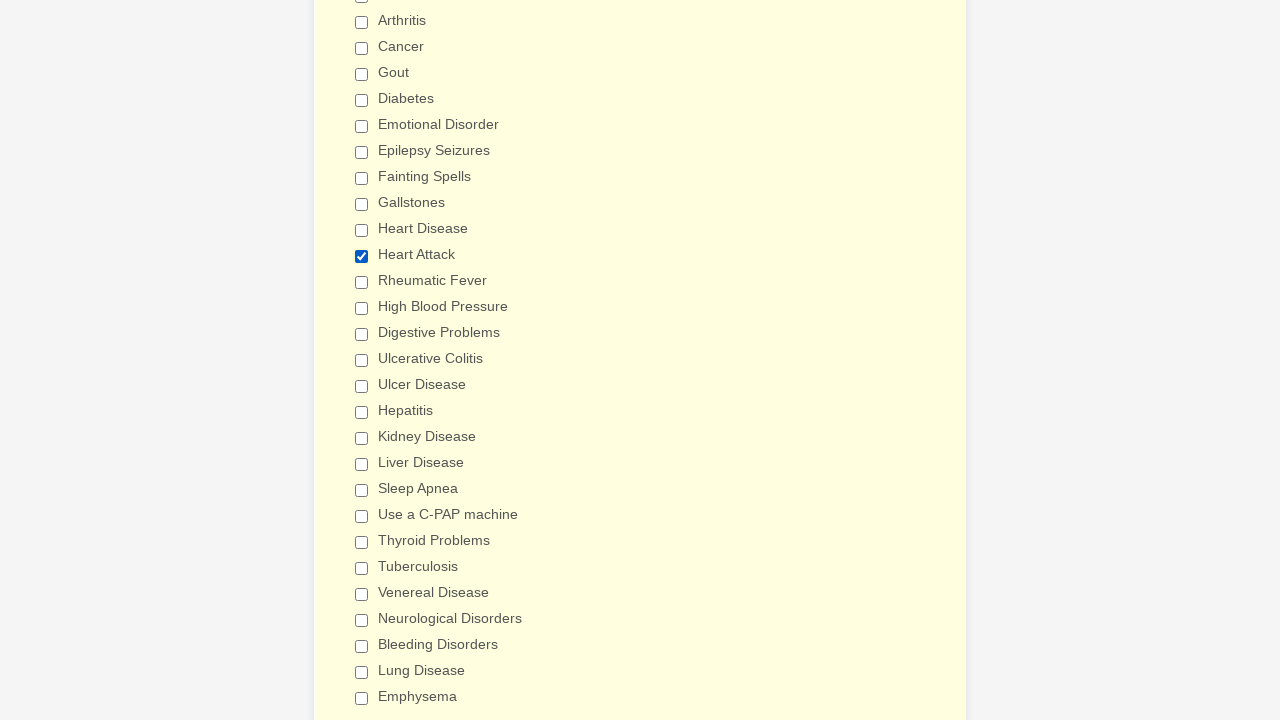

Retrieved checkbox 20 of 29 after refresh
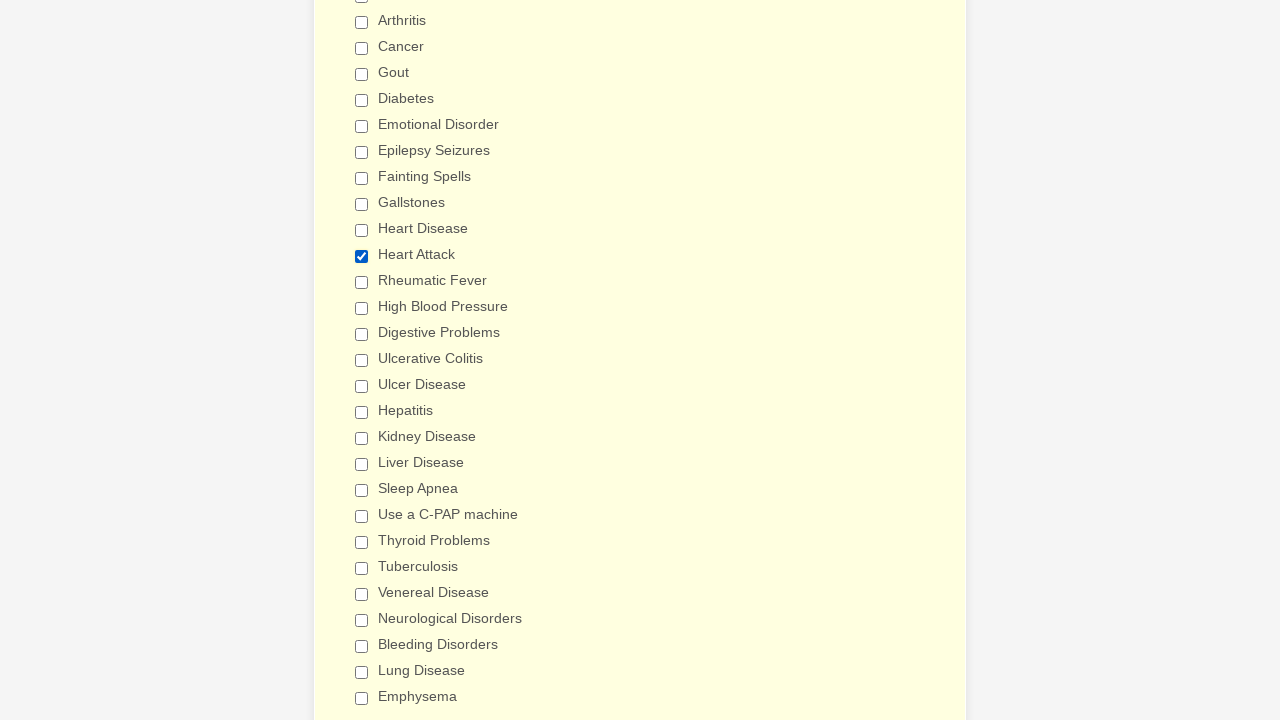

Retrieved checkbox 20 value: Liver Disease
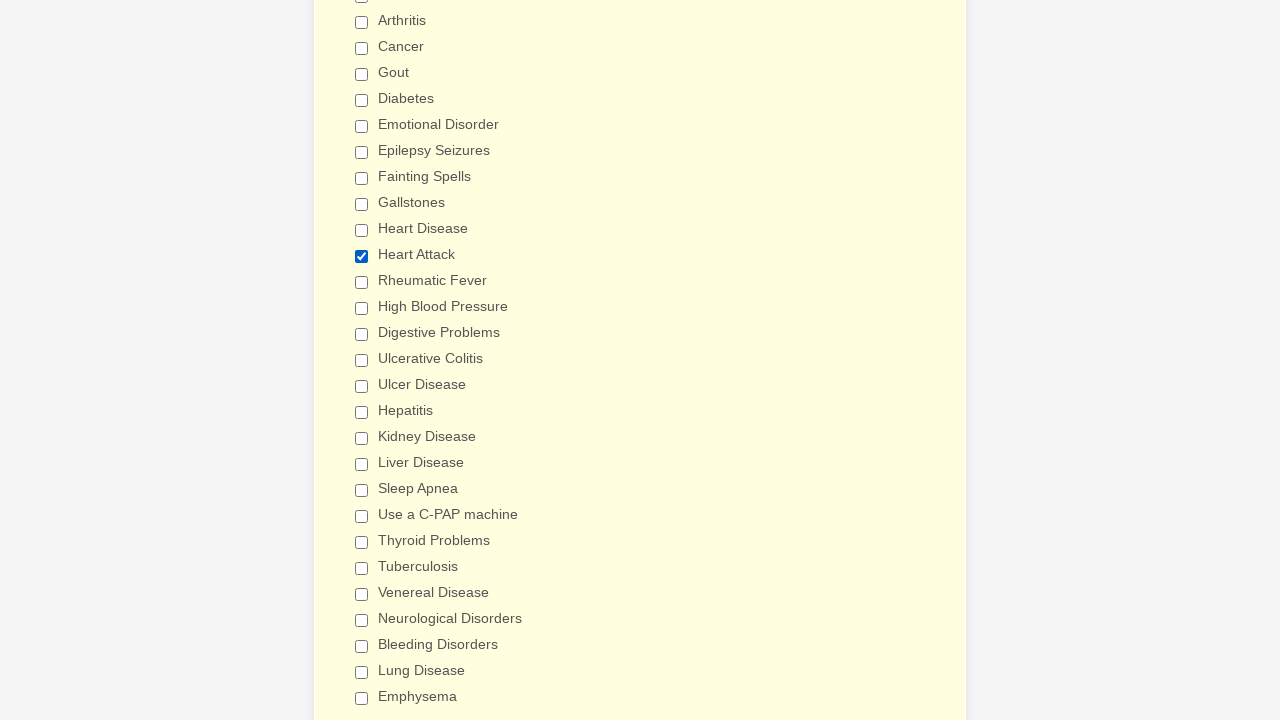

Retrieved checkbox 21 of 29 after refresh
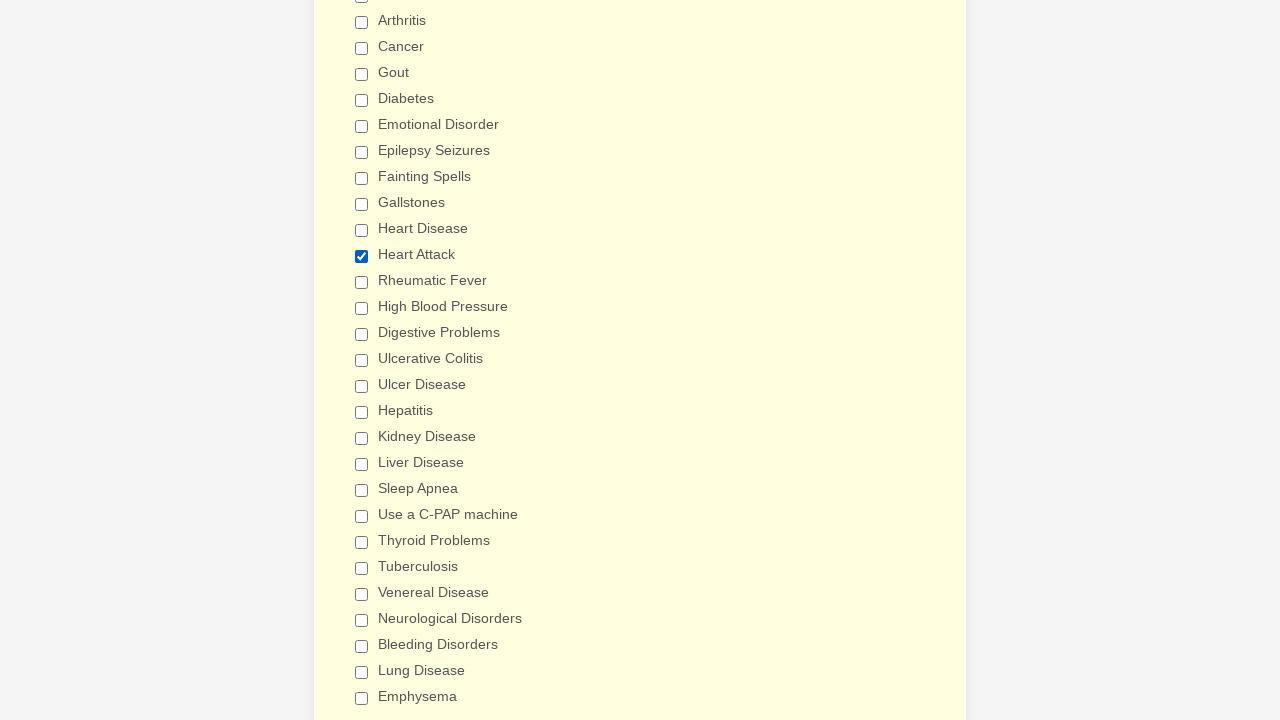

Retrieved checkbox 21 value: Sleep Apnea
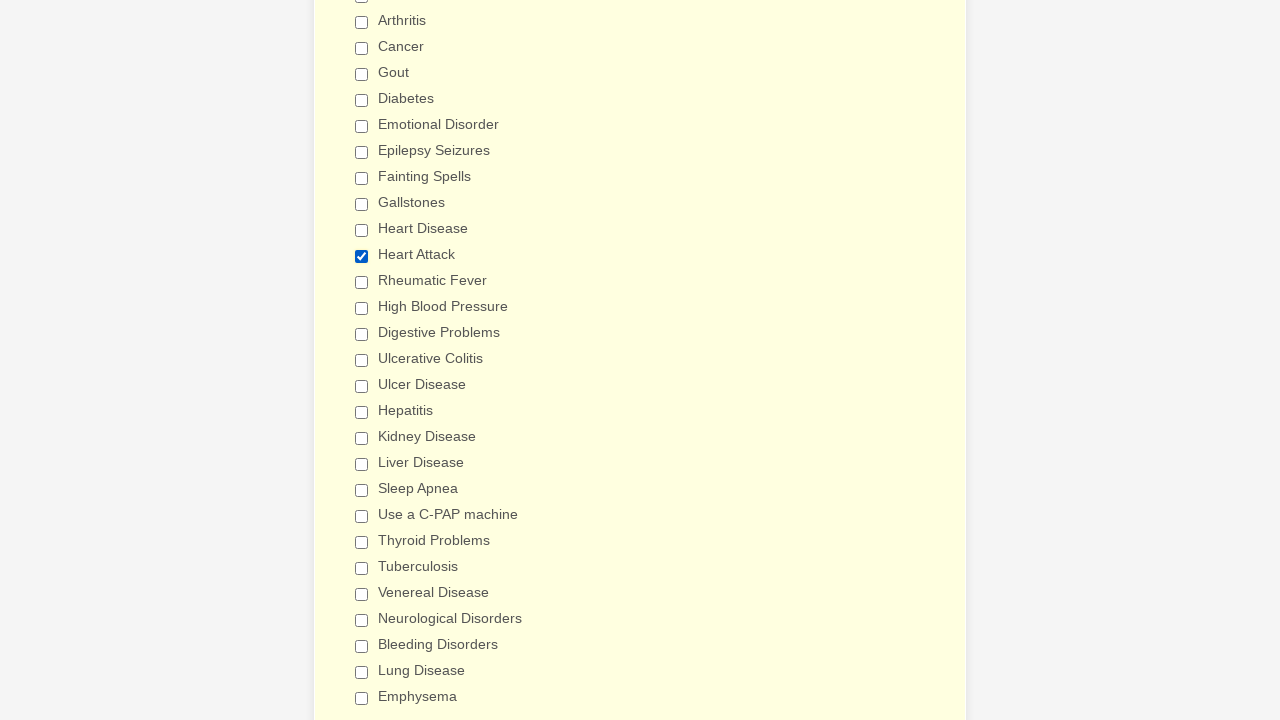

Retrieved checkbox 22 of 29 after refresh
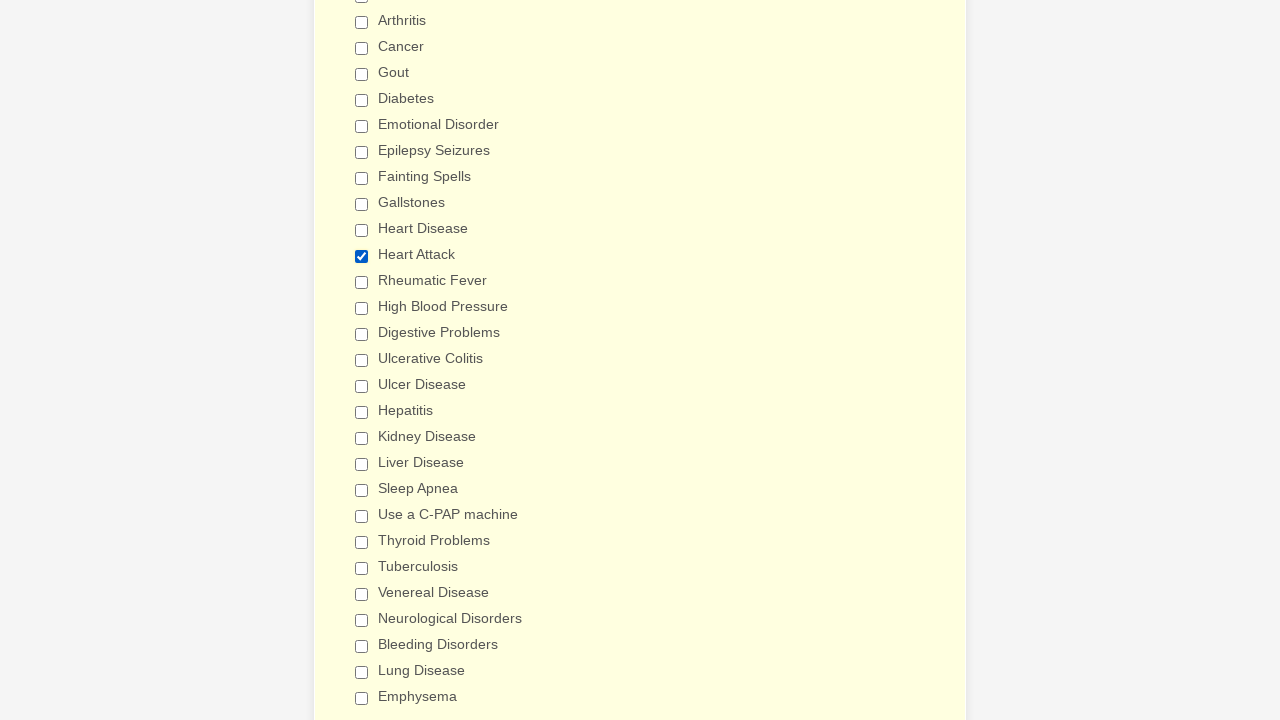

Retrieved checkbox 22 value: Use a C-PAP machine
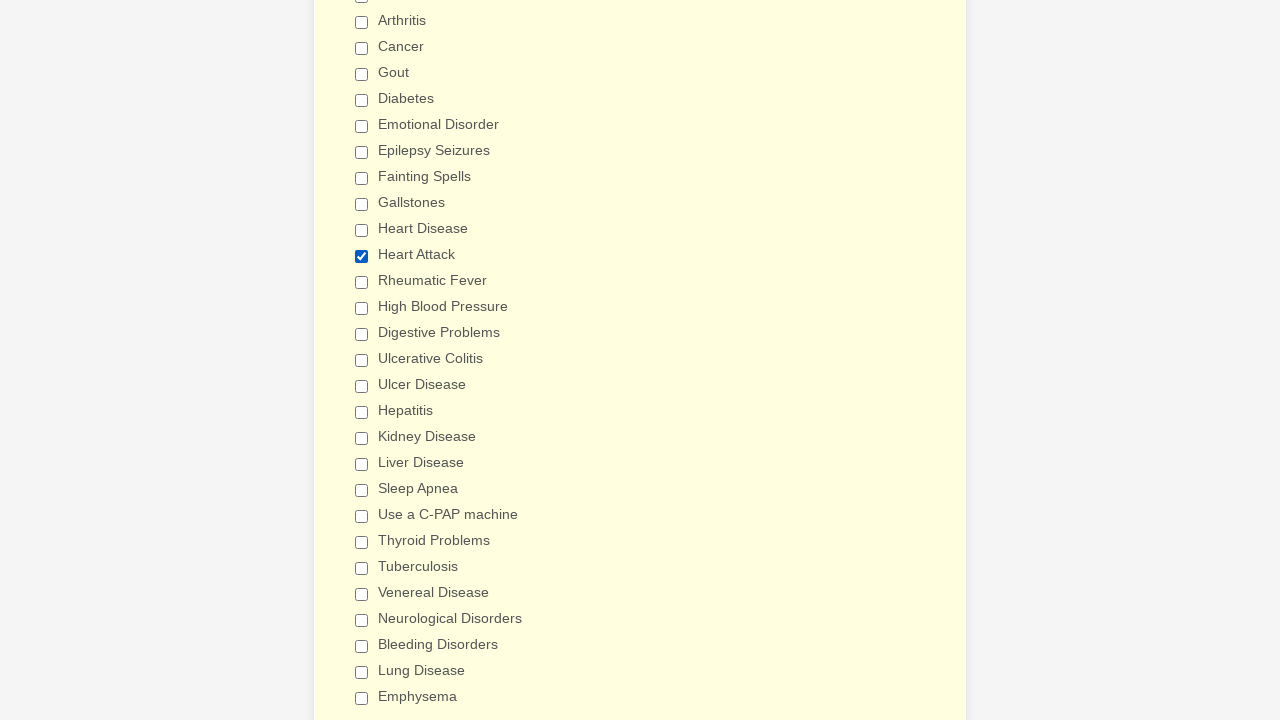

Retrieved checkbox 23 of 29 after refresh
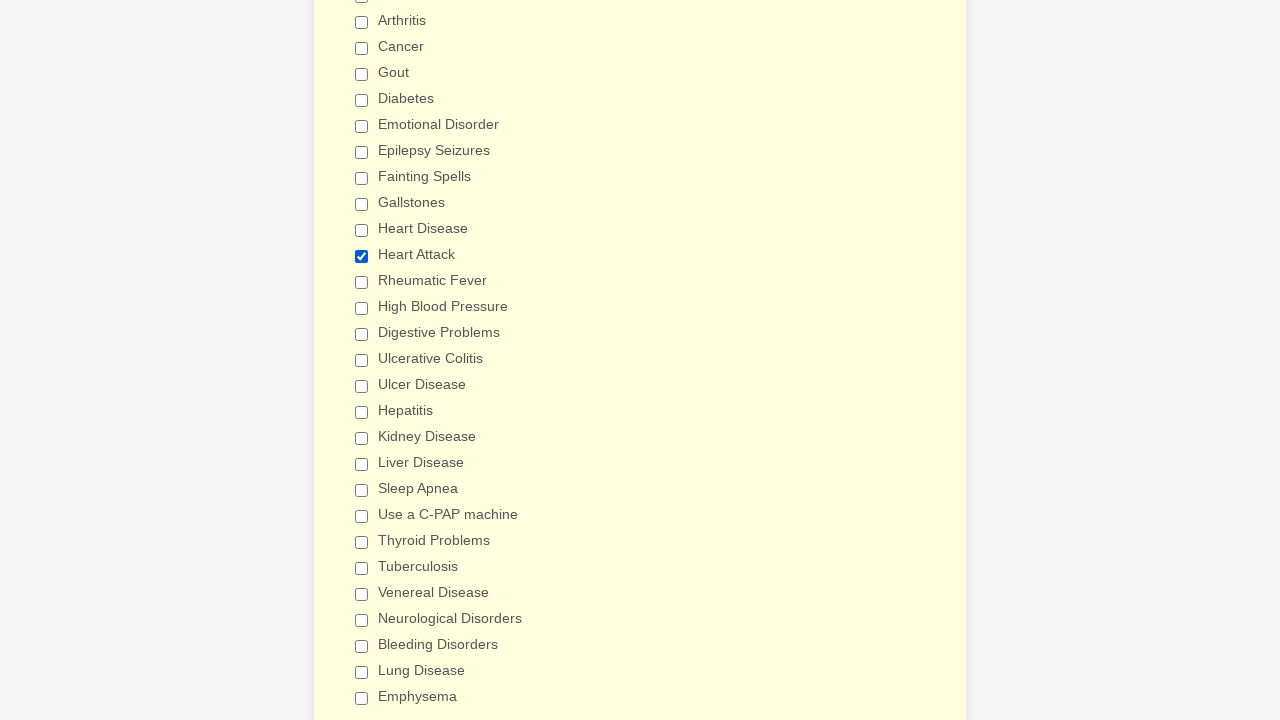

Retrieved checkbox 23 value: Thyroid Problems
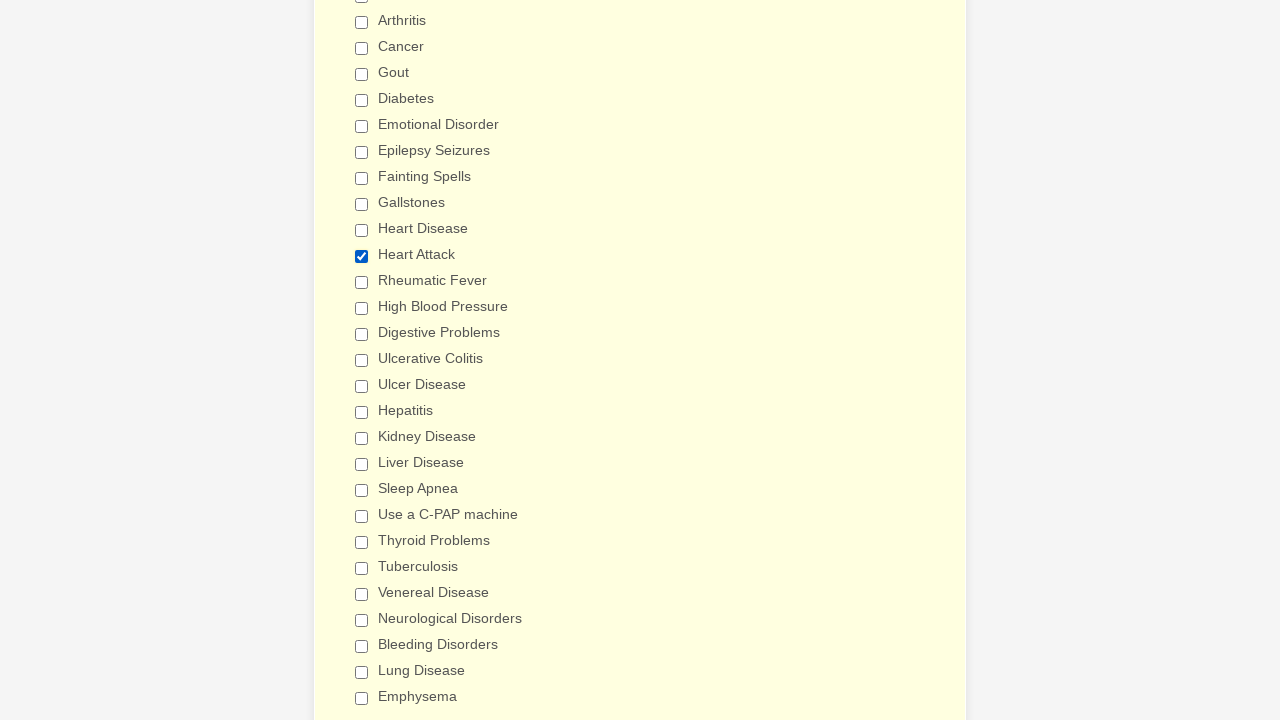

Retrieved checkbox 24 of 29 after refresh
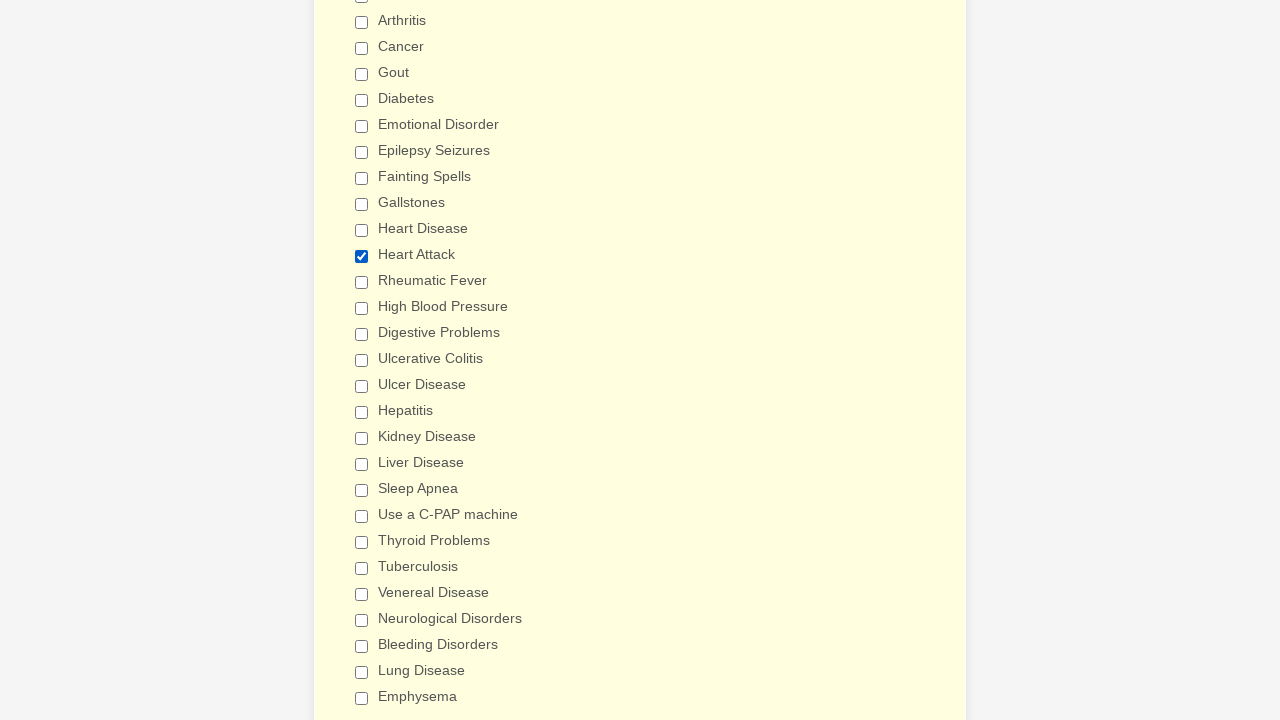

Retrieved checkbox 24 value: Tuberculosis
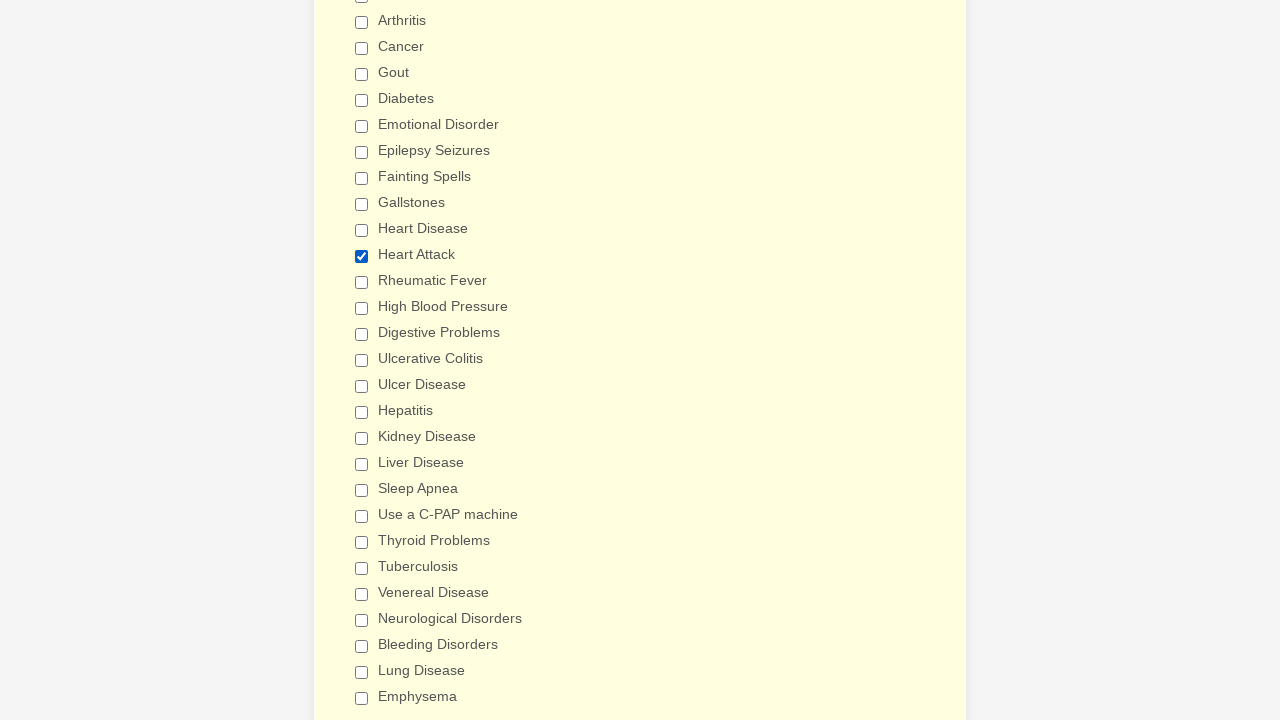

Retrieved checkbox 25 of 29 after refresh
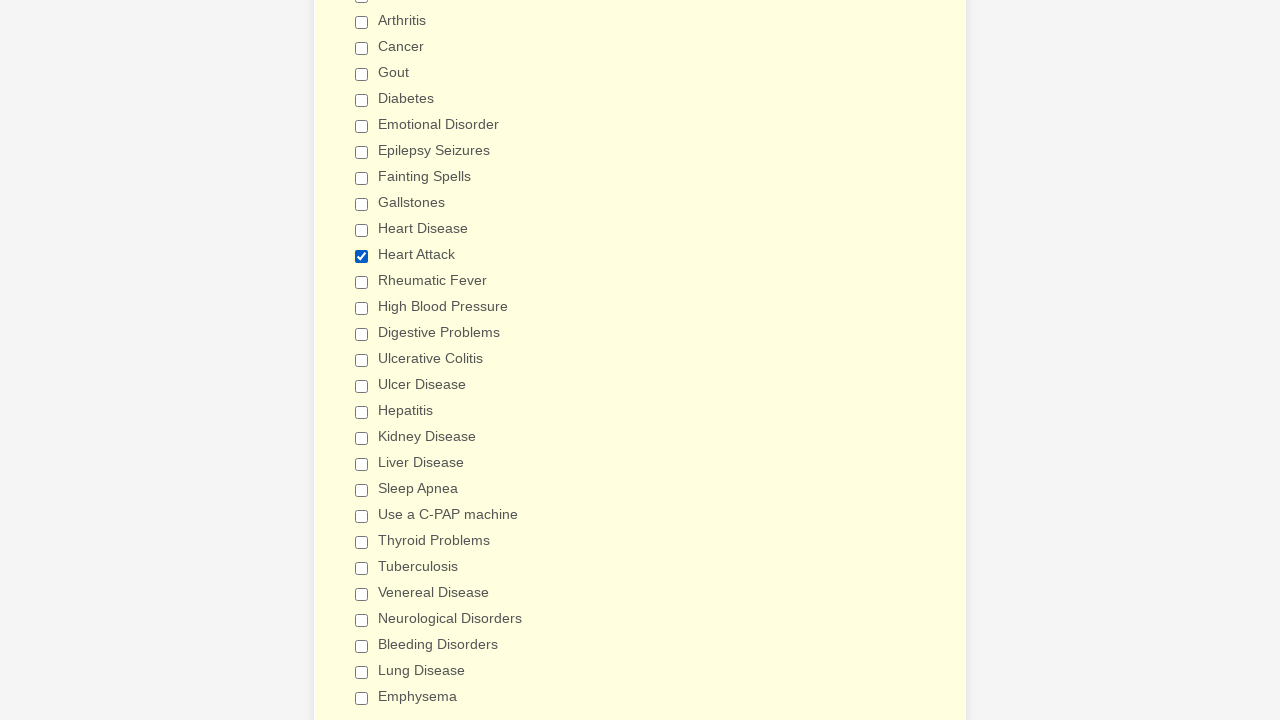

Retrieved checkbox 25 value: Venereal Disease
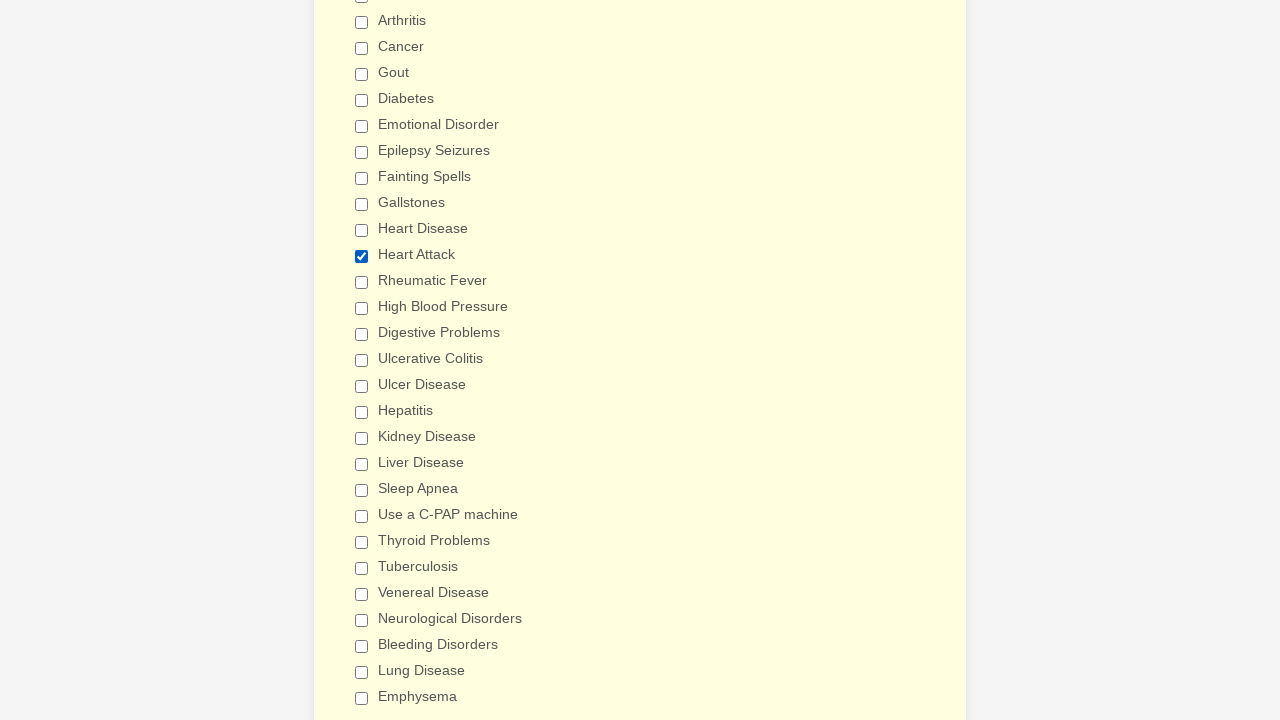

Retrieved checkbox 26 of 29 after refresh
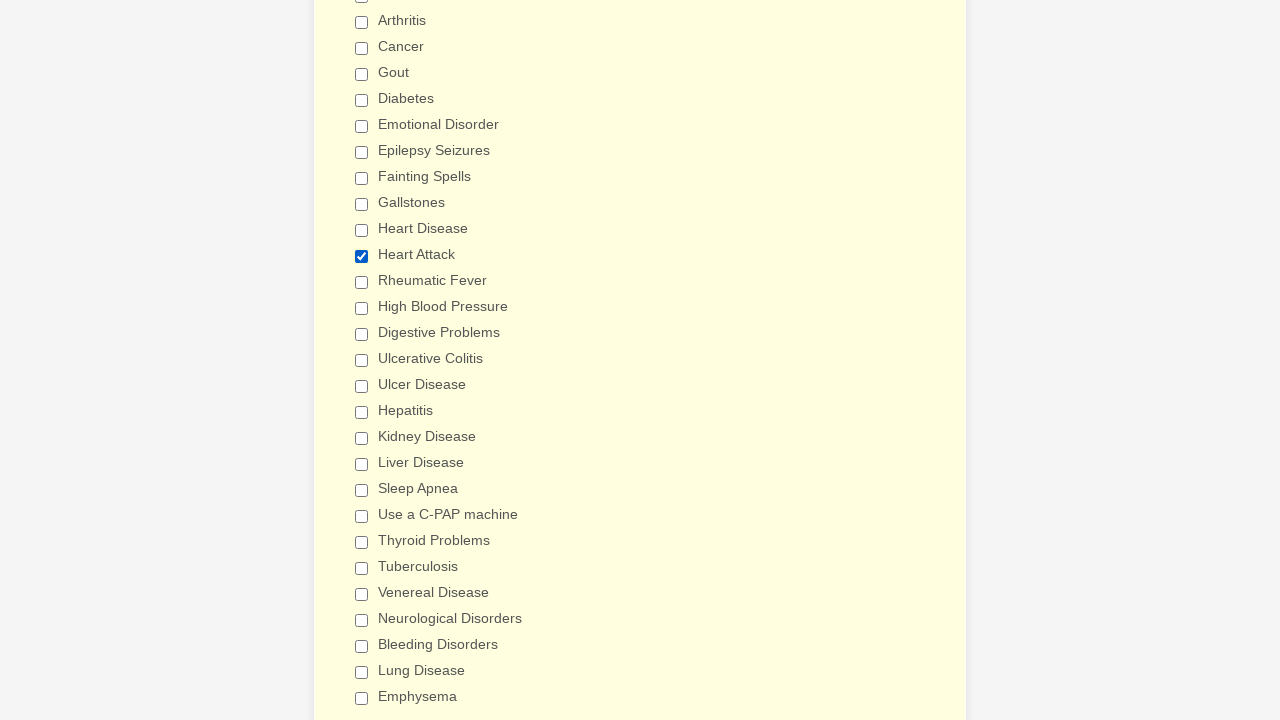

Retrieved checkbox 26 value: Neurological Disorders
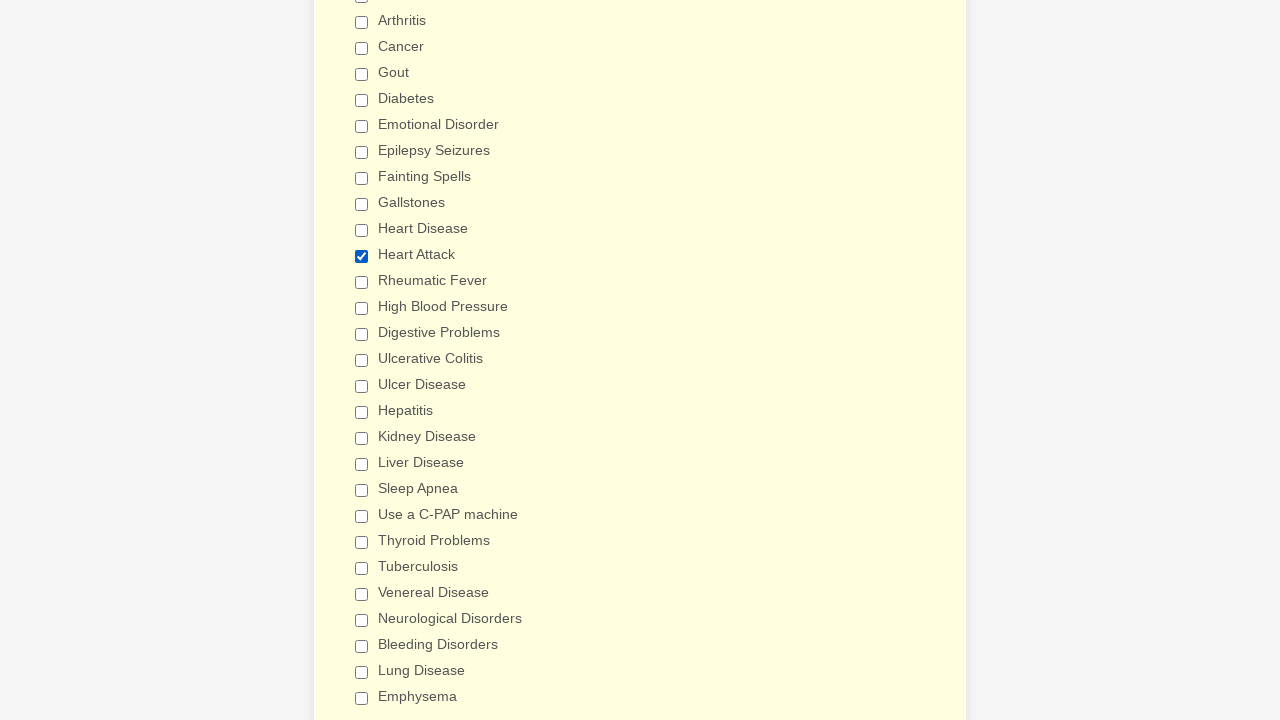

Retrieved checkbox 27 of 29 after refresh
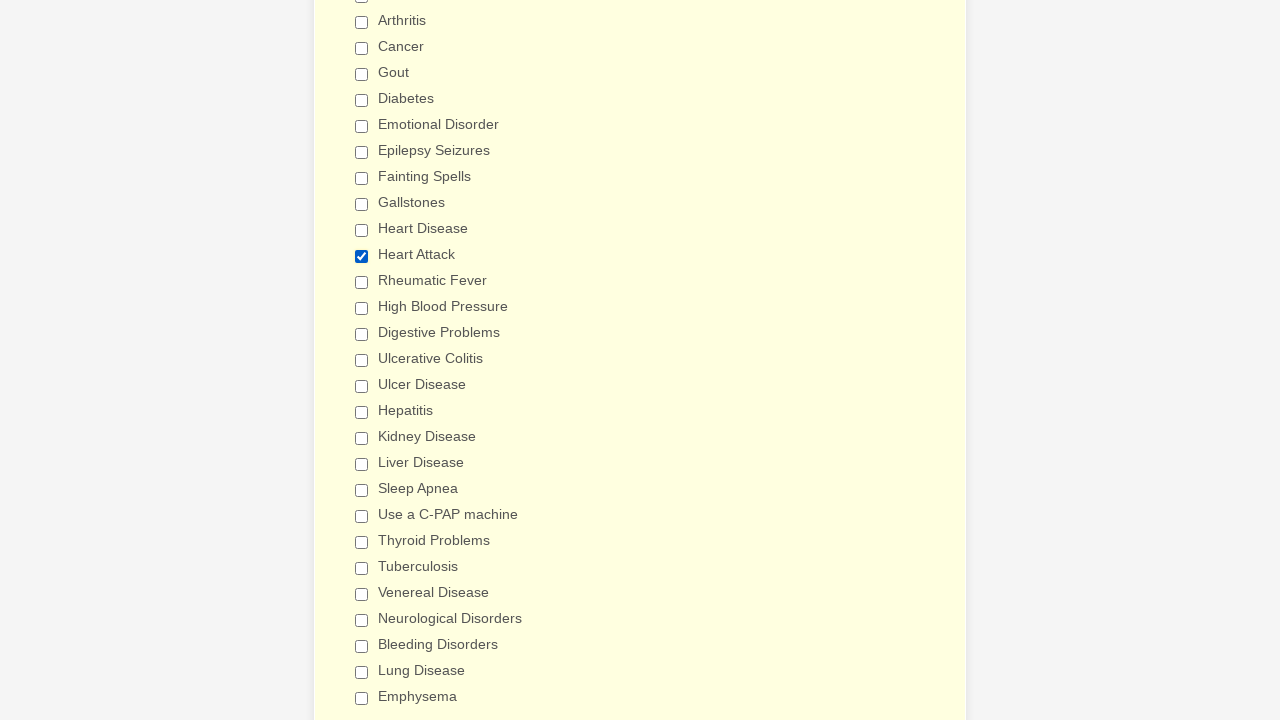

Retrieved checkbox 27 value: Bleeding Disorders
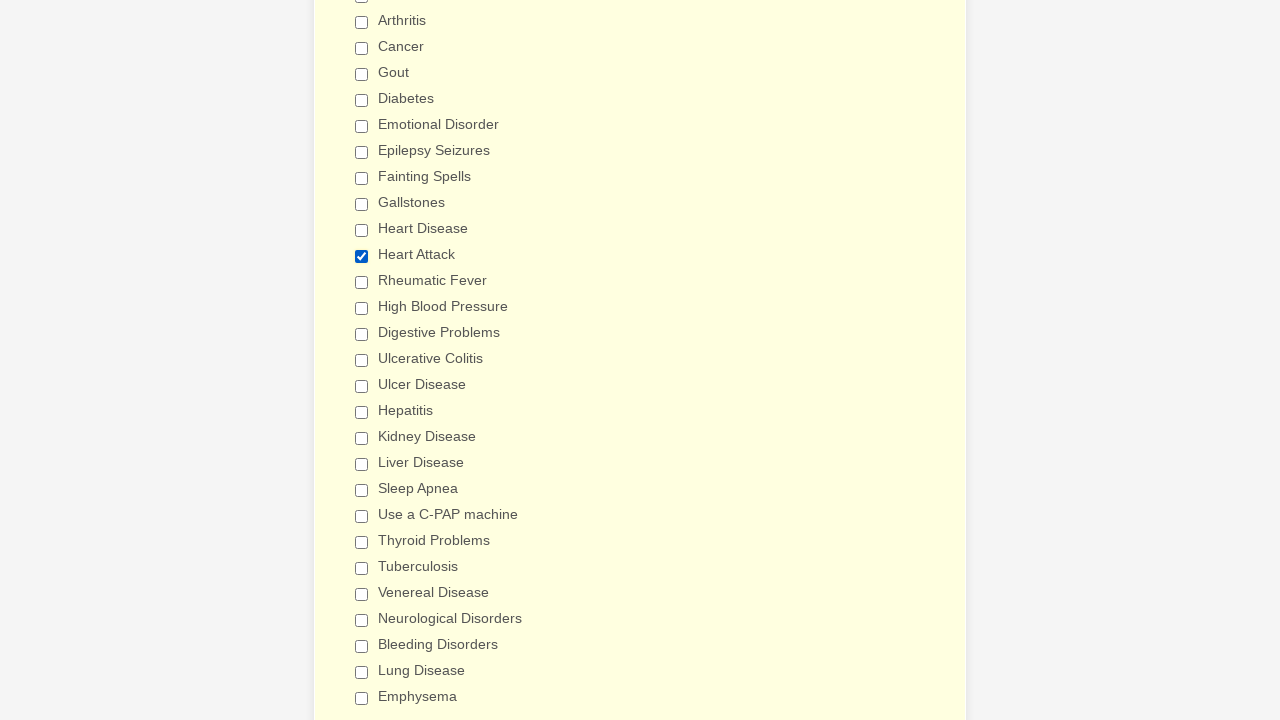

Retrieved checkbox 28 of 29 after refresh
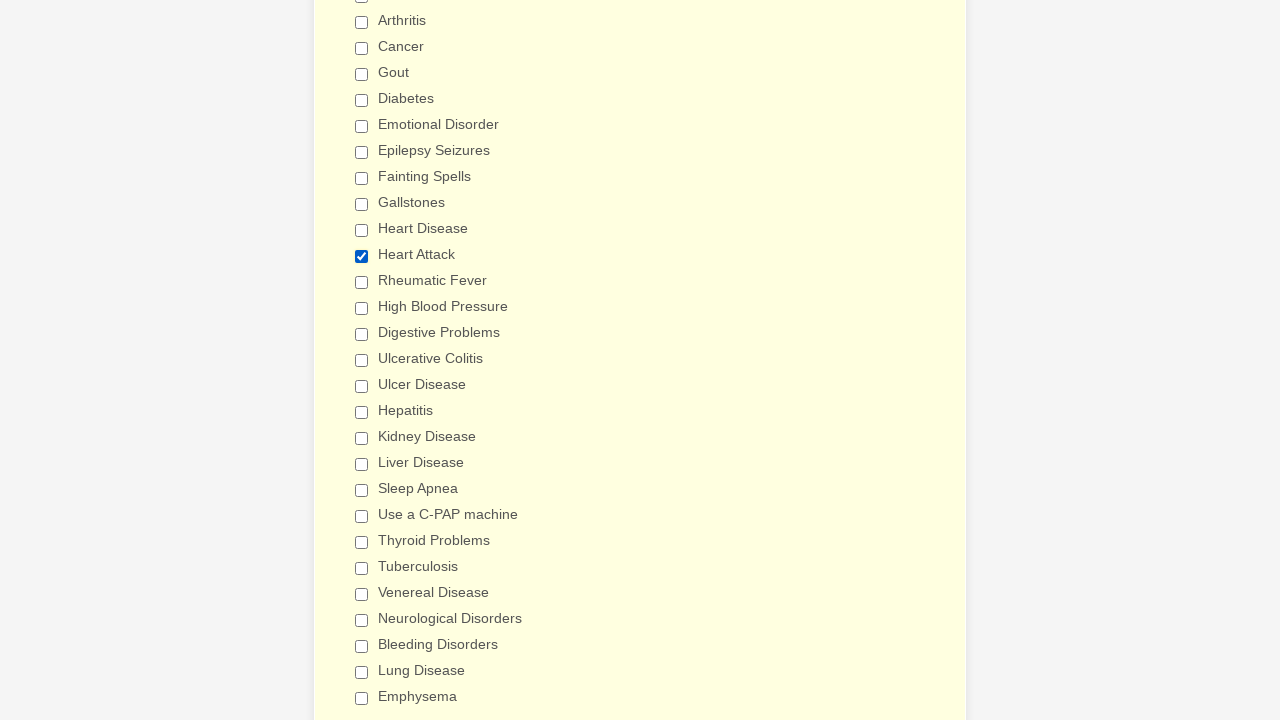

Retrieved checkbox 28 value: Lung Disease
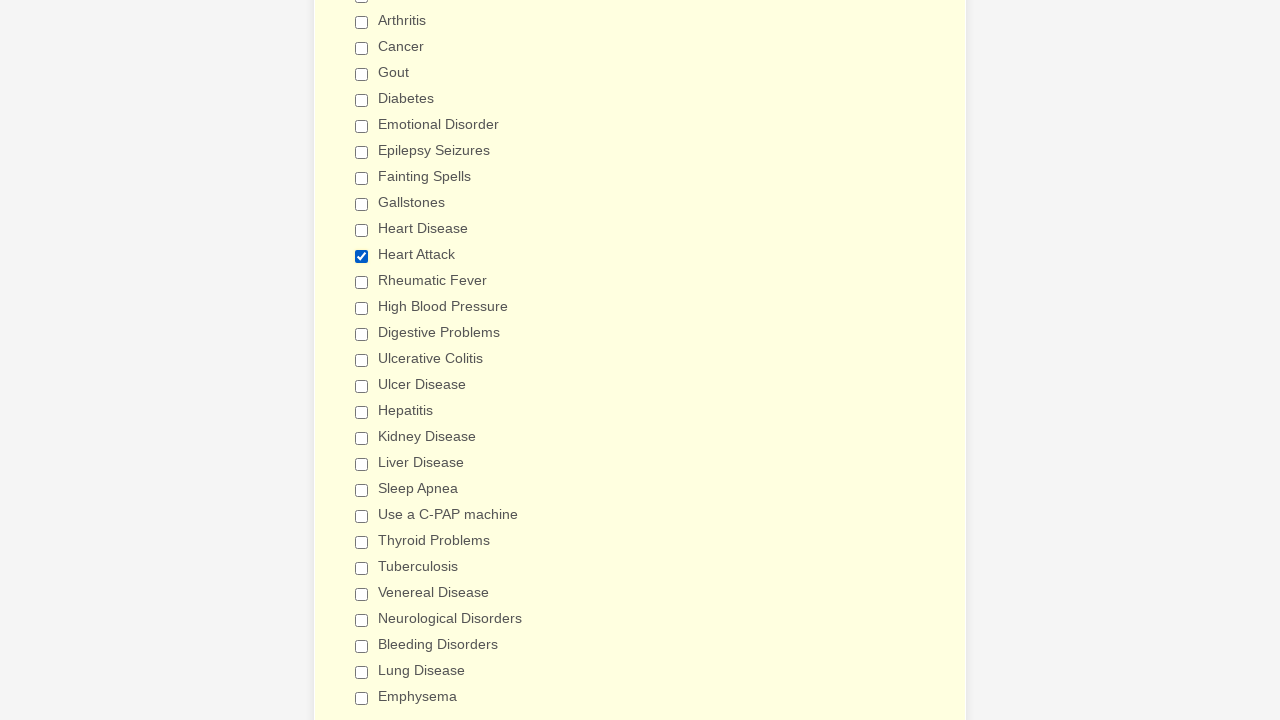

Retrieved checkbox 29 of 29 after refresh
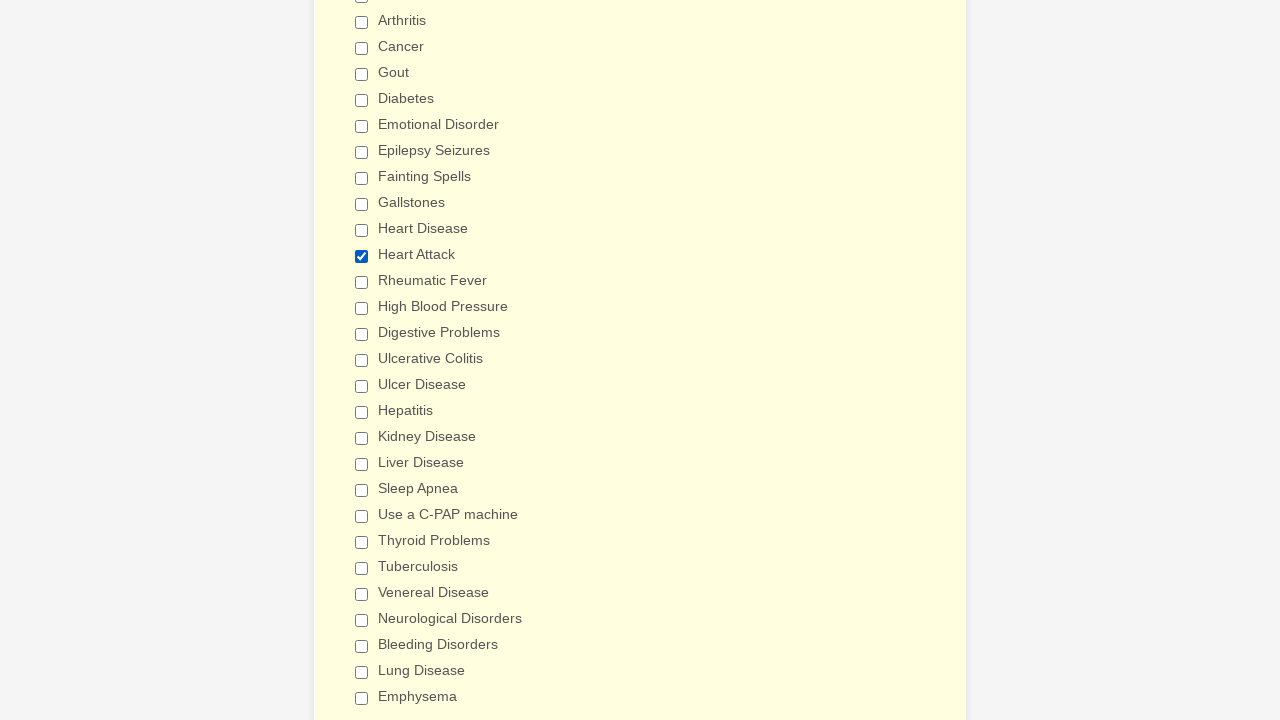

Retrieved checkbox 29 value: Emphysema
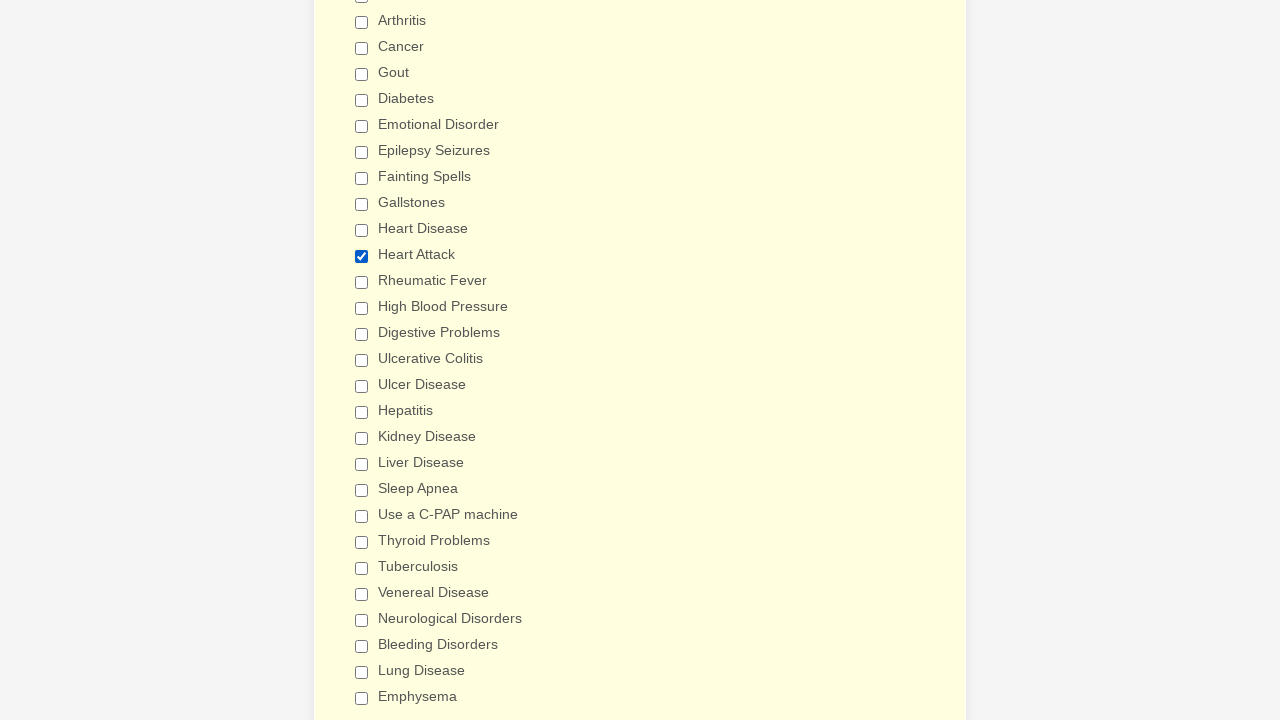

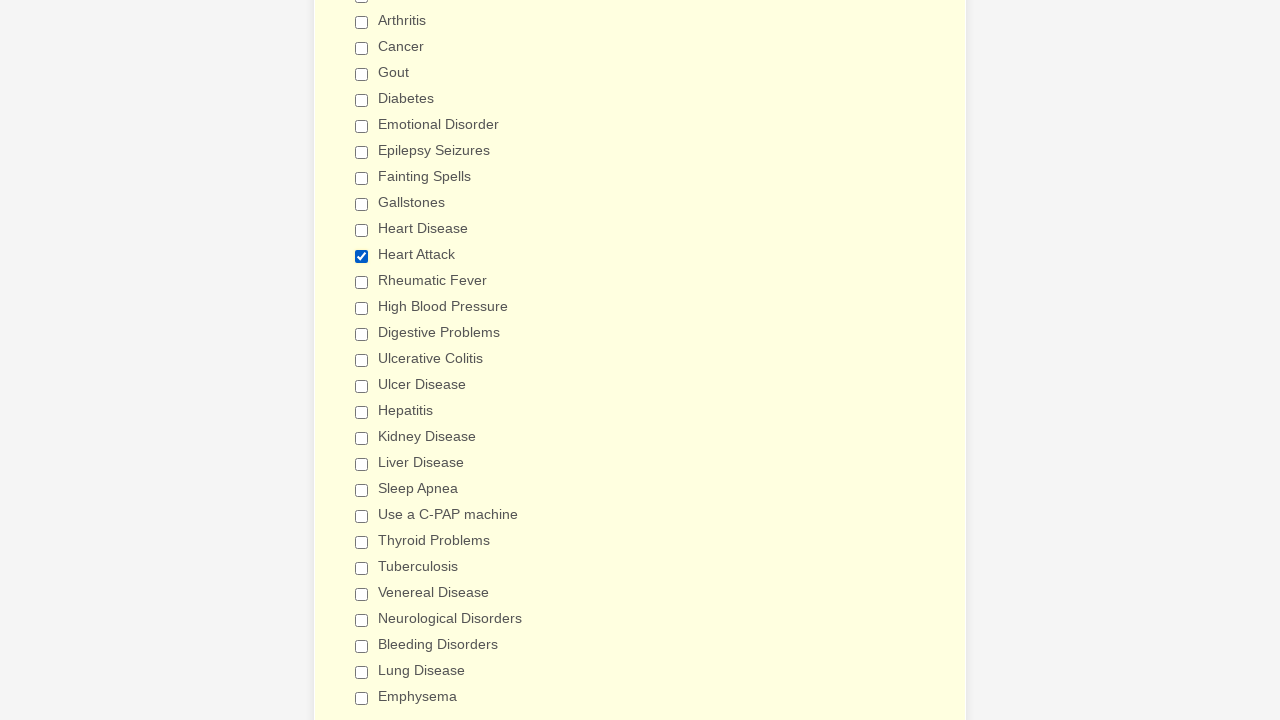